Tests date picker functionality by clicking through the calendar widget to select a specific date

Starting URL: https://demo.automationtesting.in/Datepicker.html

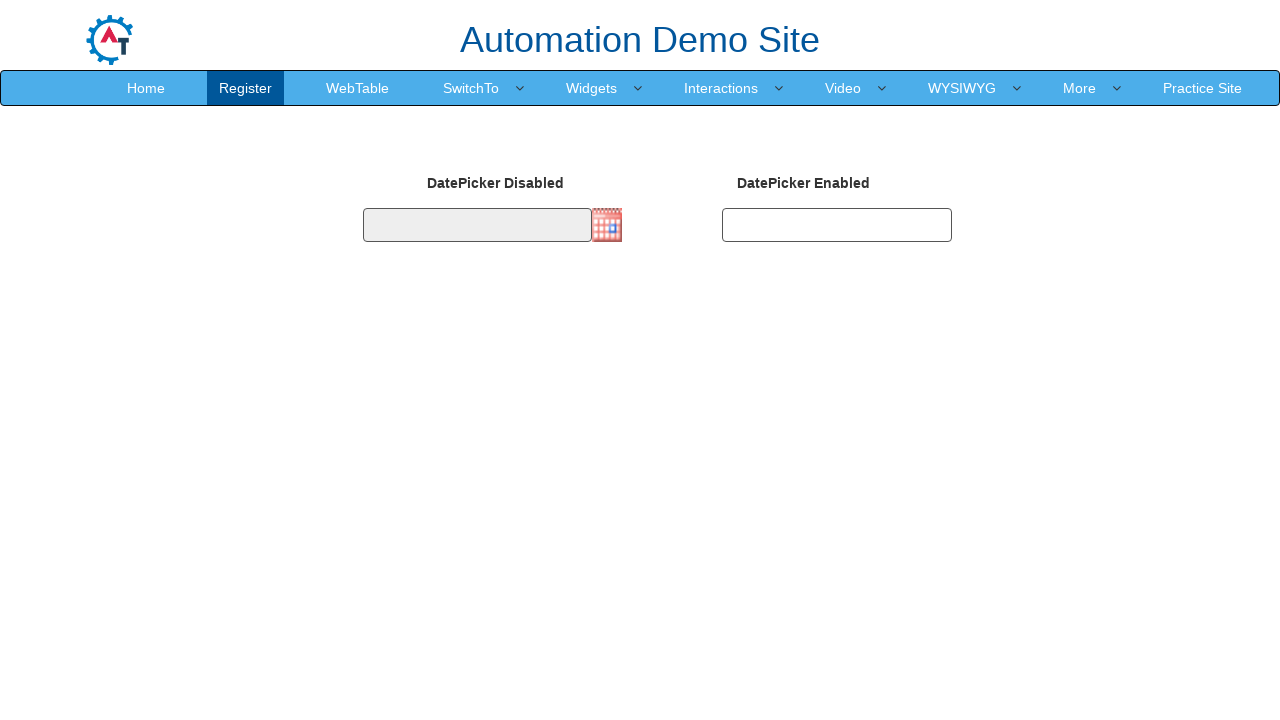

Clicked on the date picker input to open calendar widget at (477, 225) on #datepicker1
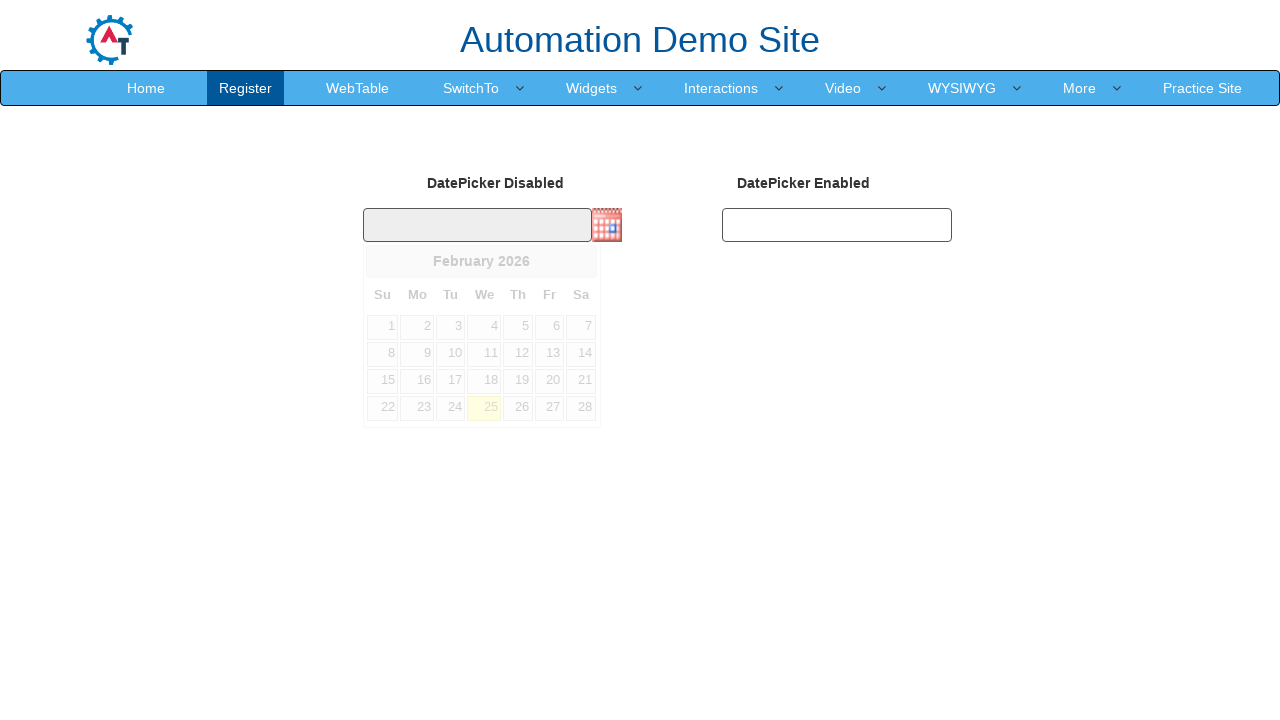

Retrieved current year from calendar
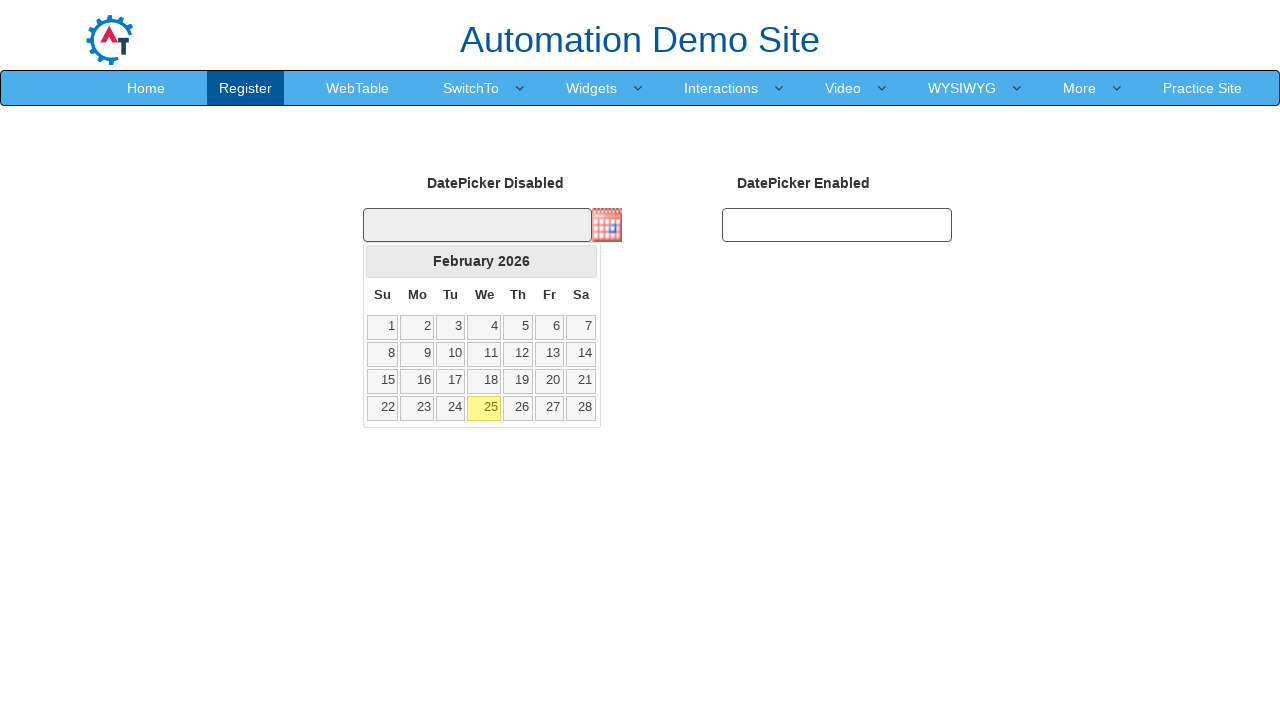

Retrieved current month from calendar
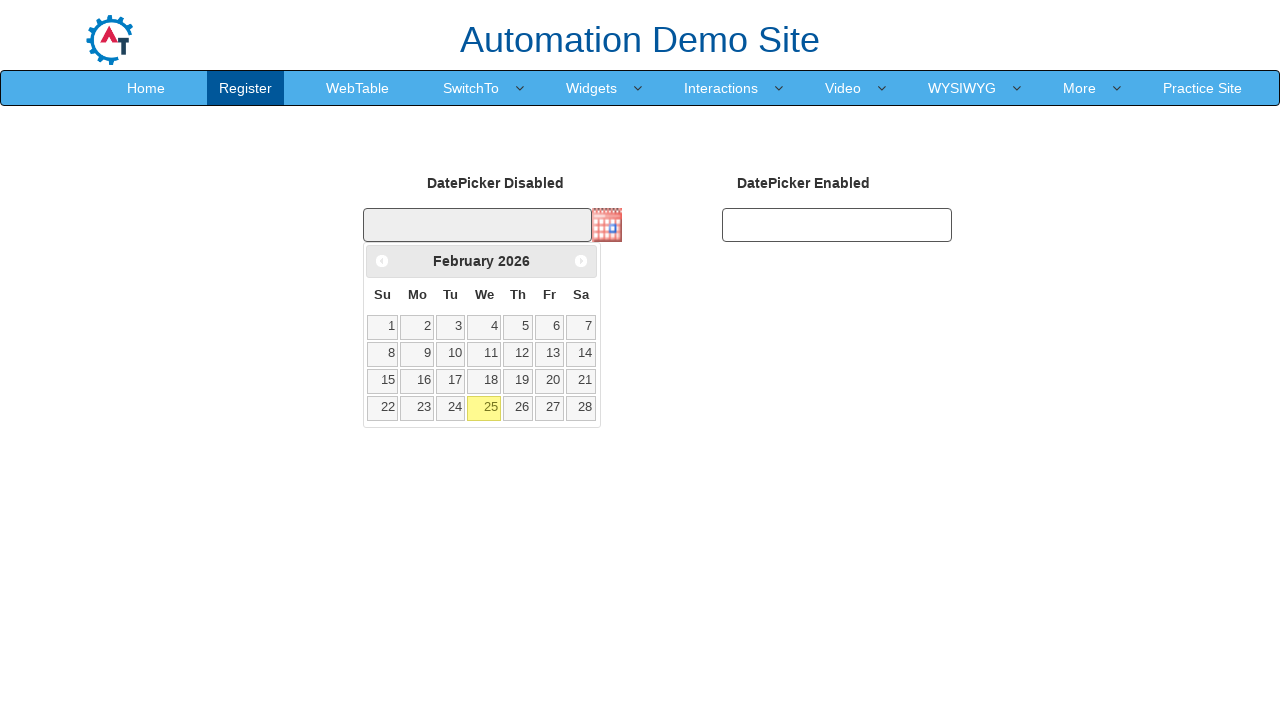

Clicked previous month navigation button at (382, 261) on .ui-icon-circle-triangle-w
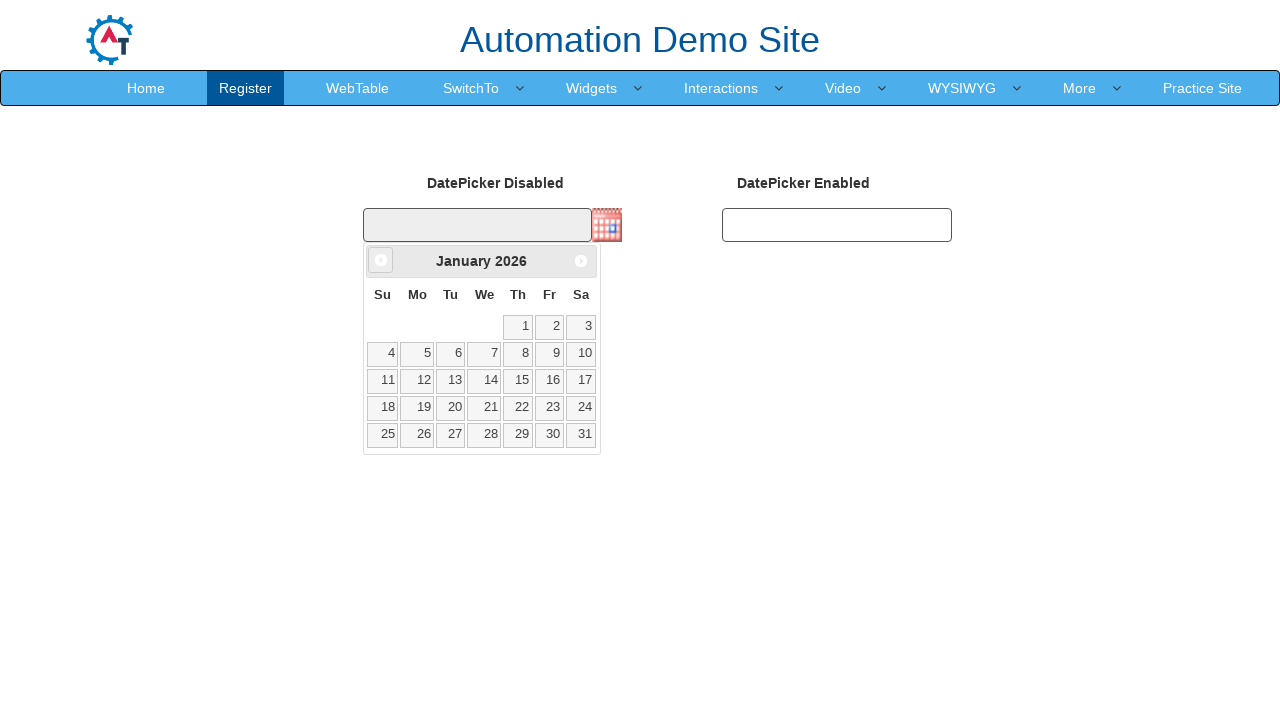

Waited for calendar animation to complete
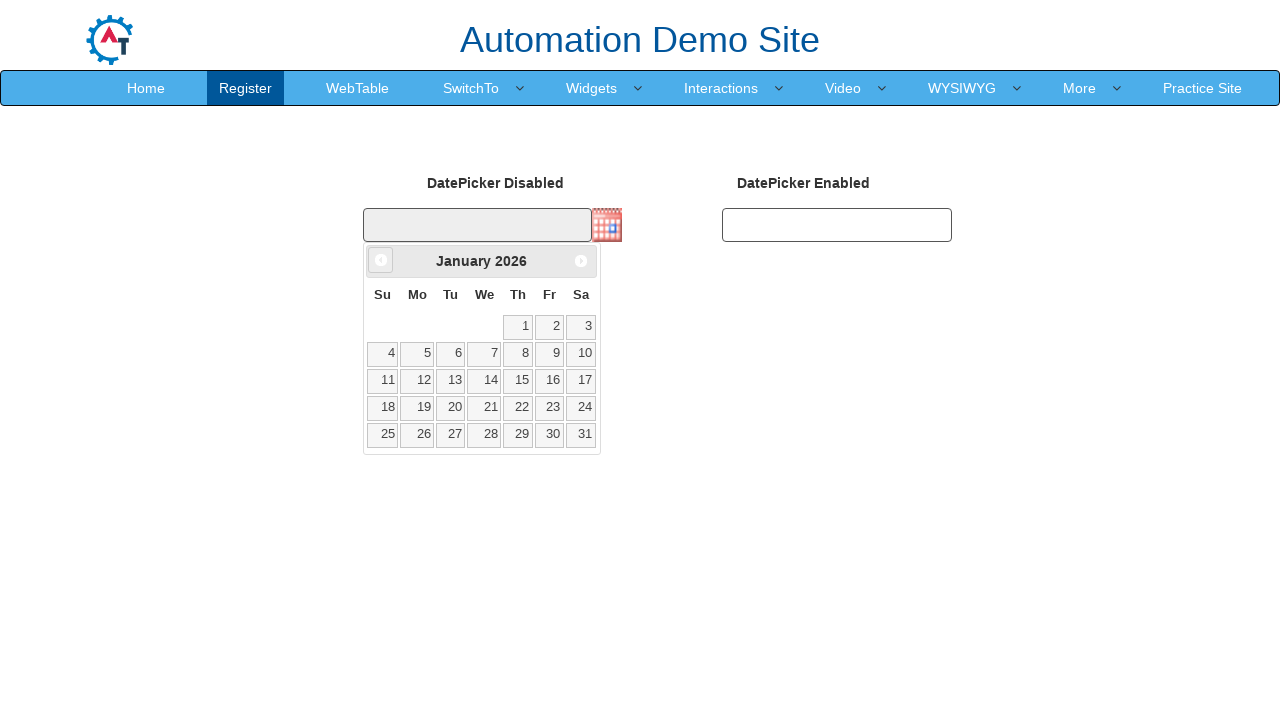

Retrieved current year from calendar
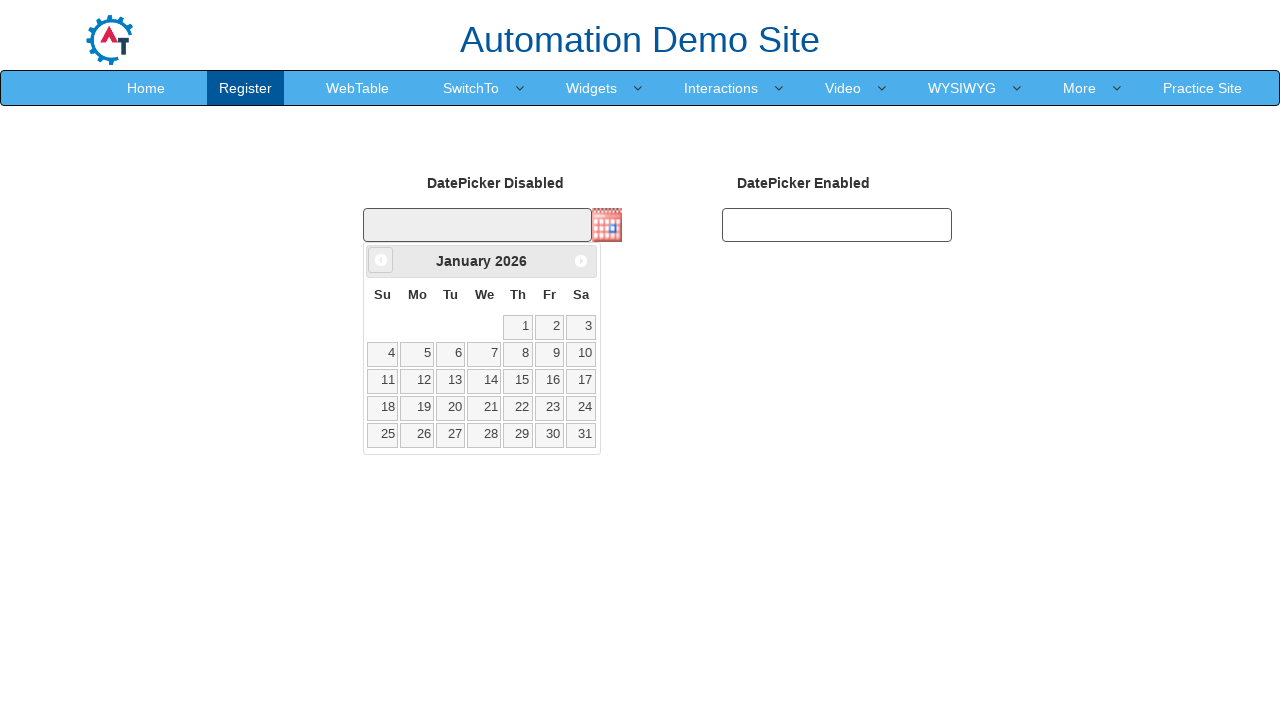

Retrieved current month from calendar
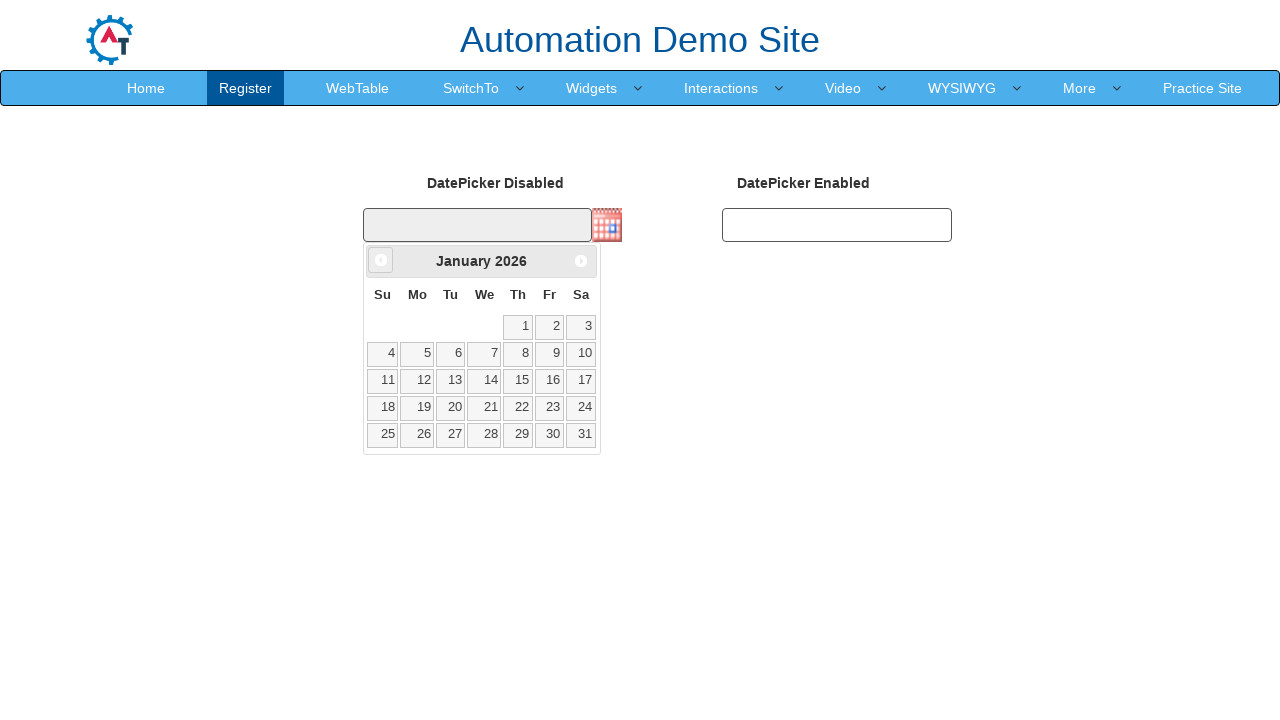

Clicked previous month navigation button at (381, 260) on .ui-icon-circle-triangle-w
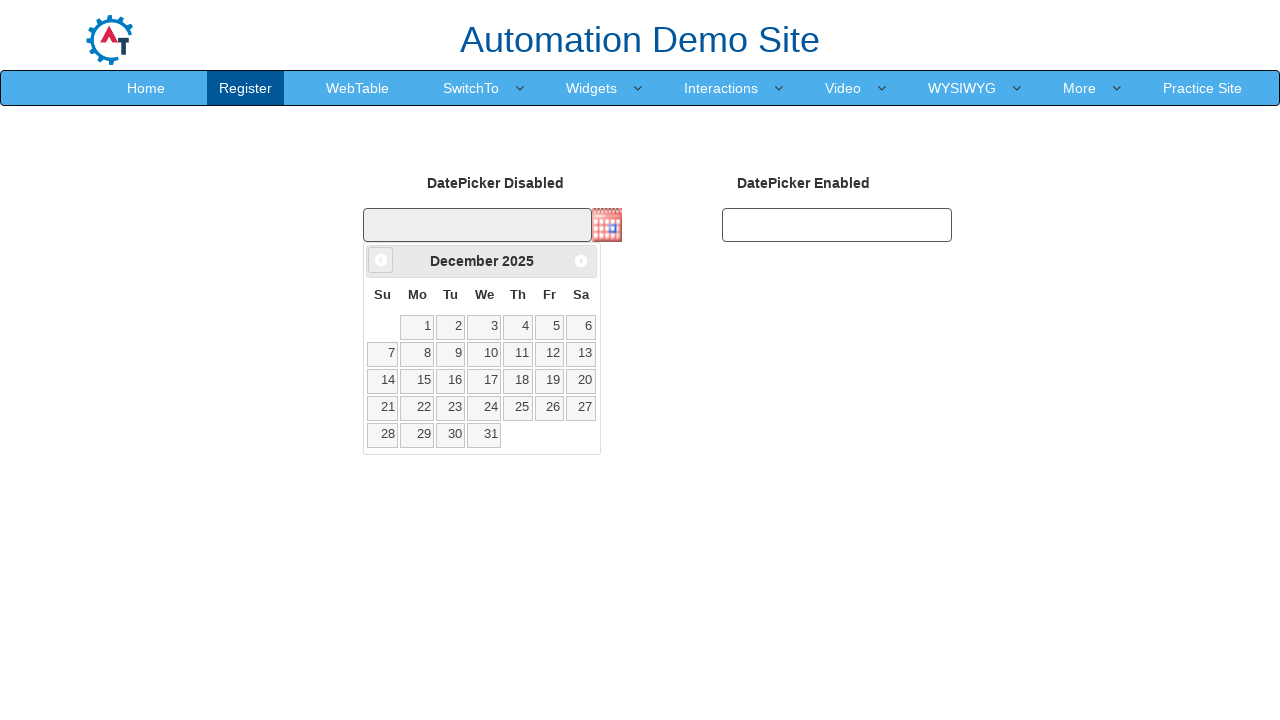

Waited for calendar animation to complete
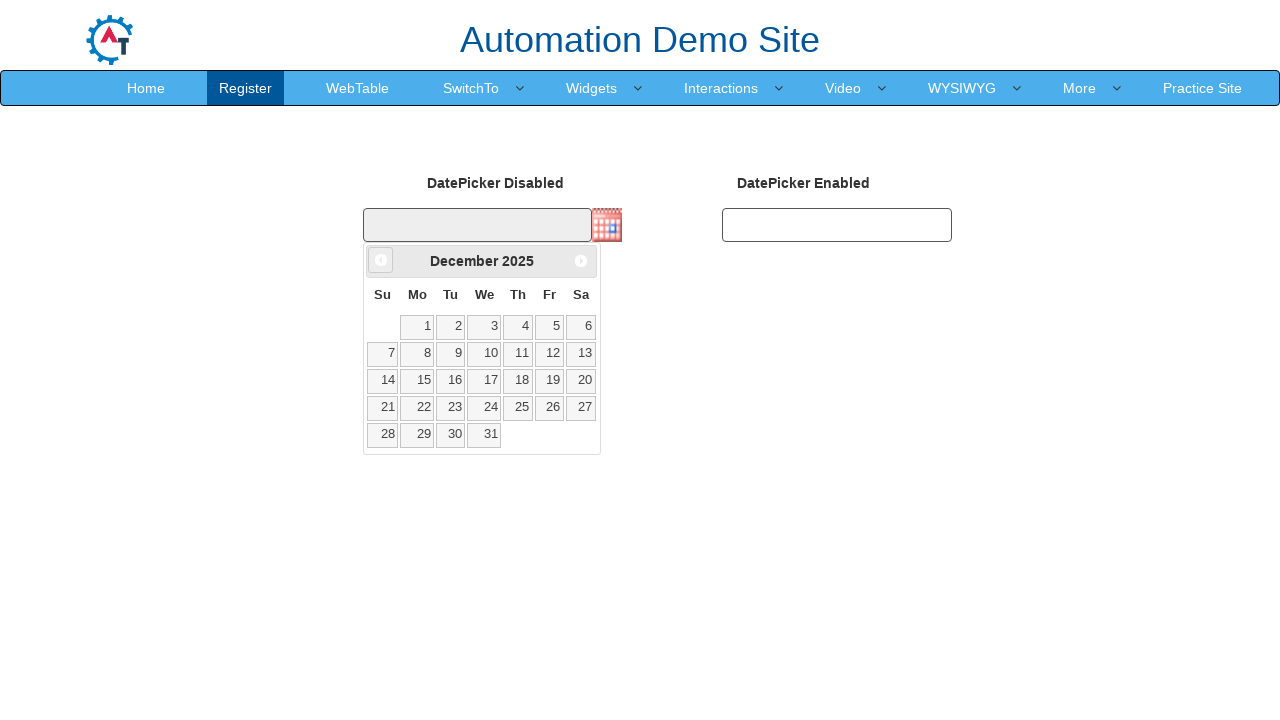

Retrieved current year from calendar
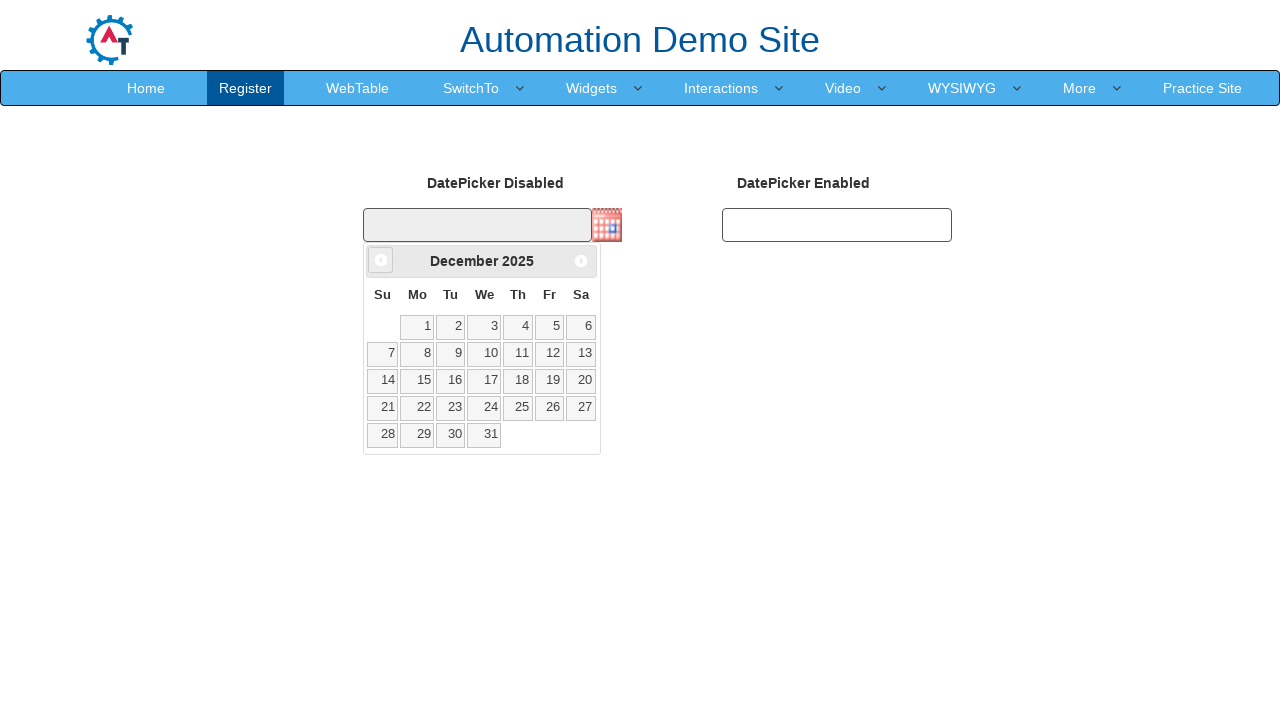

Retrieved current month from calendar
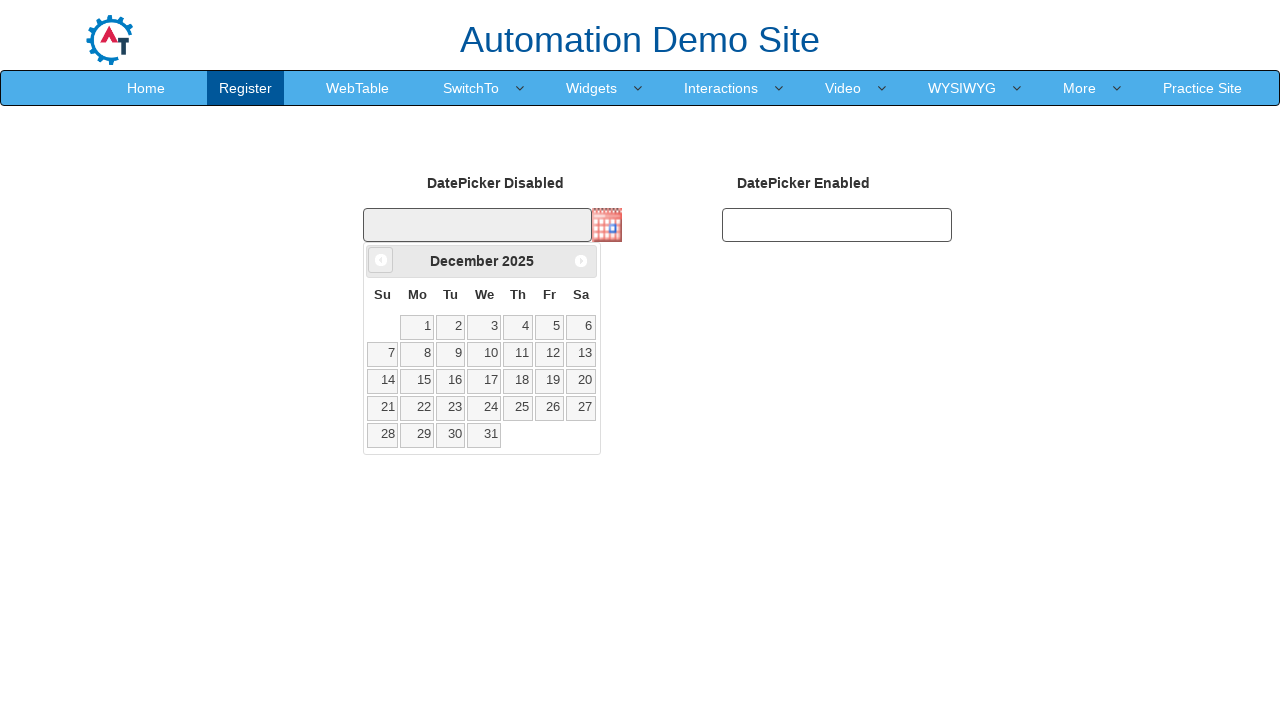

Clicked previous month navigation button at (381, 260) on .ui-icon-circle-triangle-w
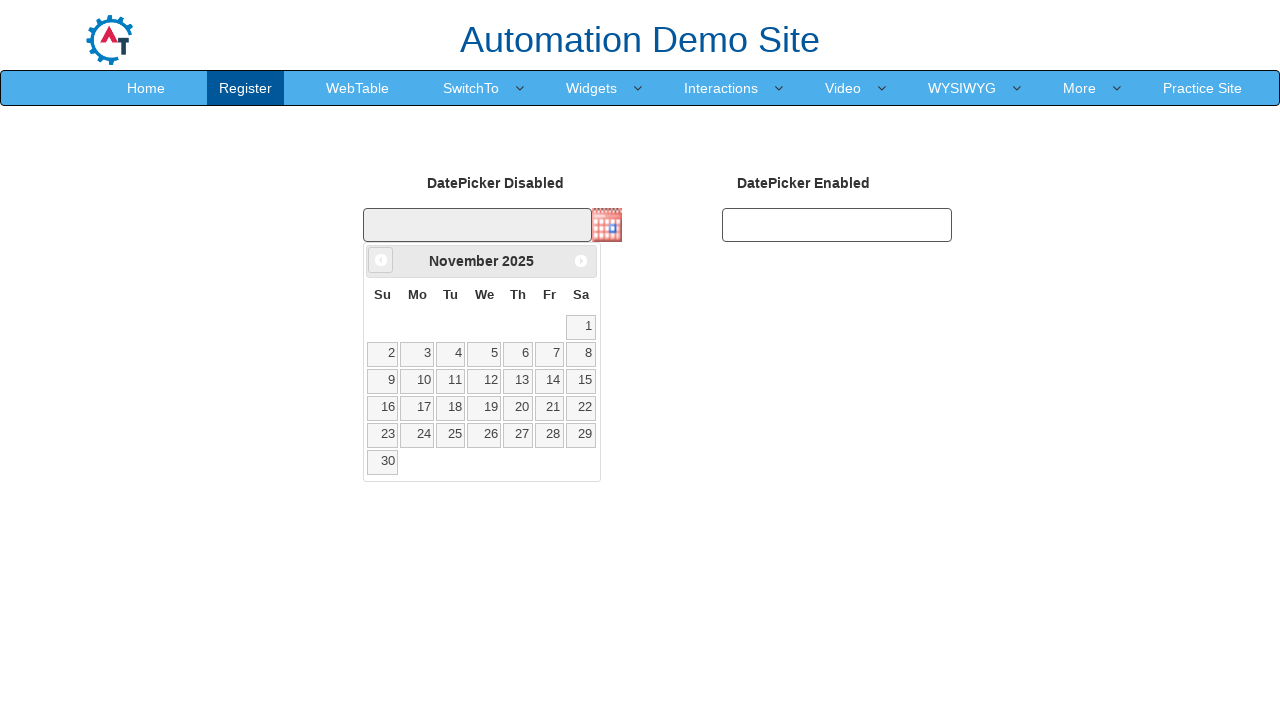

Waited for calendar animation to complete
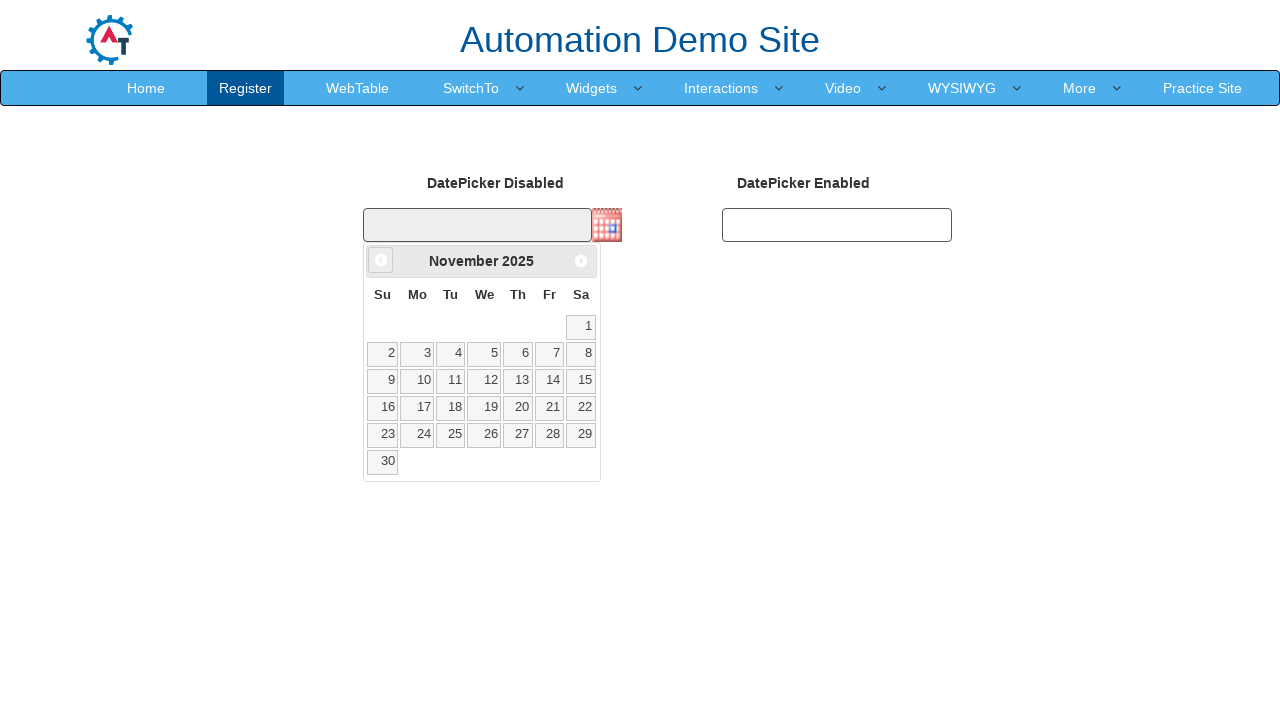

Retrieved current year from calendar
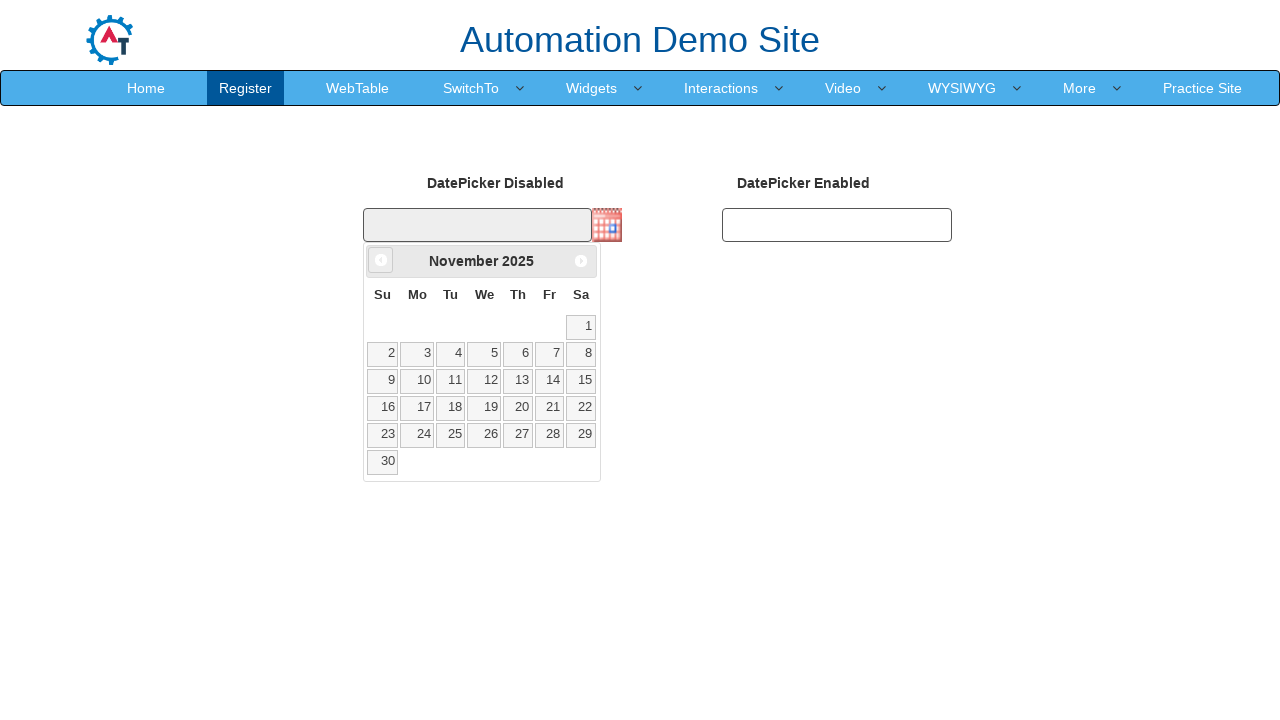

Retrieved current month from calendar
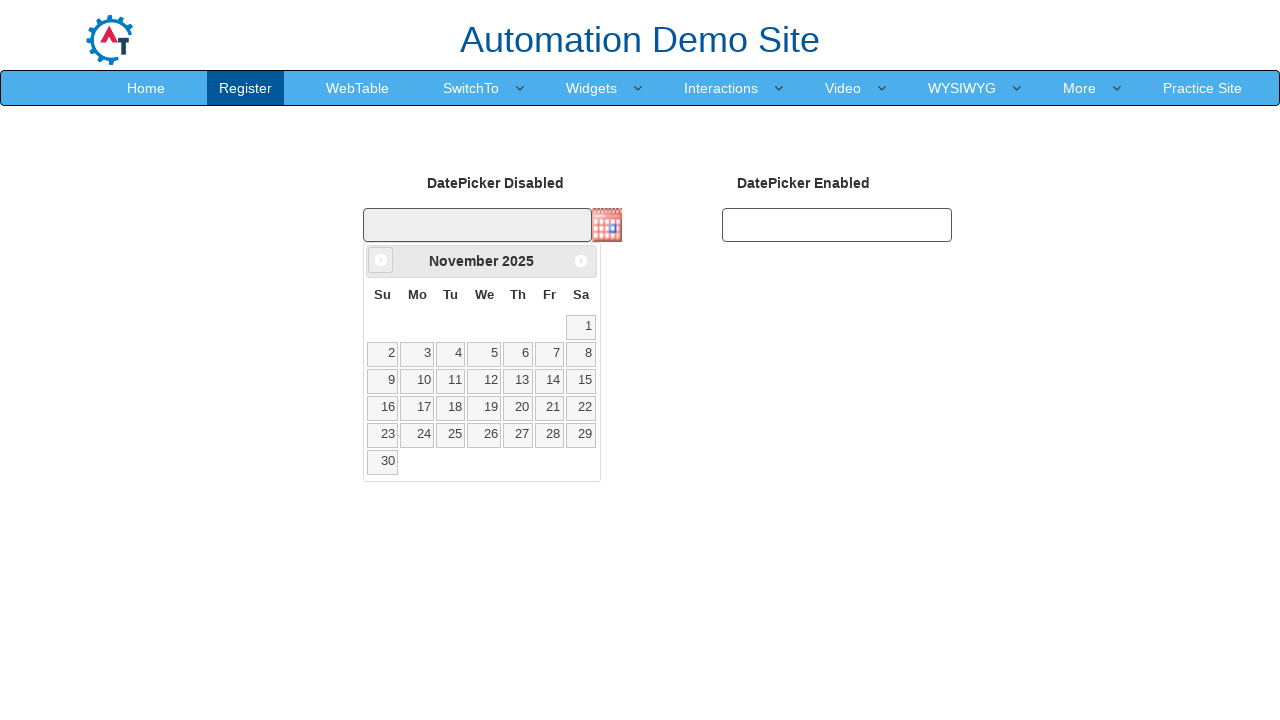

Clicked previous month navigation button at (381, 260) on .ui-icon-circle-triangle-w
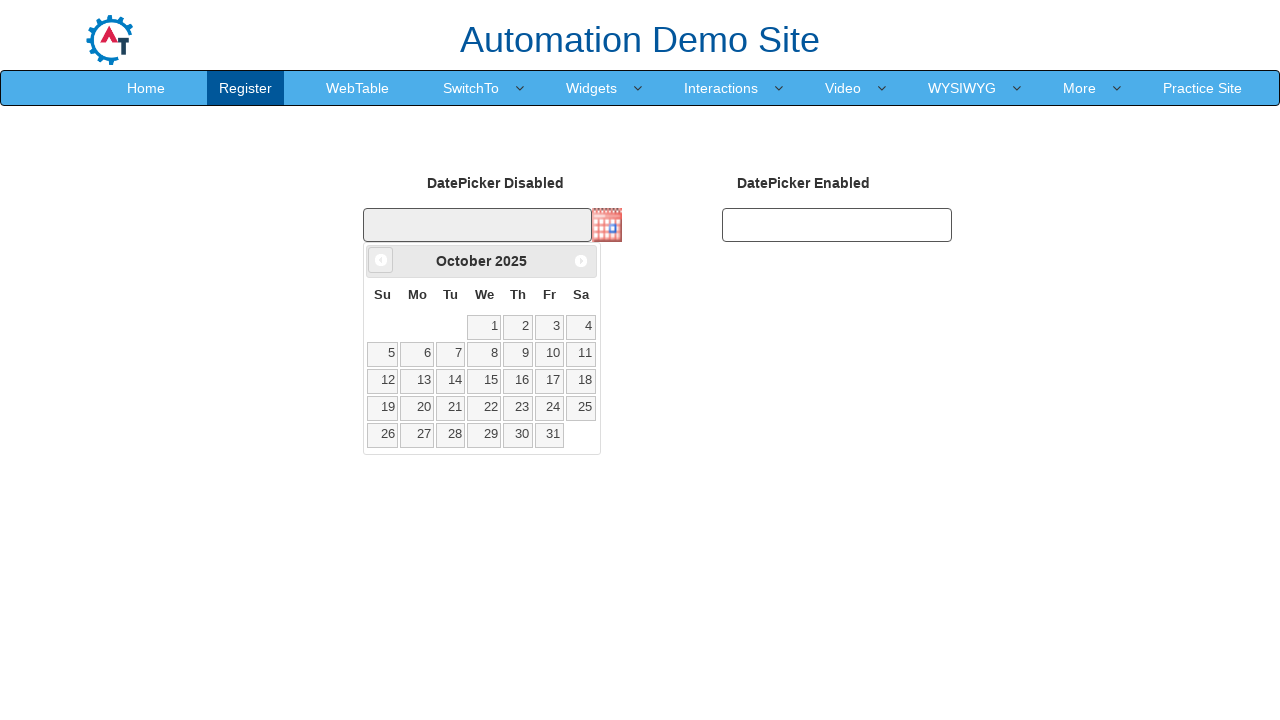

Waited for calendar animation to complete
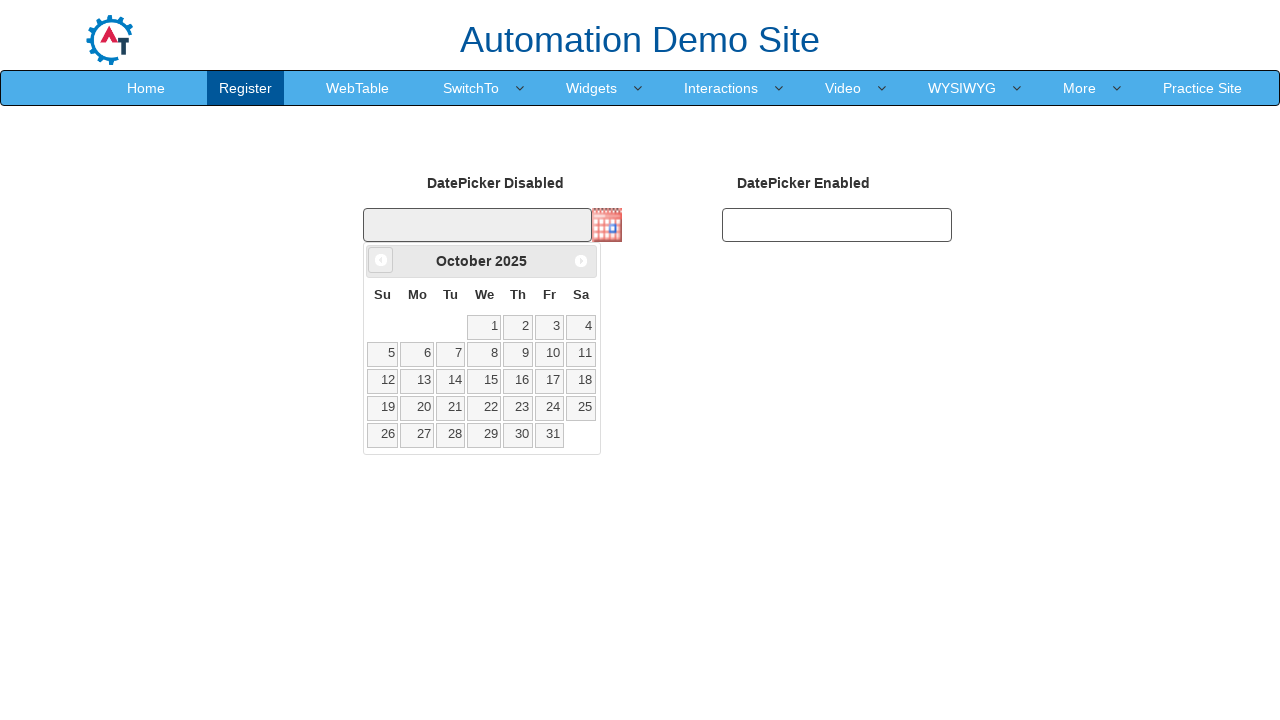

Retrieved current year from calendar
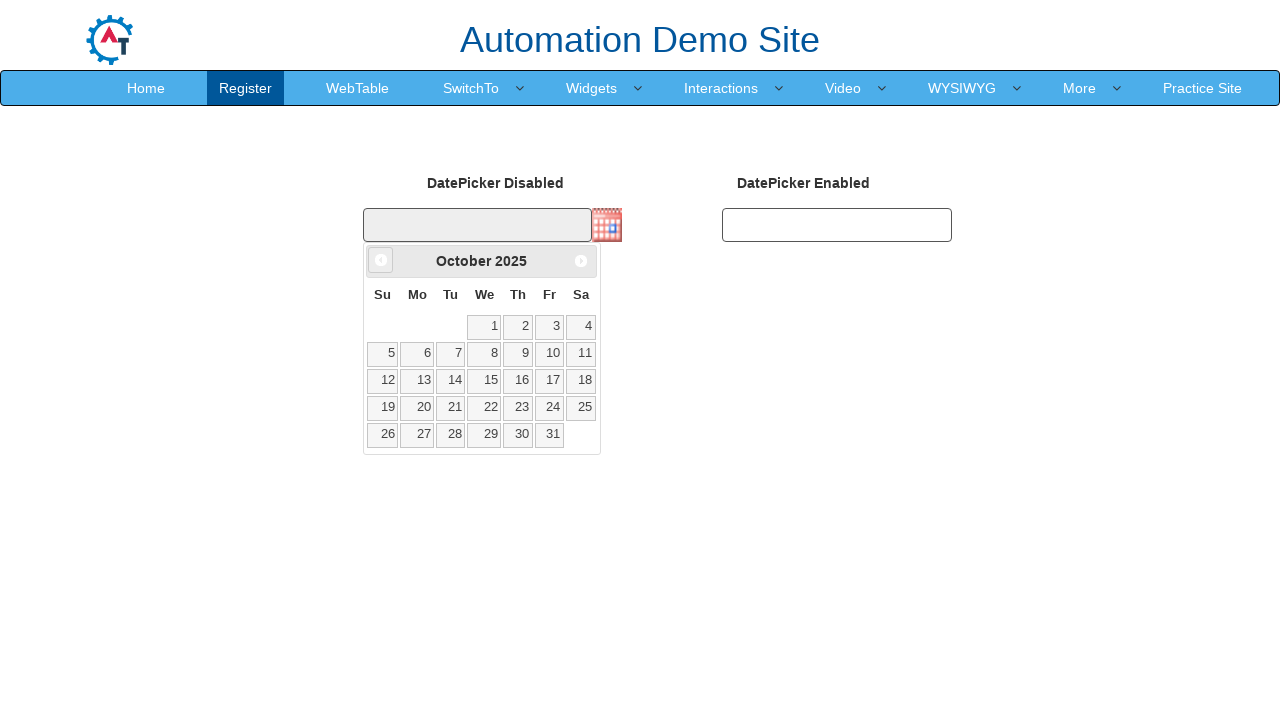

Retrieved current month from calendar
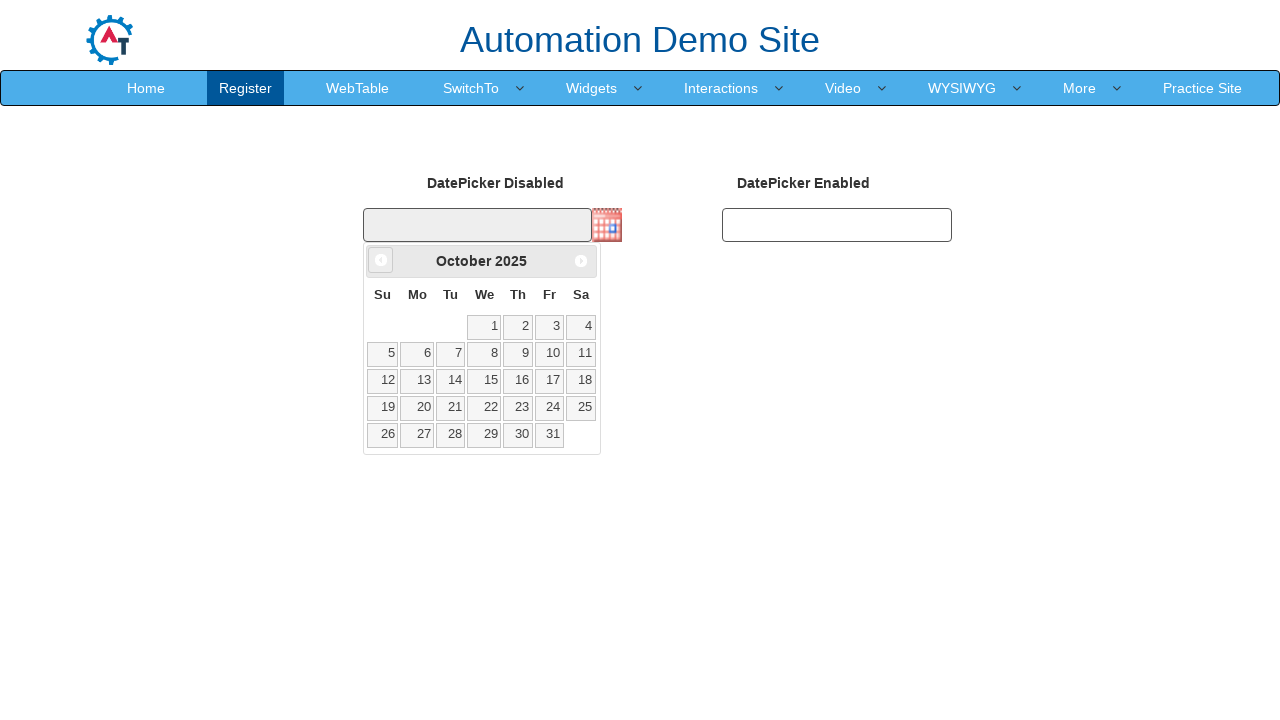

Clicked previous month navigation button at (381, 260) on .ui-icon-circle-triangle-w
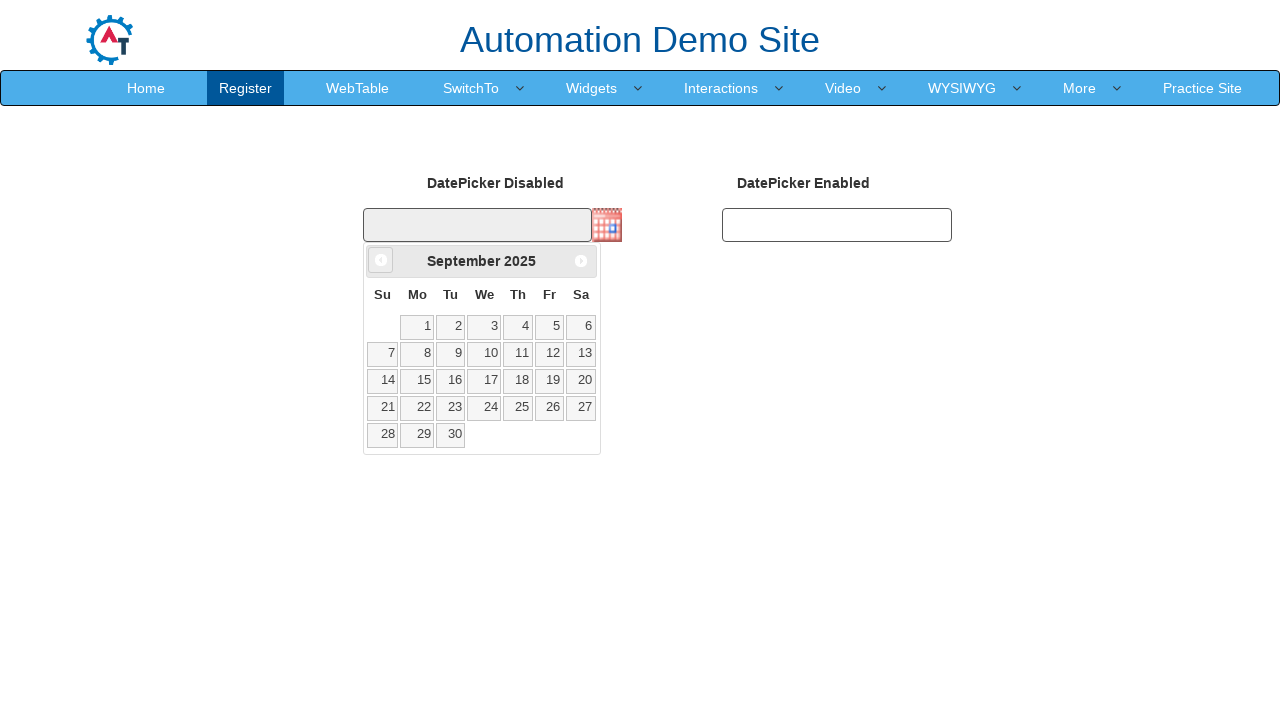

Waited for calendar animation to complete
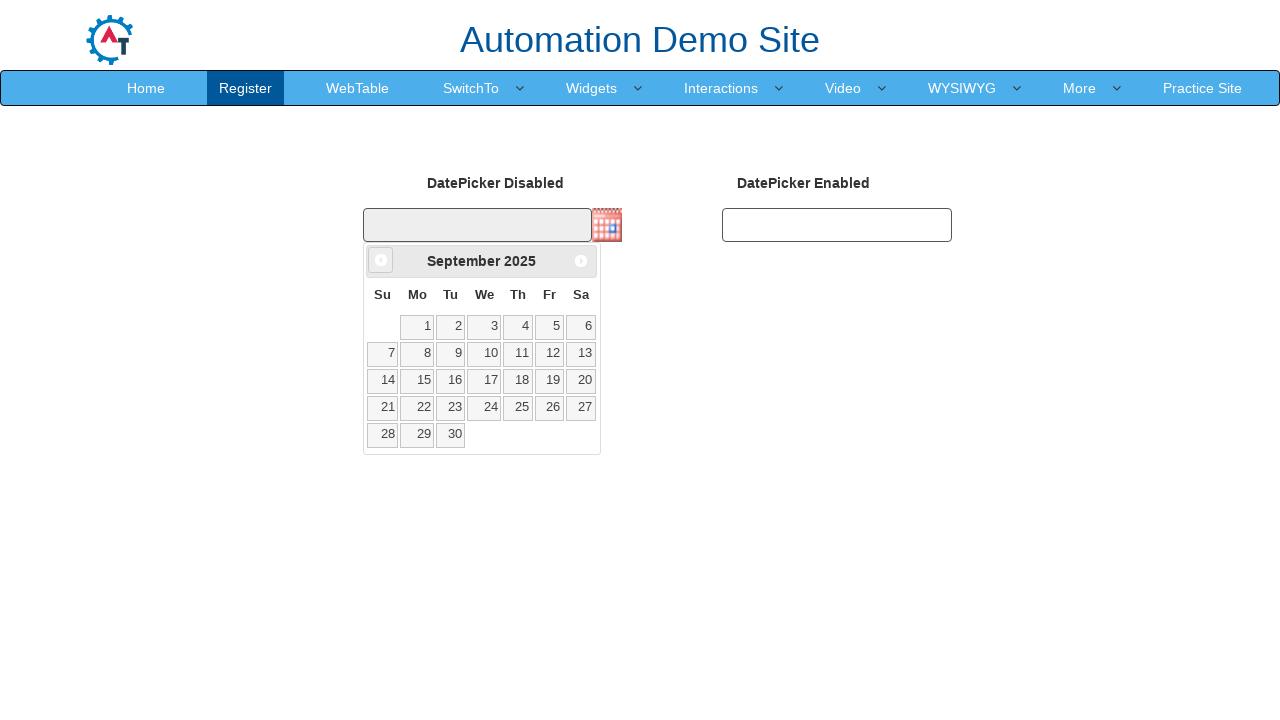

Retrieved current year from calendar
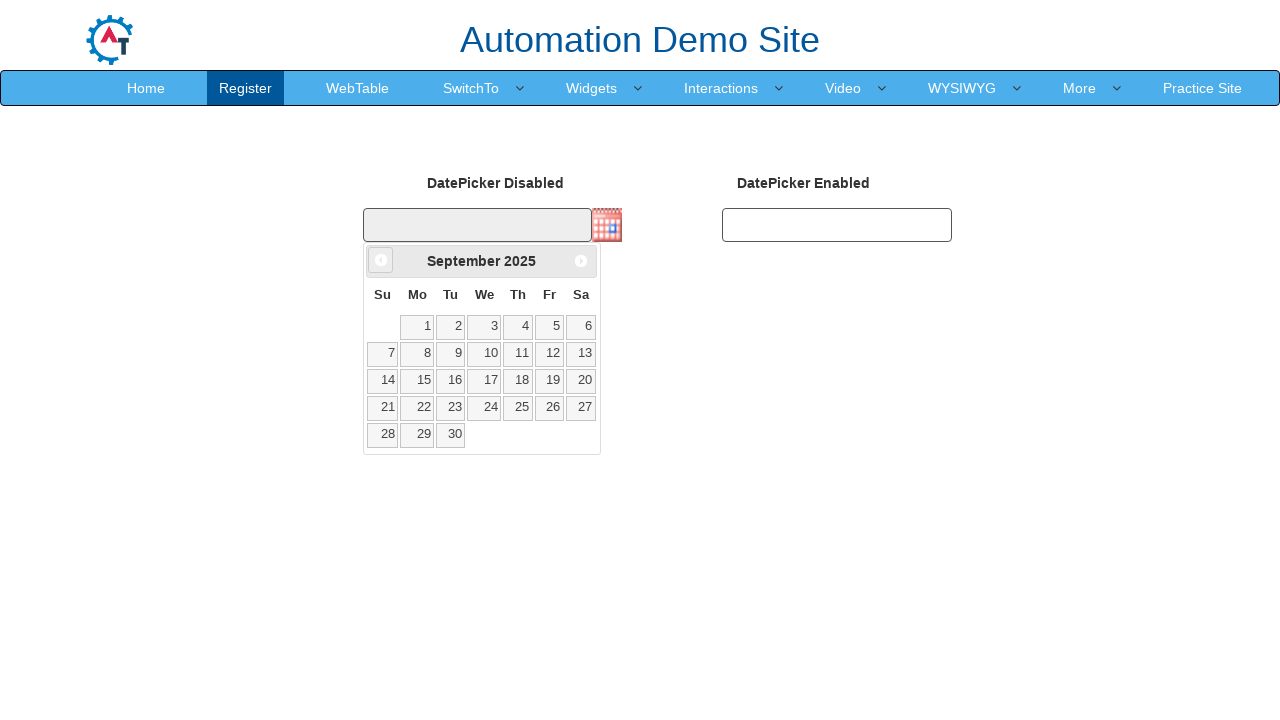

Retrieved current month from calendar
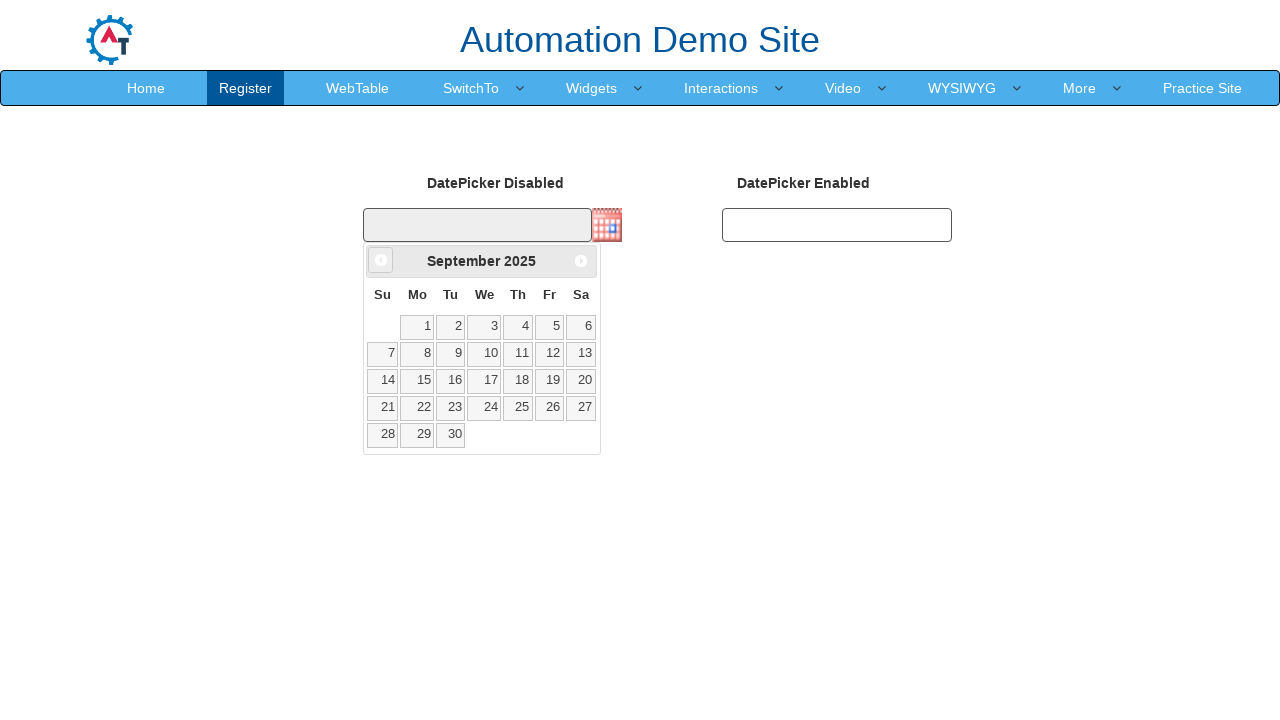

Clicked previous month navigation button at (381, 260) on .ui-icon-circle-triangle-w
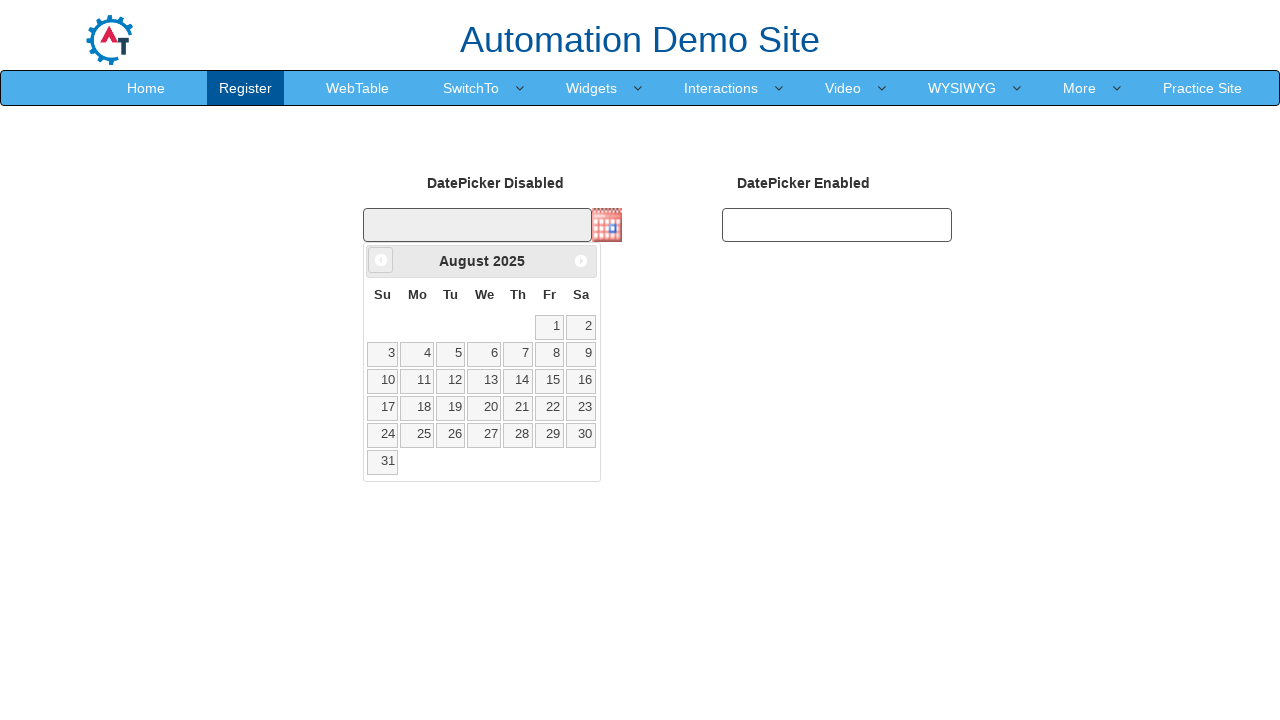

Waited for calendar animation to complete
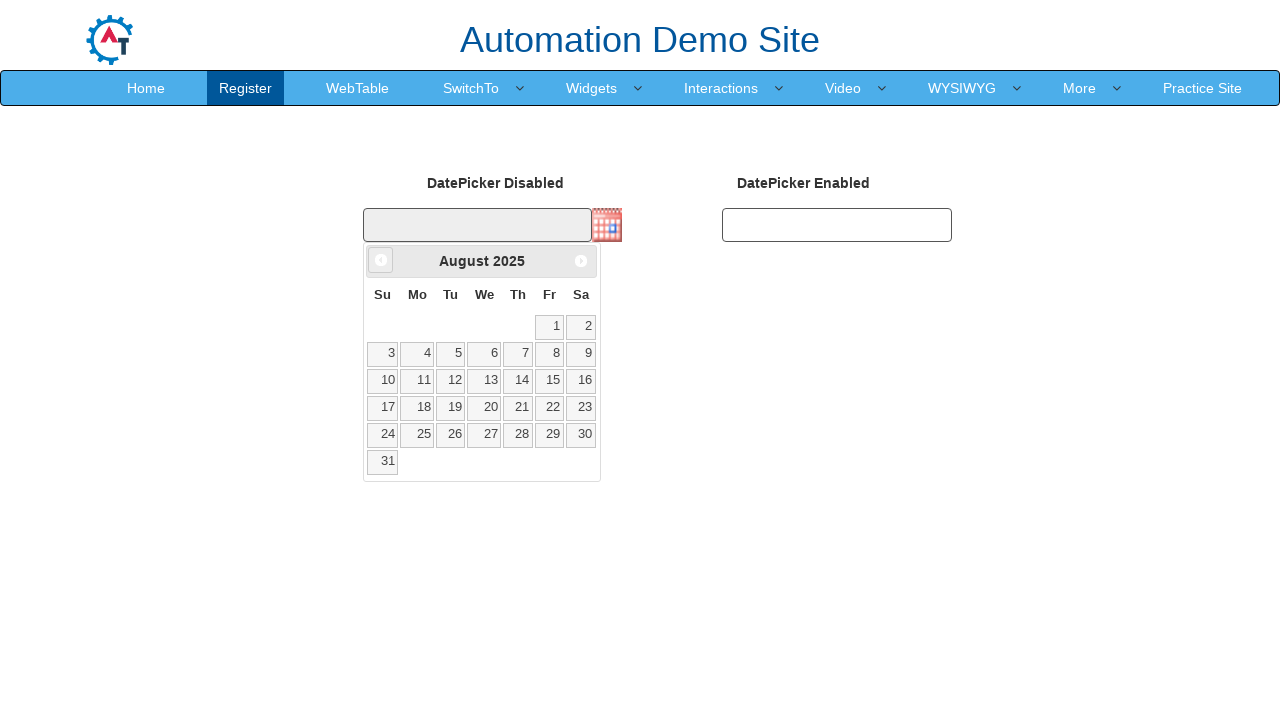

Retrieved current year from calendar
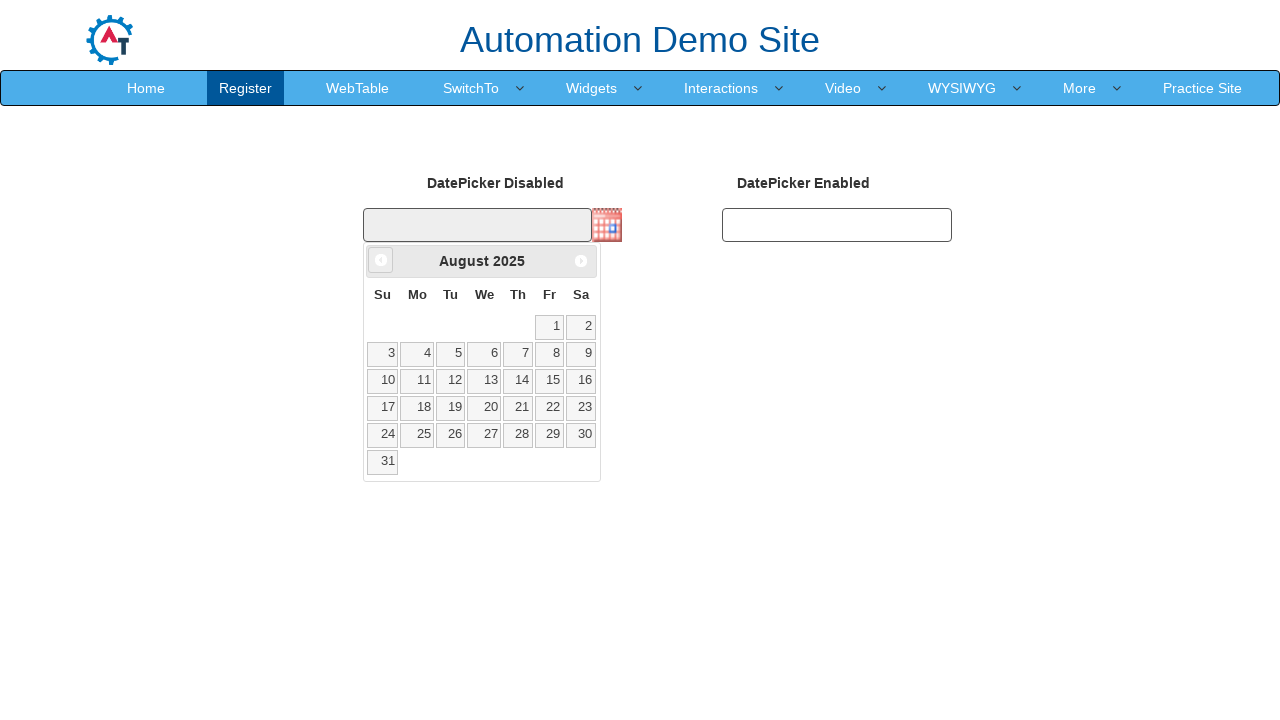

Retrieved current month from calendar
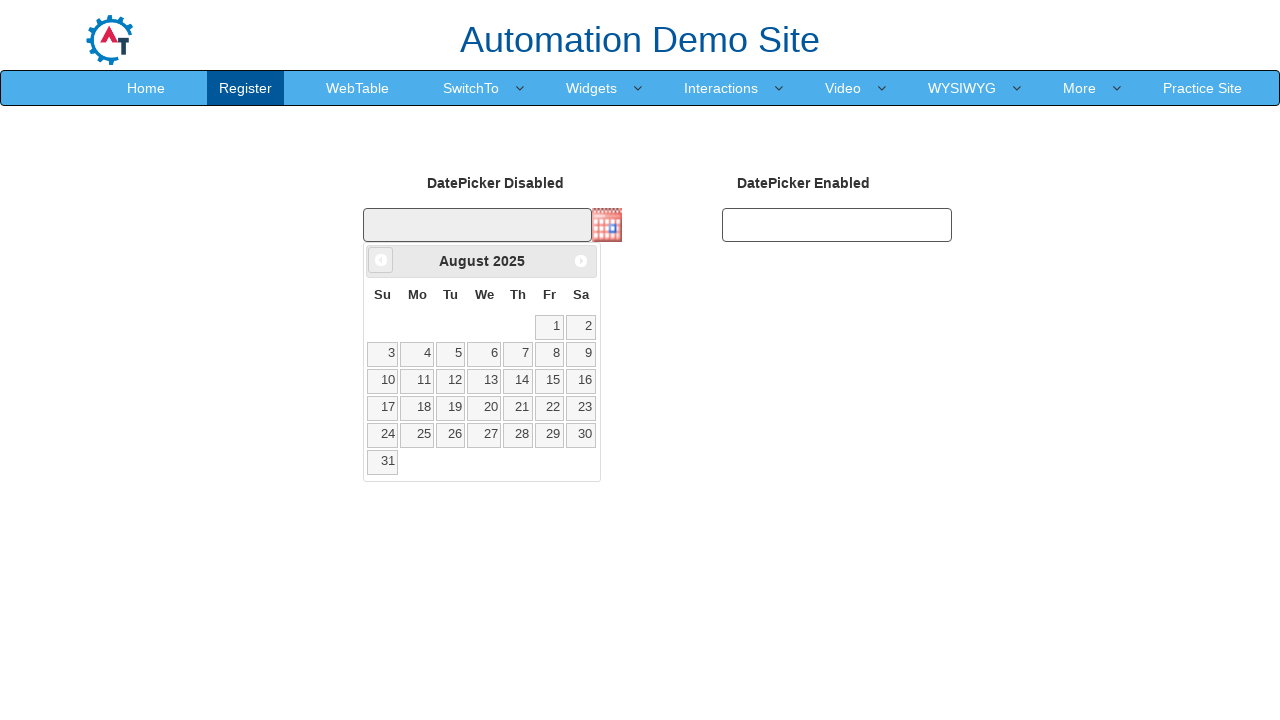

Clicked previous month navigation button at (381, 260) on .ui-icon-circle-triangle-w
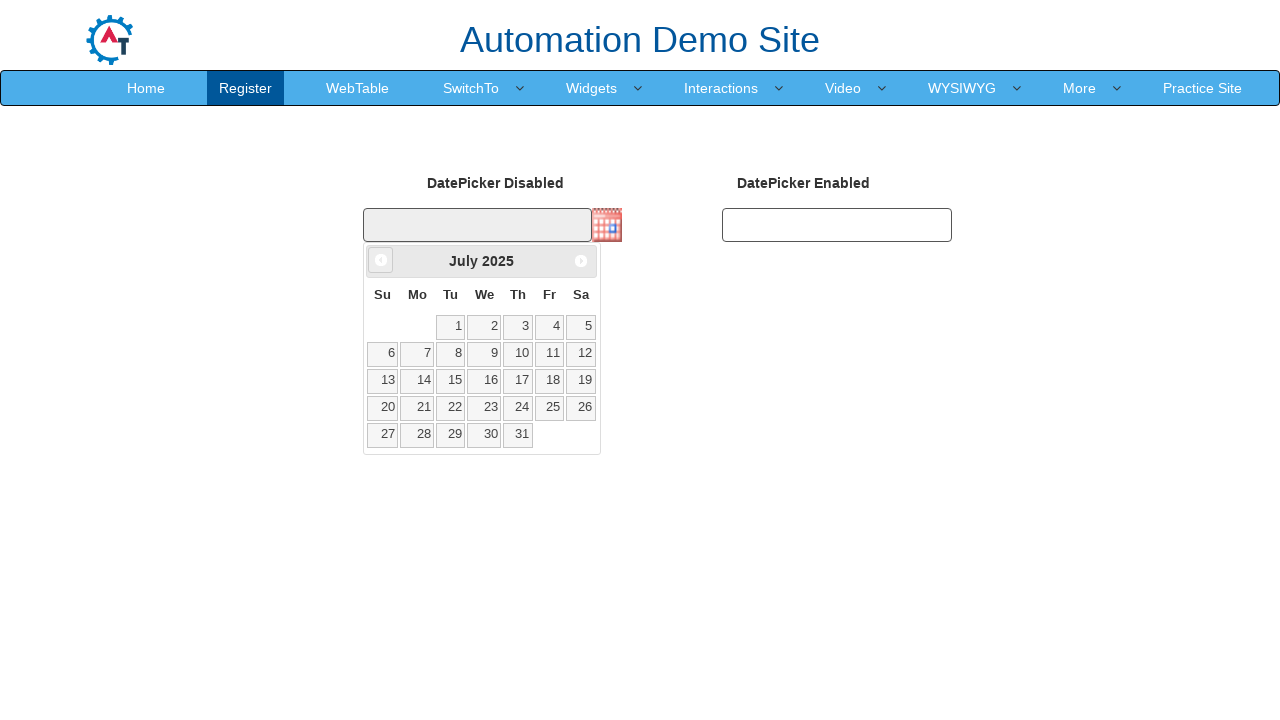

Waited for calendar animation to complete
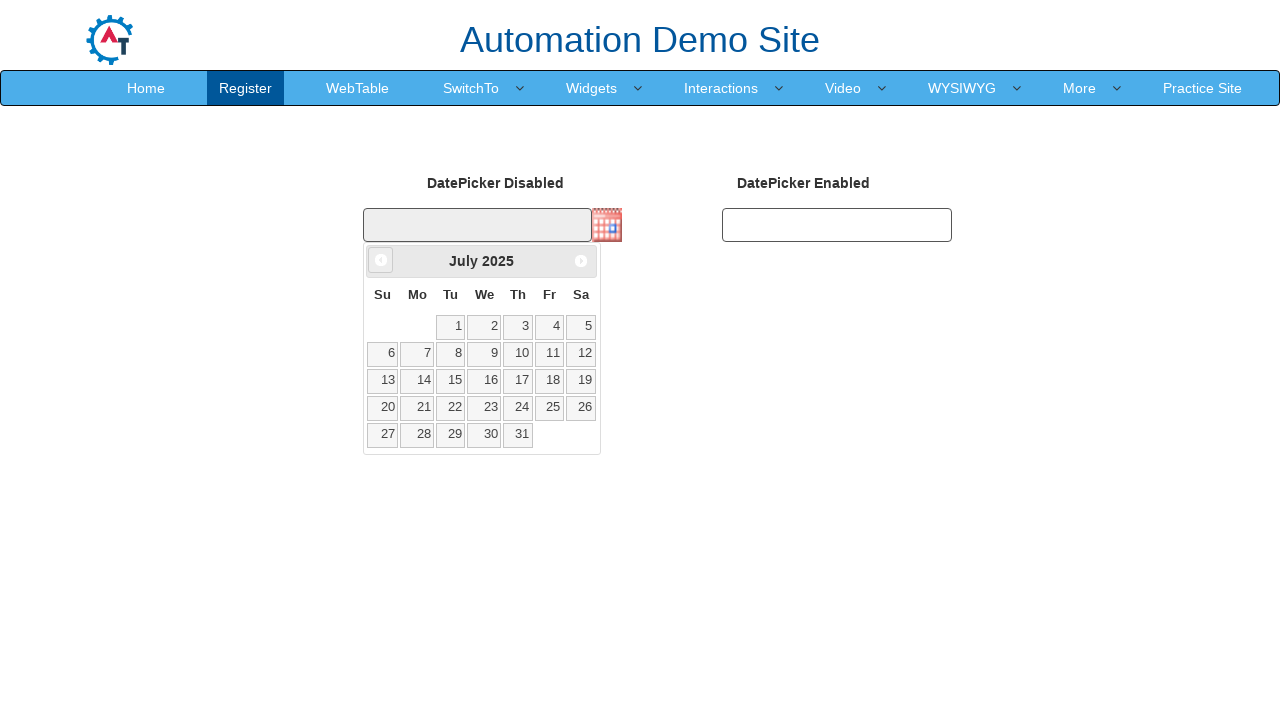

Retrieved current year from calendar
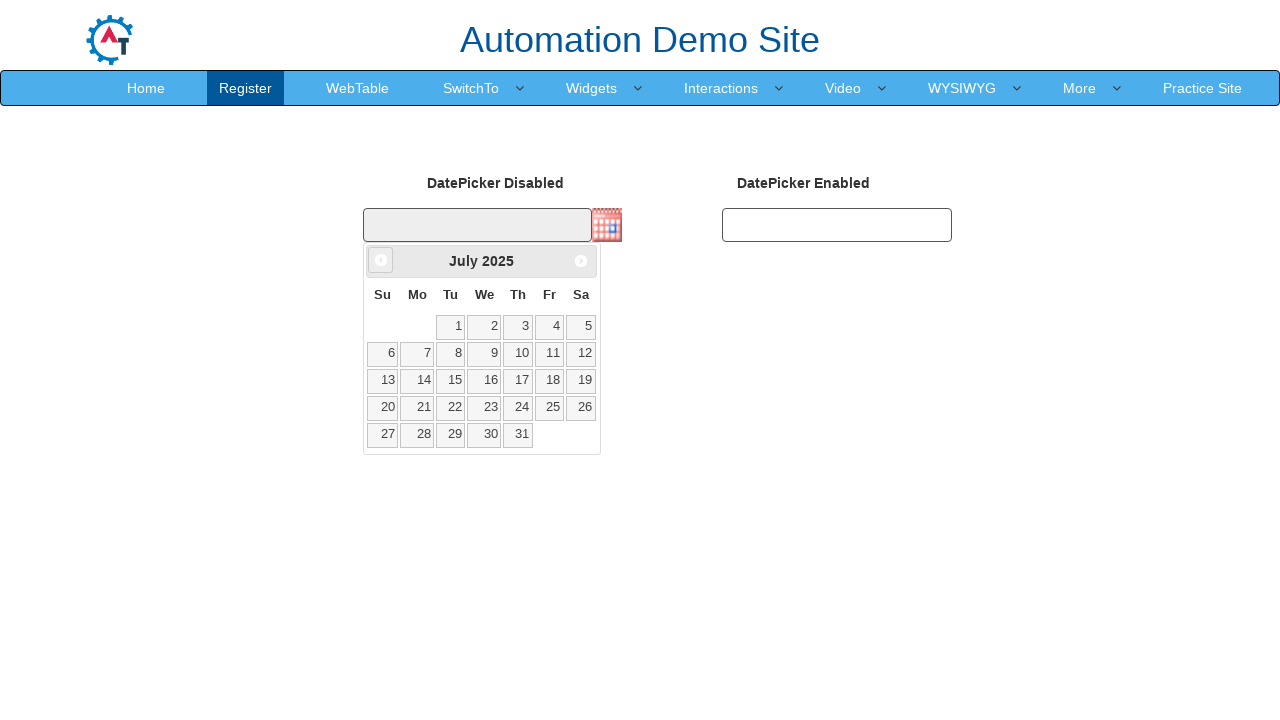

Retrieved current month from calendar
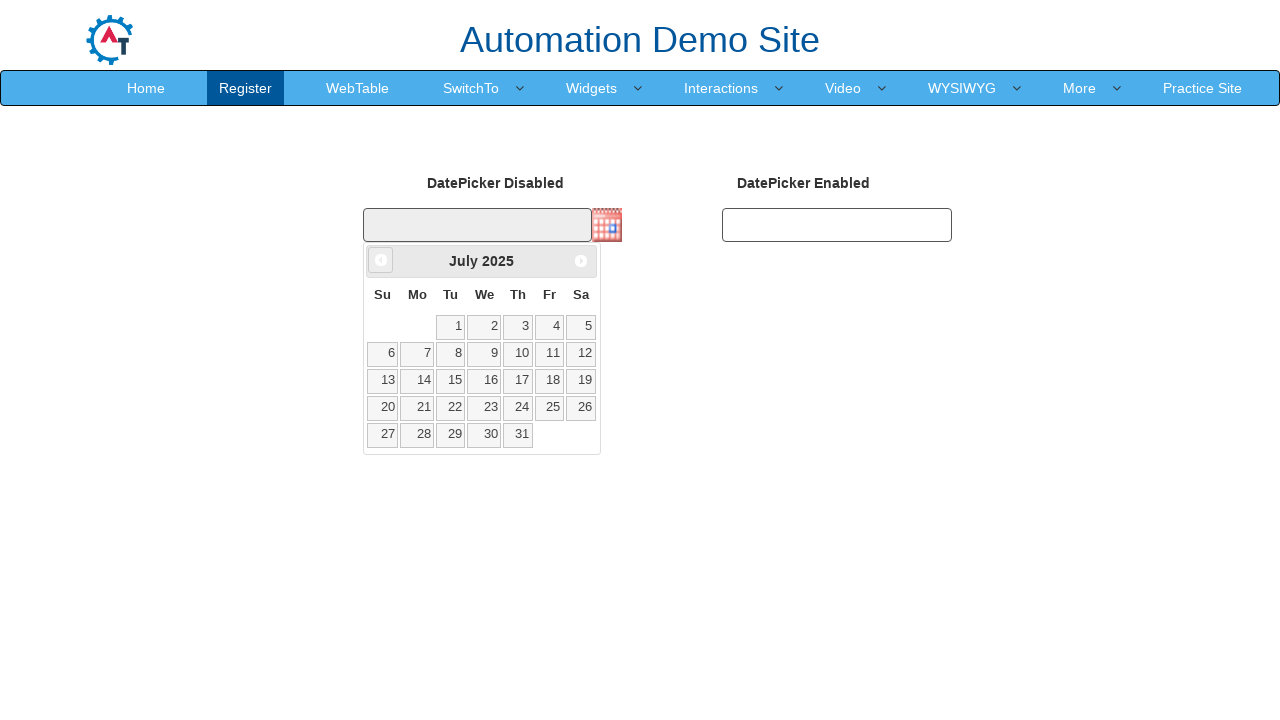

Clicked previous month navigation button at (381, 260) on .ui-icon-circle-triangle-w
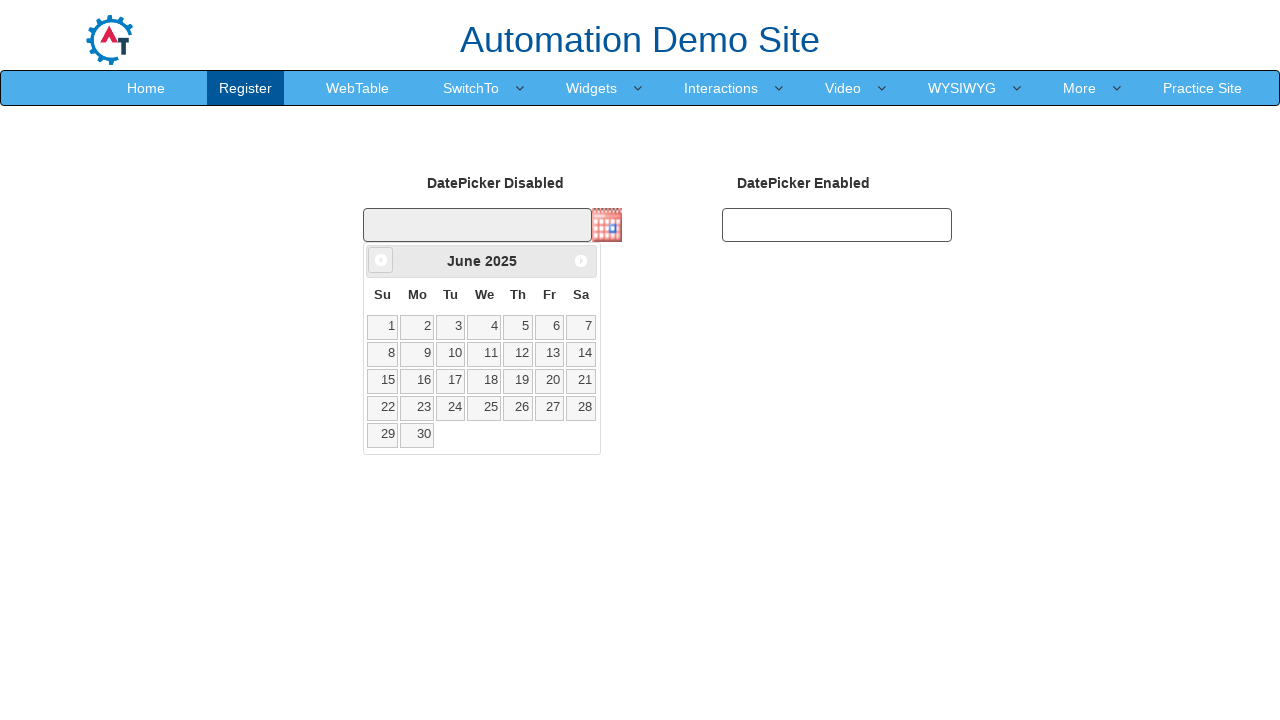

Waited for calendar animation to complete
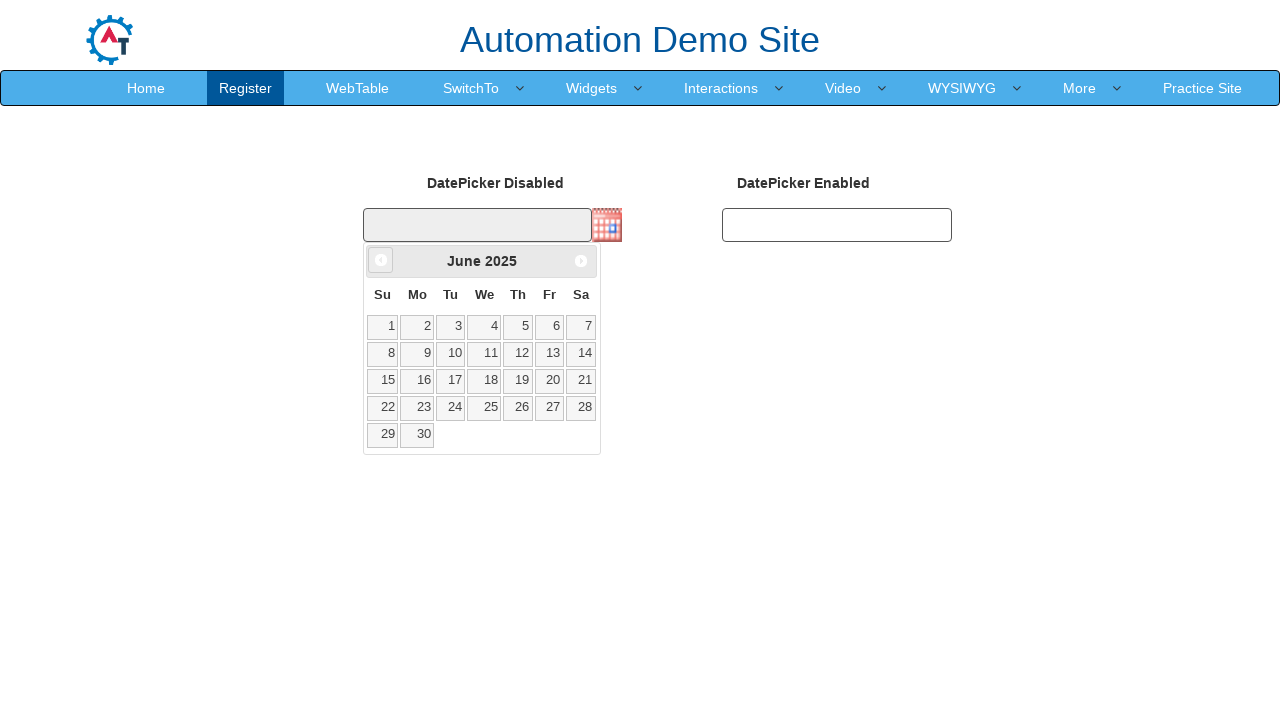

Retrieved current year from calendar
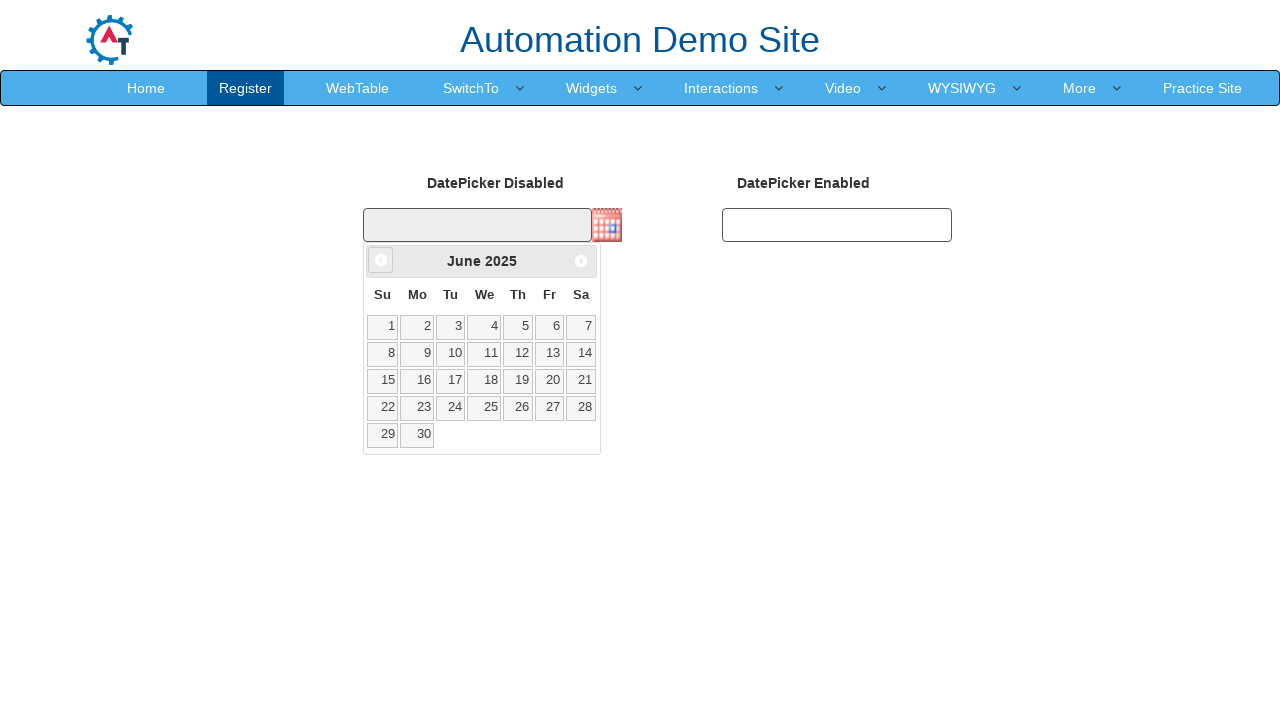

Retrieved current month from calendar
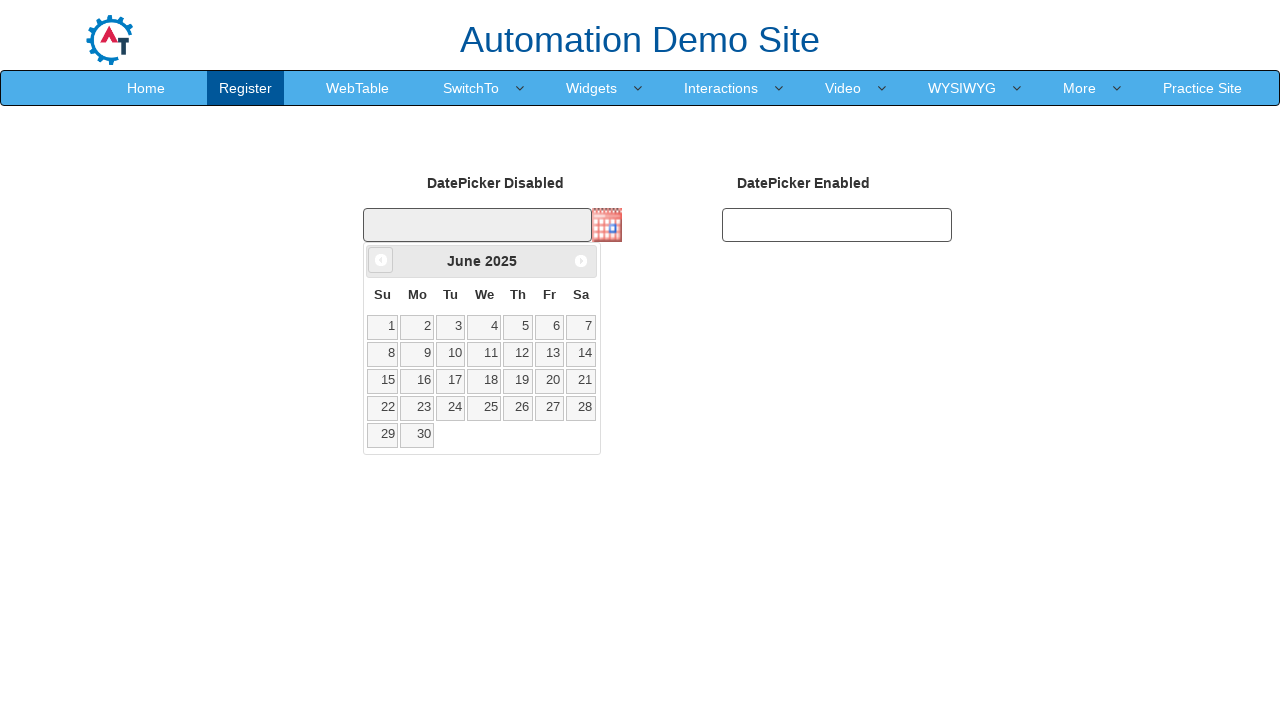

Clicked previous month navigation button at (381, 260) on .ui-icon-circle-triangle-w
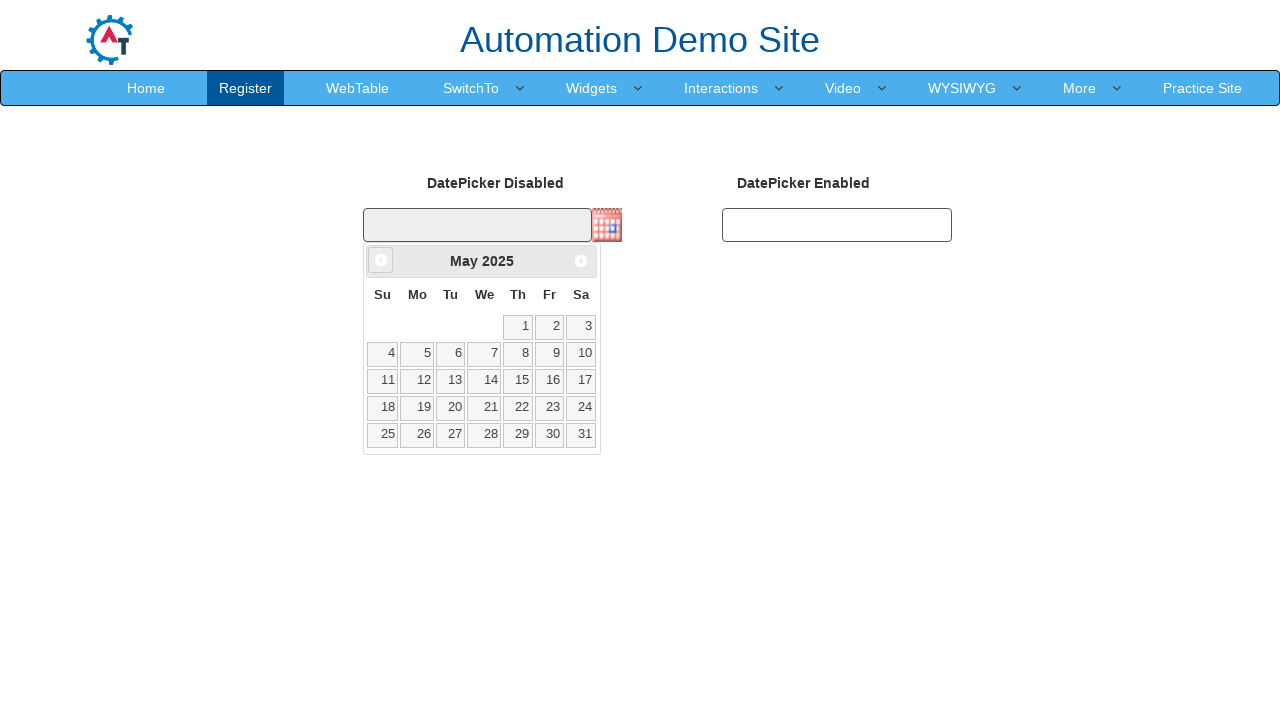

Waited for calendar animation to complete
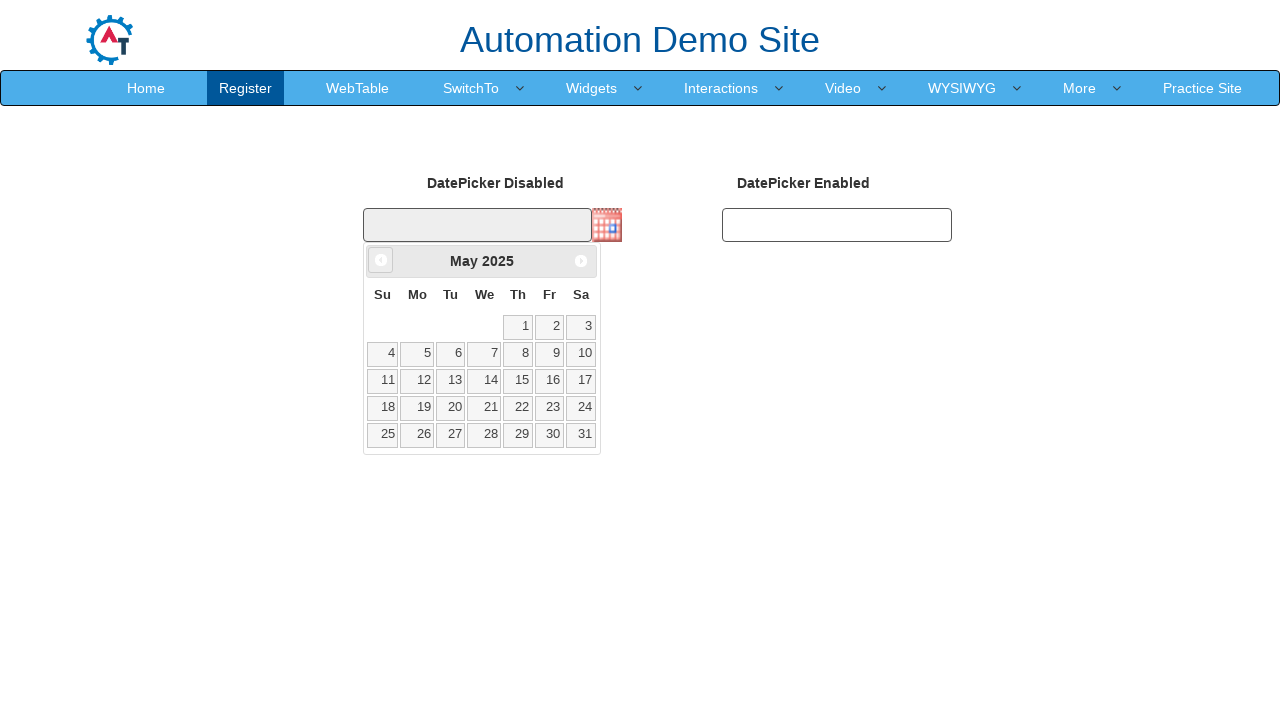

Retrieved current year from calendar
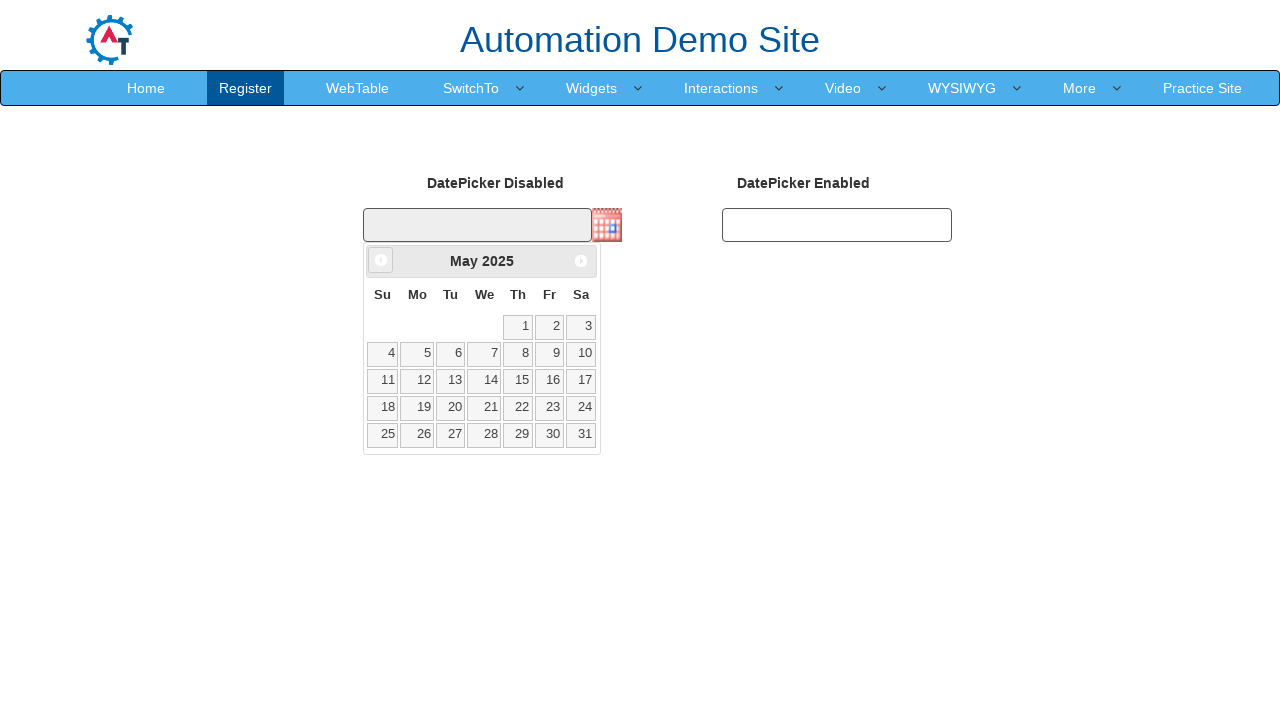

Retrieved current month from calendar
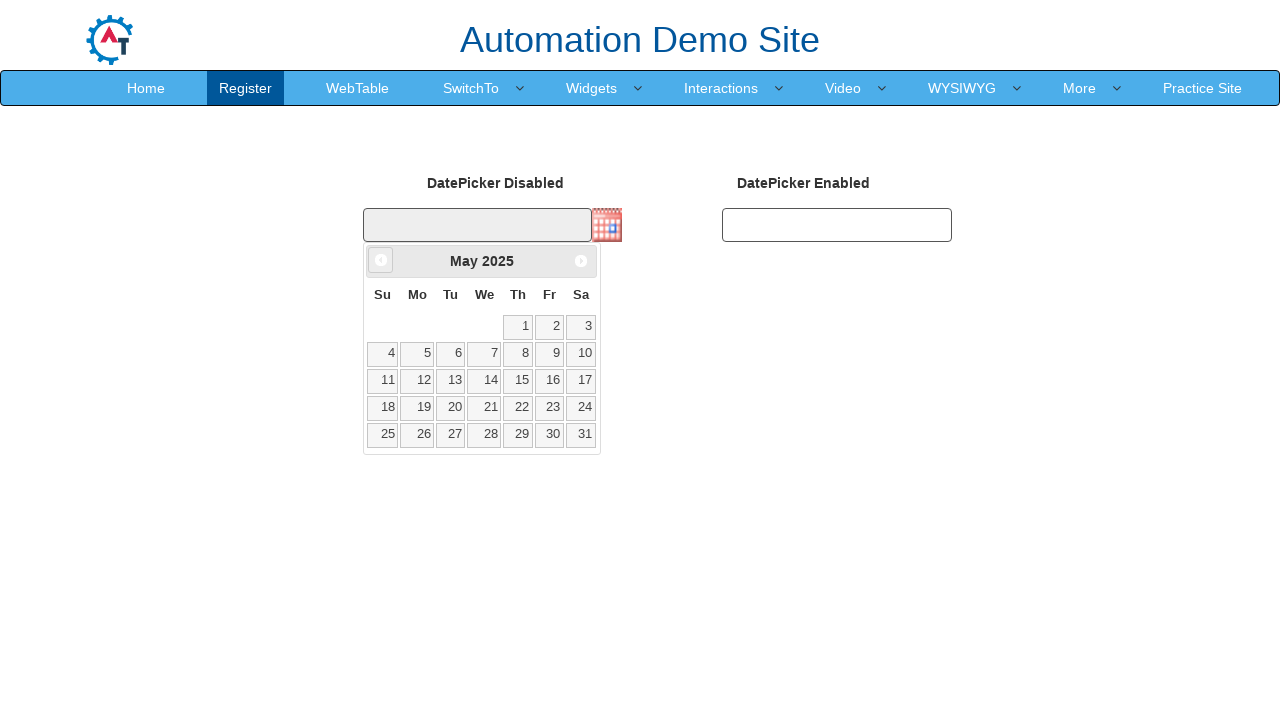

Clicked previous month navigation button at (381, 260) on .ui-icon-circle-triangle-w
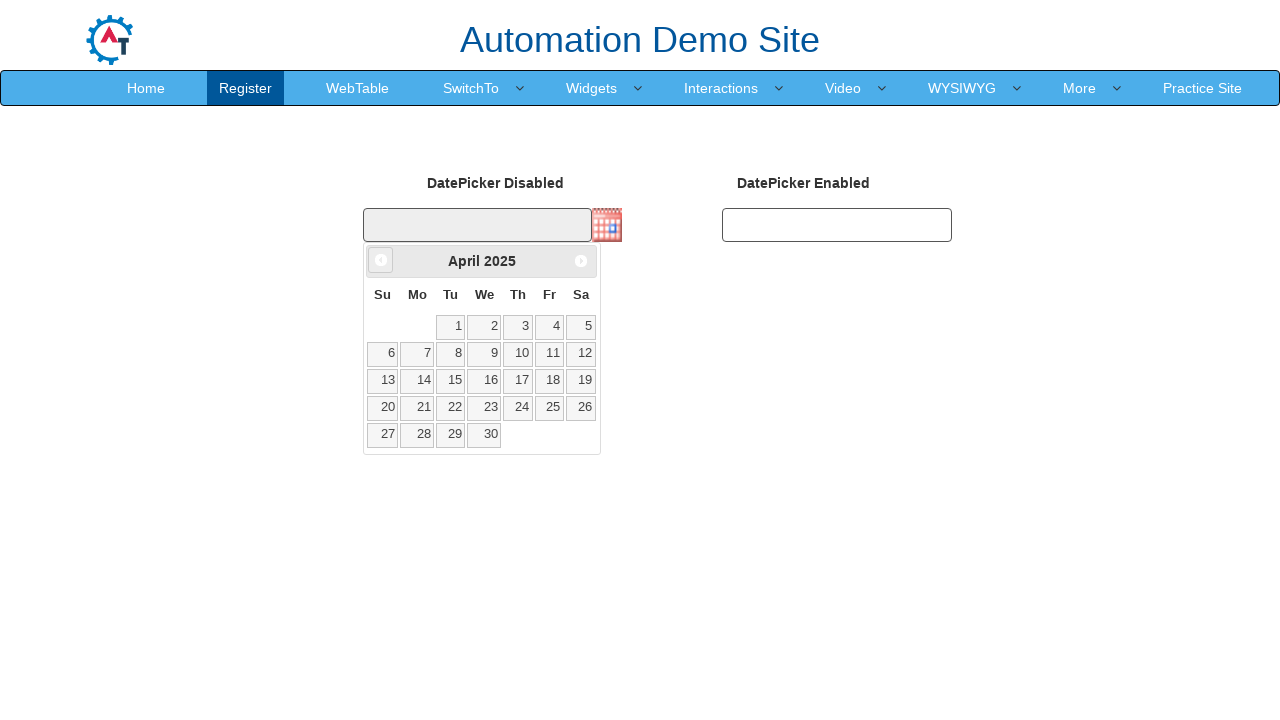

Waited for calendar animation to complete
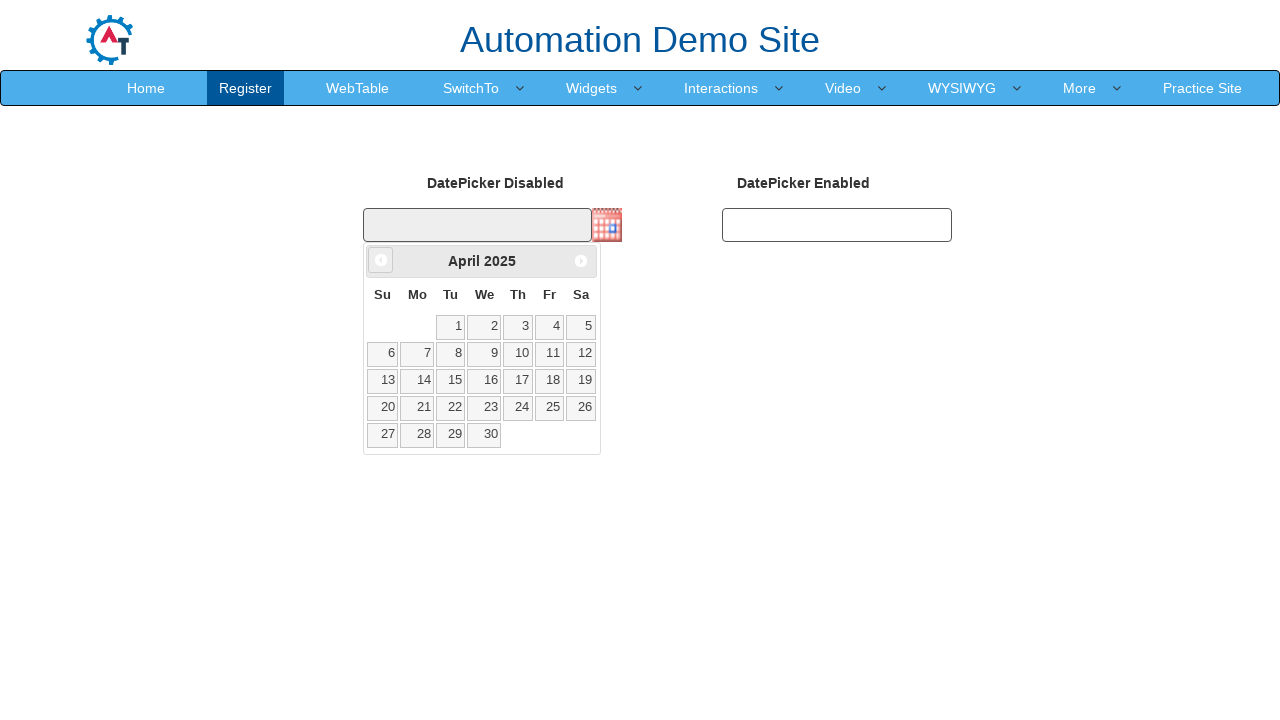

Retrieved current year from calendar
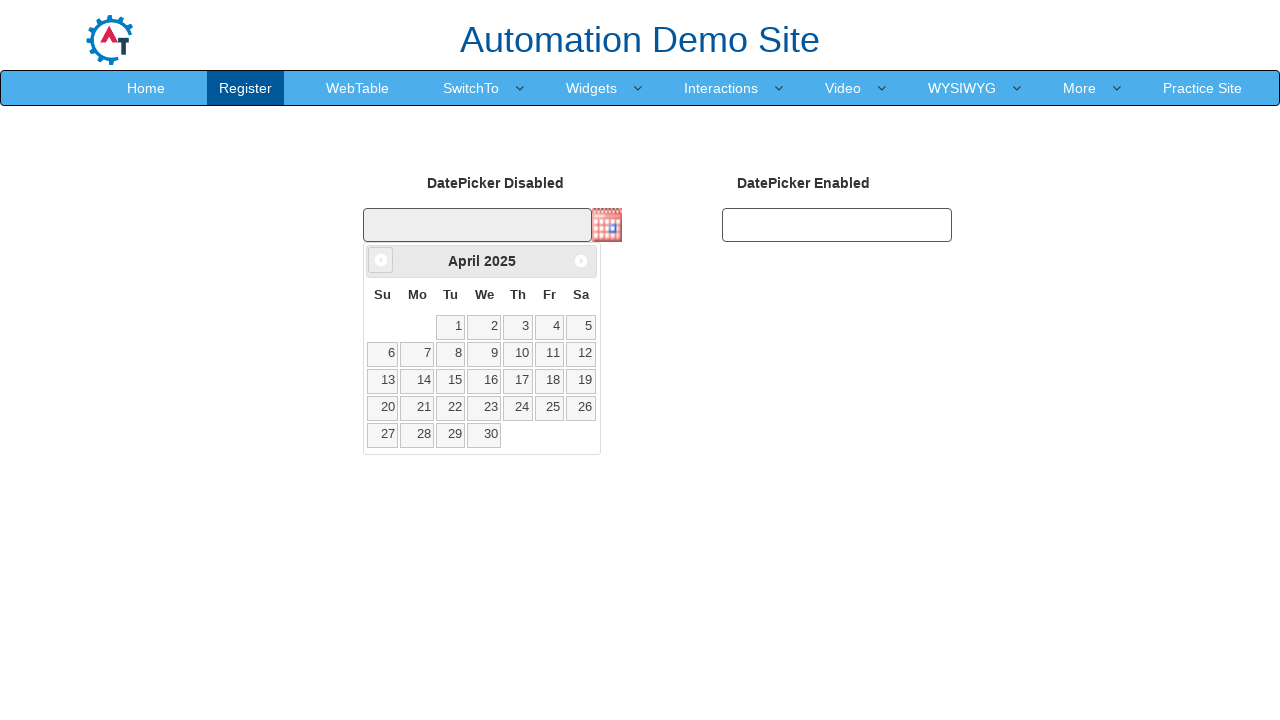

Retrieved current month from calendar
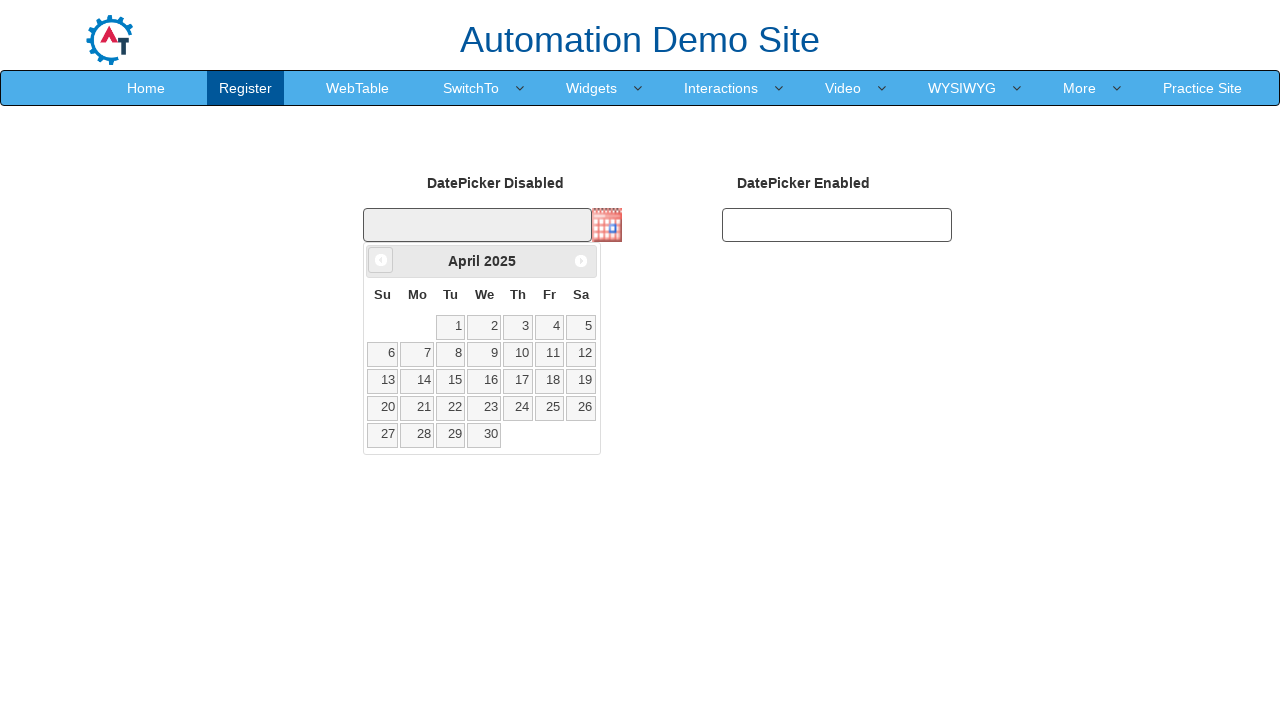

Clicked previous month navigation button at (381, 260) on .ui-icon-circle-triangle-w
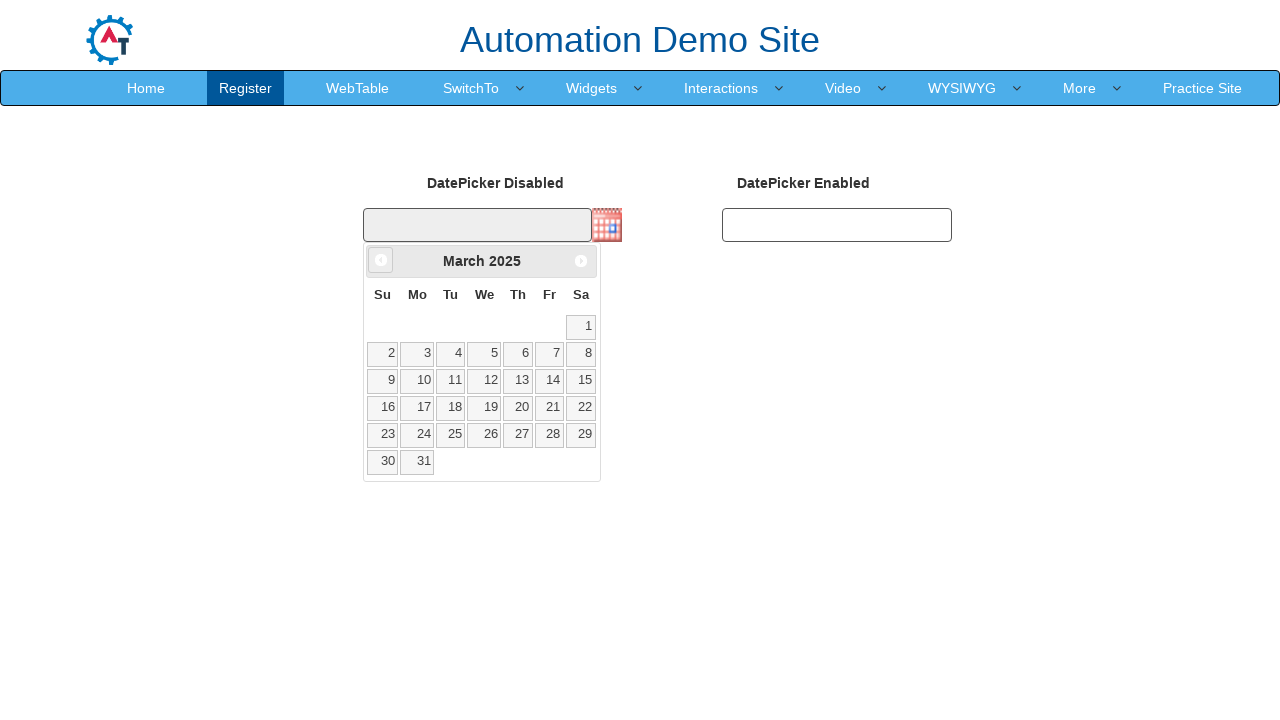

Waited for calendar animation to complete
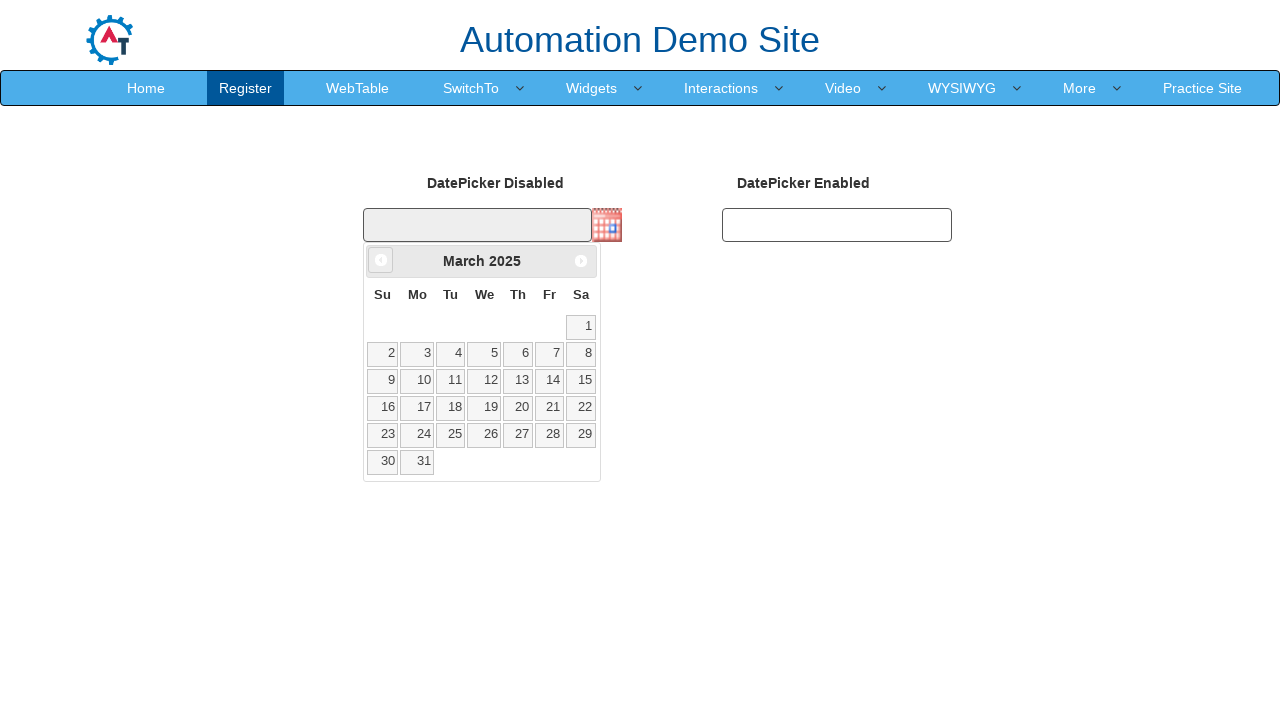

Retrieved current year from calendar
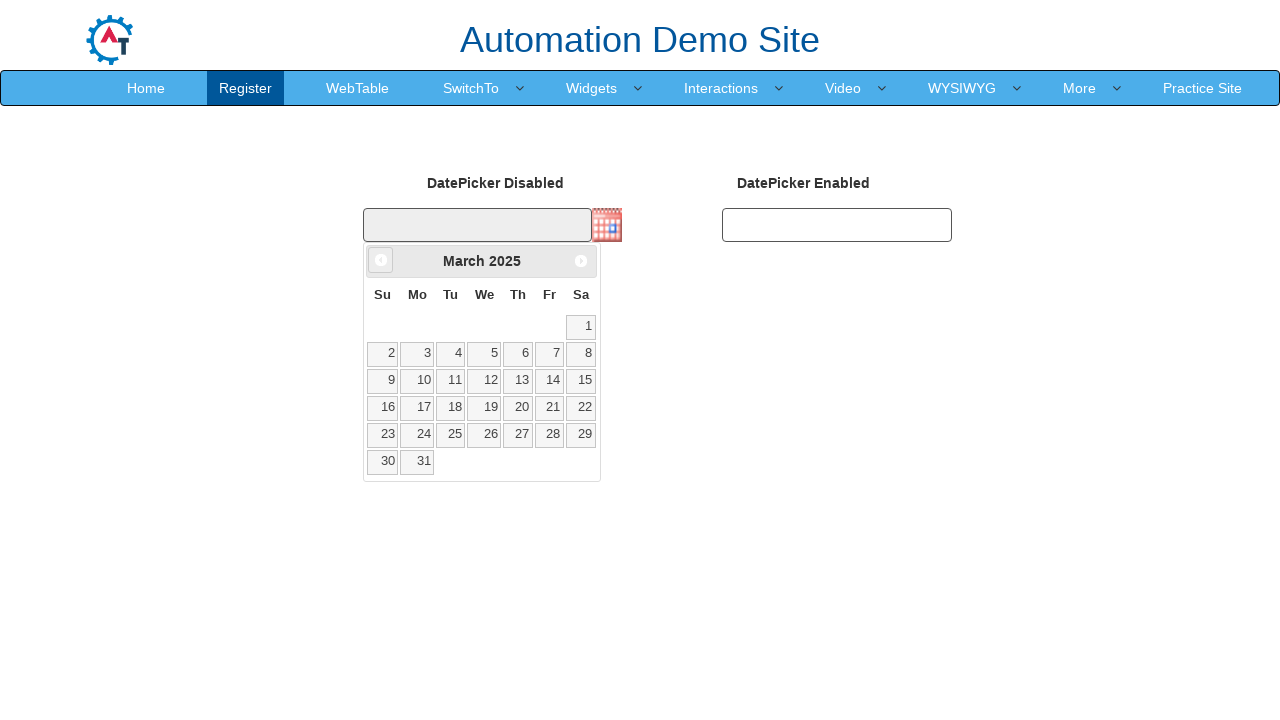

Retrieved current month from calendar
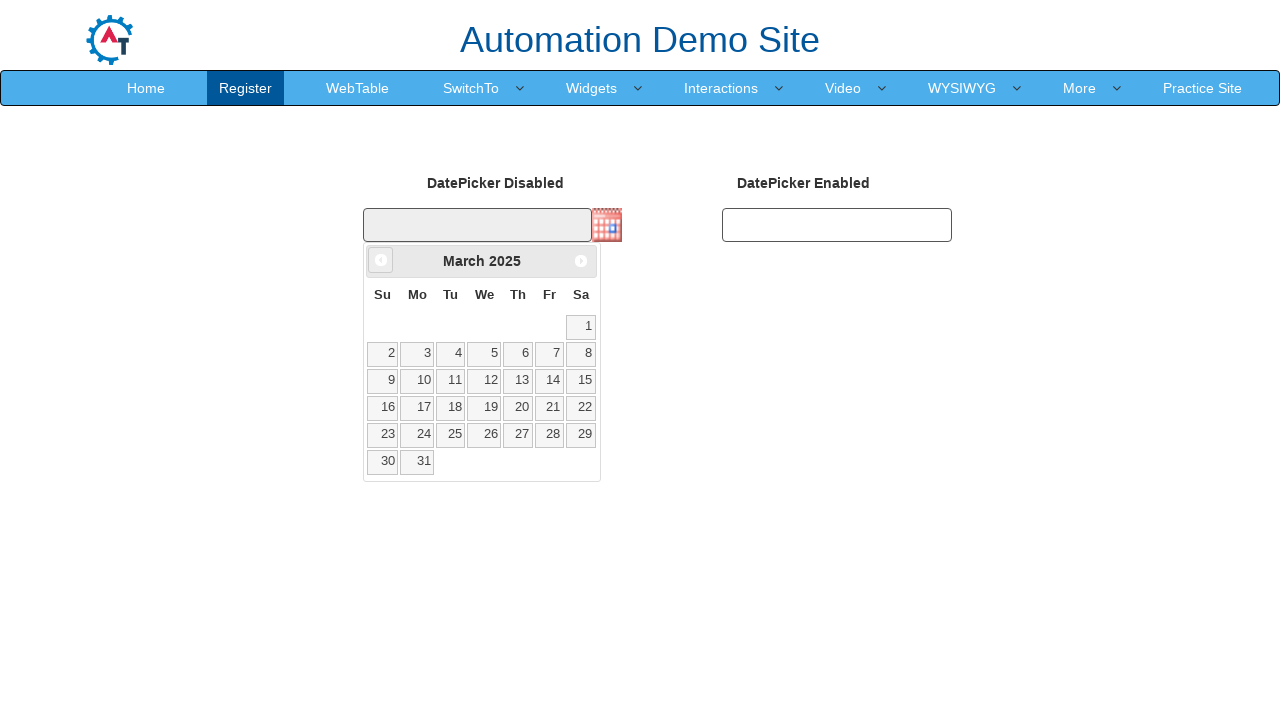

Clicked previous month navigation button at (381, 260) on .ui-icon-circle-triangle-w
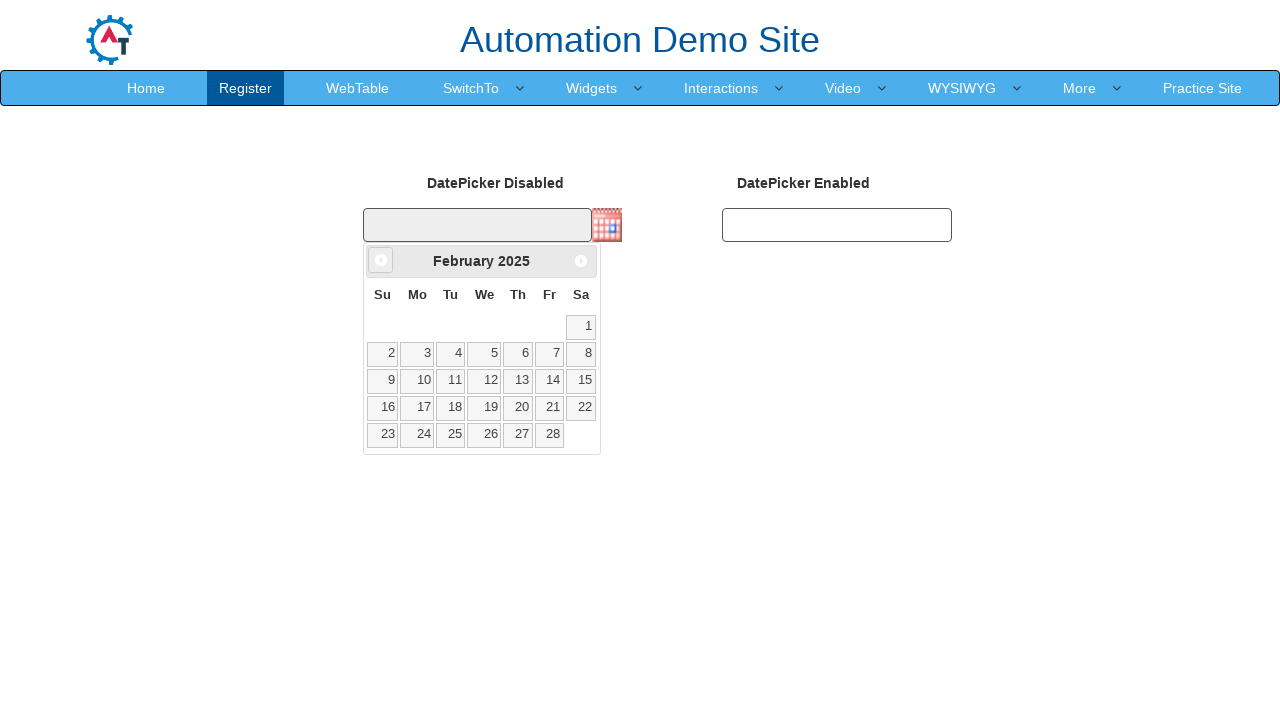

Waited for calendar animation to complete
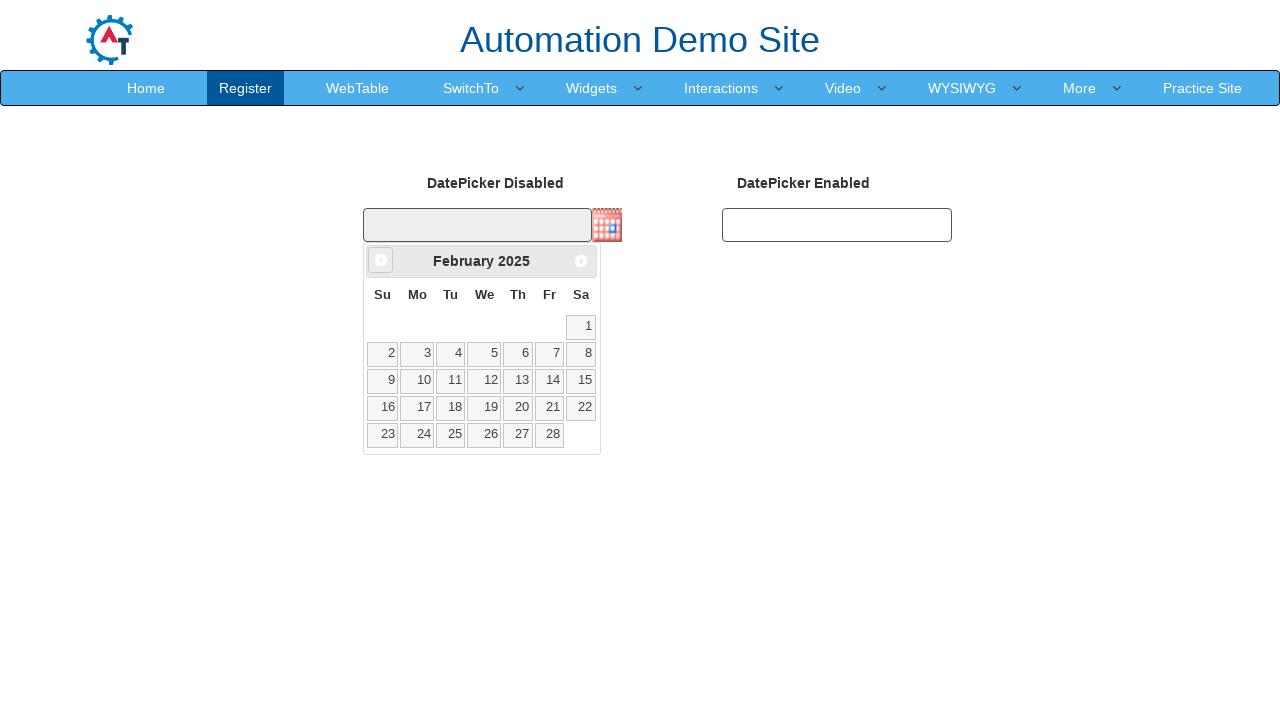

Retrieved current year from calendar
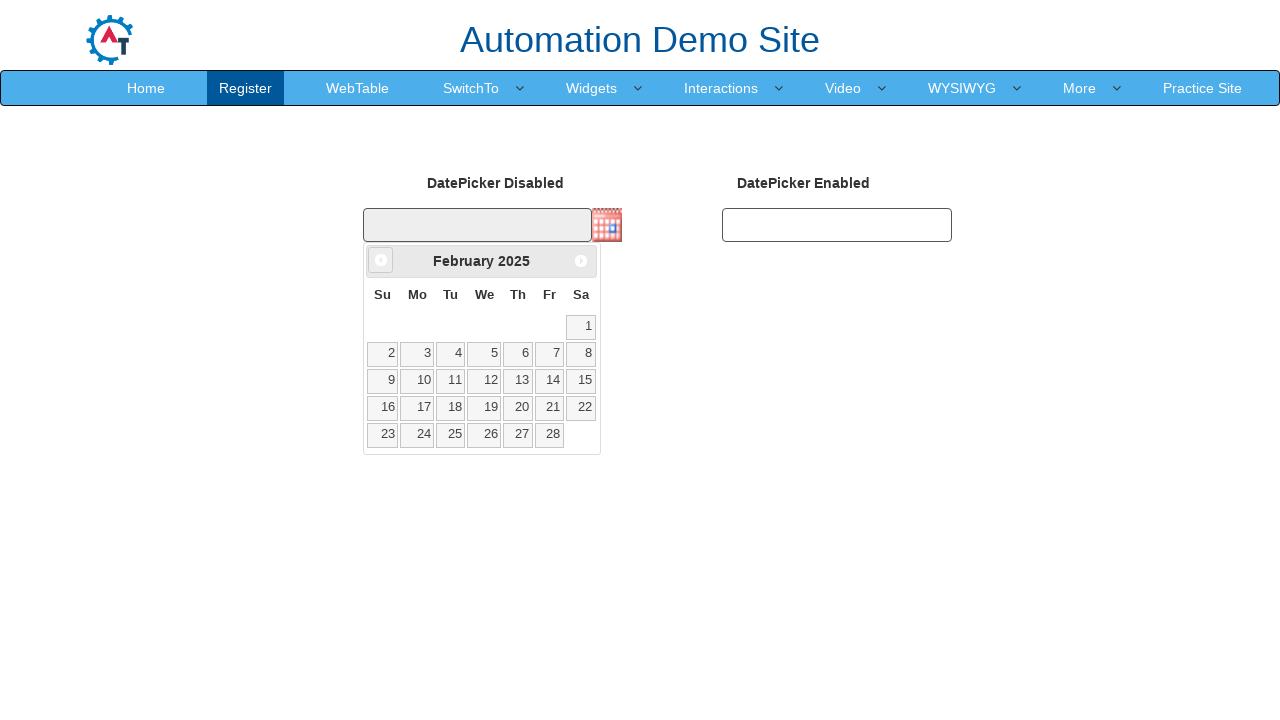

Retrieved current month from calendar
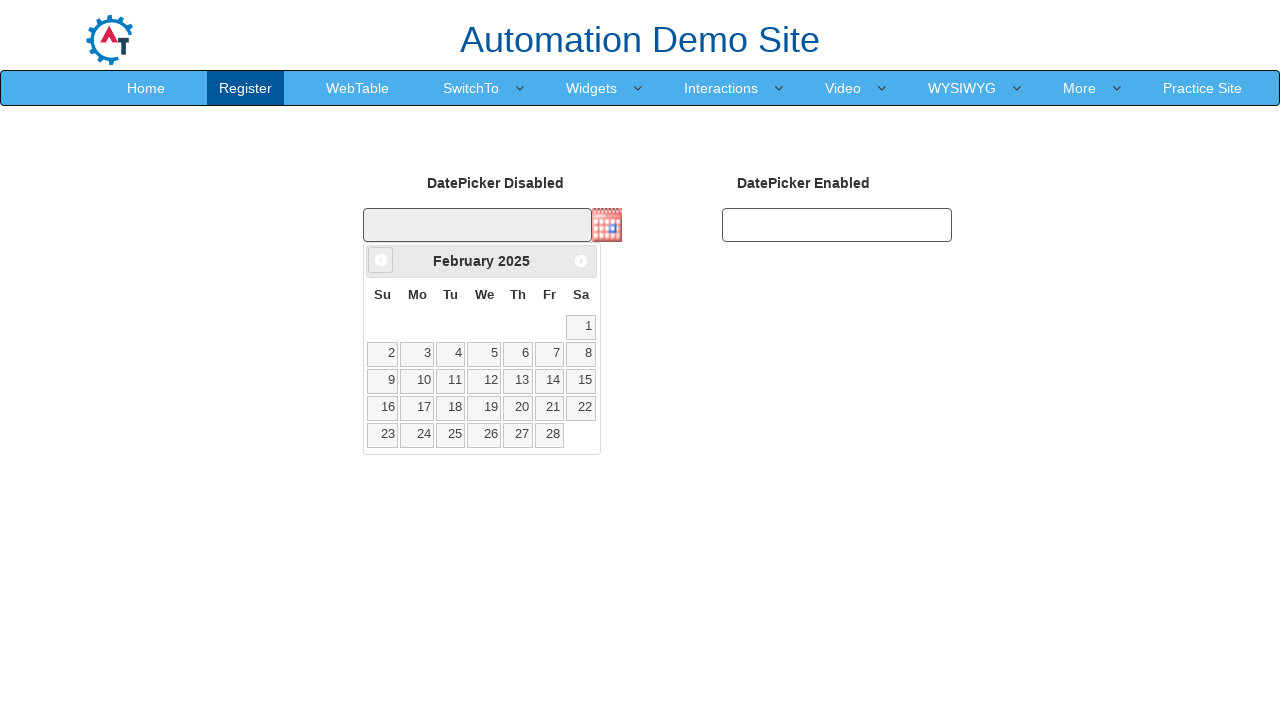

Clicked previous month navigation button at (381, 260) on .ui-icon-circle-triangle-w
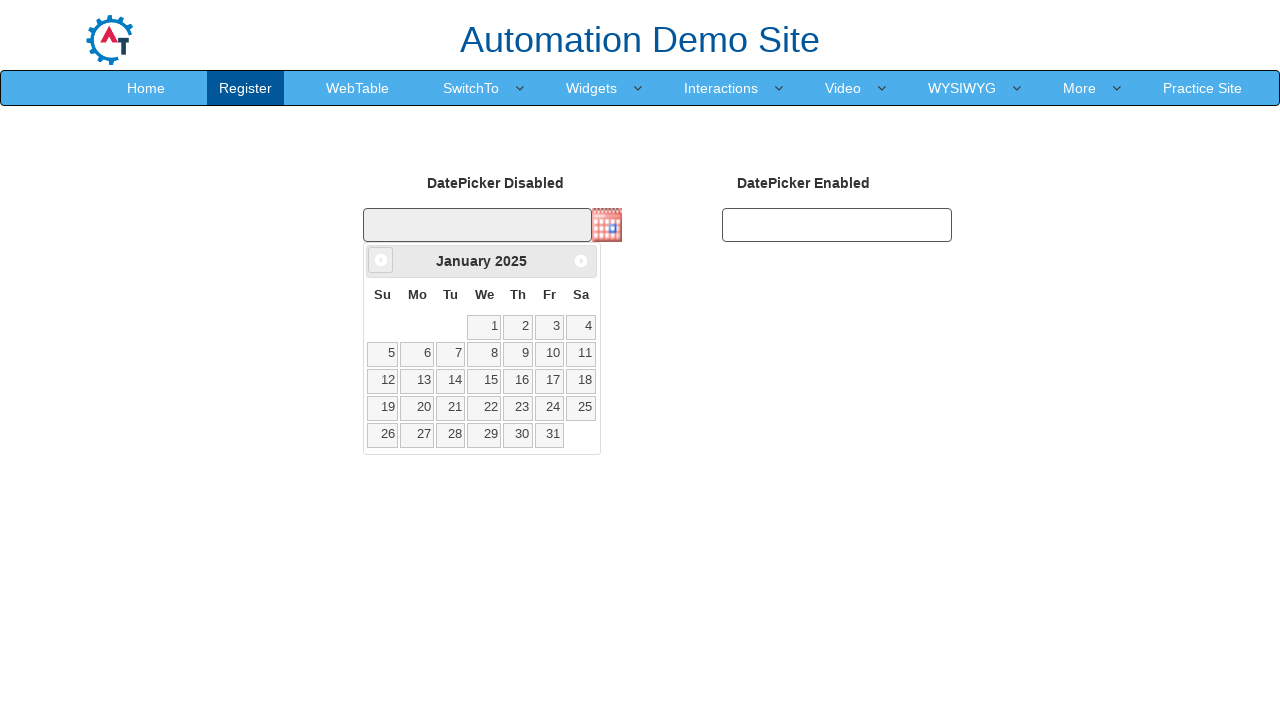

Waited for calendar animation to complete
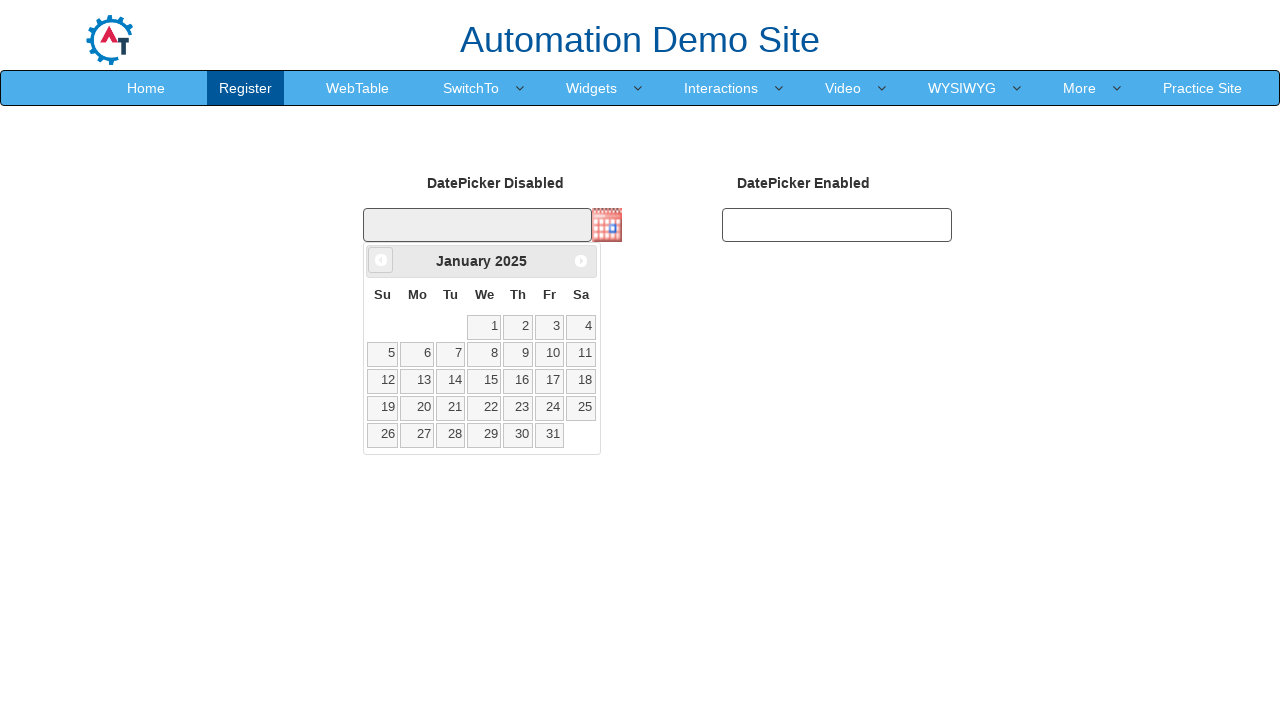

Retrieved current year from calendar
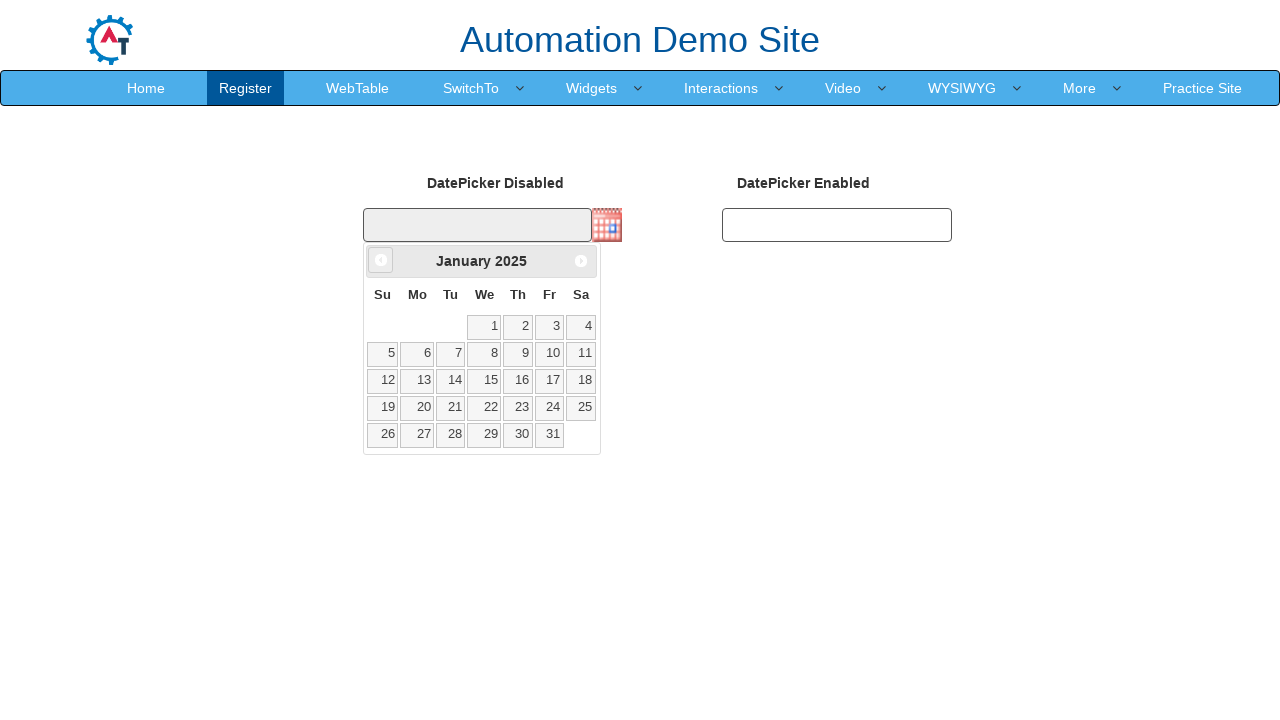

Retrieved current month from calendar
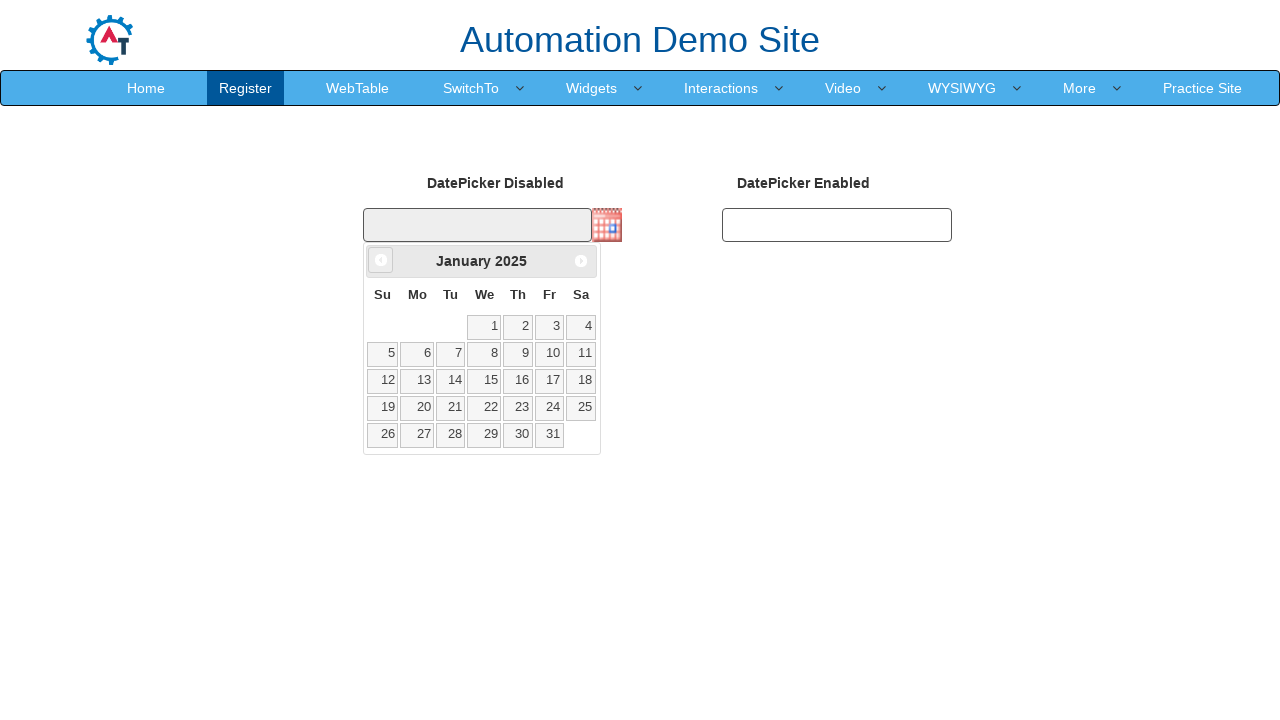

Clicked previous month navigation button at (381, 260) on .ui-icon-circle-triangle-w
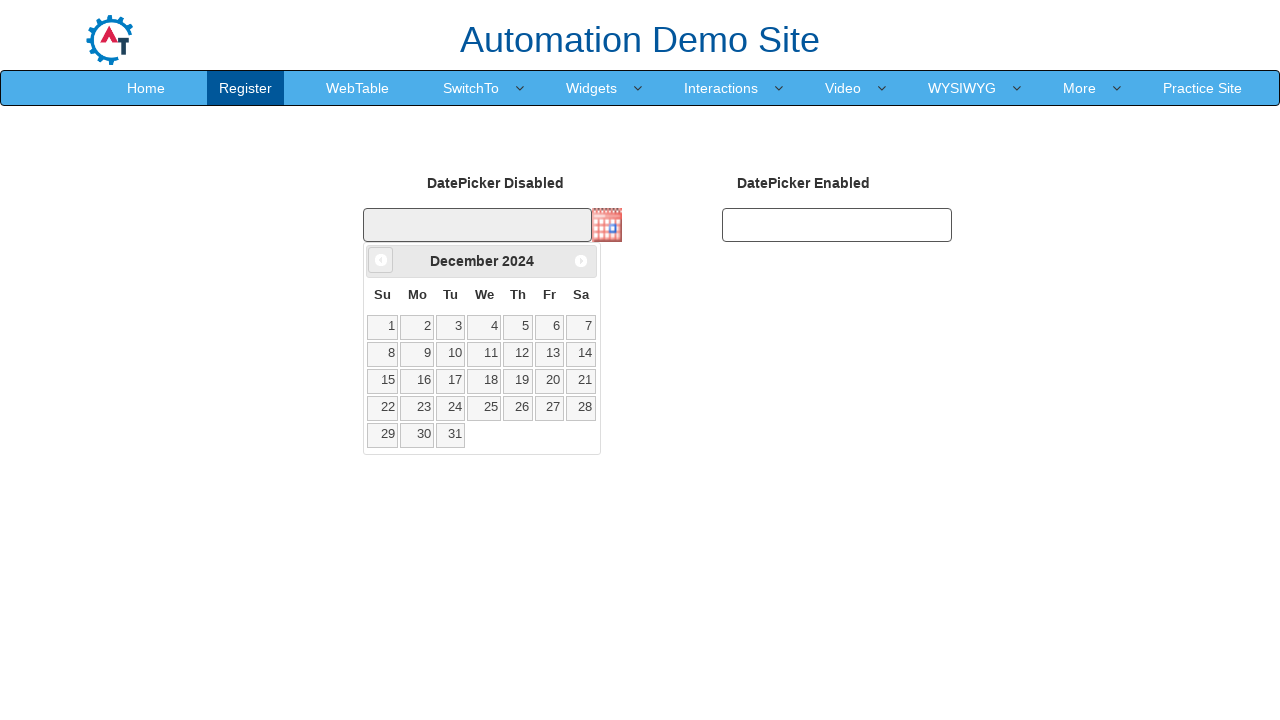

Waited for calendar animation to complete
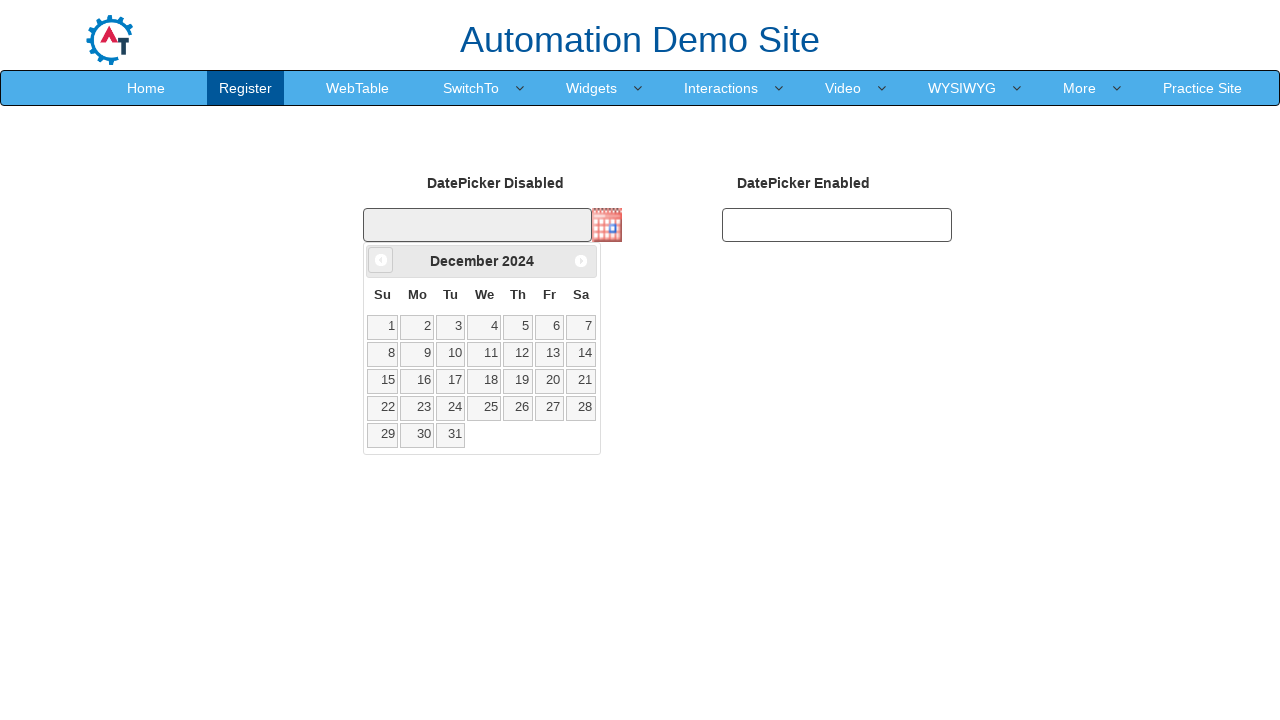

Retrieved current year from calendar
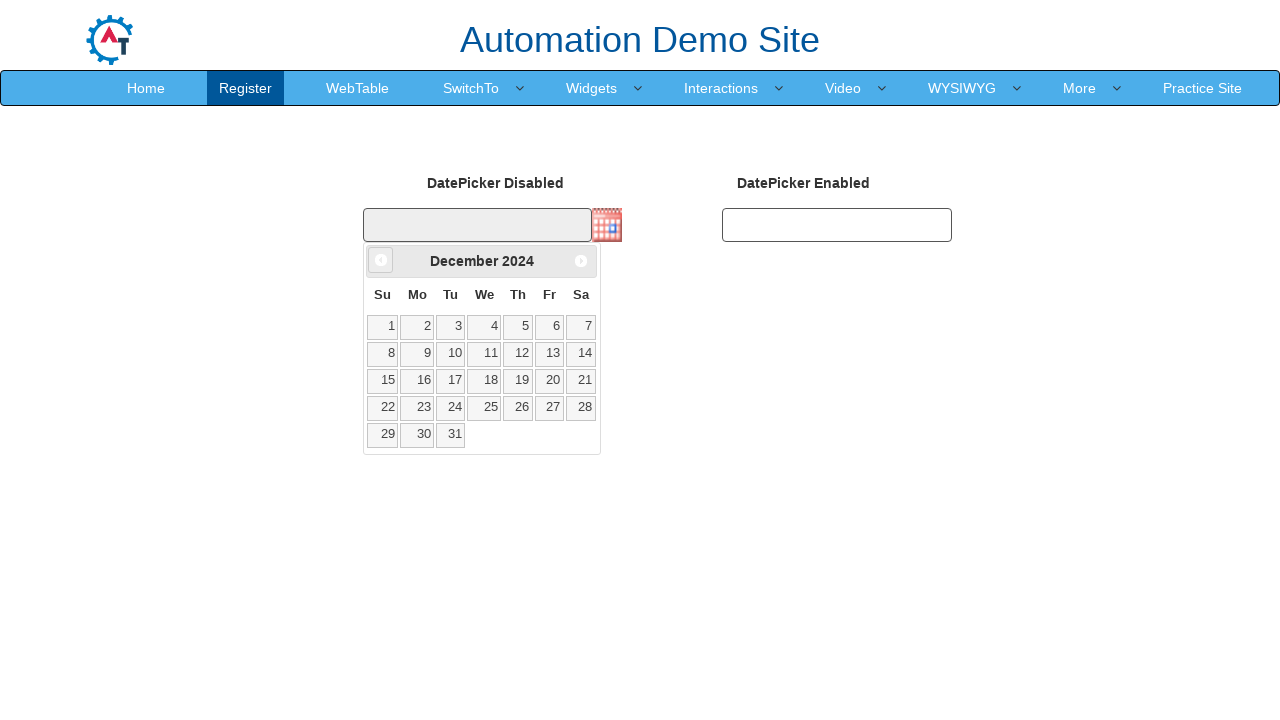

Retrieved current month from calendar
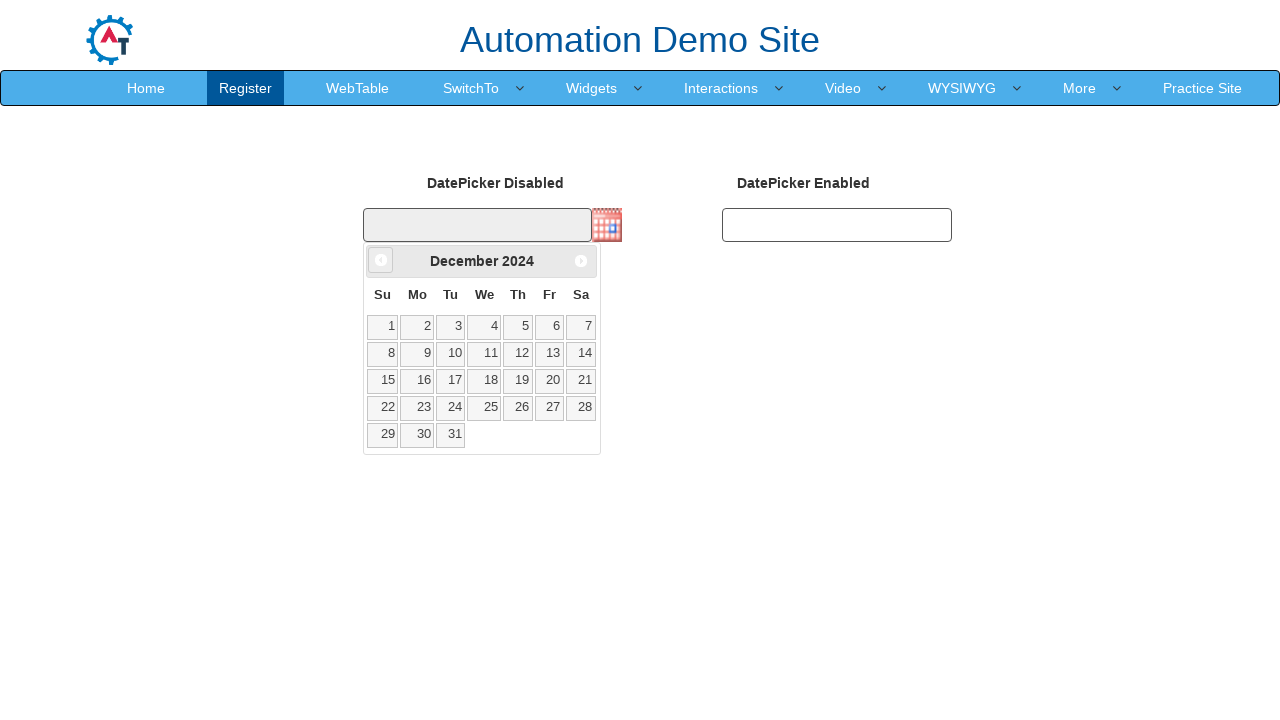

Clicked previous month navigation button at (381, 260) on .ui-icon-circle-triangle-w
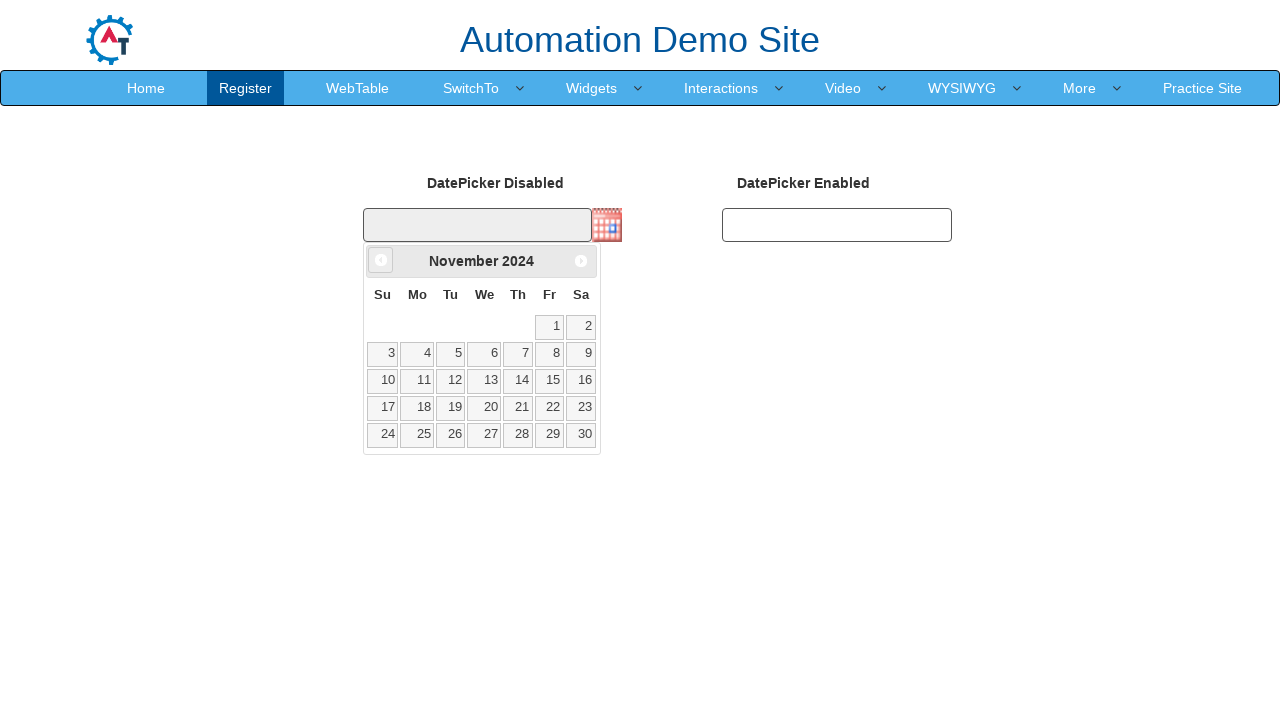

Waited for calendar animation to complete
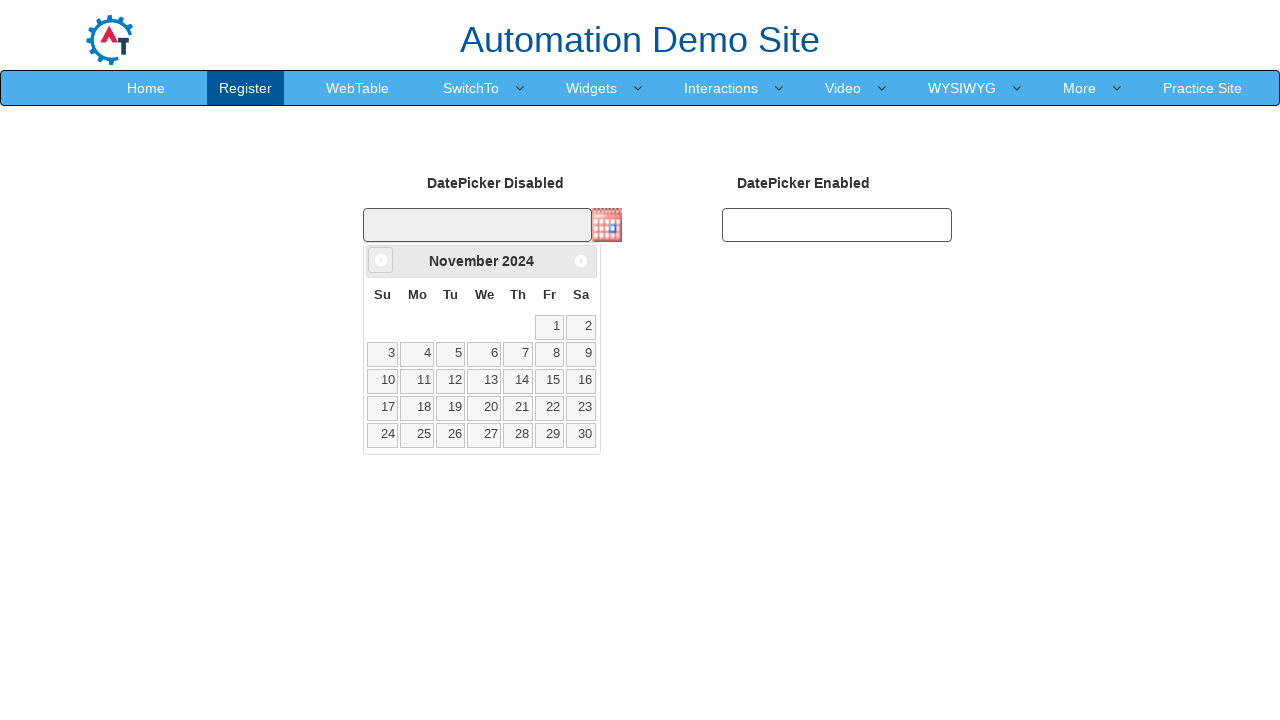

Retrieved current year from calendar
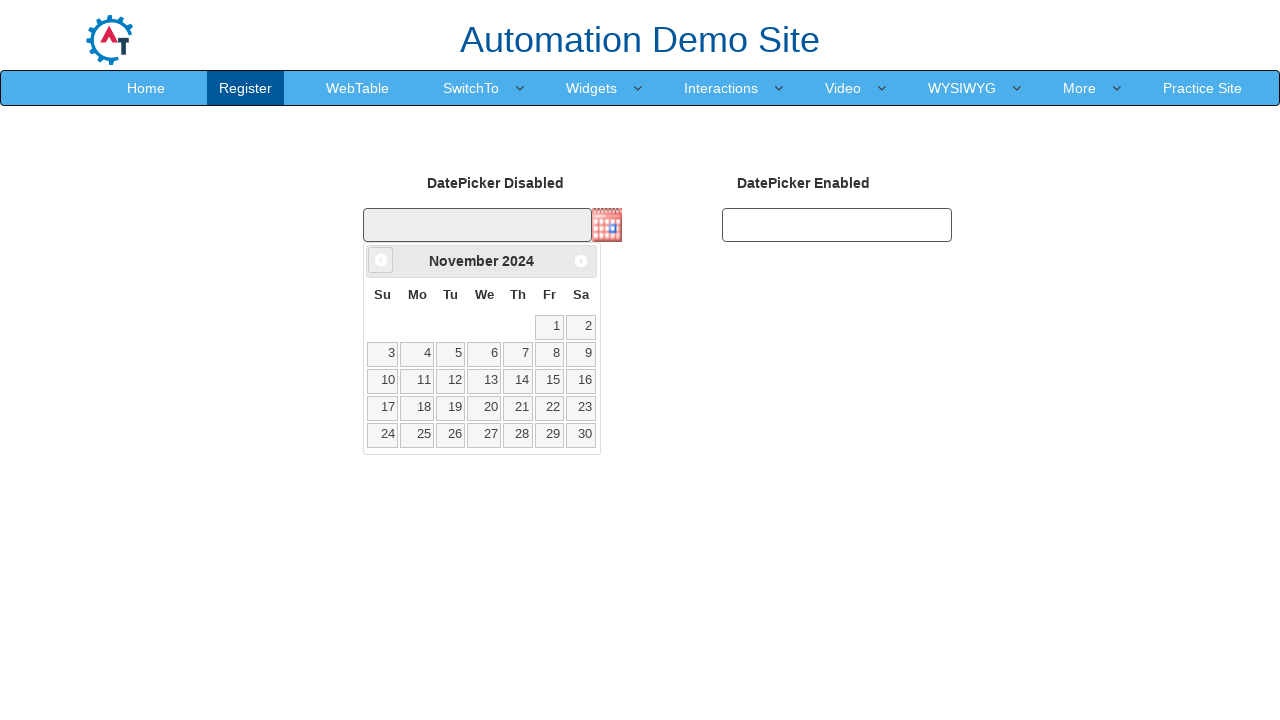

Retrieved current month from calendar
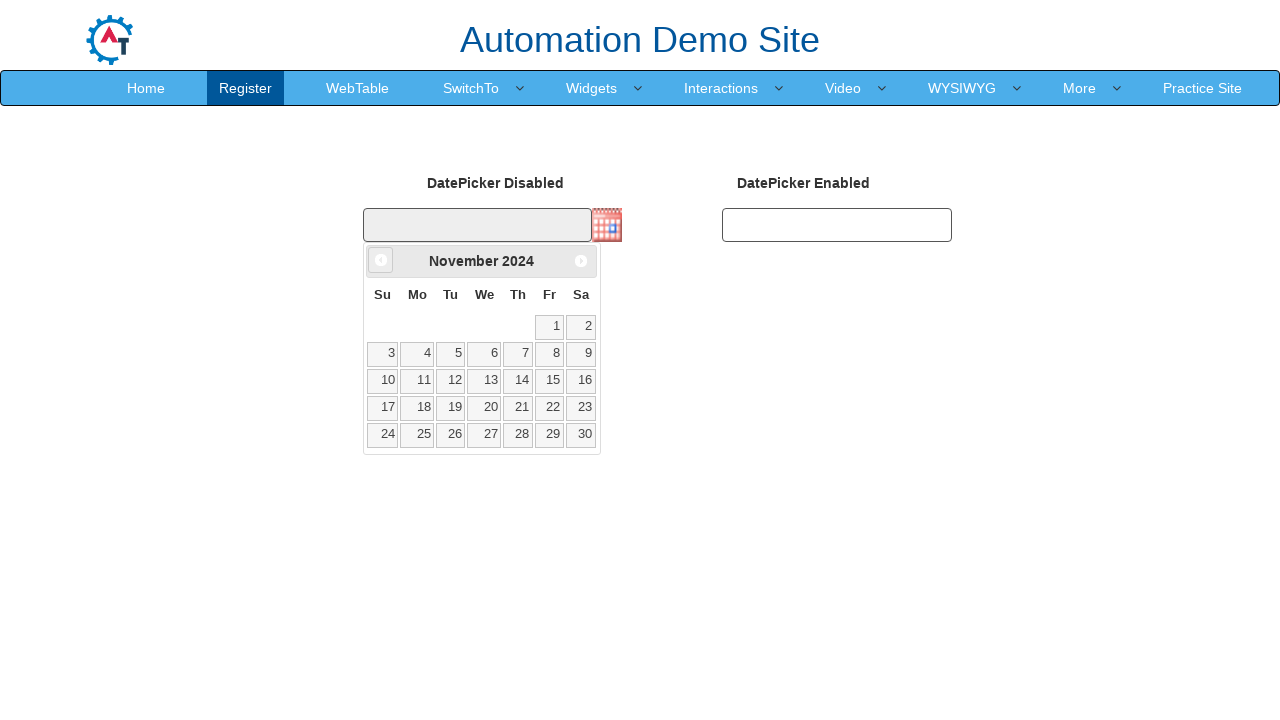

Clicked previous month navigation button at (381, 260) on .ui-icon-circle-triangle-w
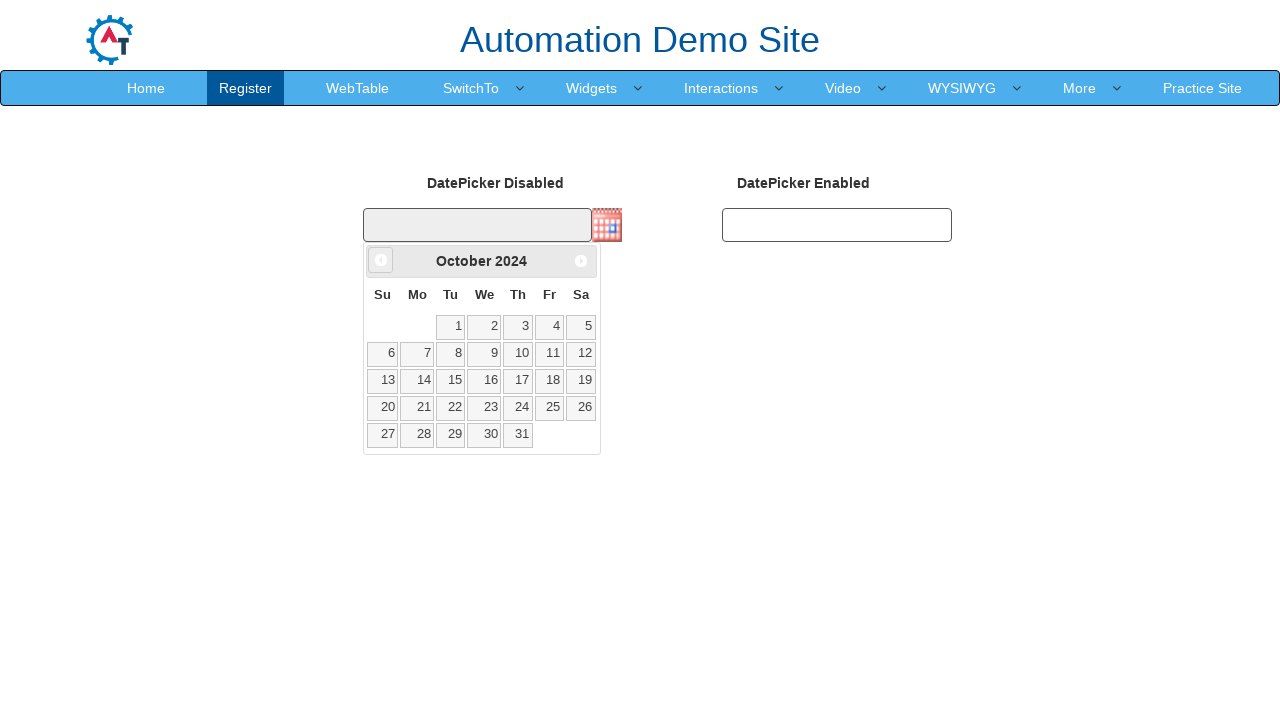

Waited for calendar animation to complete
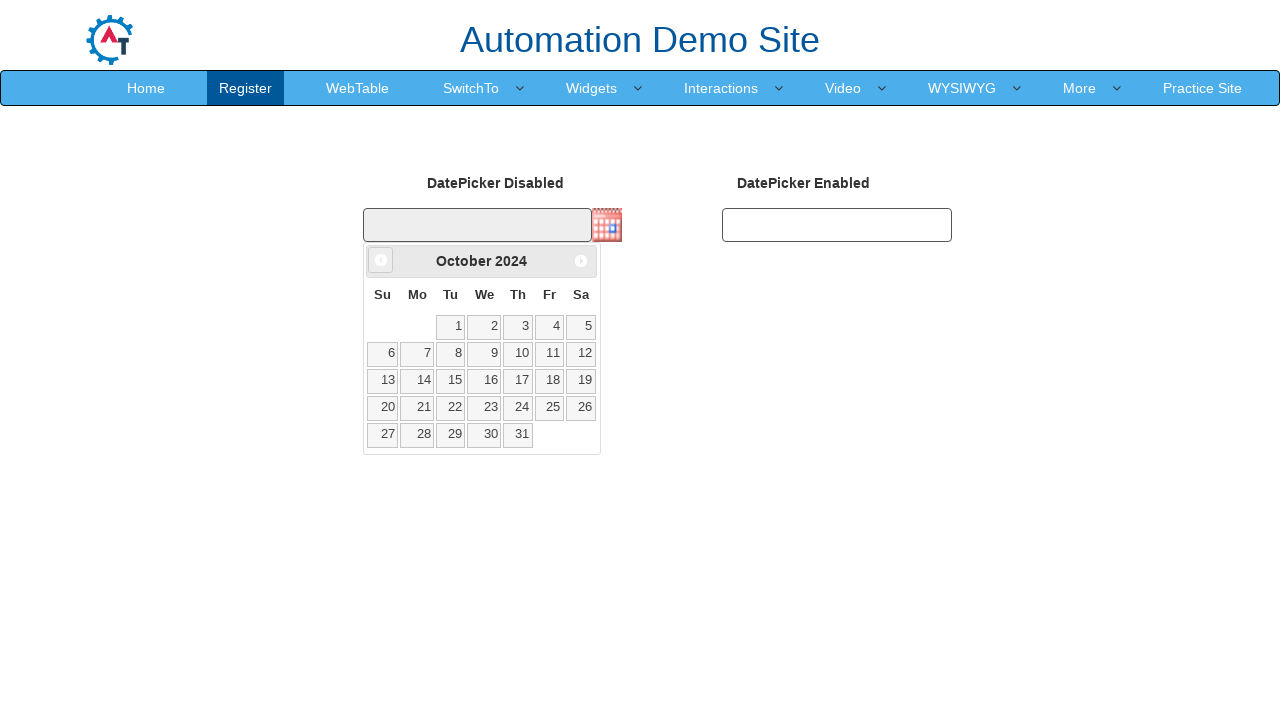

Retrieved current year from calendar
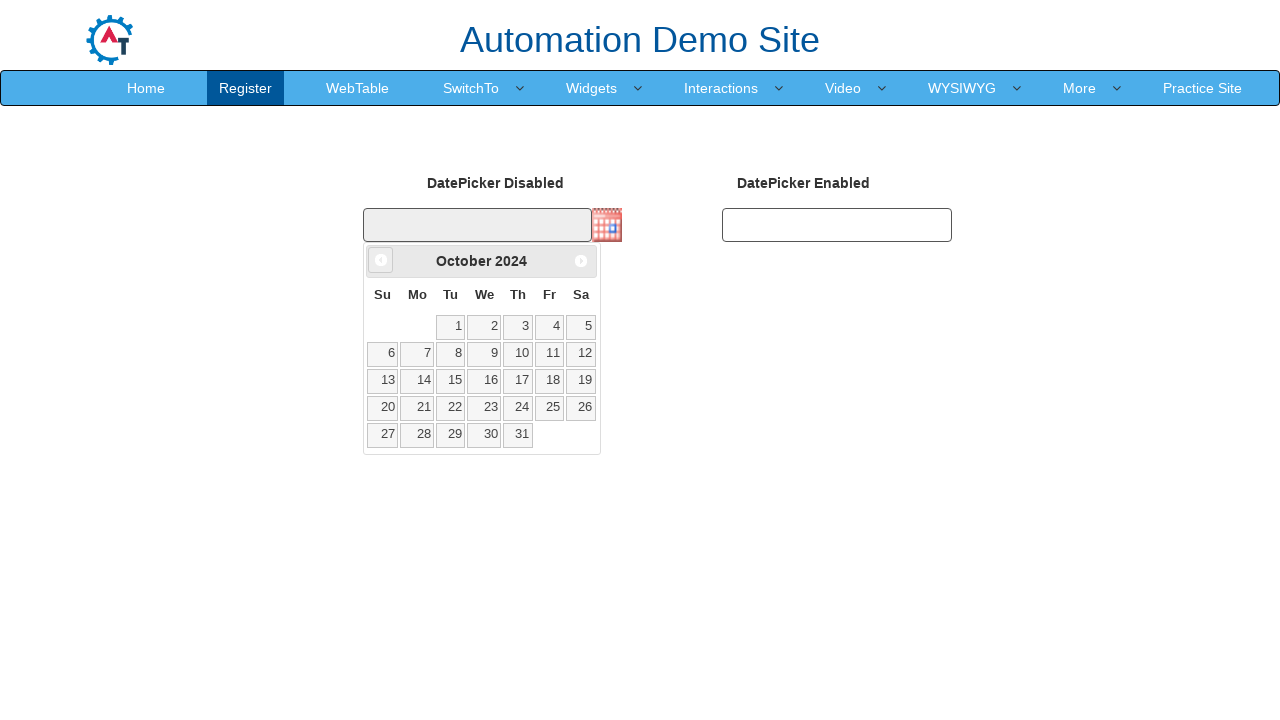

Retrieved current month from calendar
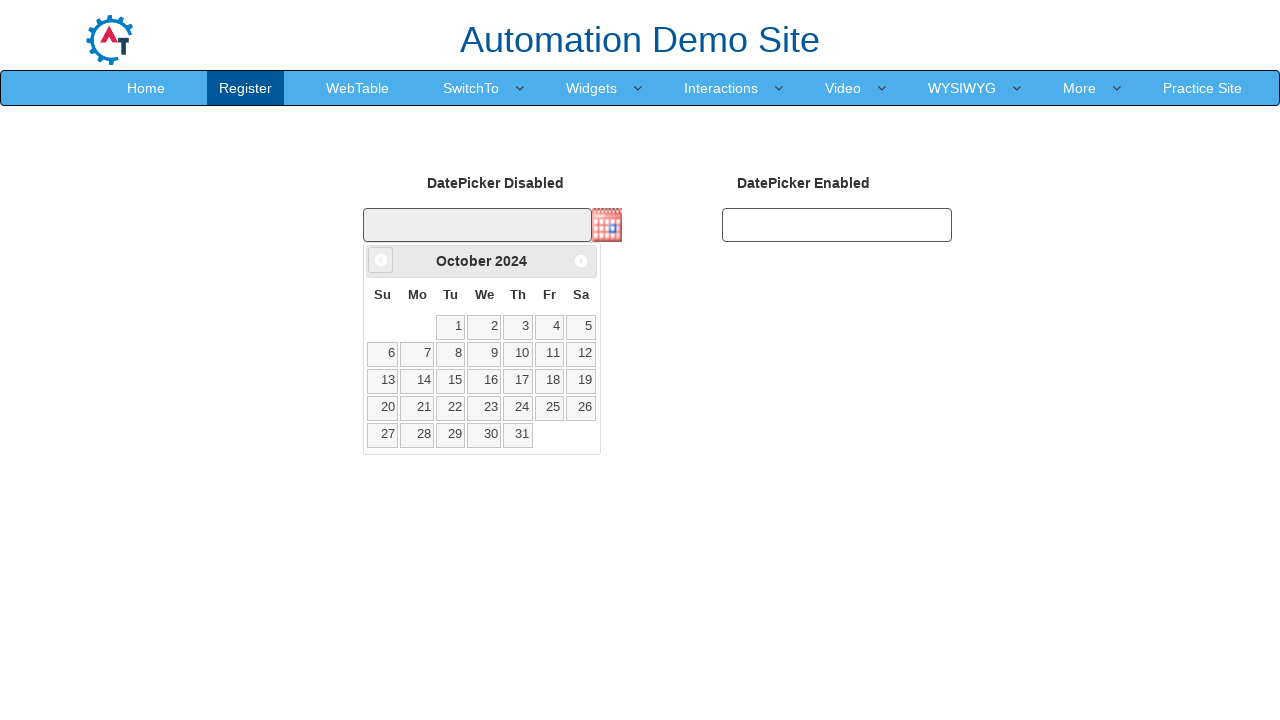

Clicked previous month navigation button at (381, 260) on .ui-icon-circle-triangle-w
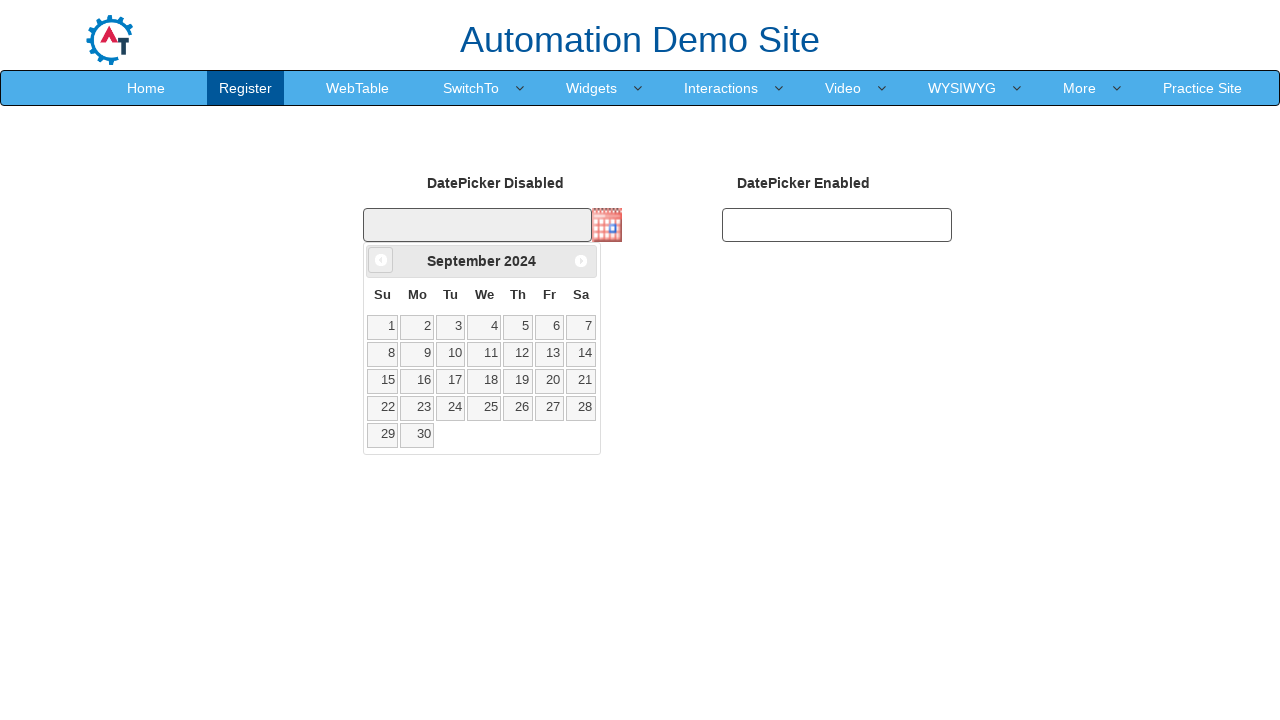

Waited for calendar animation to complete
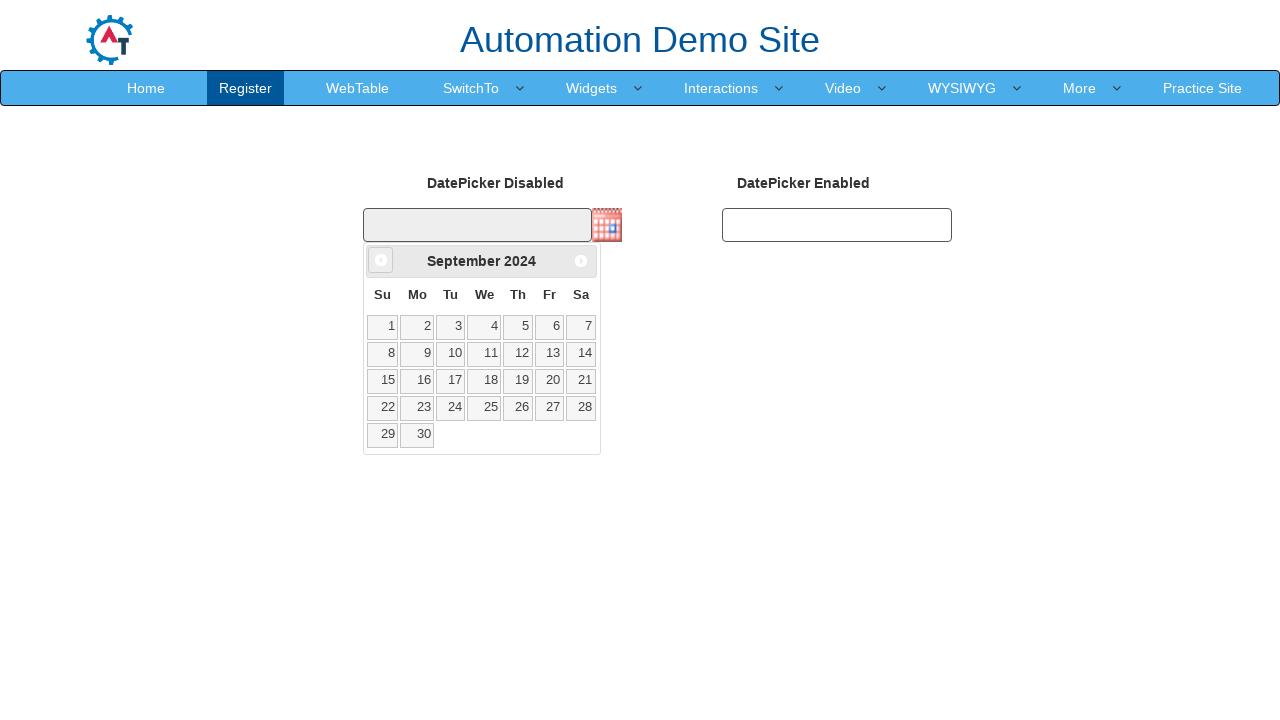

Retrieved current year from calendar
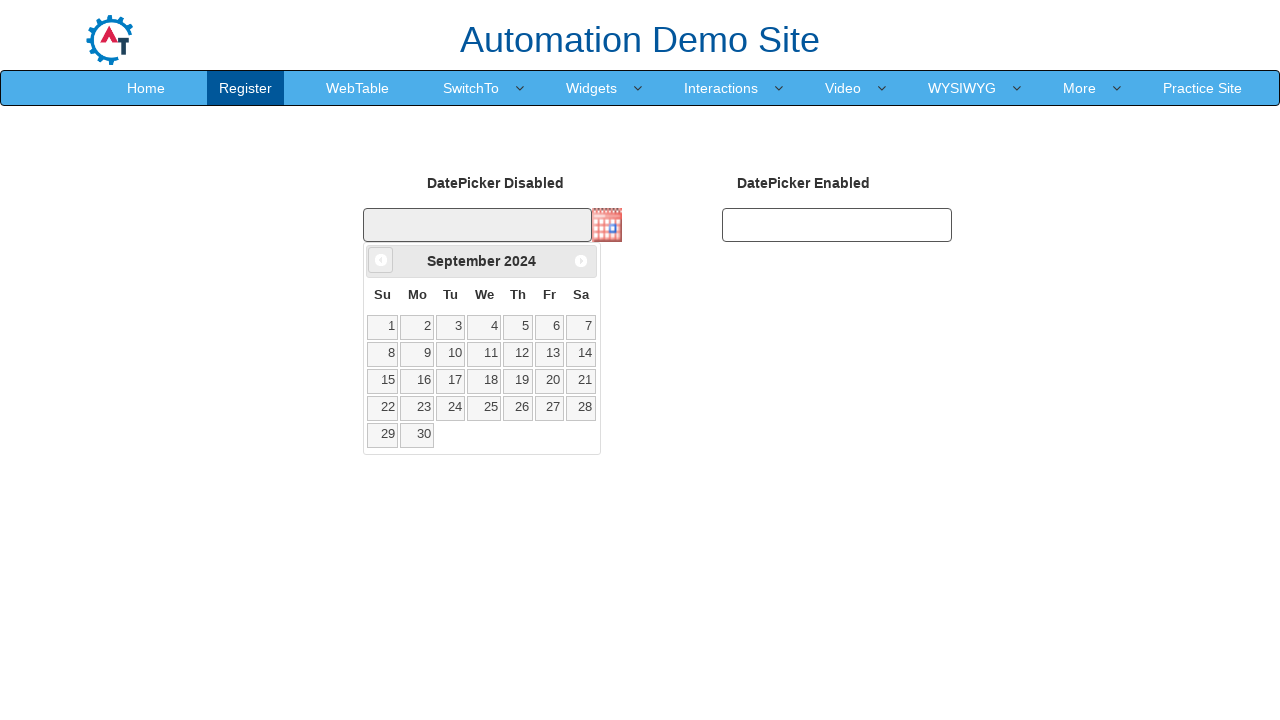

Retrieved current month from calendar
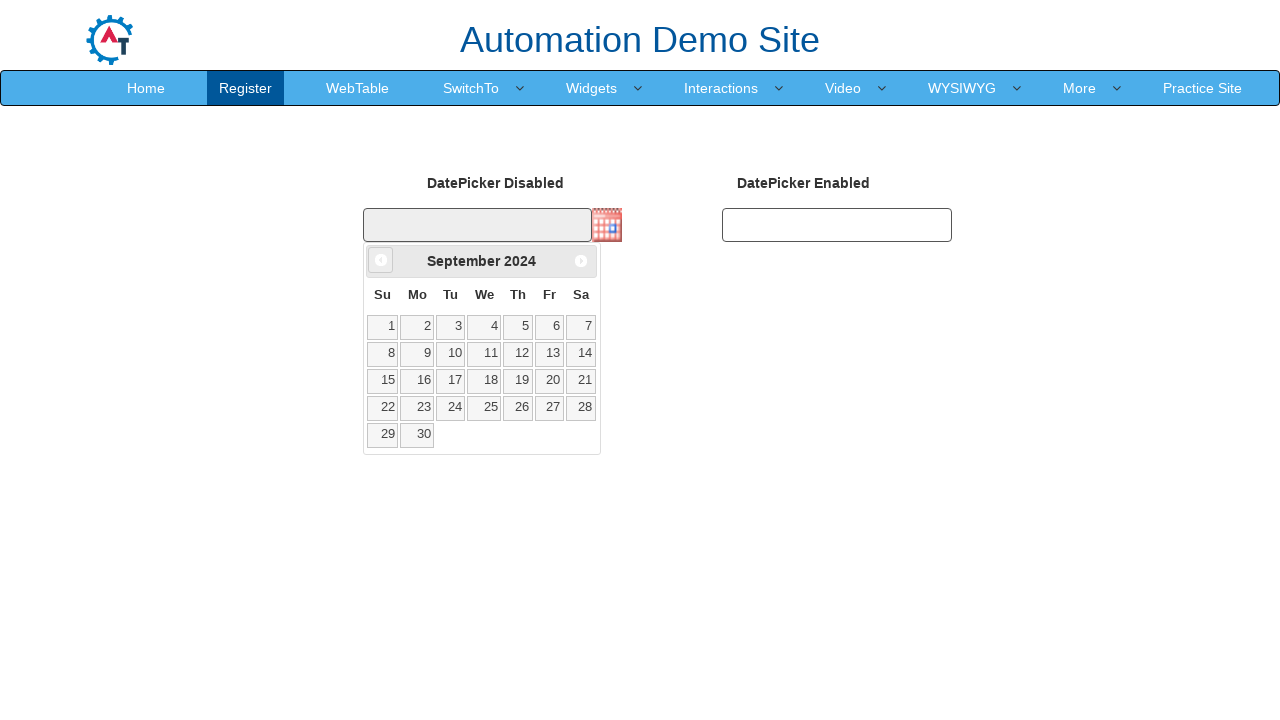

Clicked previous month navigation button at (381, 260) on .ui-icon-circle-triangle-w
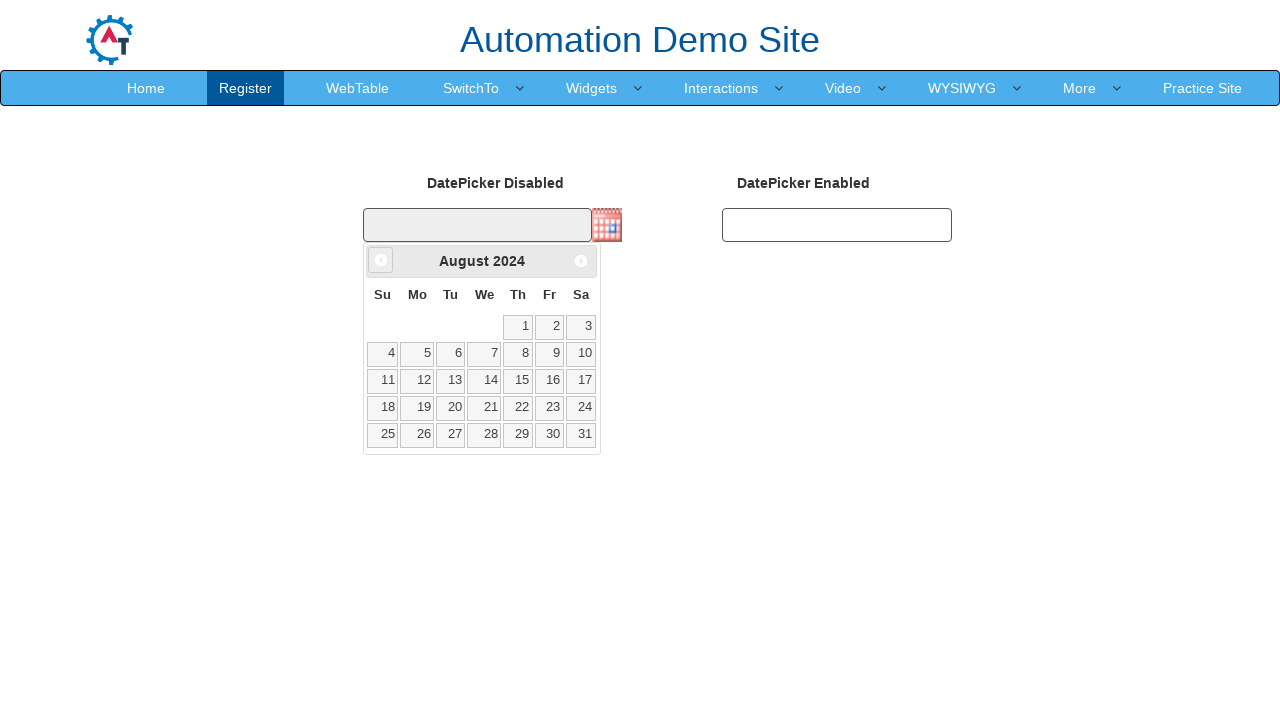

Waited for calendar animation to complete
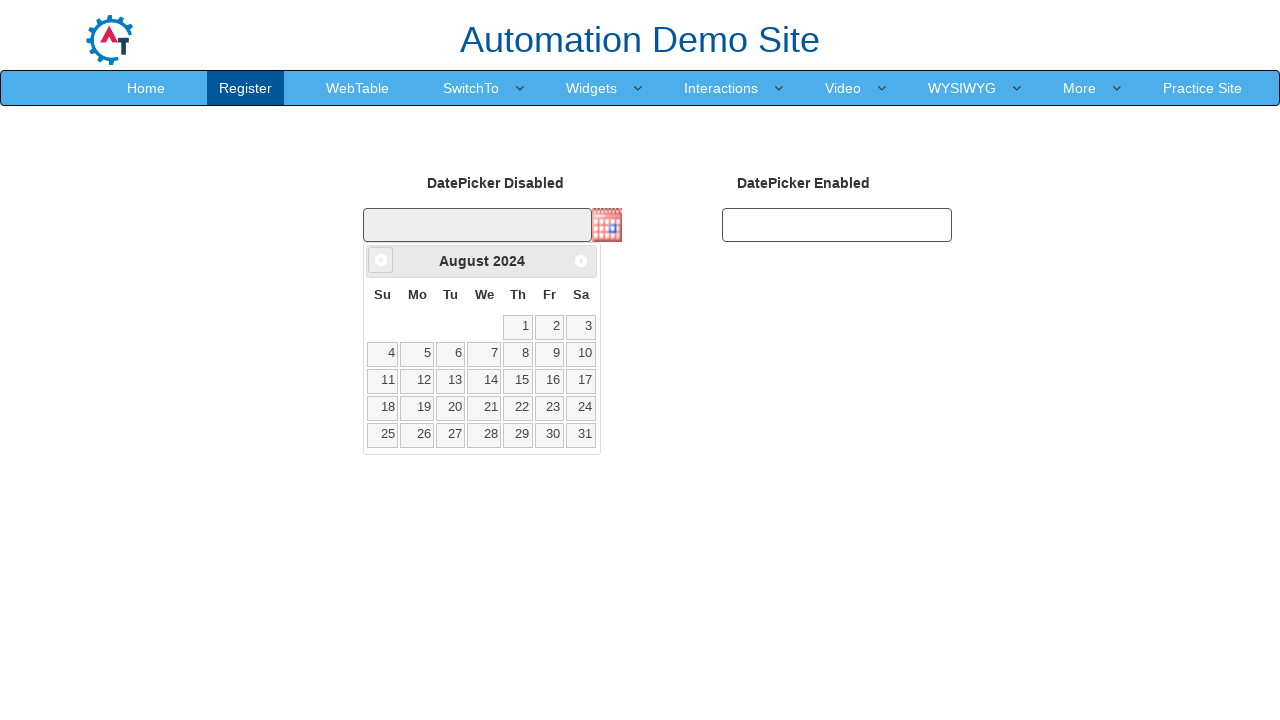

Retrieved current year from calendar
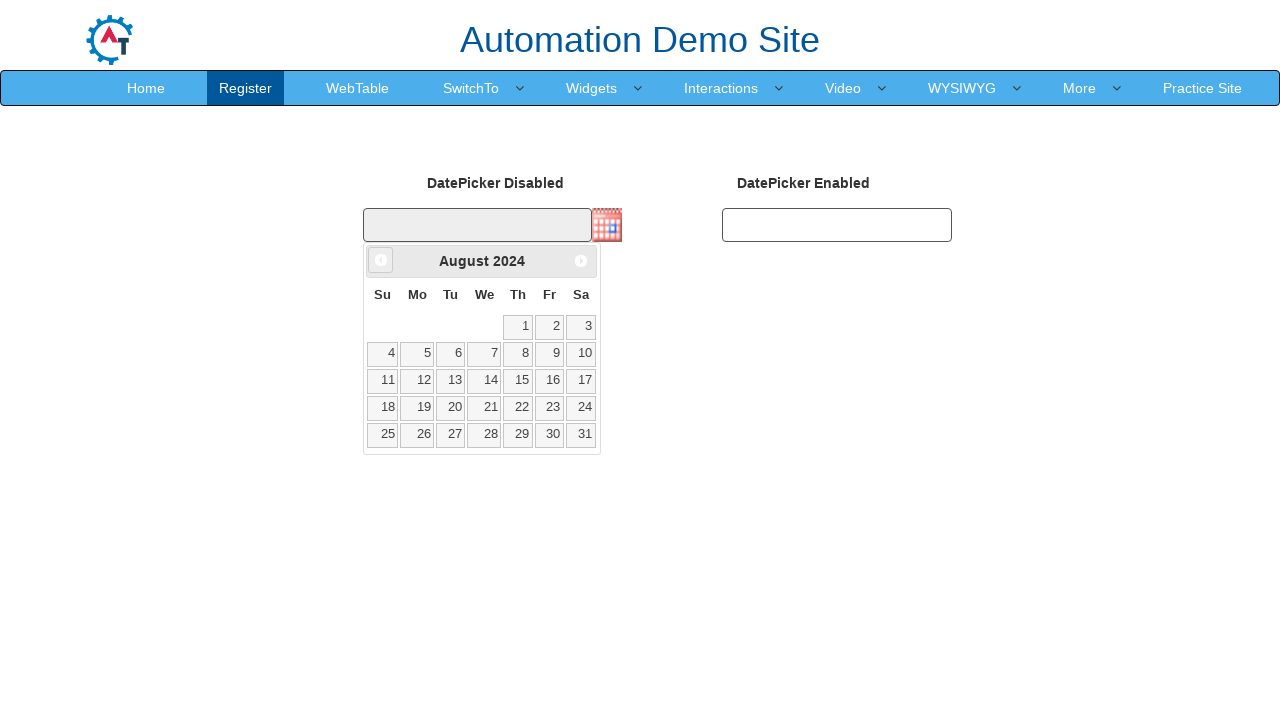

Retrieved current month from calendar
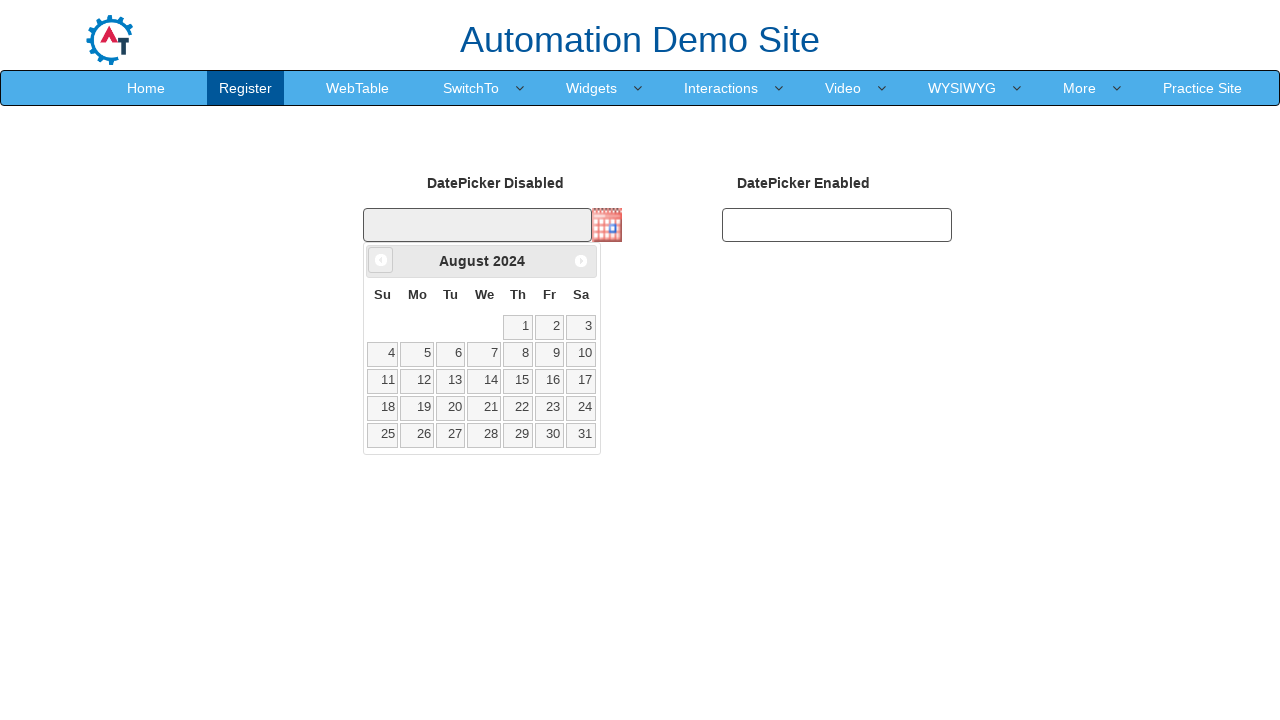

Clicked previous month navigation button at (381, 260) on .ui-icon-circle-triangle-w
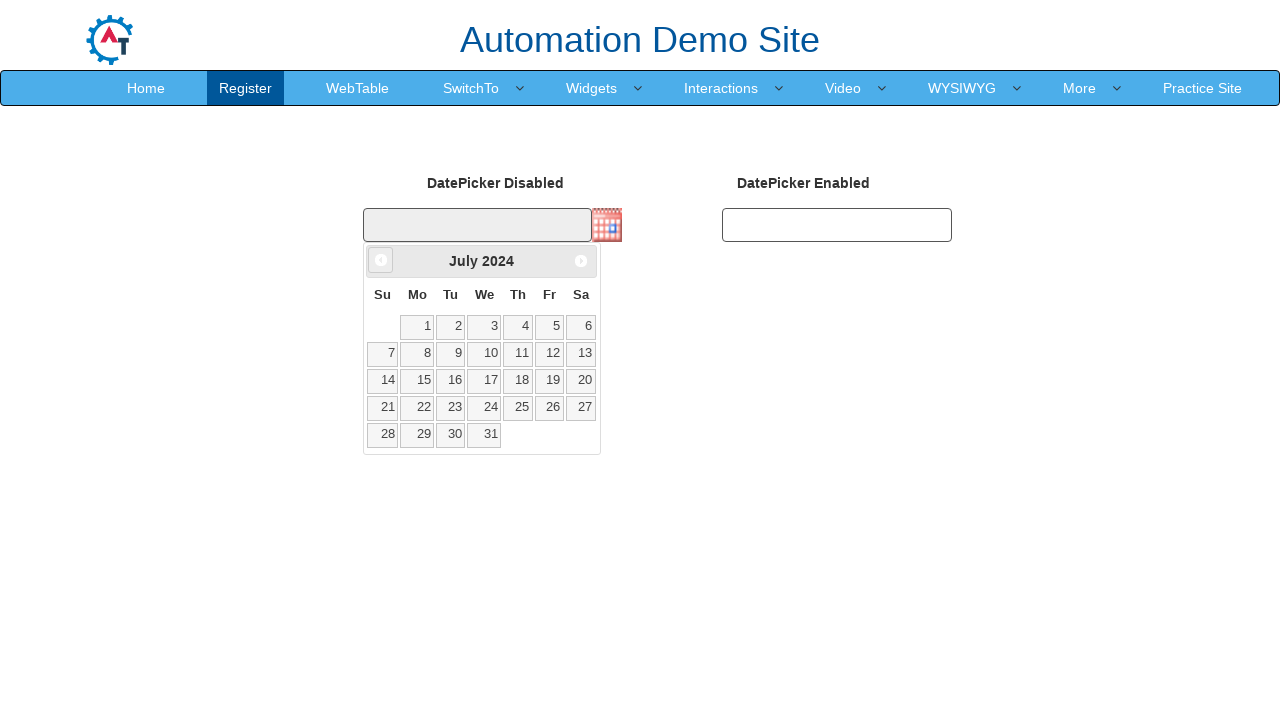

Waited for calendar animation to complete
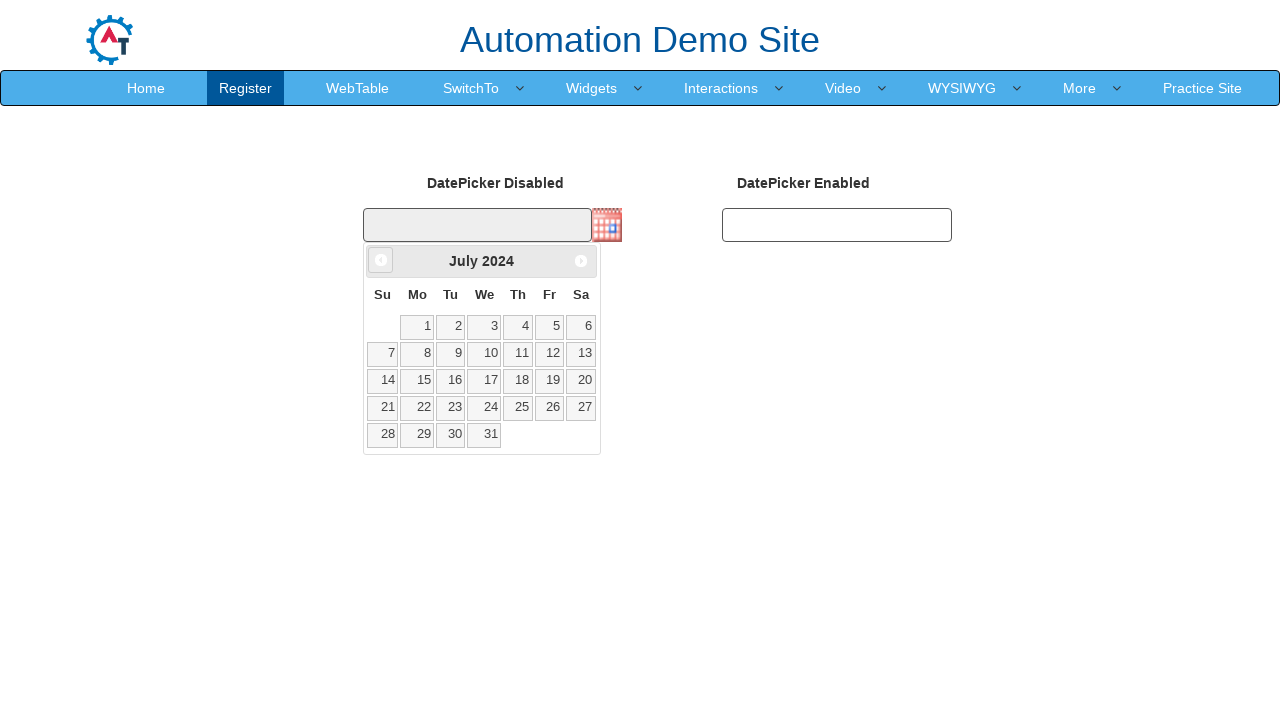

Retrieved current year from calendar
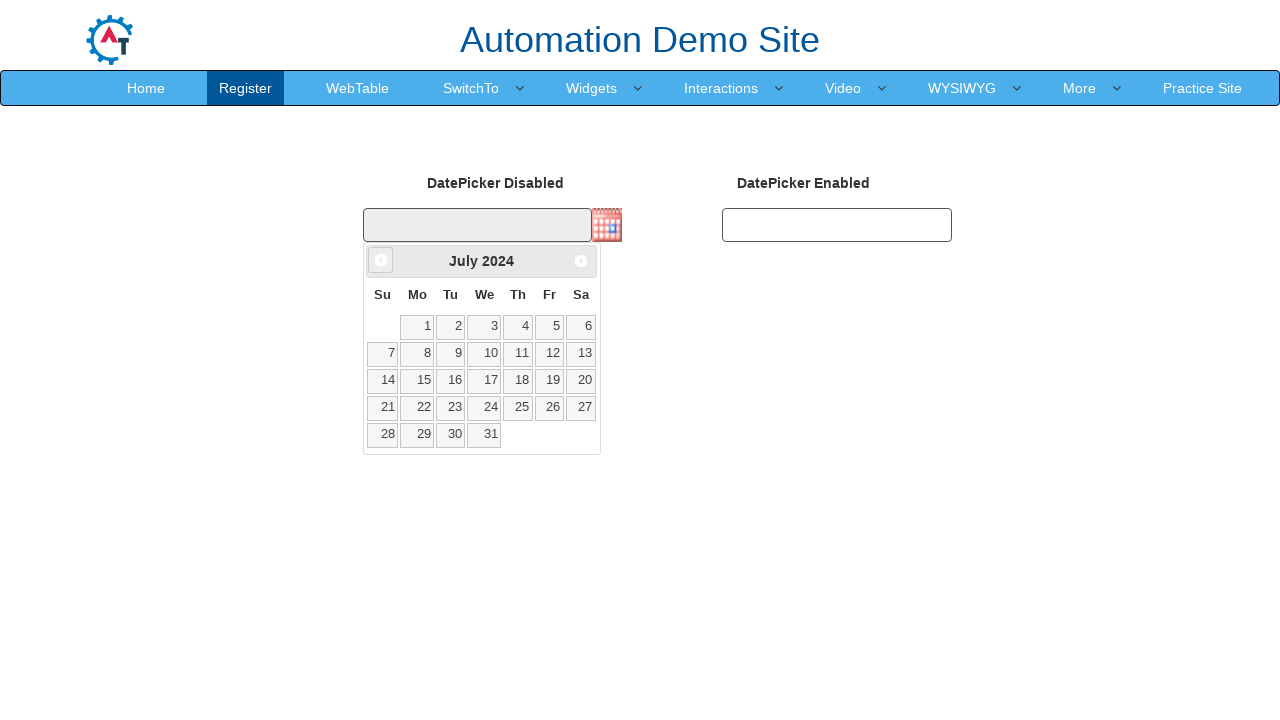

Retrieved current month from calendar
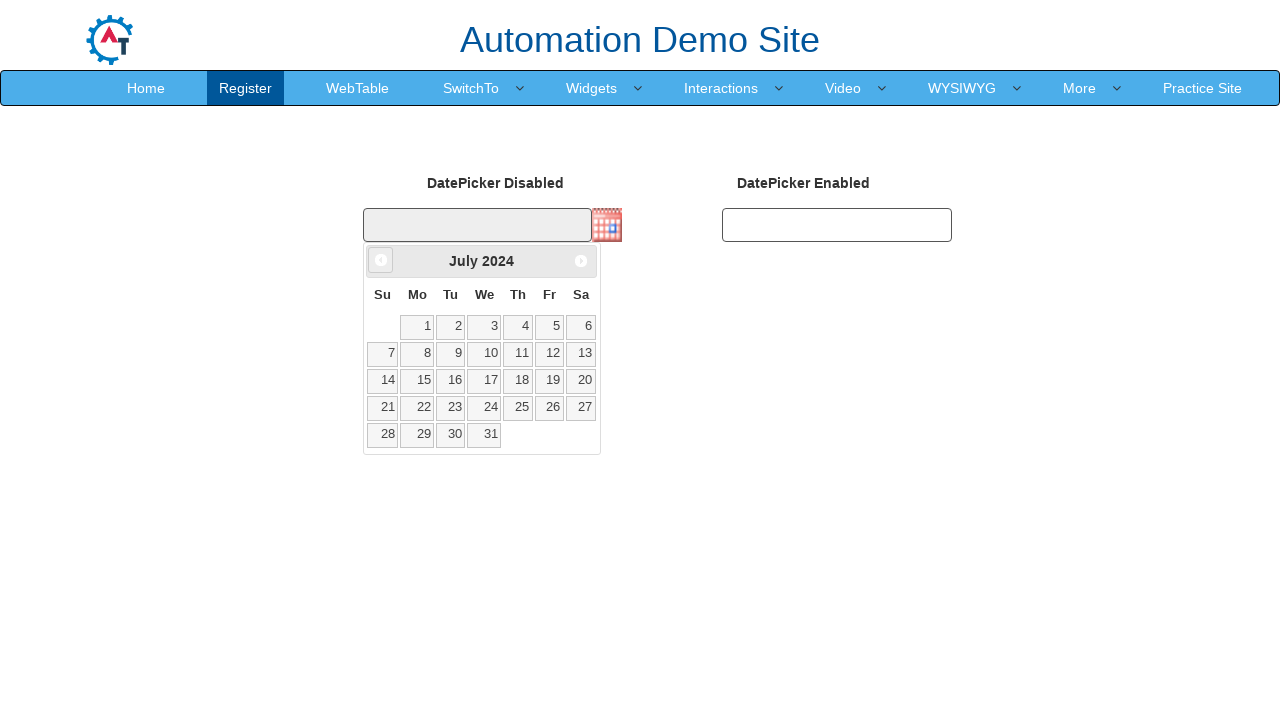

Clicked previous month navigation button at (381, 260) on .ui-icon-circle-triangle-w
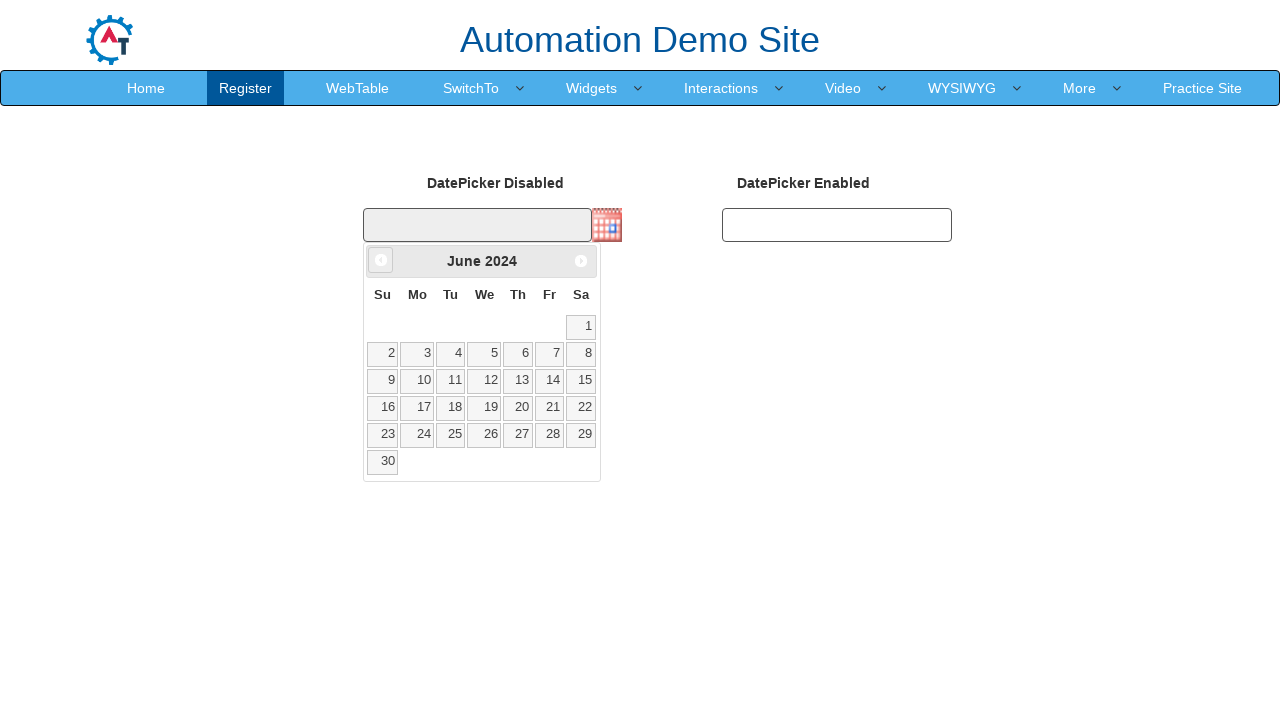

Waited for calendar animation to complete
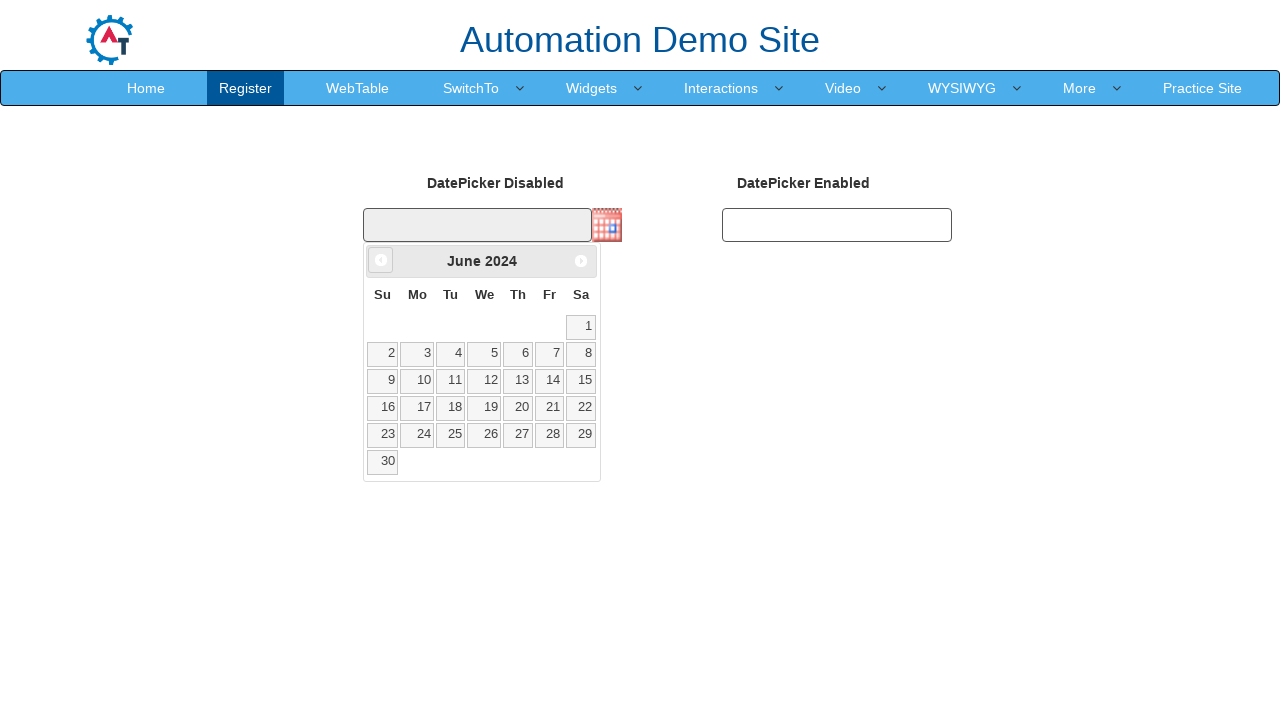

Retrieved current year from calendar
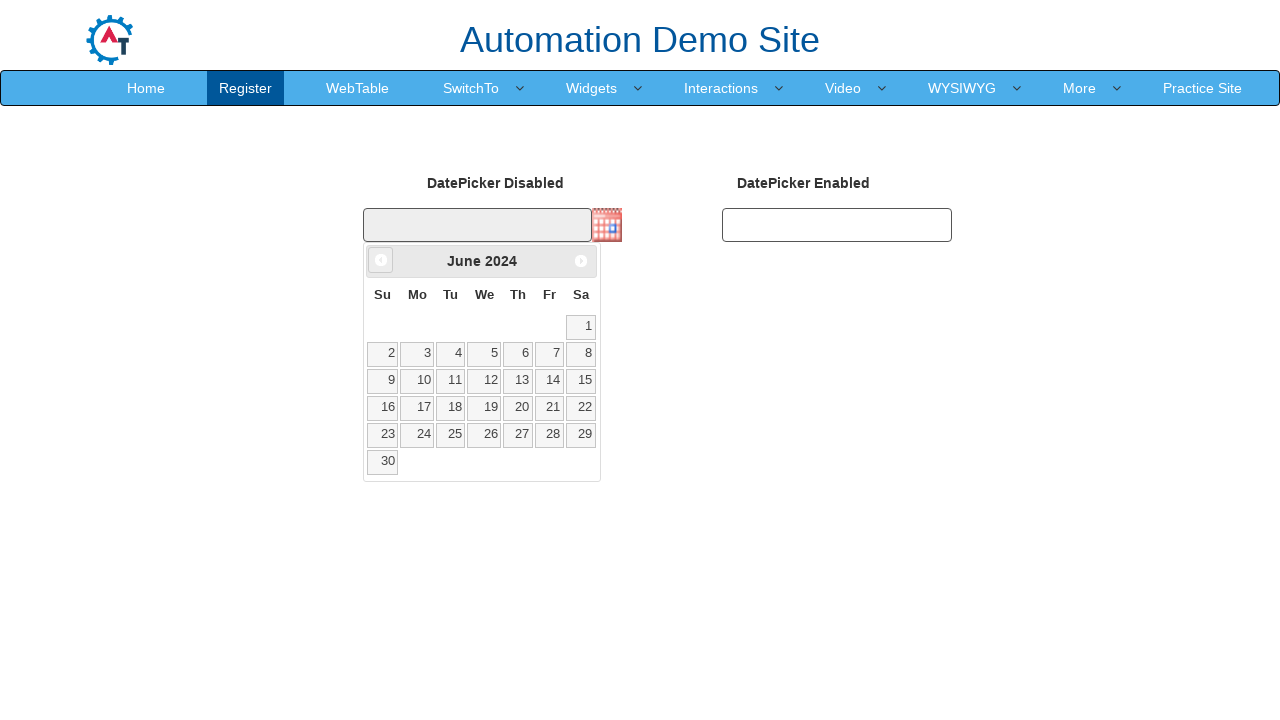

Retrieved current month from calendar
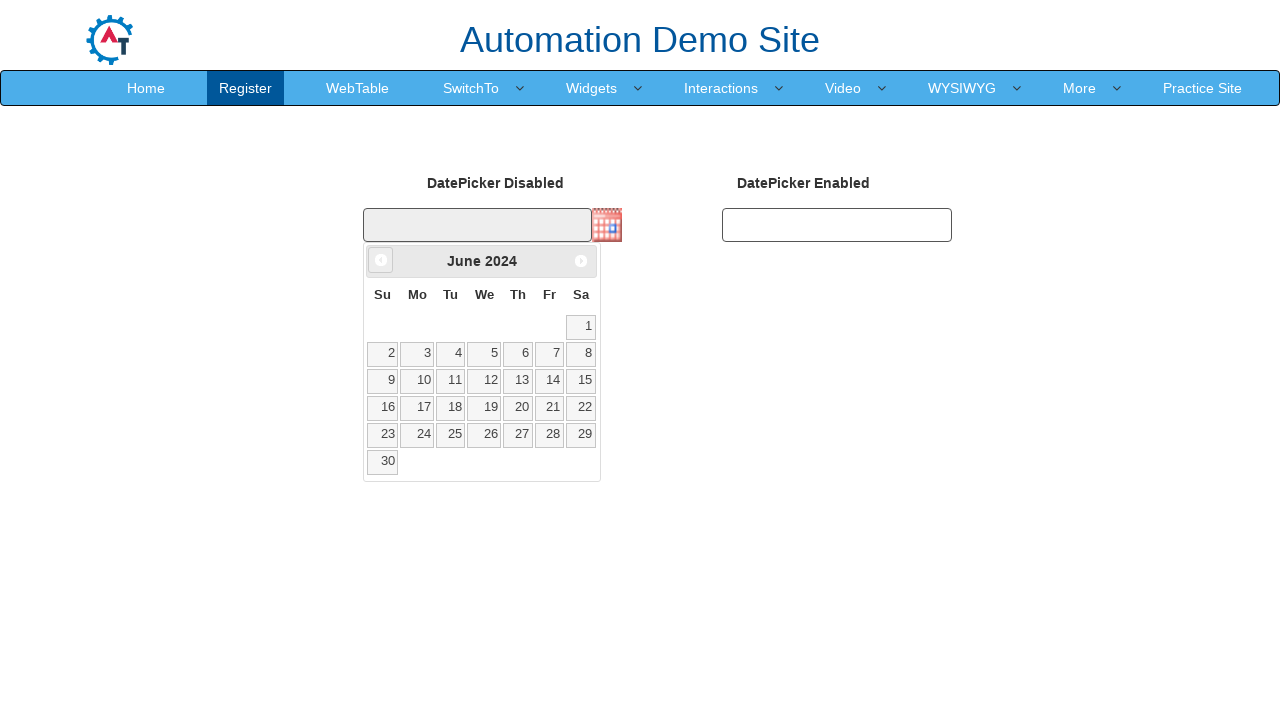

Clicked previous month navigation button at (381, 260) on .ui-icon-circle-triangle-w
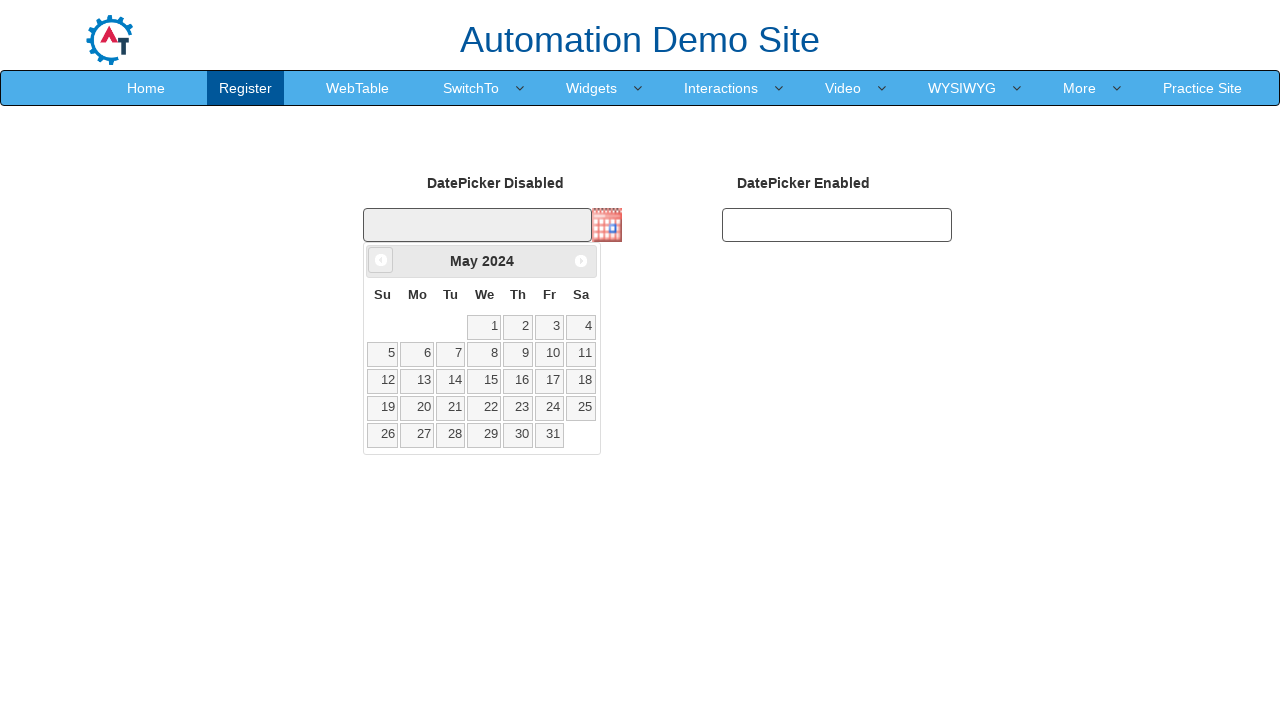

Waited for calendar animation to complete
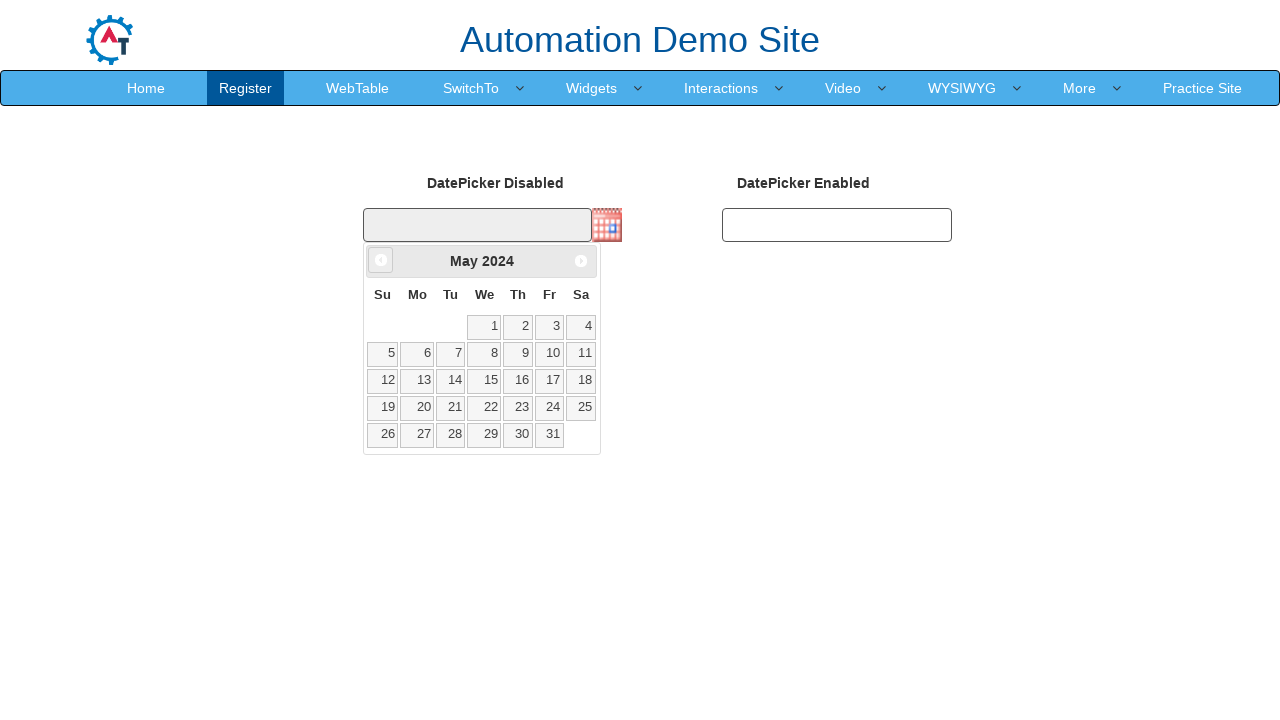

Retrieved current year from calendar
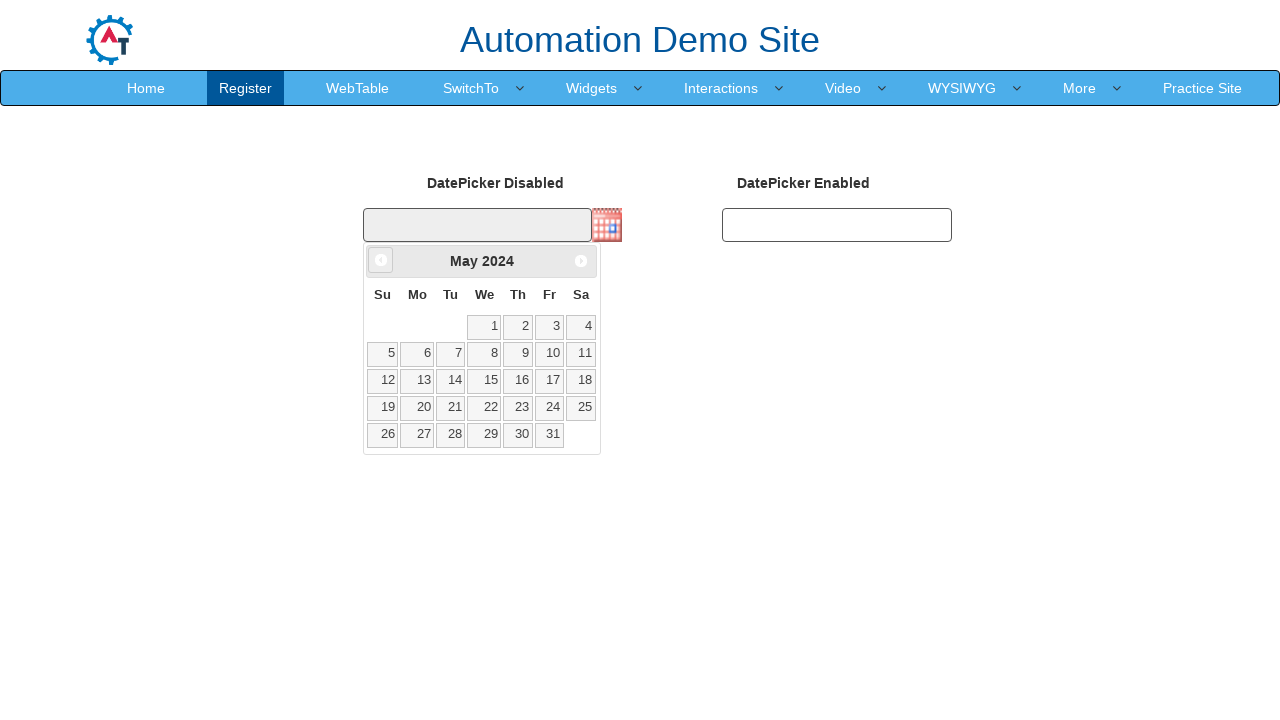

Retrieved current month from calendar
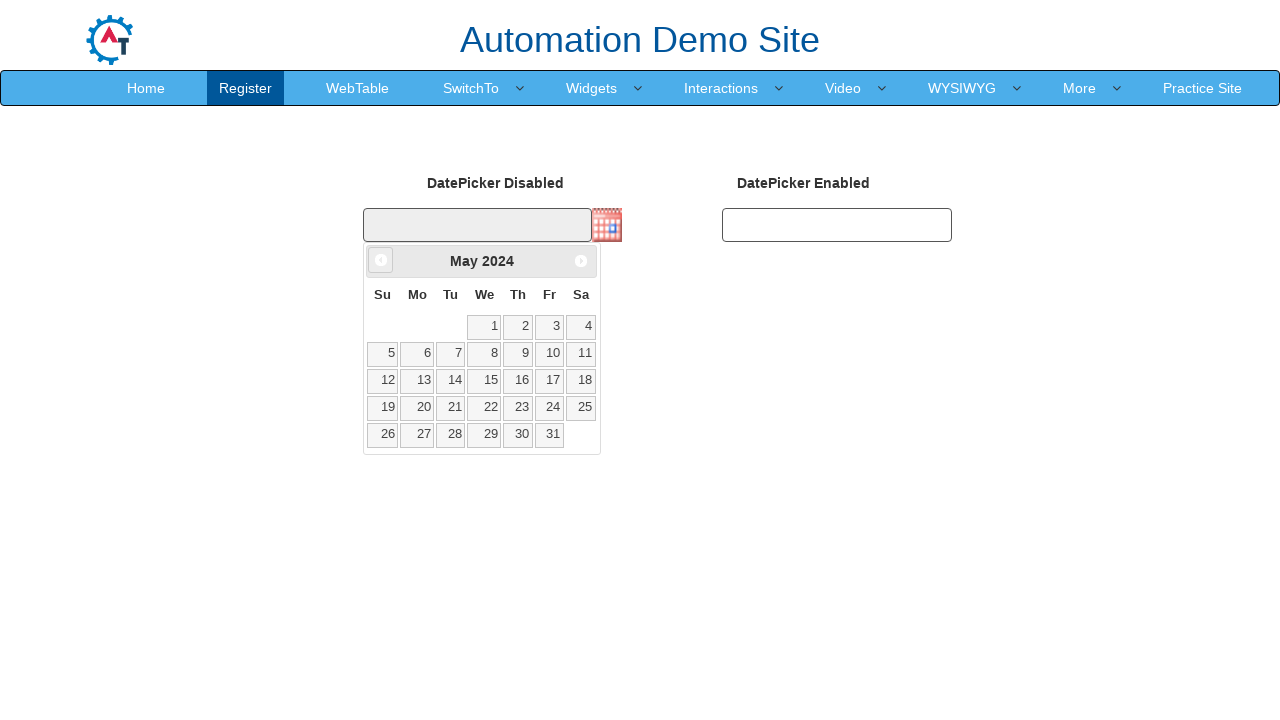

Clicked previous month navigation button at (381, 260) on .ui-icon-circle-triangle-w
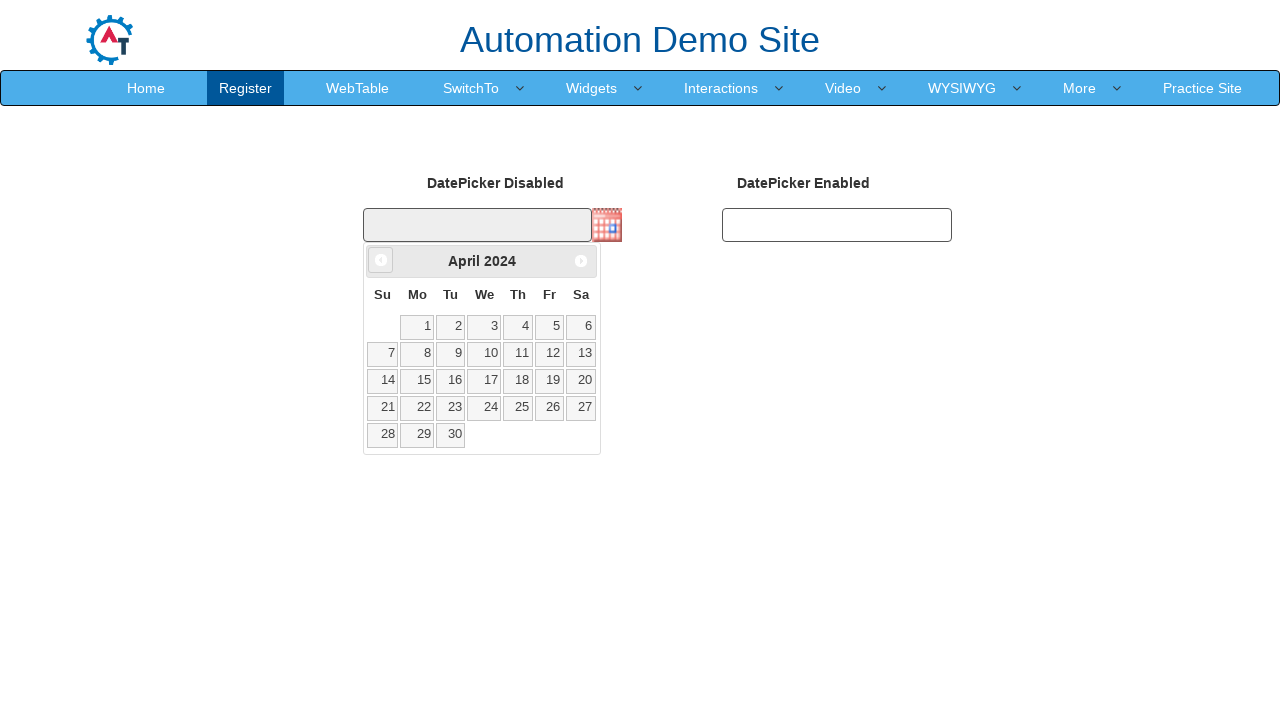

Waited for calendar animation to complete
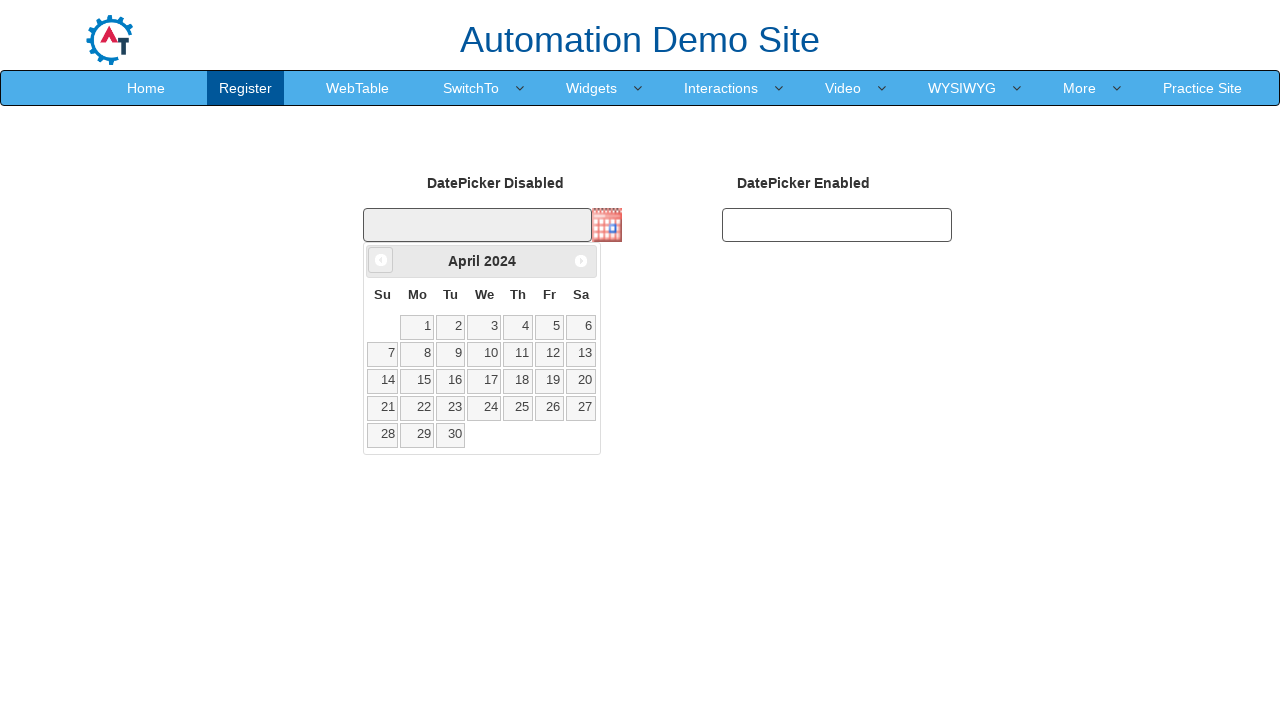

Retrieved current year from calendar
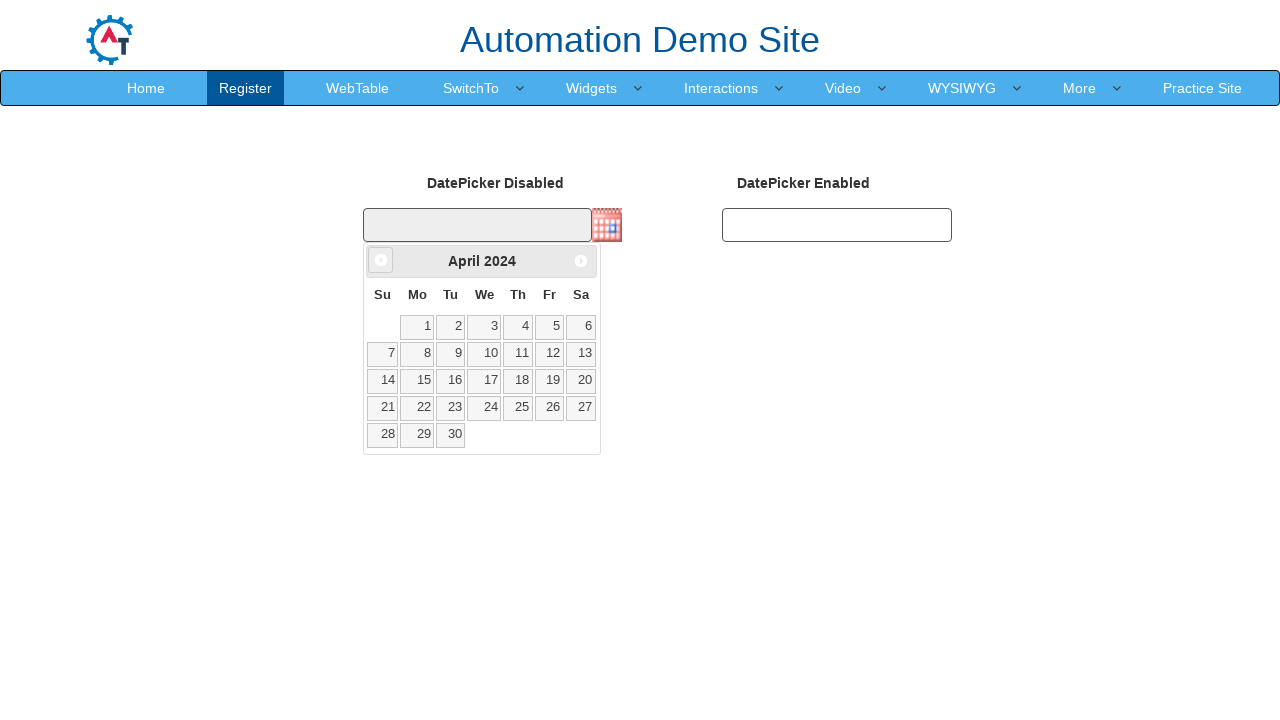

Retrieved current month from calendar
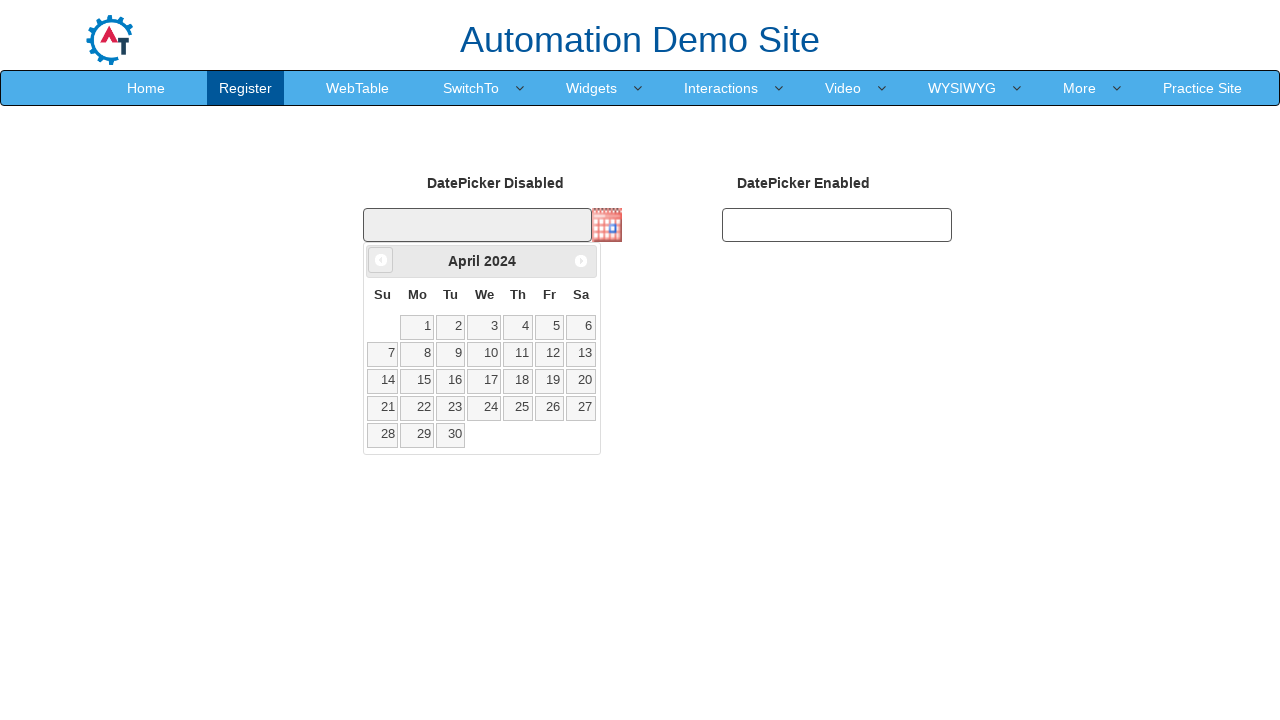

Clicked previous month navigation button at (381, 260) on .ui-icon-circle-triangle-w
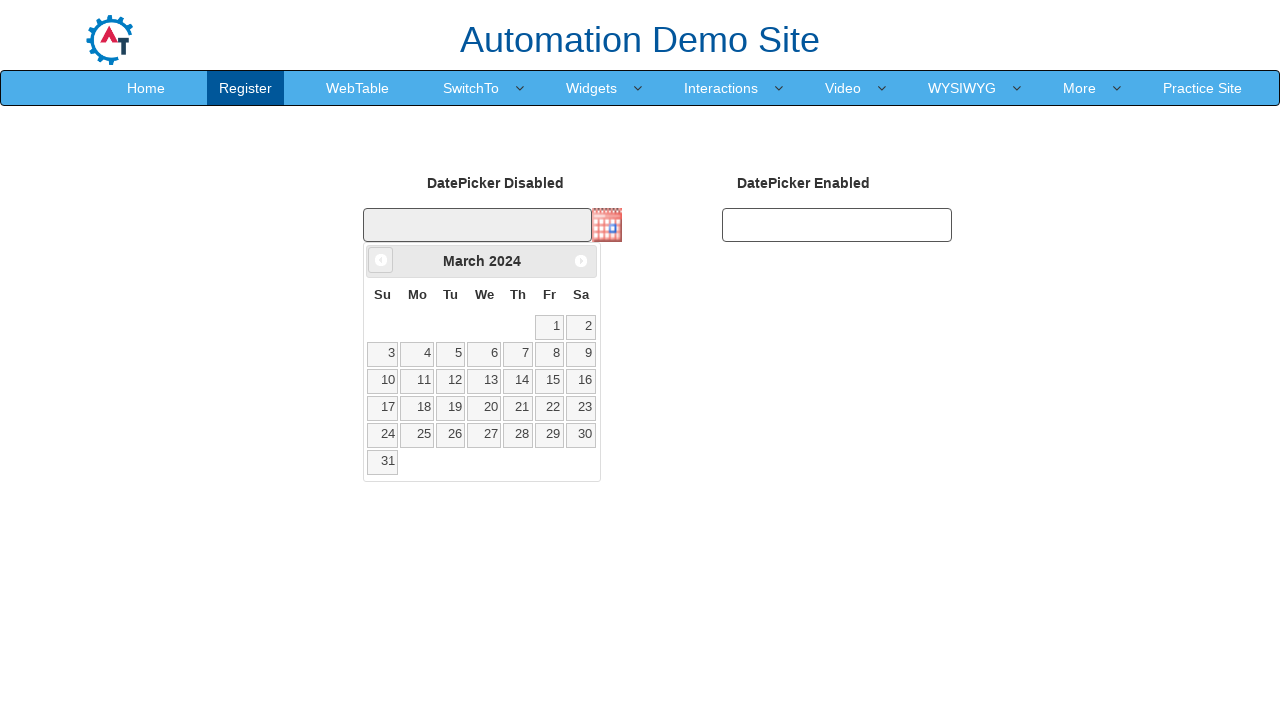

Waited for calendar animation to complete
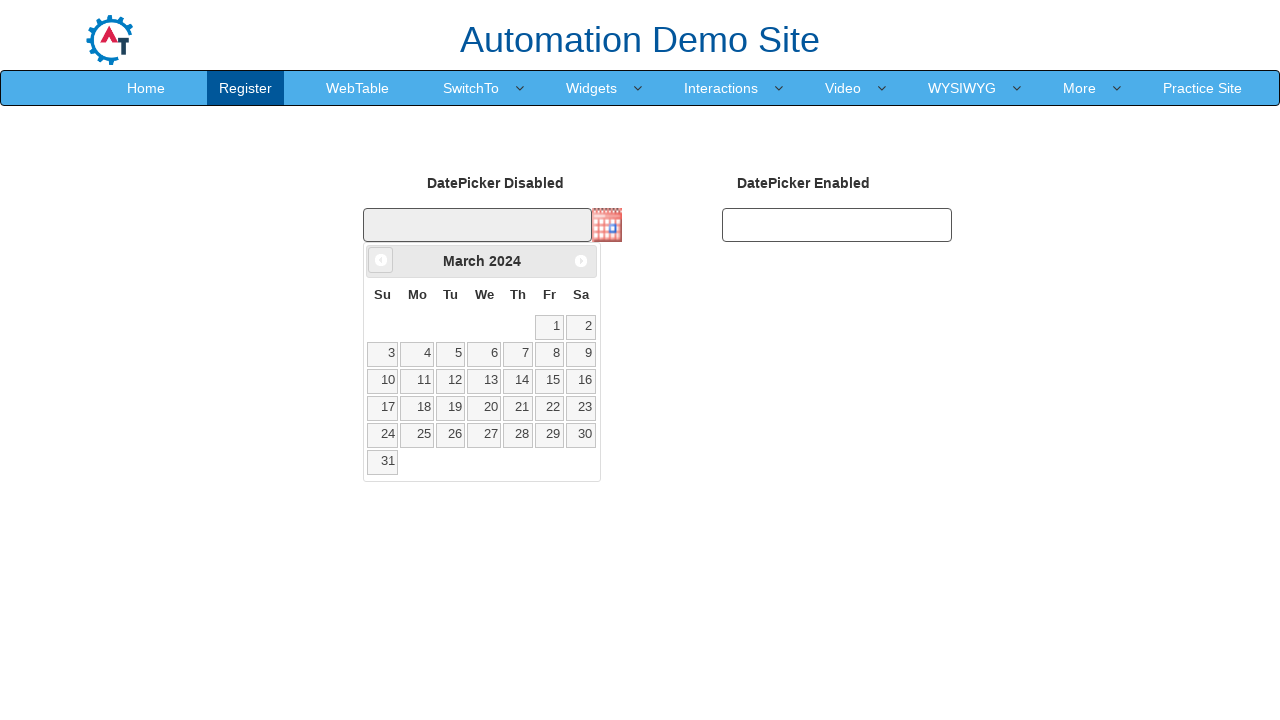

Retrieved current year from calendar
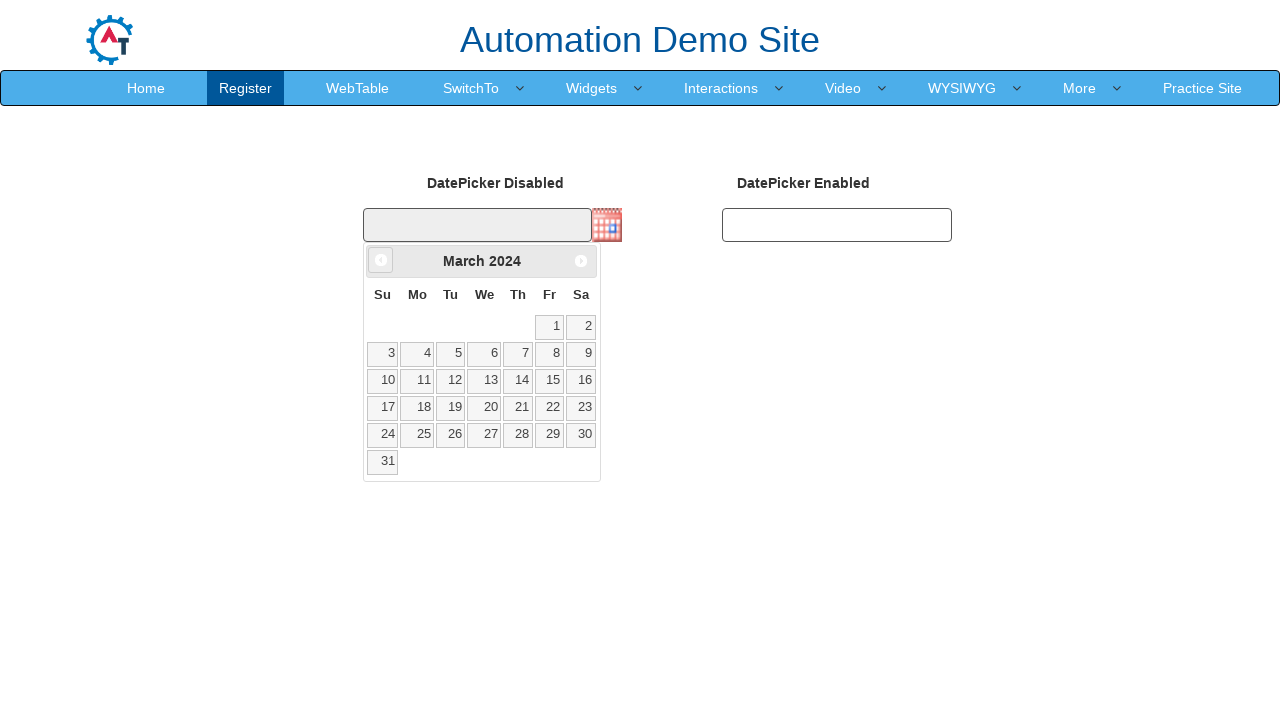

Retrieved current month from calendar
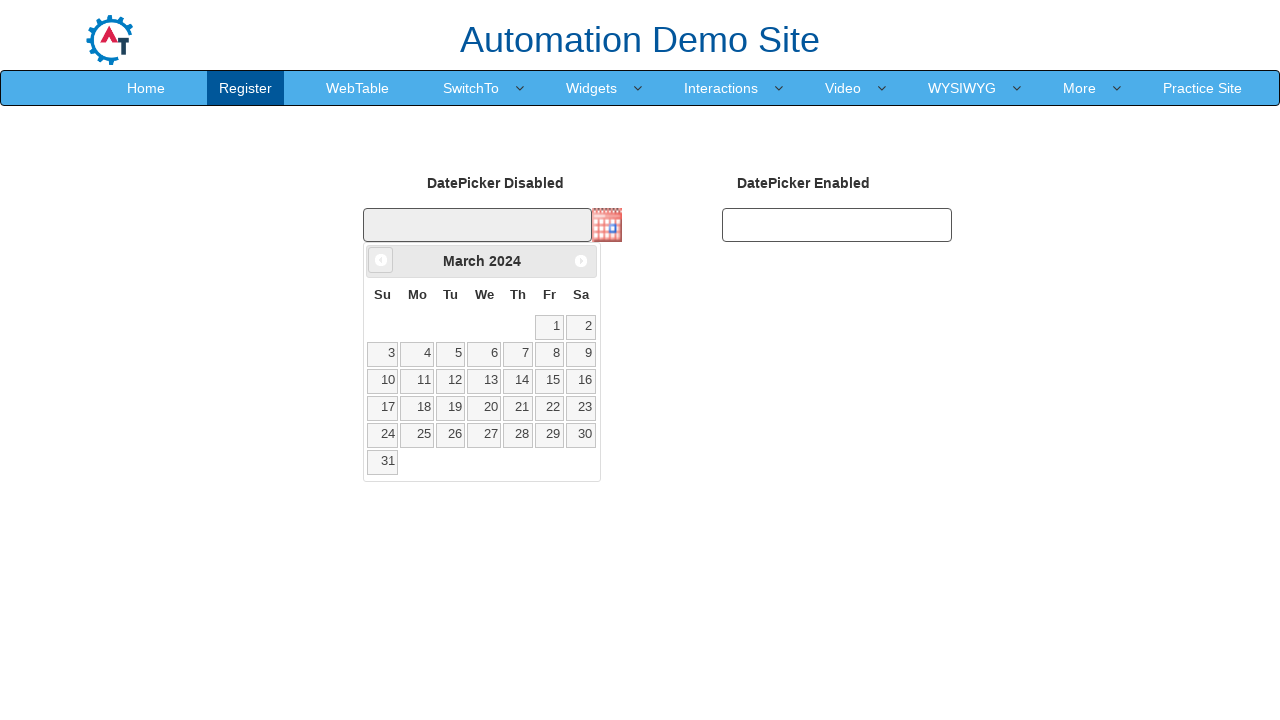

Clicked previous month navigation button at (381, 260) on .ui-icon-circle-triangle-w
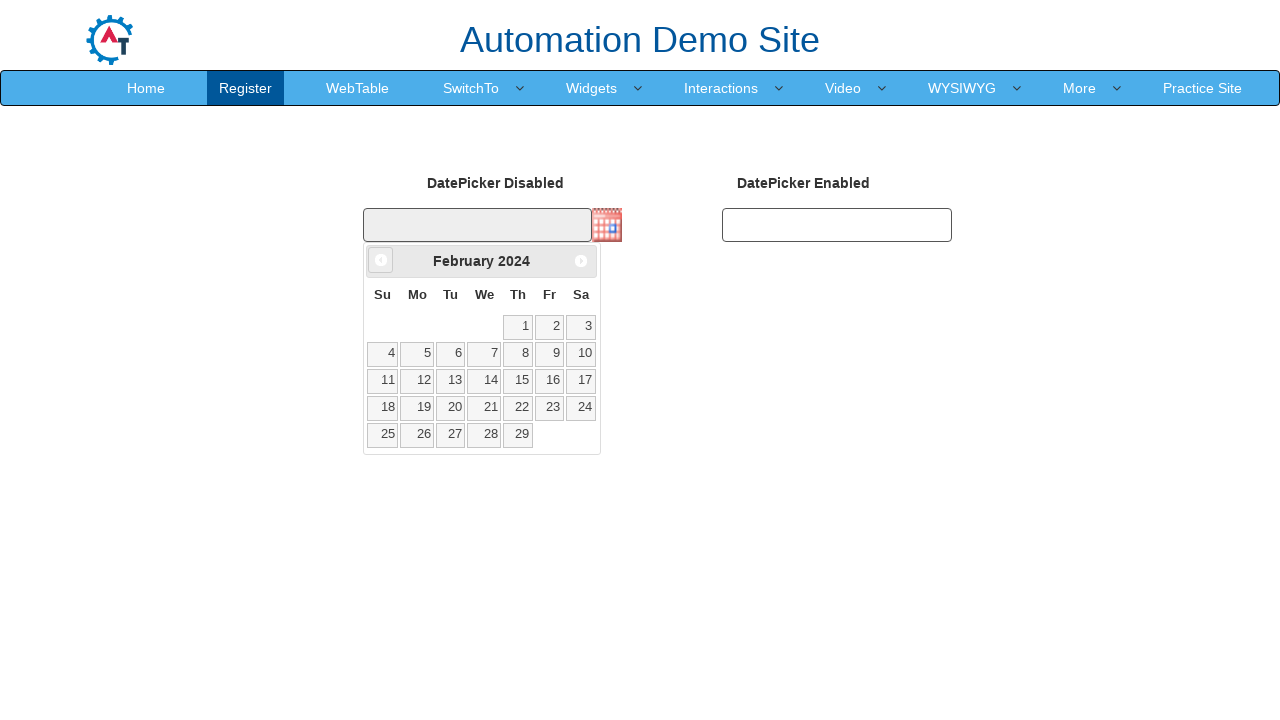

Waited for calendar animation to complete
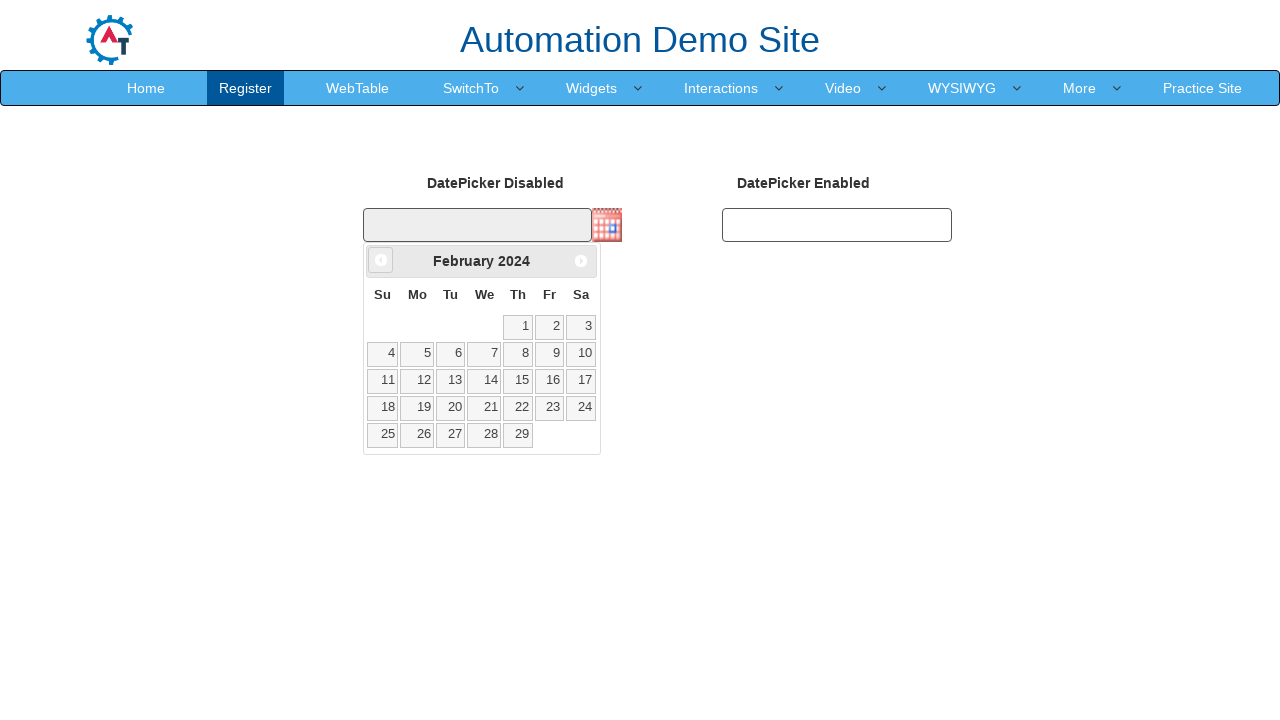

Retrieved current year from calendar
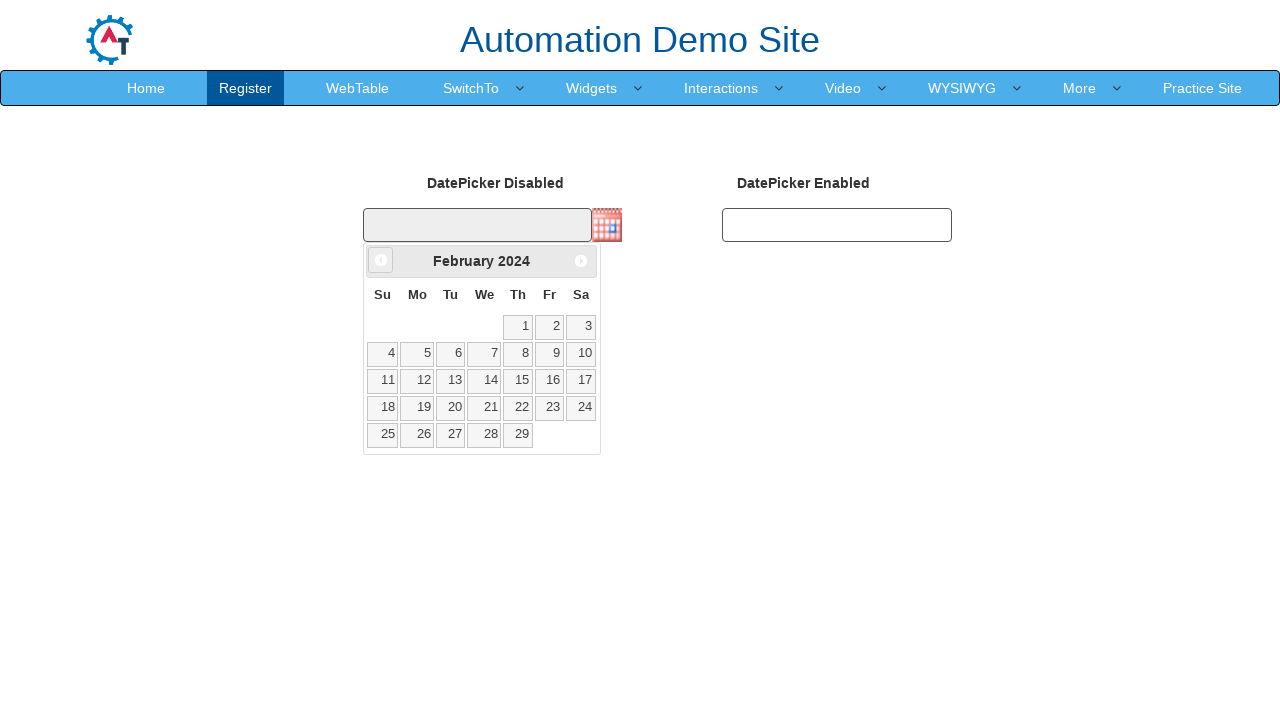

Retrieved current month from calendar
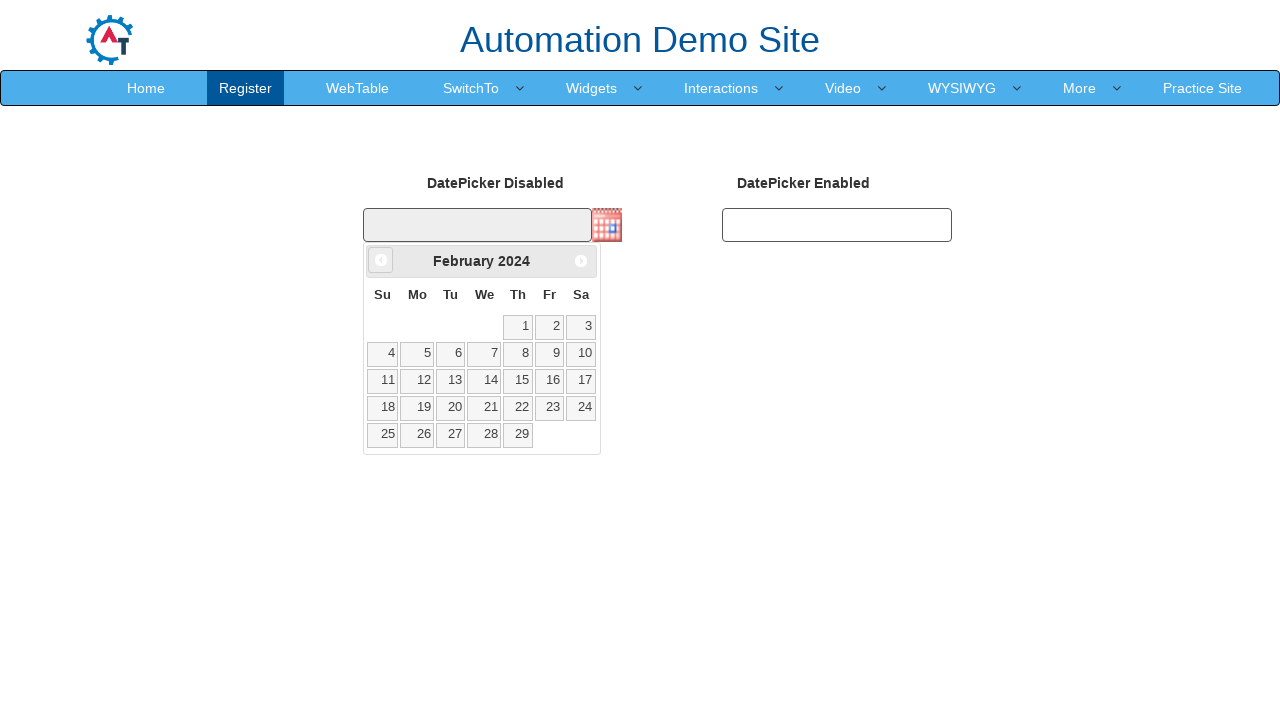

Clicked previous month navigation button at (381, 260) on .ui-icon-circle-triangle-w
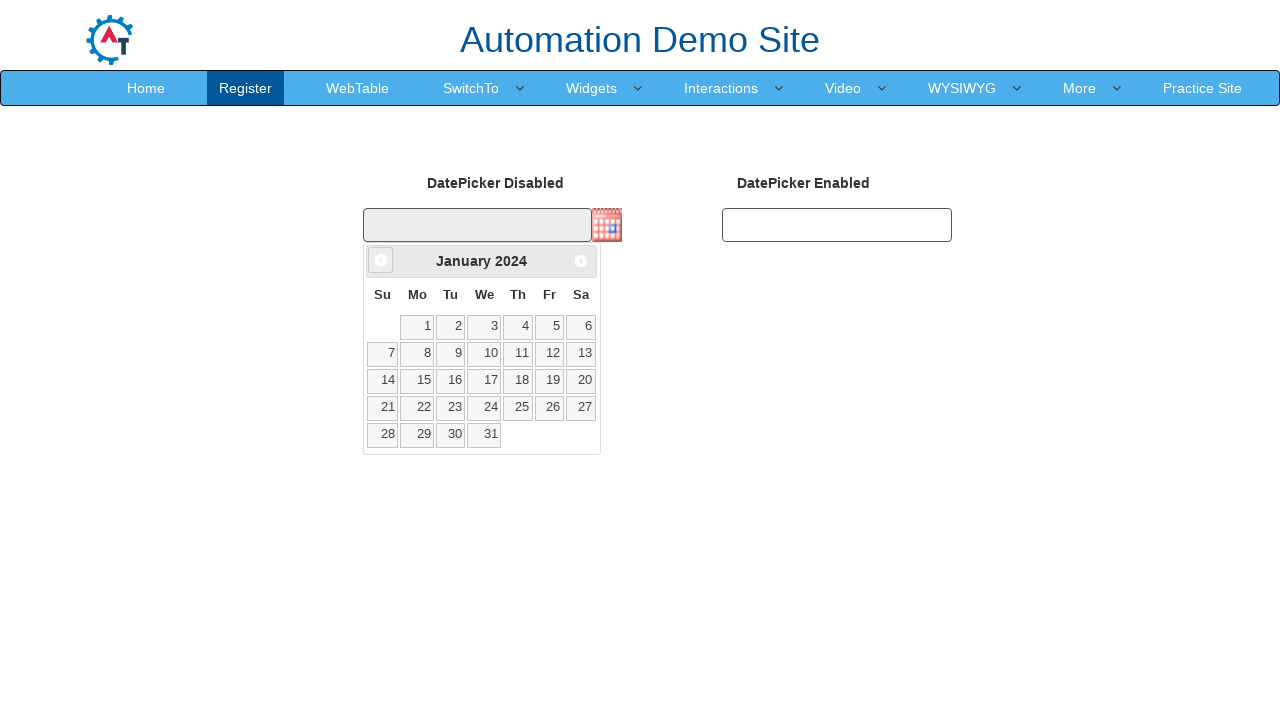

Waited for calendar animation to complete
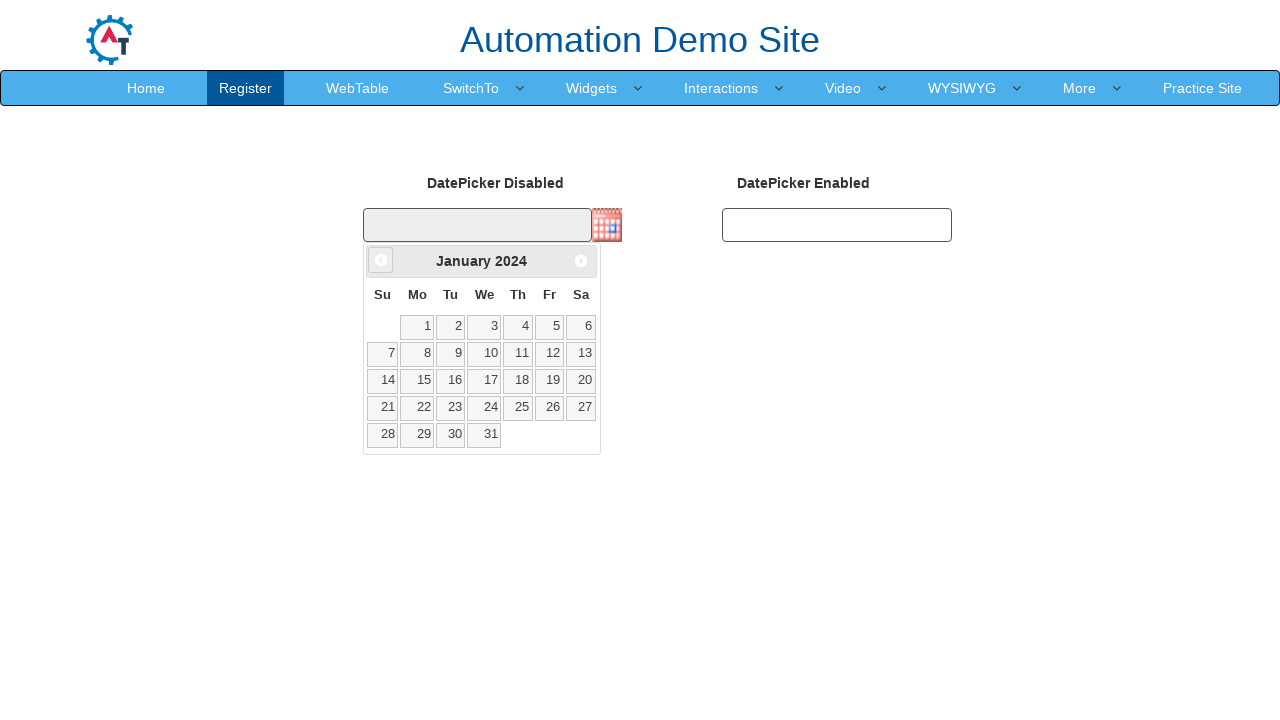

Retrieved current year from calendar
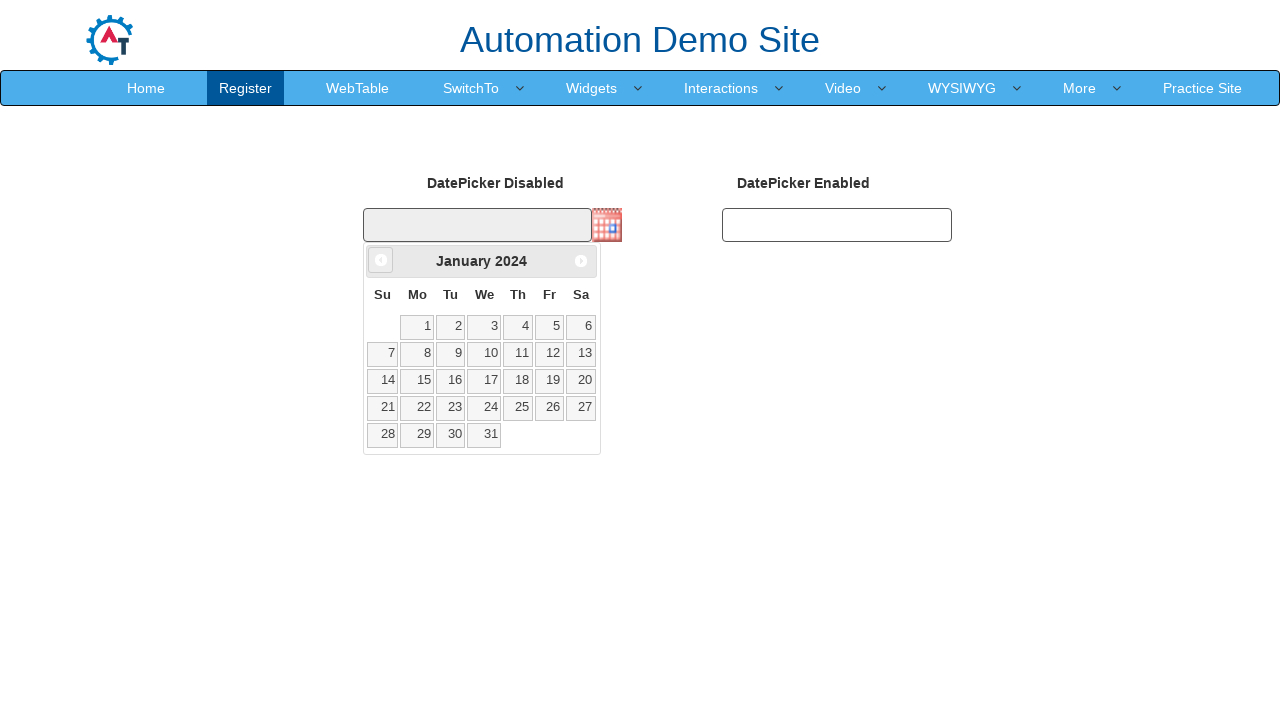

Retrieved current month from calendar
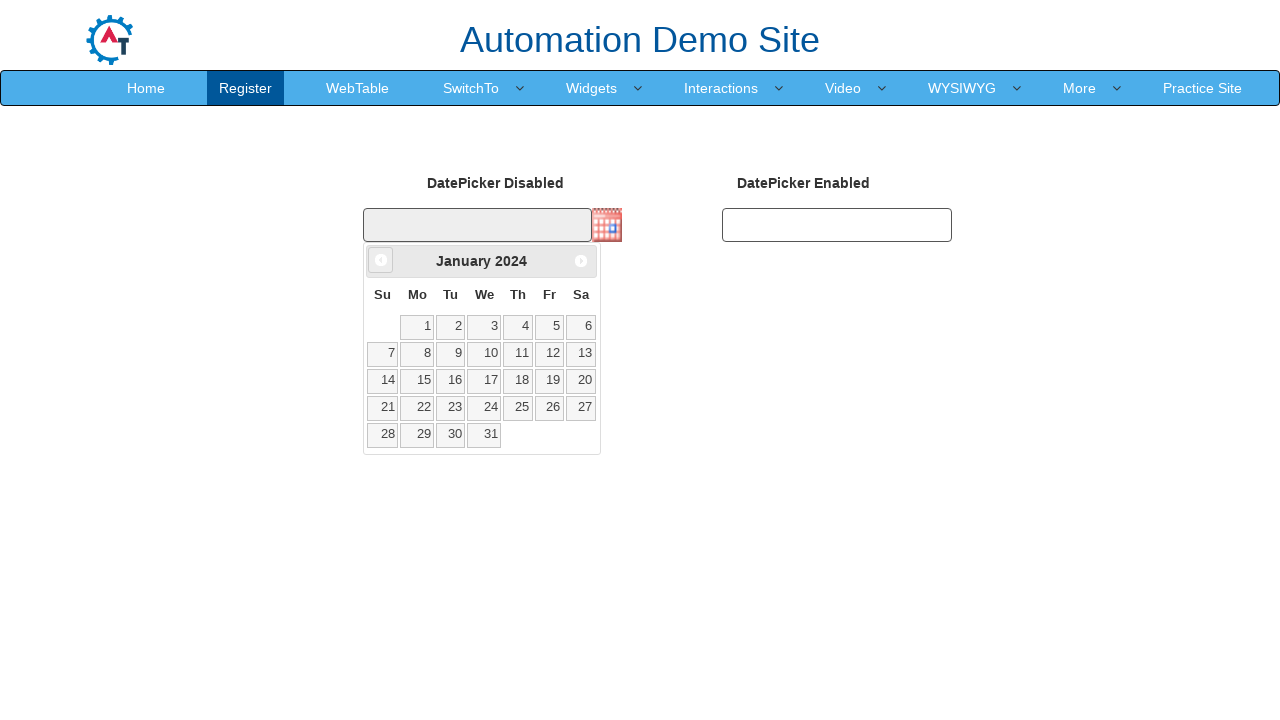

Clicked previous month navigation button at (381, 260) on .ui-icon-circle-triangle-w
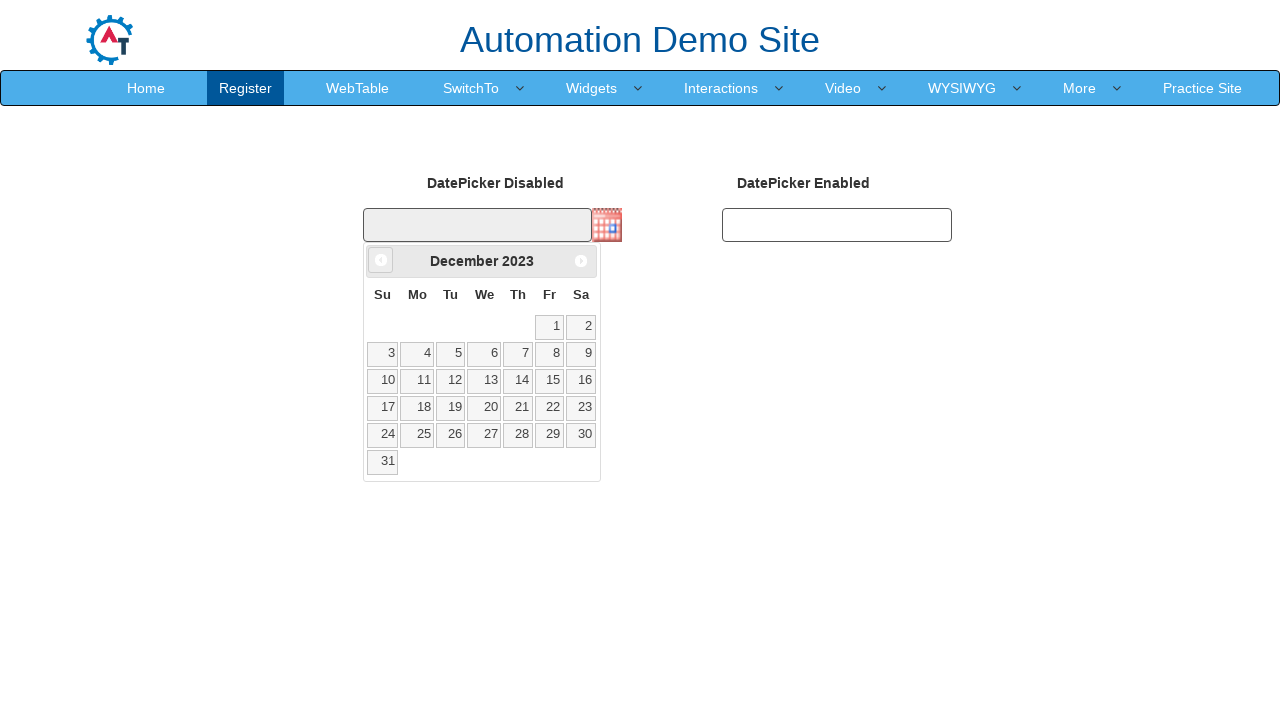

Waited for calendar animation to complete
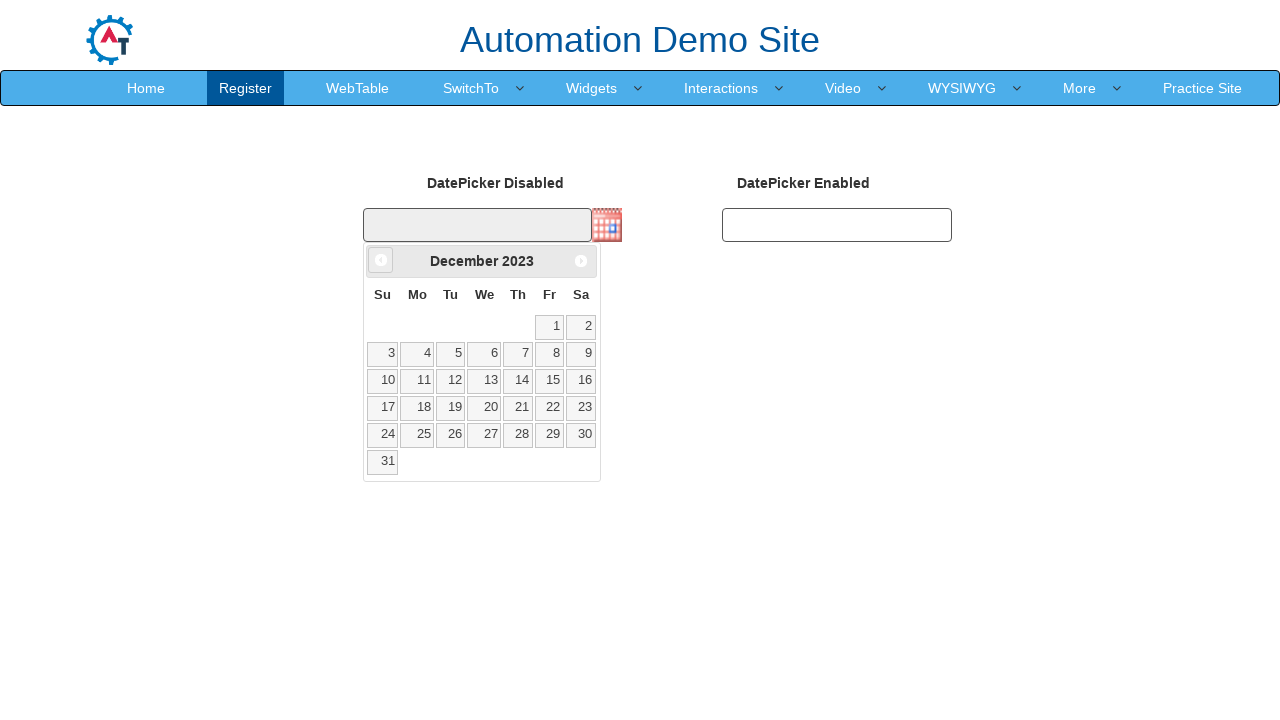

Retrieved current year from calendar
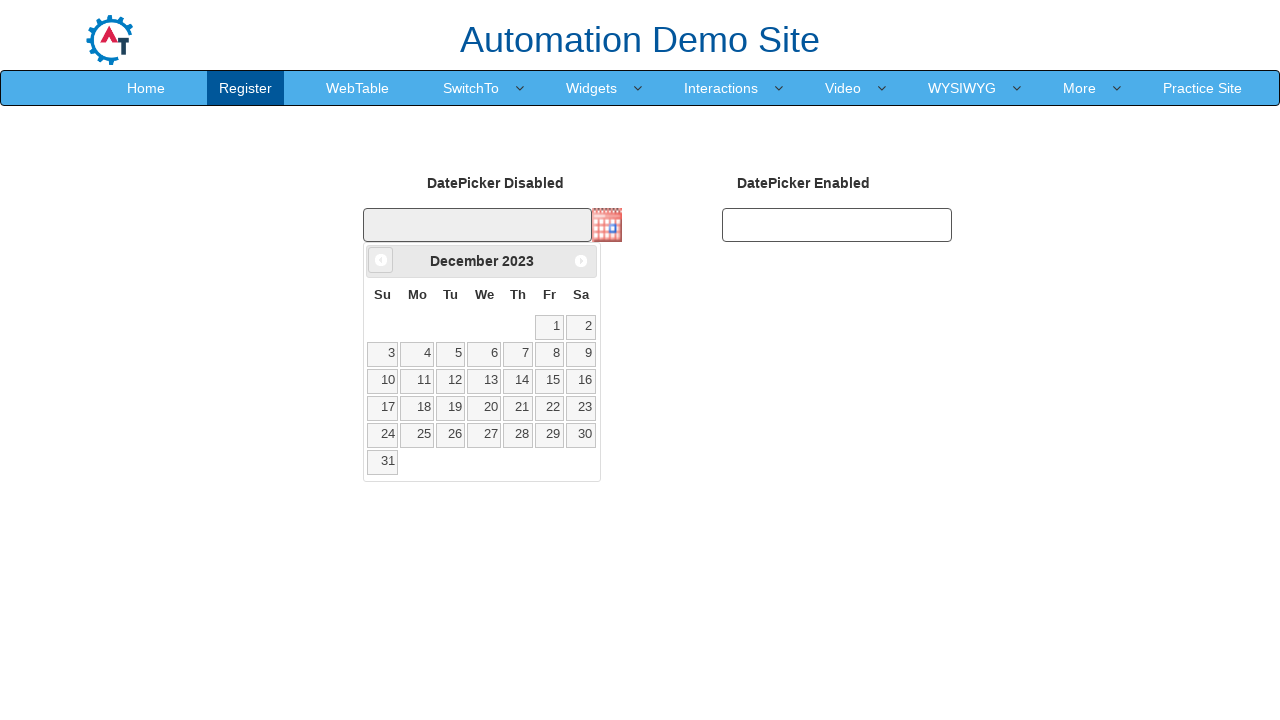

Retrieved current month from calendar
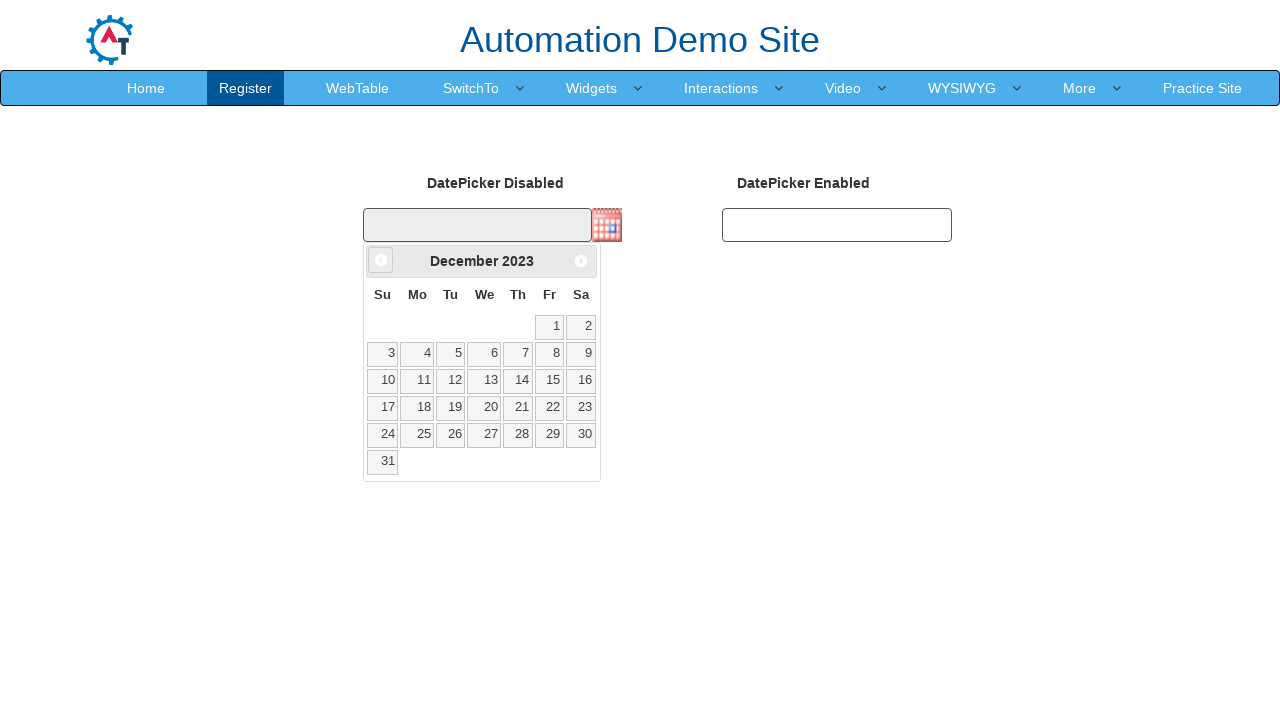

Clicked previous month navigation button at (381, 260) on .ui-icon-circle-triangle-w
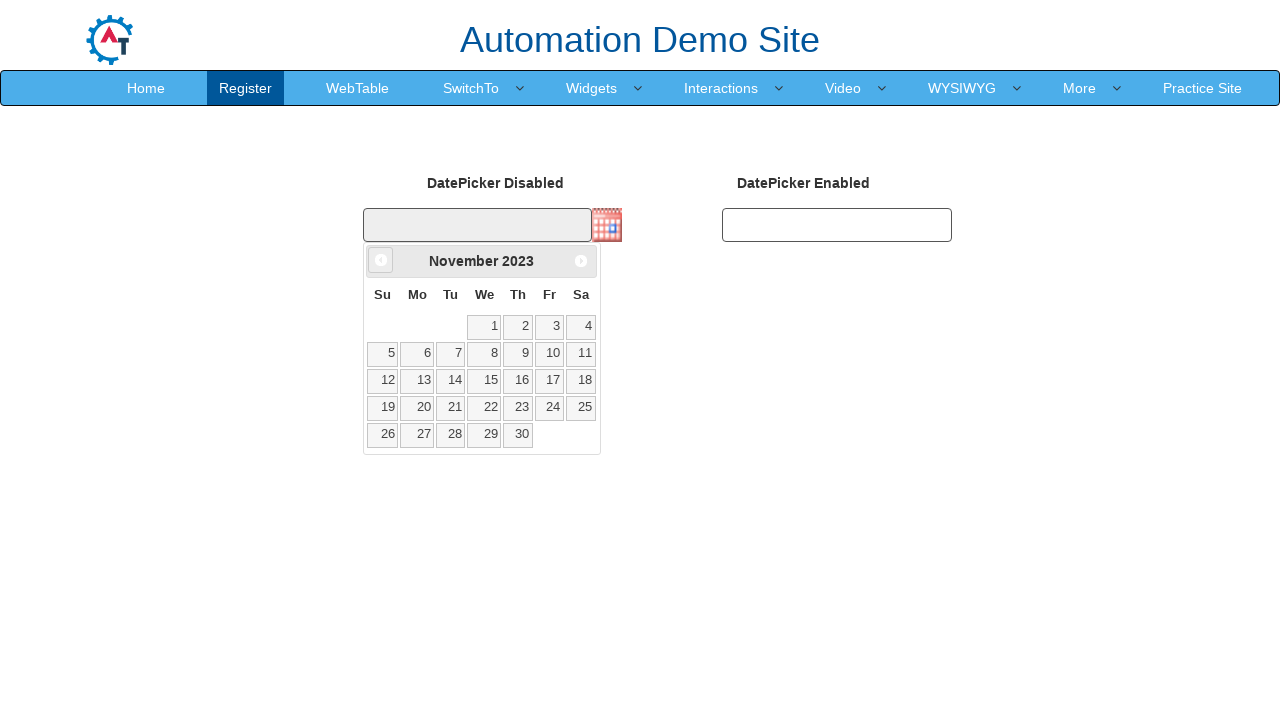

Waited for calendar animation to complete
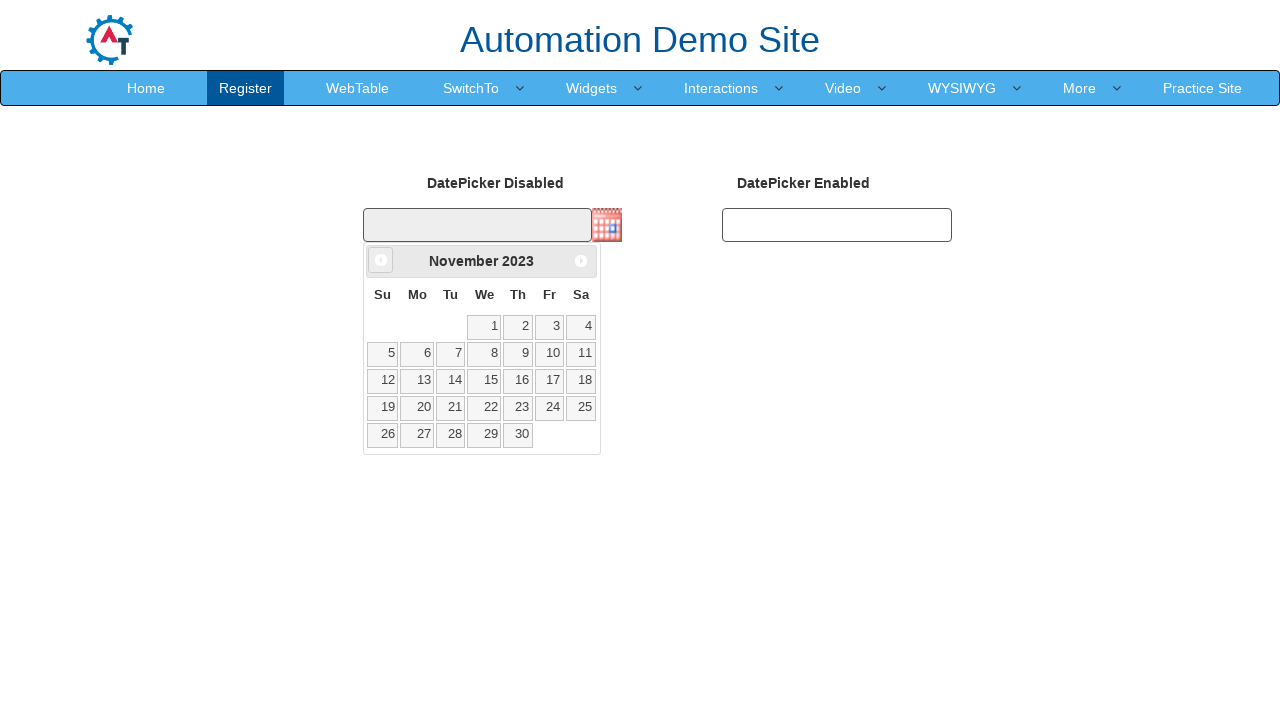

Retrieved current year from calendar
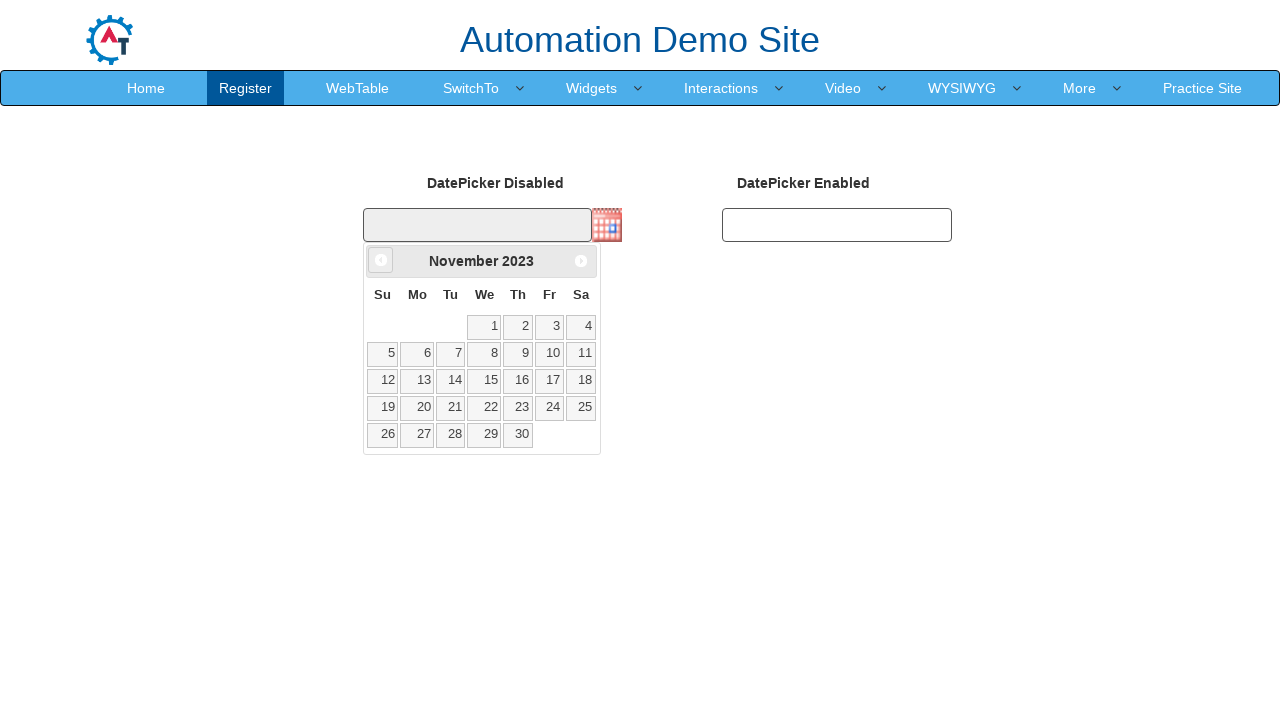

Retrieved current month from calendar
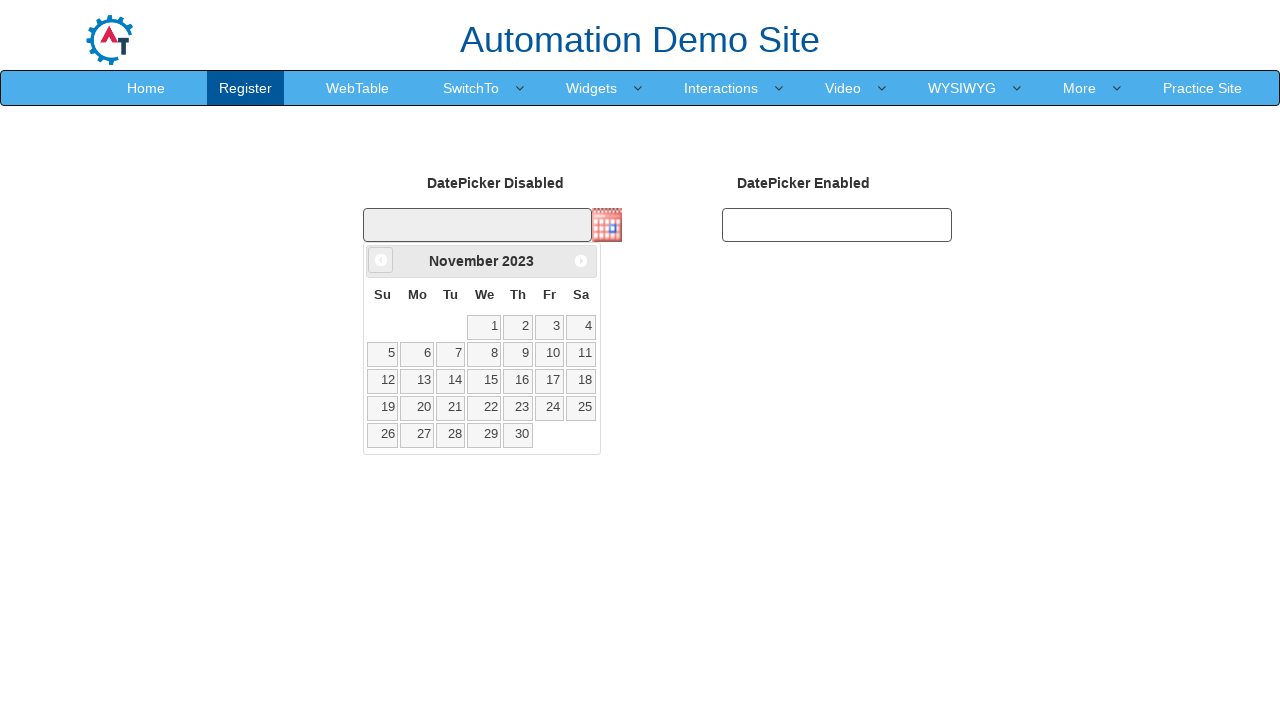

Clicked previous month navigation button at (381, 260) on .ui-icon-circle-triangle-w
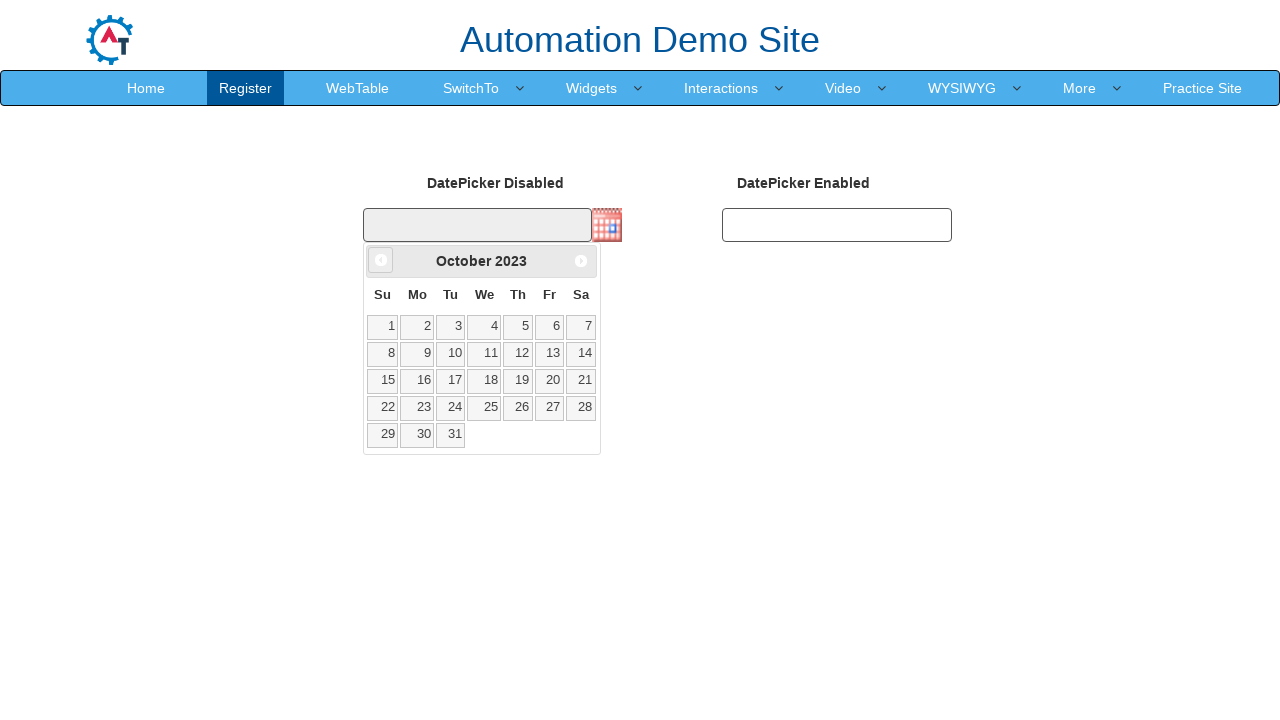

Waited for calendar animation to complete
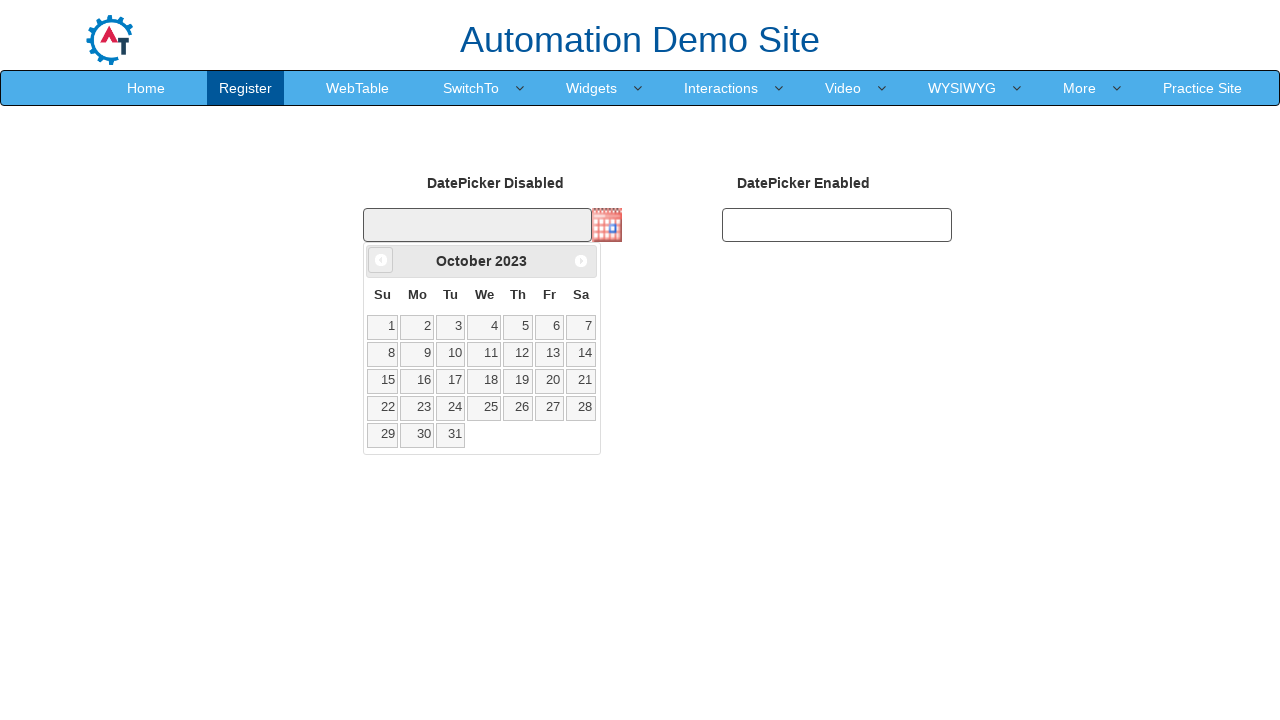

Retrieved current year from calendar
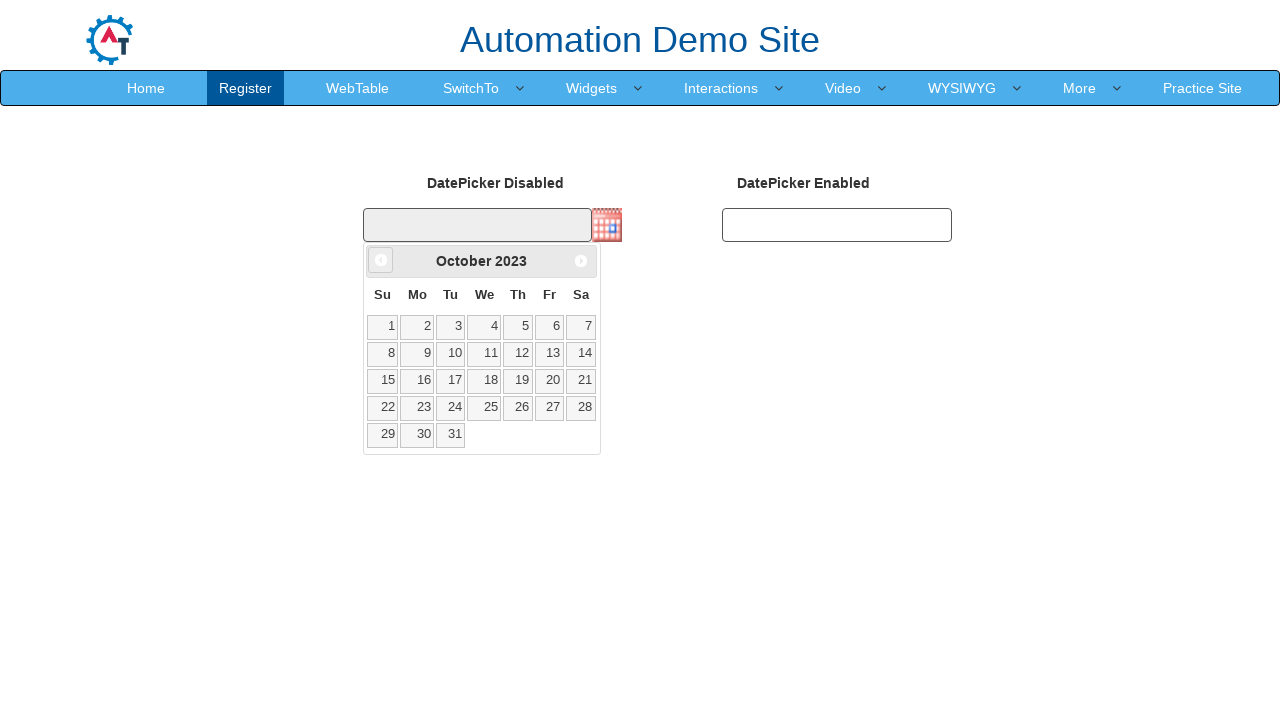

Retrieved current month from calendar
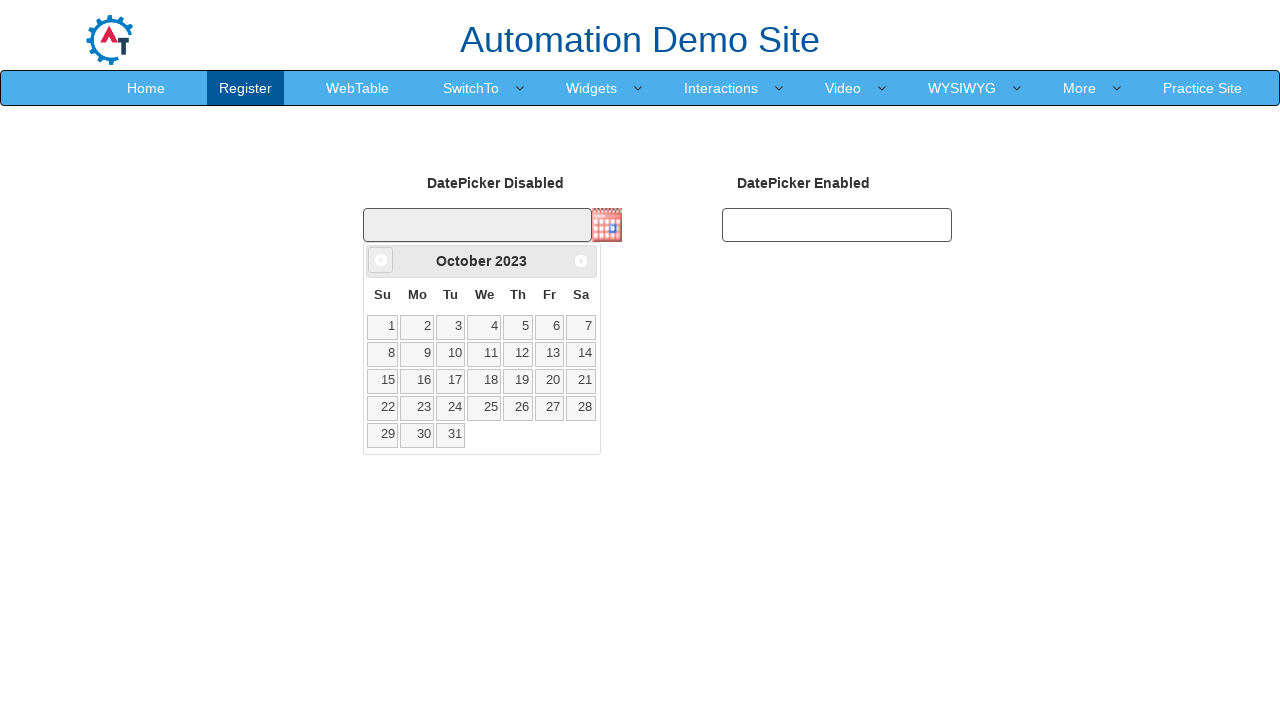

Clicked previous month navigation button at (381, 260) on .ui-icon-circle-triangle-w
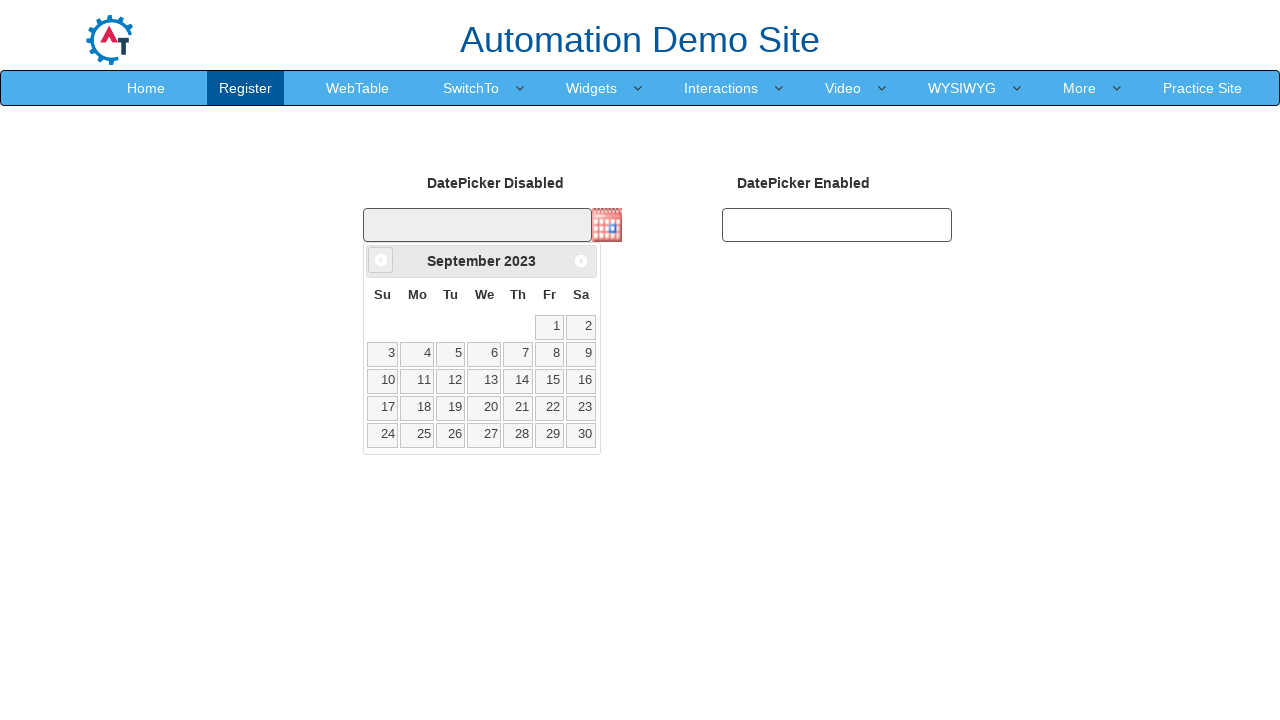

Waited for calendar animation to complete
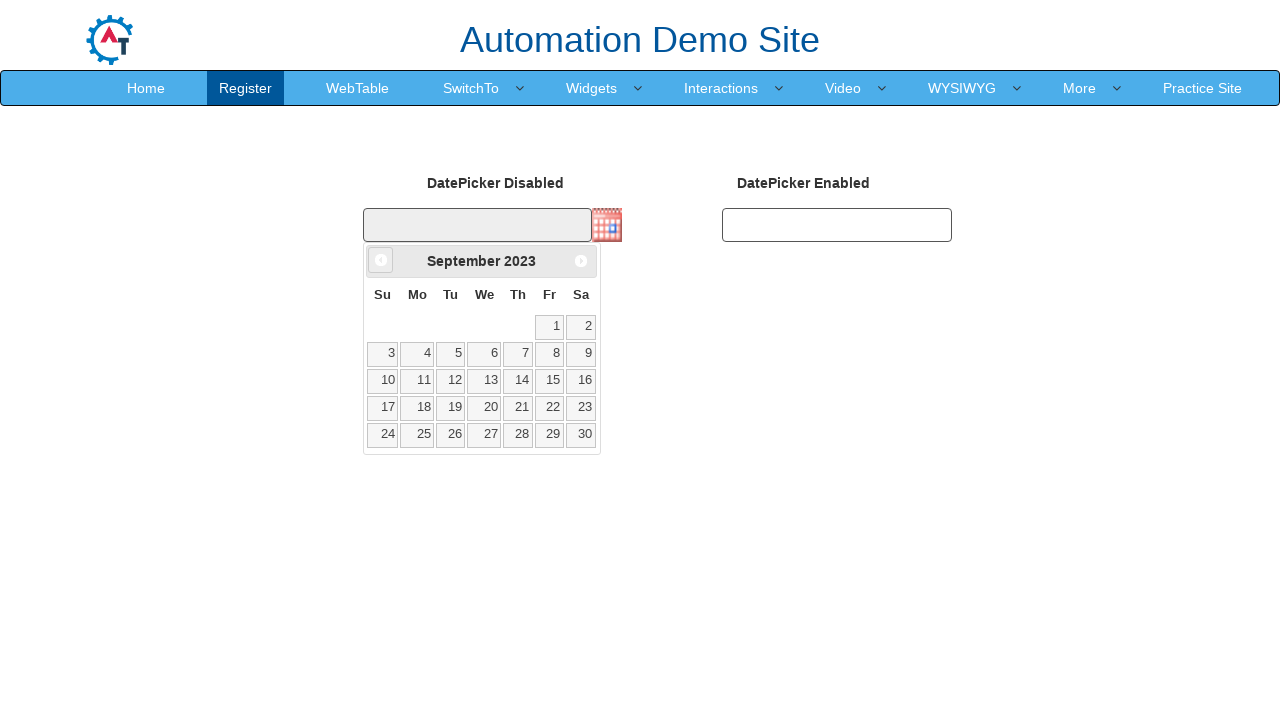

Retrieved current year from calendar
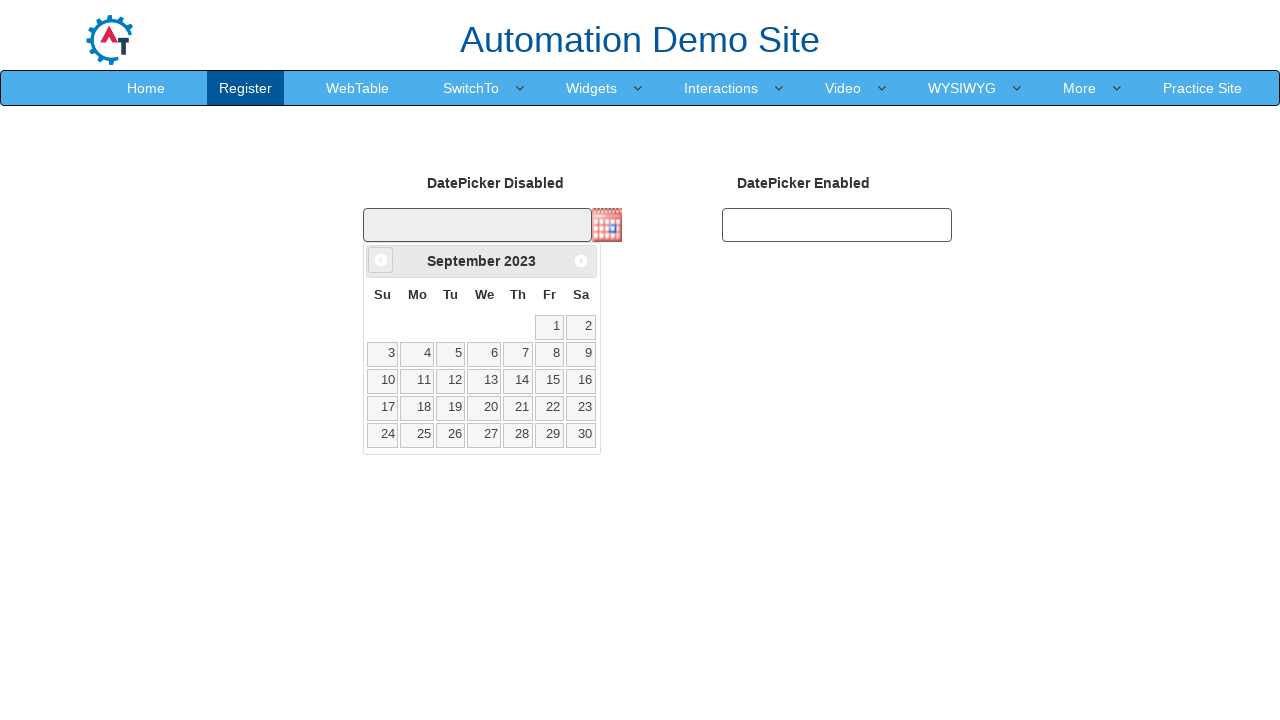

Retrieved current month from calendar
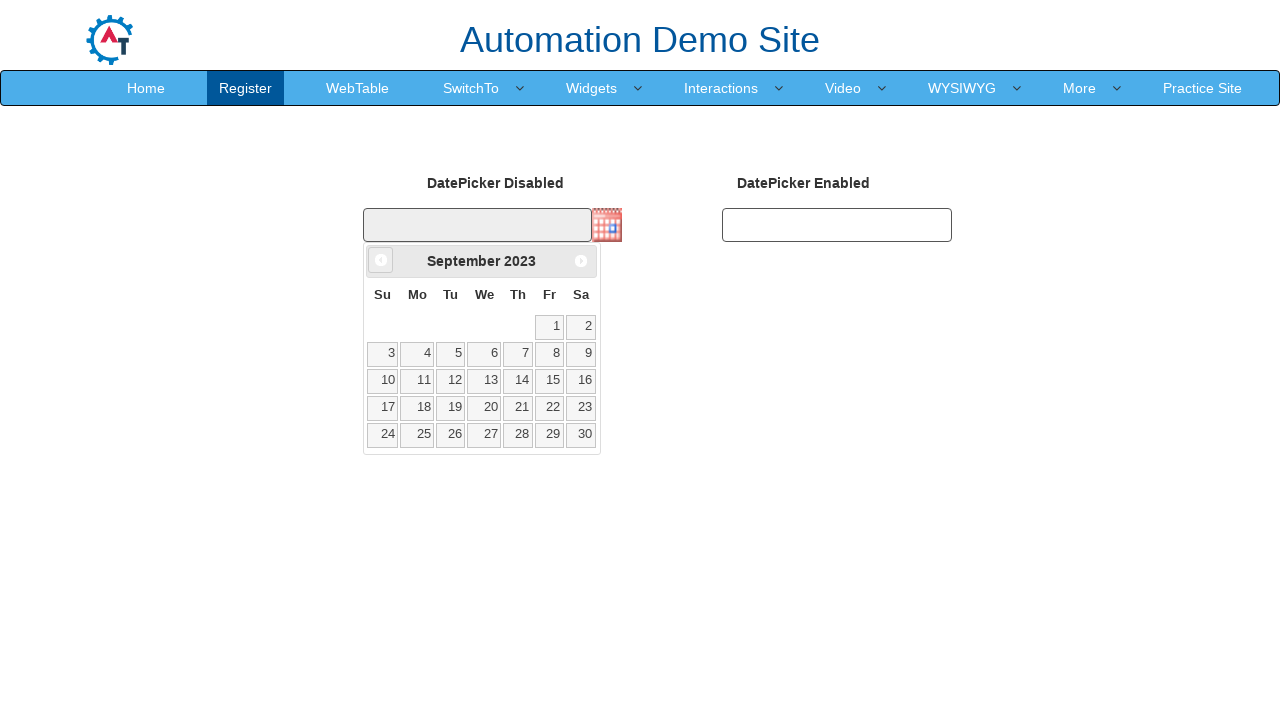

Clicked previous month navigation button at (381, 260) on .ui-icon-circle-triangle-w
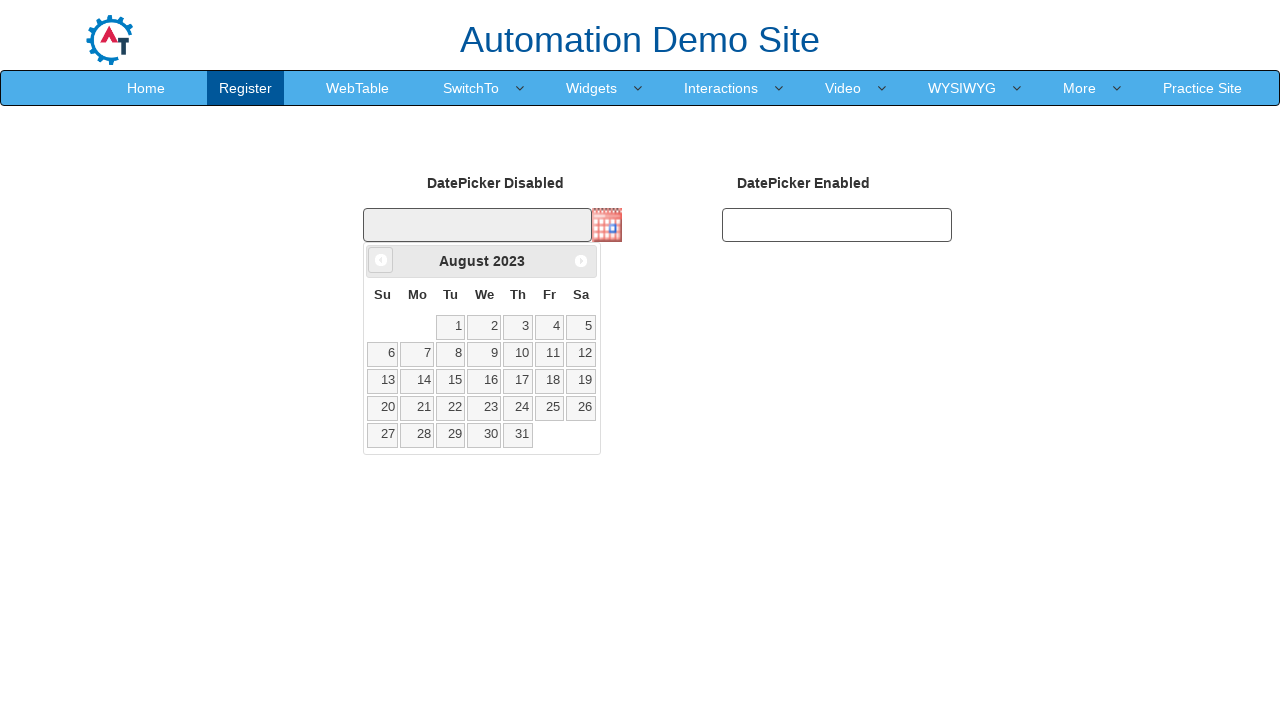

Waited for calendar animation to complete
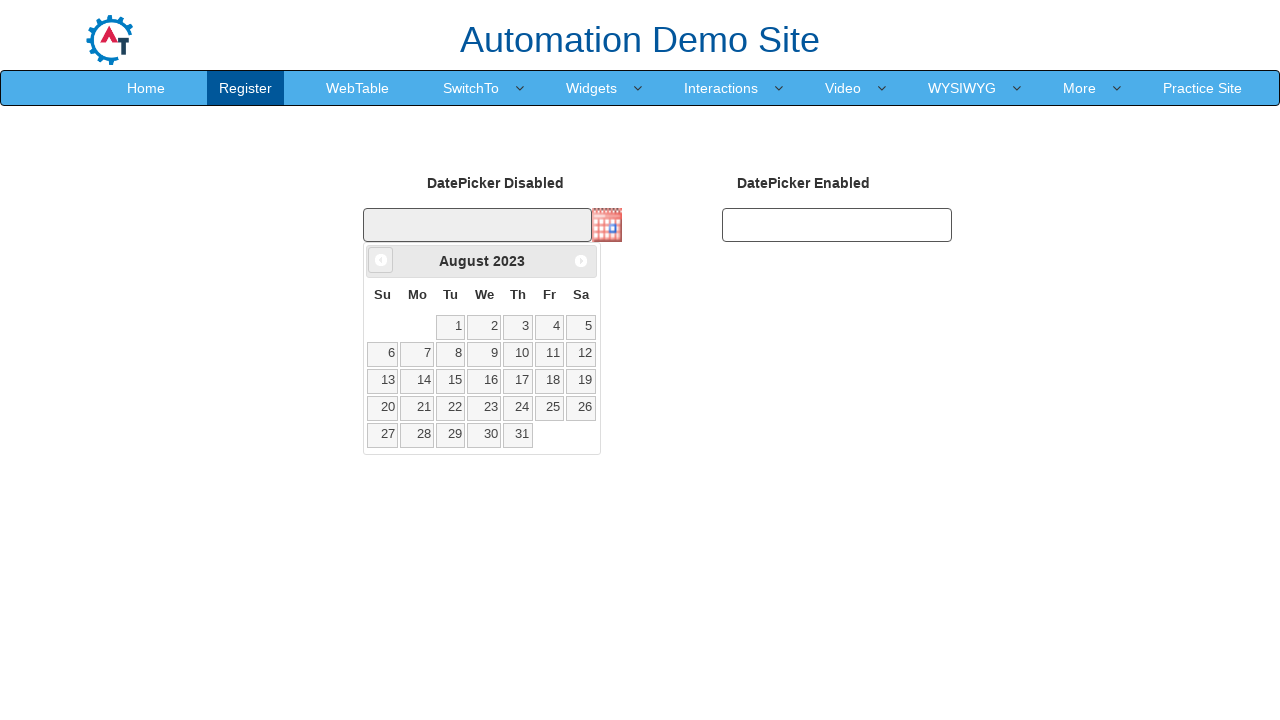

Retrieved current year from calendar
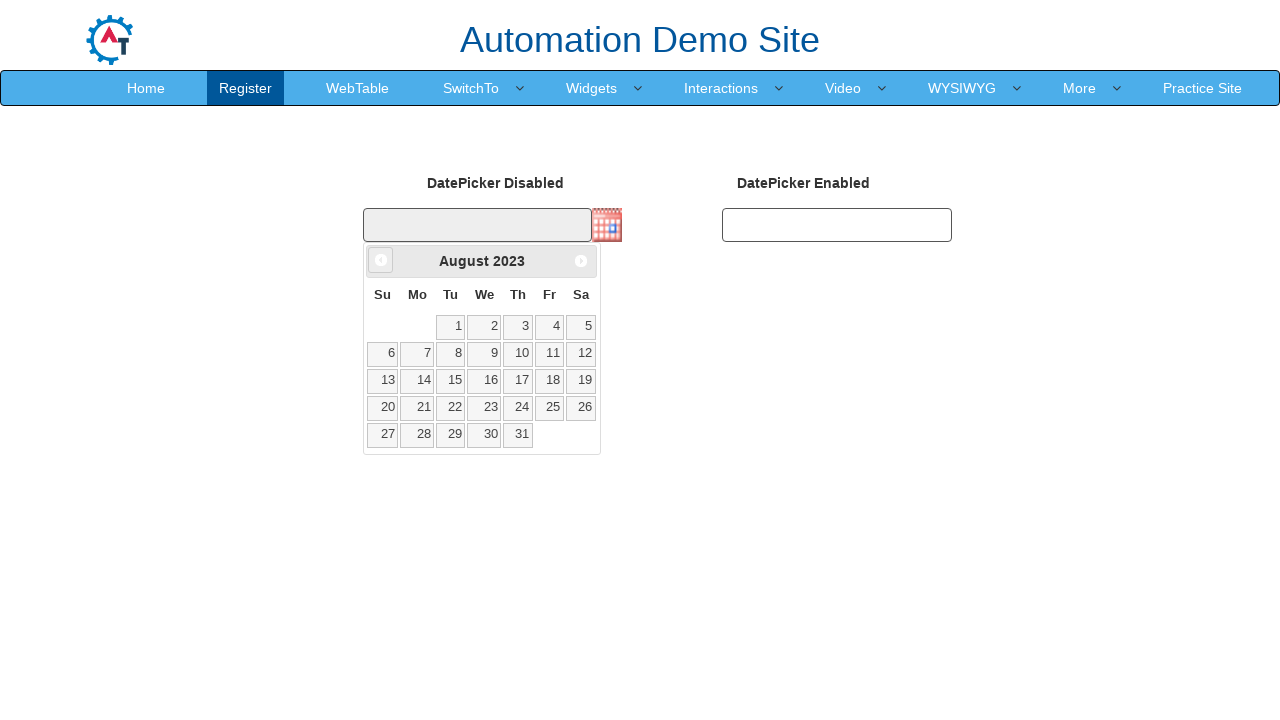

Retrieved current month from calendar
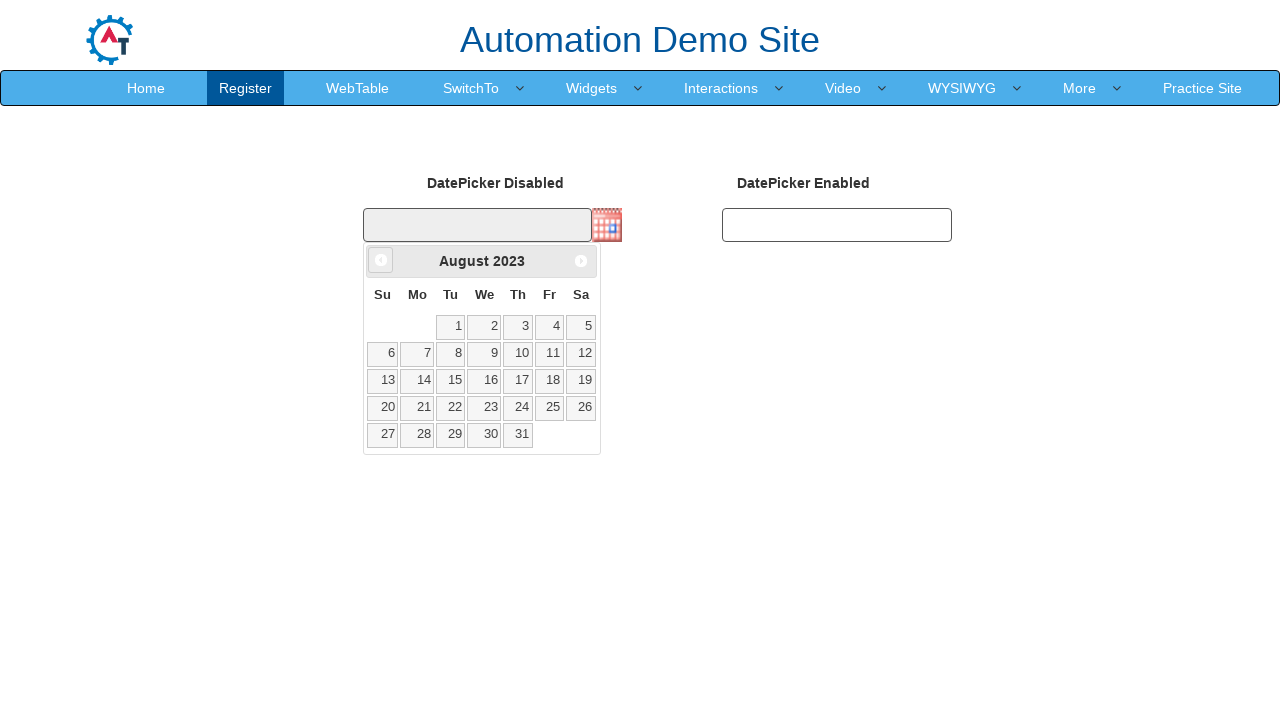

Clicked previous month navigation button at (381, 260) on .ui-icon-circle-triangle-w
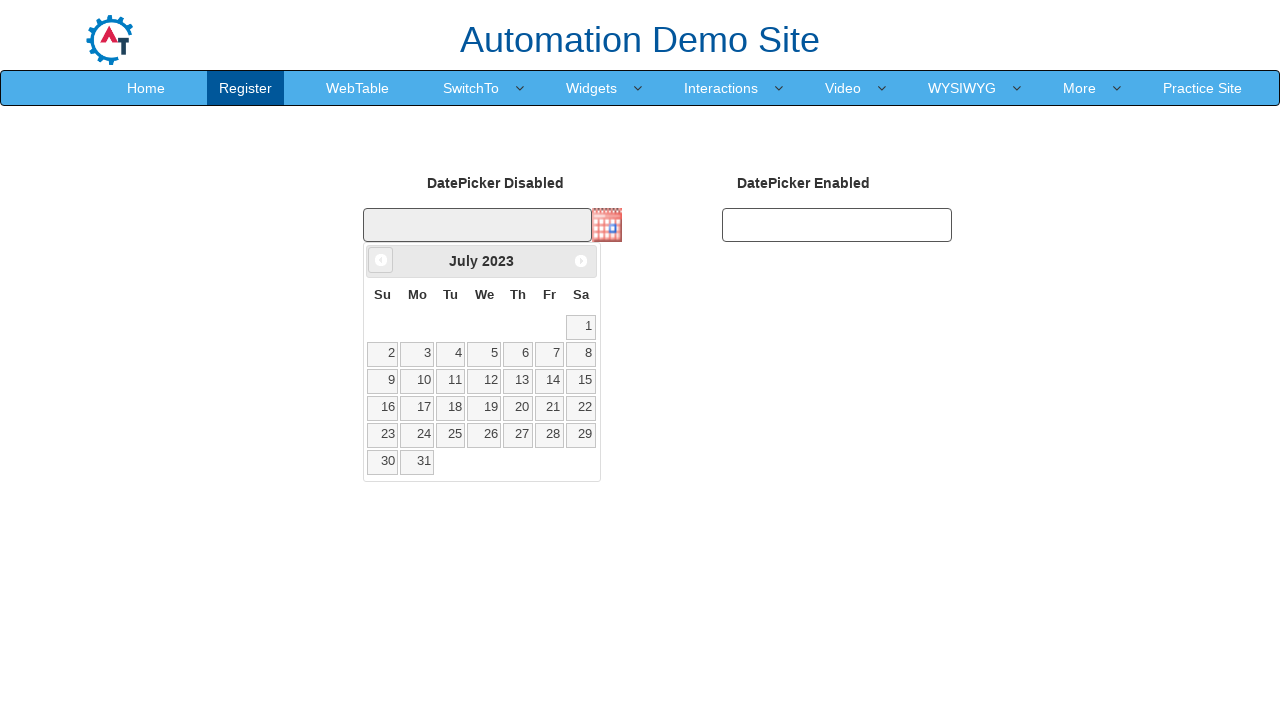

Waited for calendar animation to complete
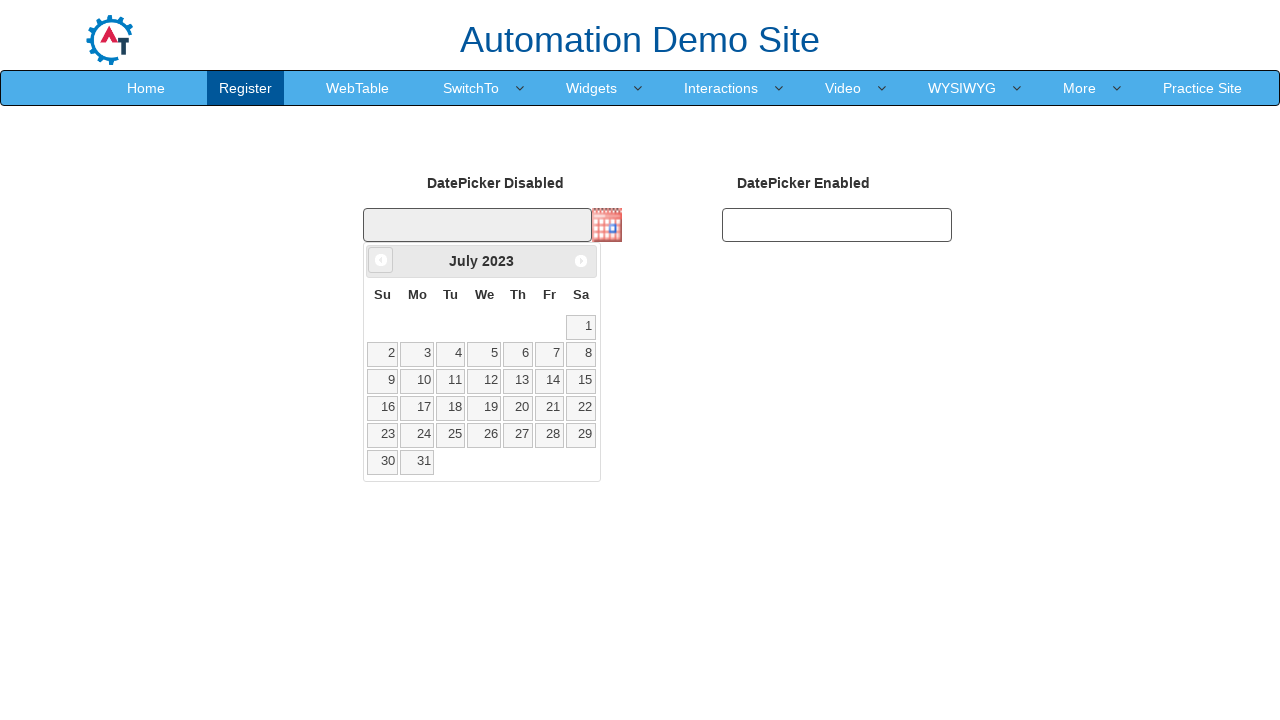

Retrieved current year from calendar
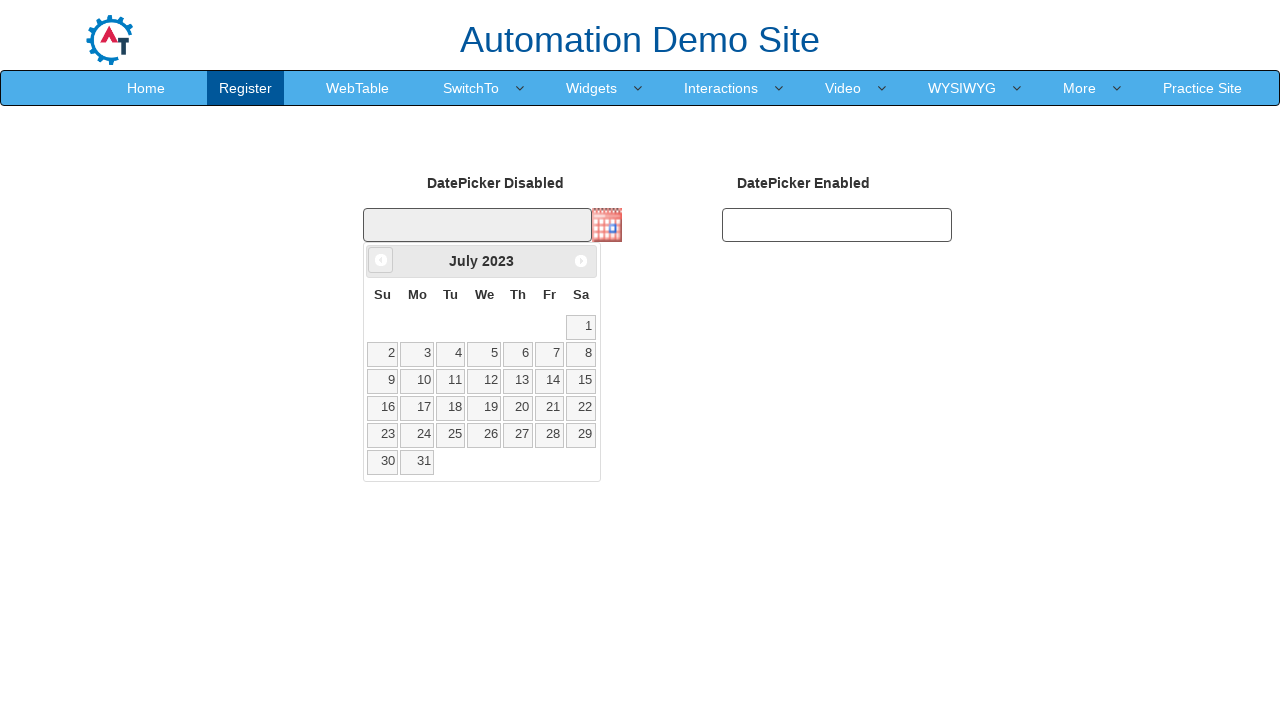

Retrieved current month from calendar
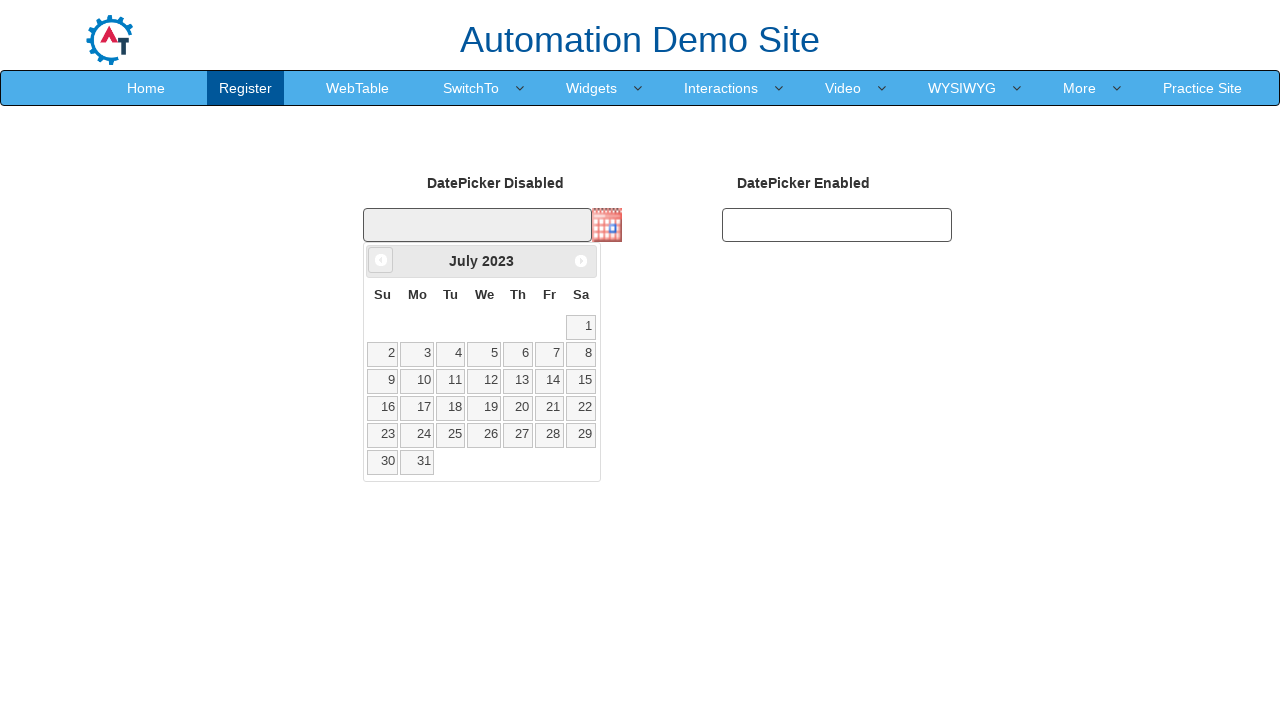

Clicked previous month navigation button at (381, 260) on .ui-icon-circle-triangle-w
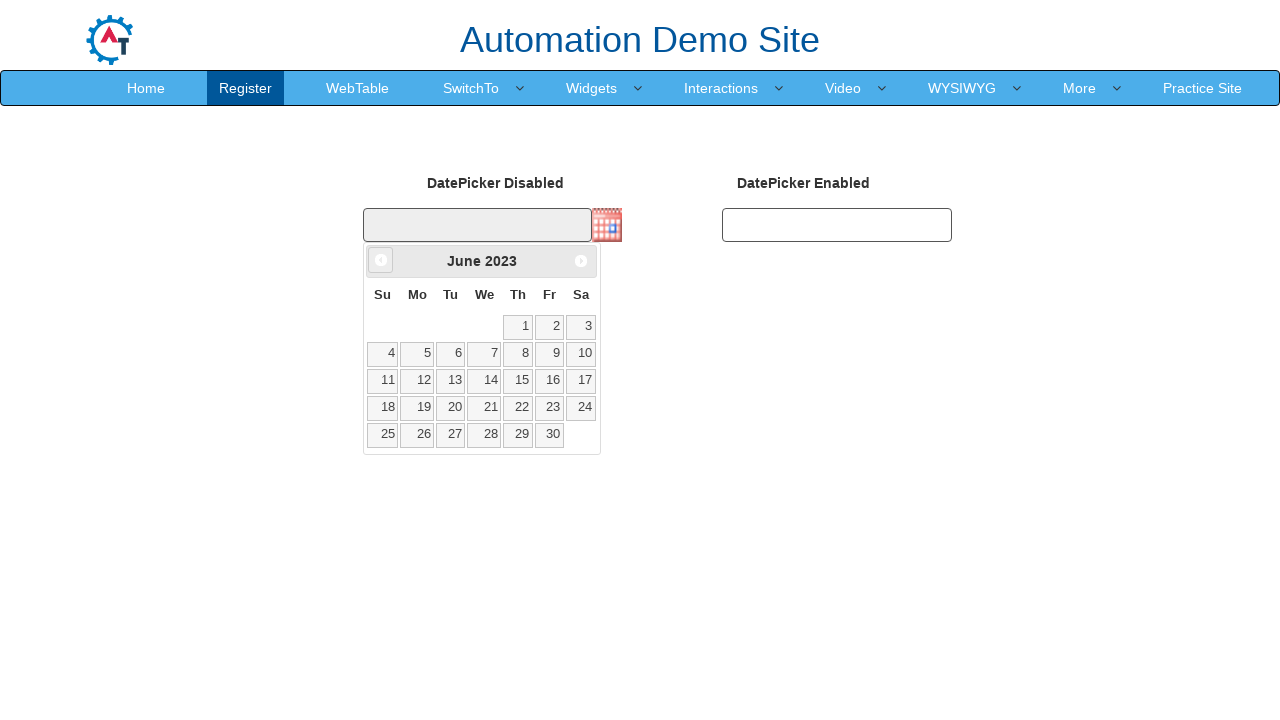

Waited for calendar animation to complete
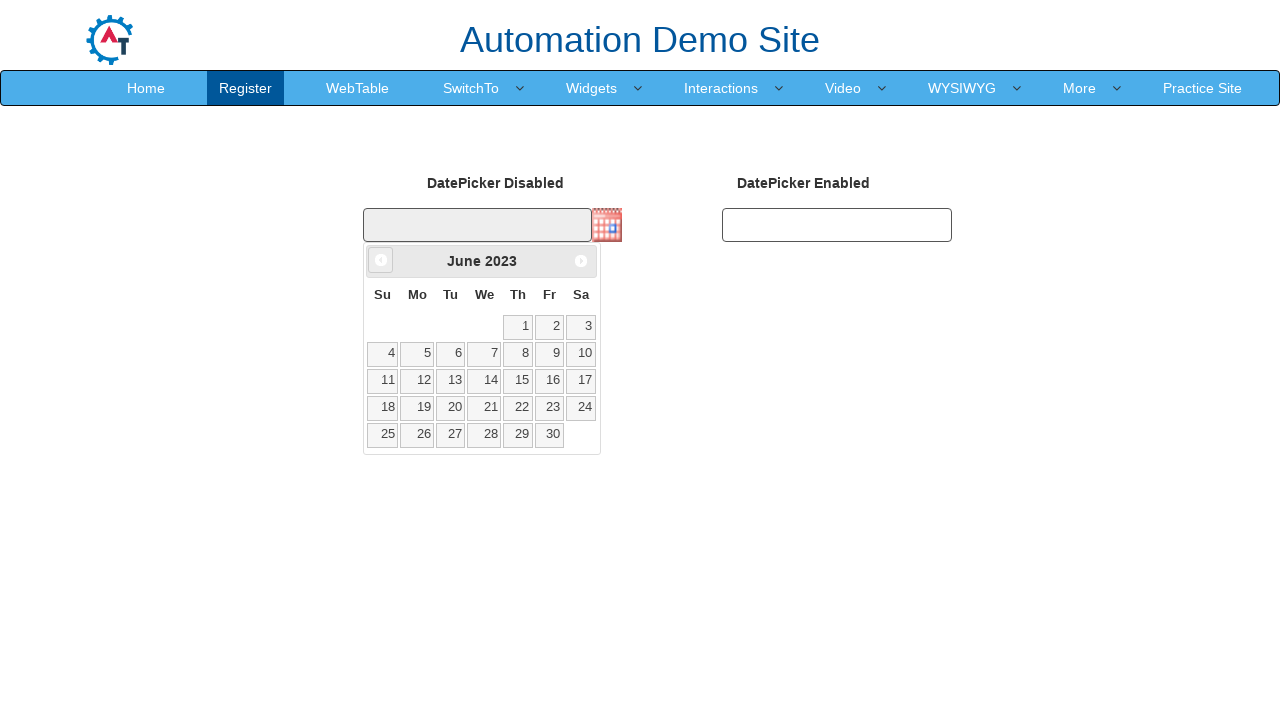

Retrieved current year from calendar
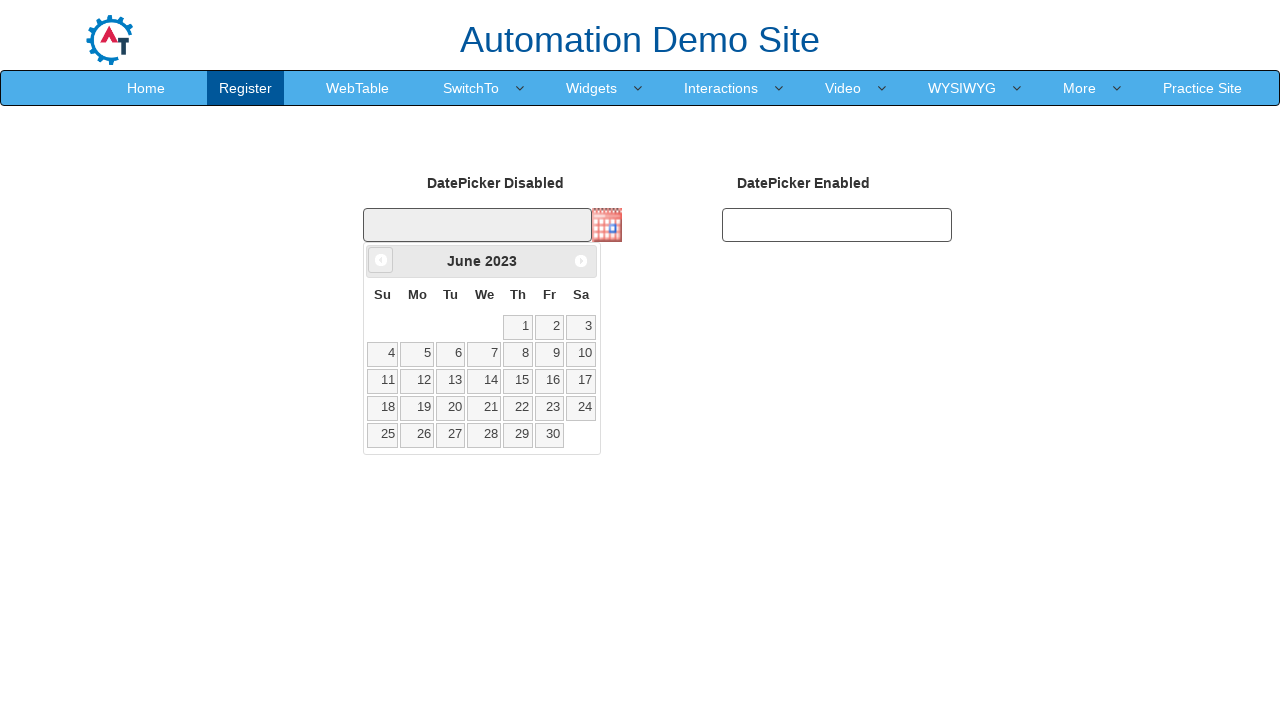

Retrieved current month from calendar
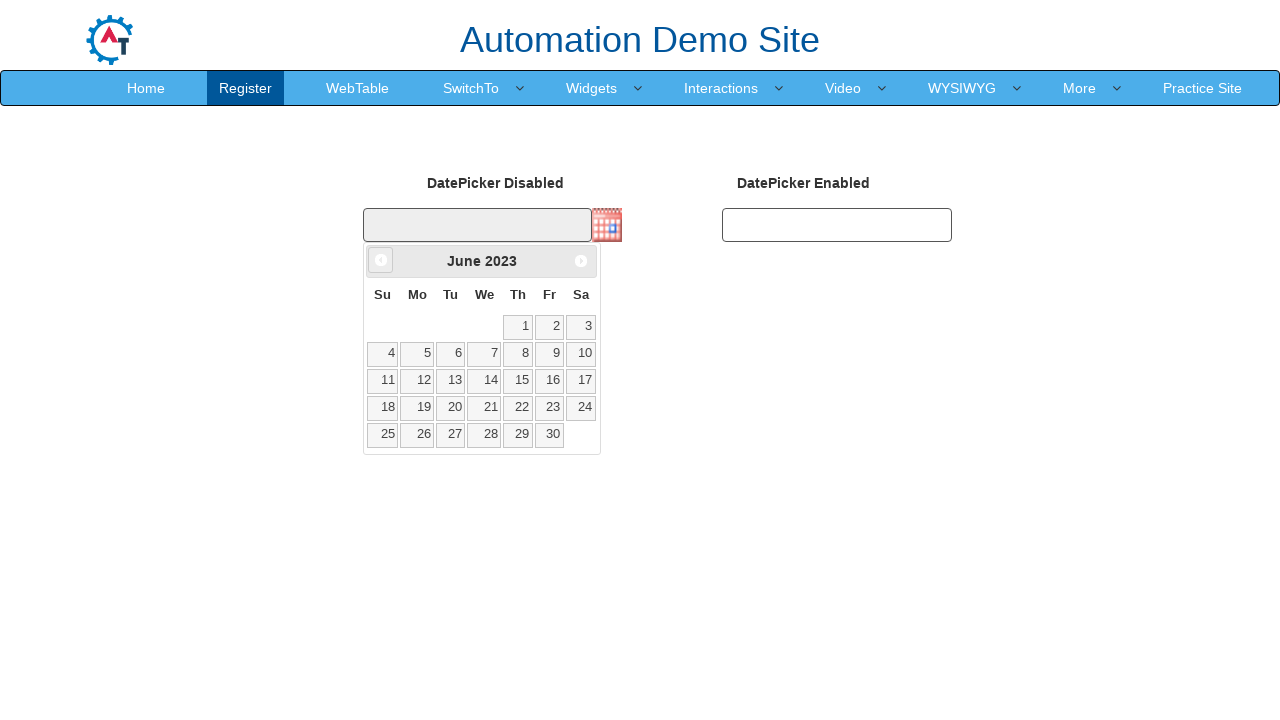

Clicked previous month navigation button at (381, 260) on .ui-icon-circle-triangle-w
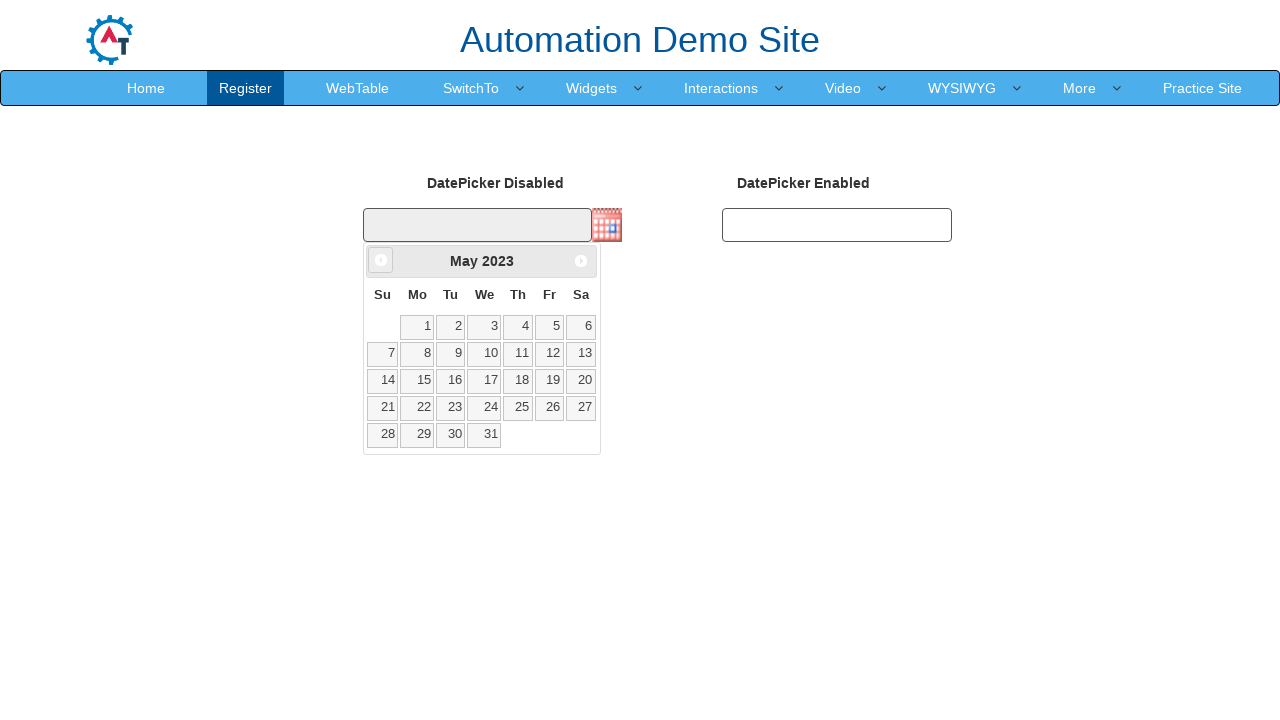

Waited for calendar animation to complete
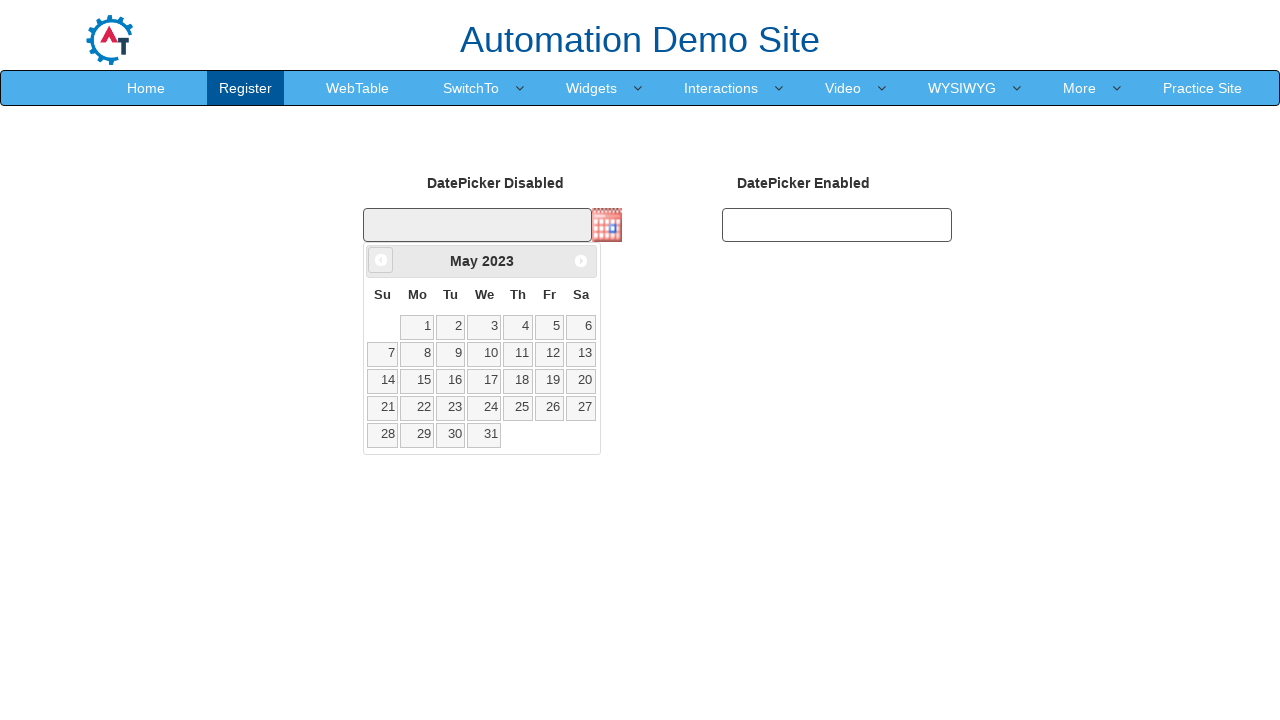

Retrieved current year from calendar
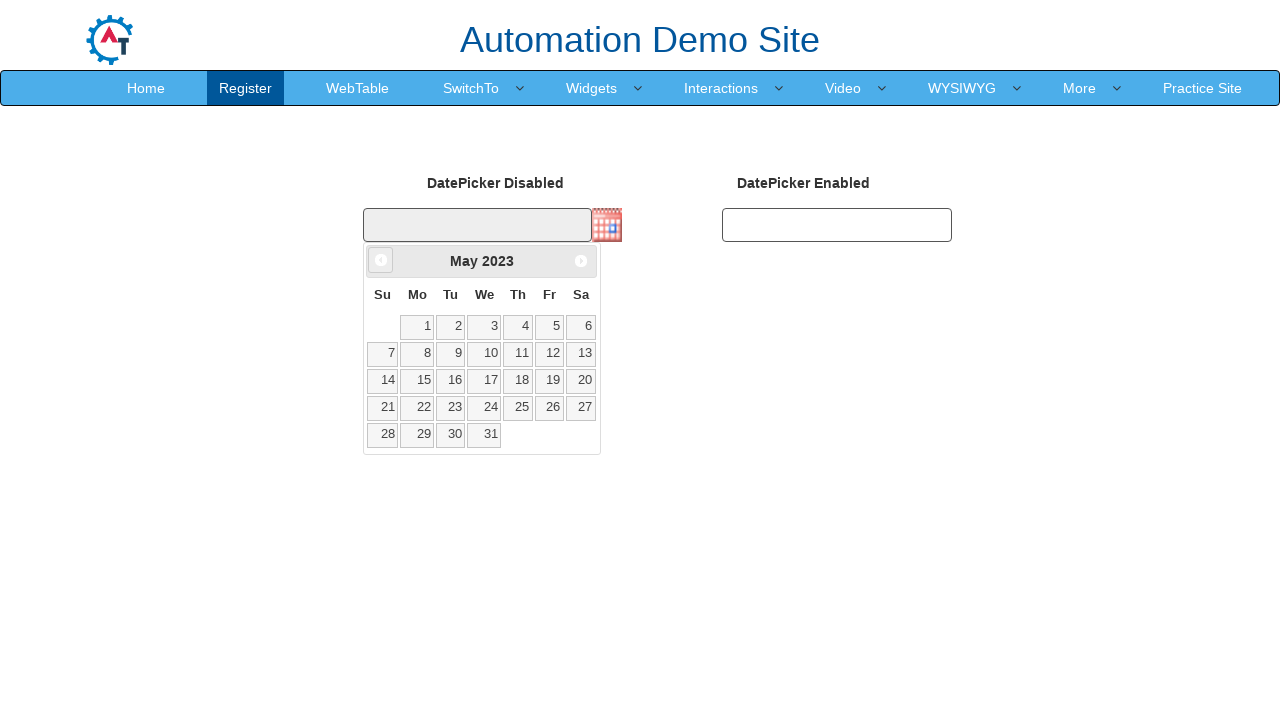

Retrieved current month from calendar
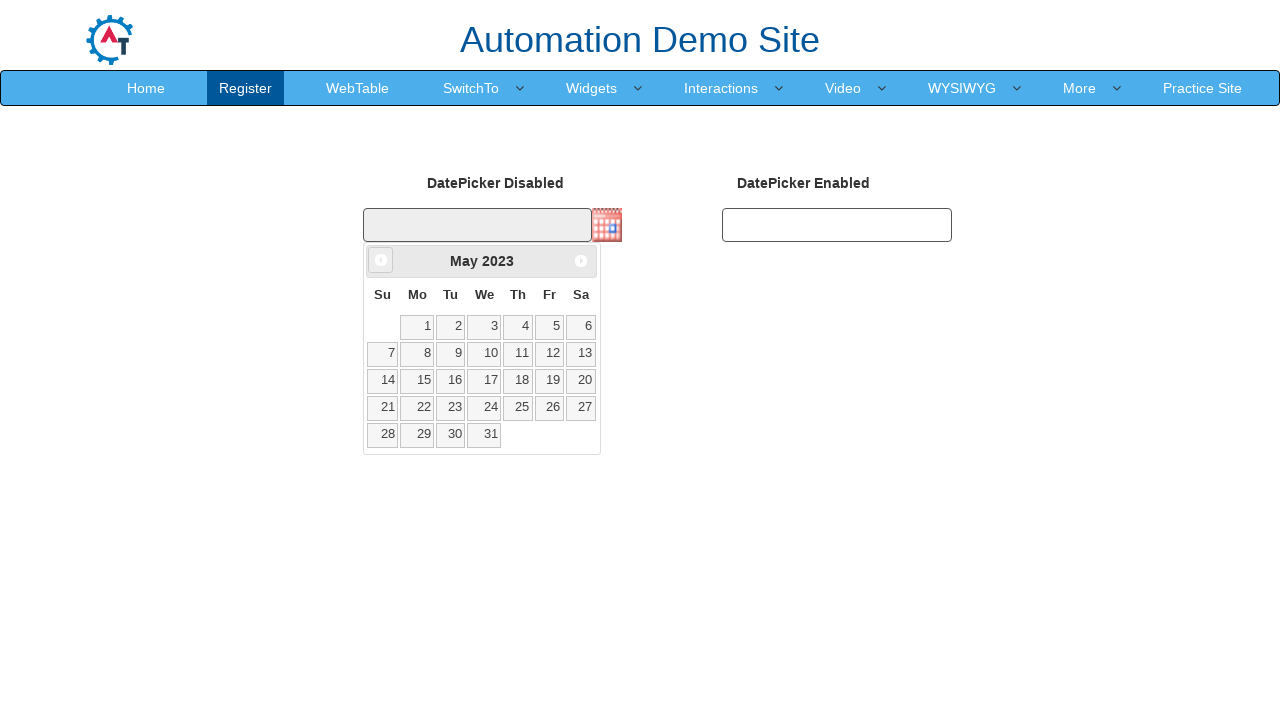

Clicked previous month navigation button at (381, 260) on .ui-icon-circle-triangle-w
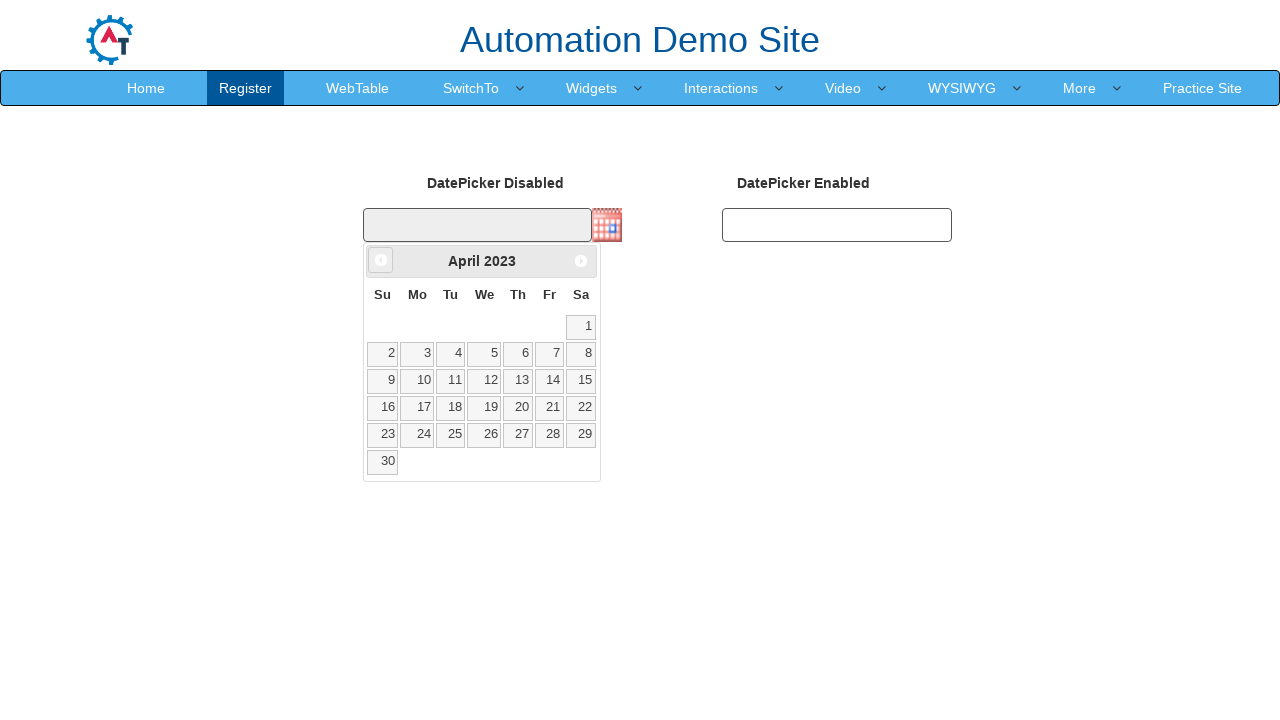

Waited for calendar animation to complete
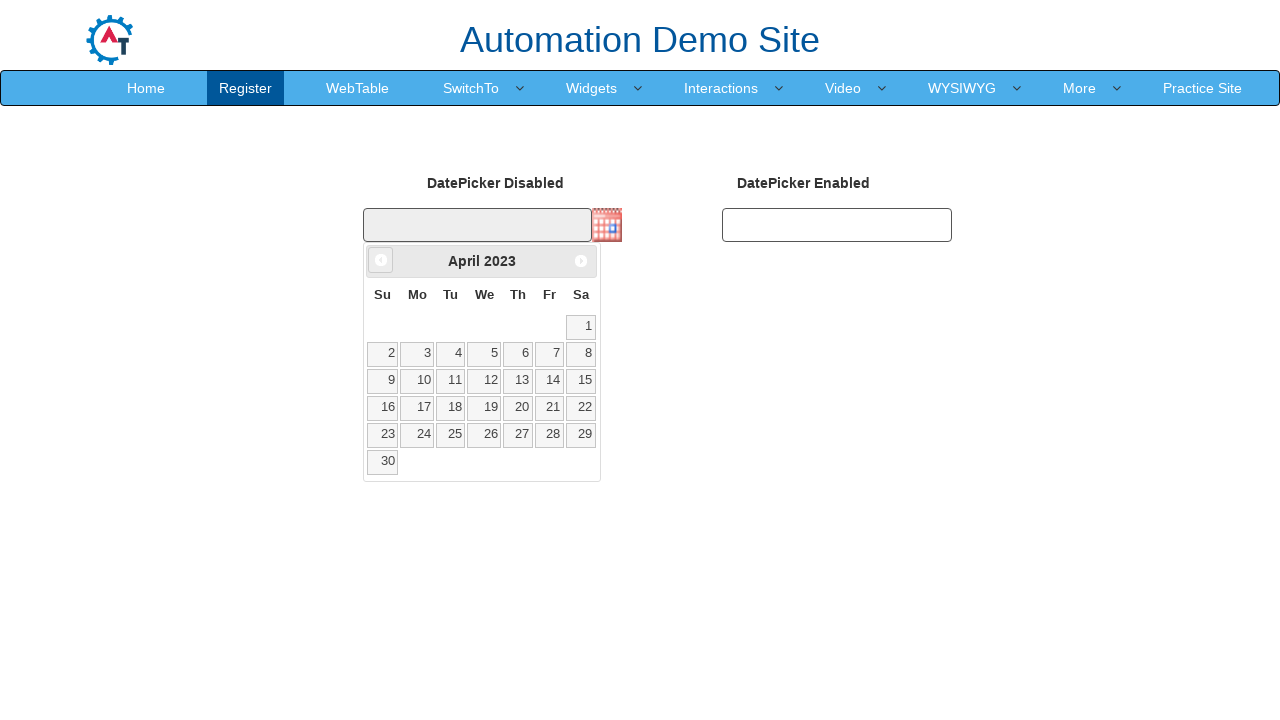

Retrieved current year from calendar
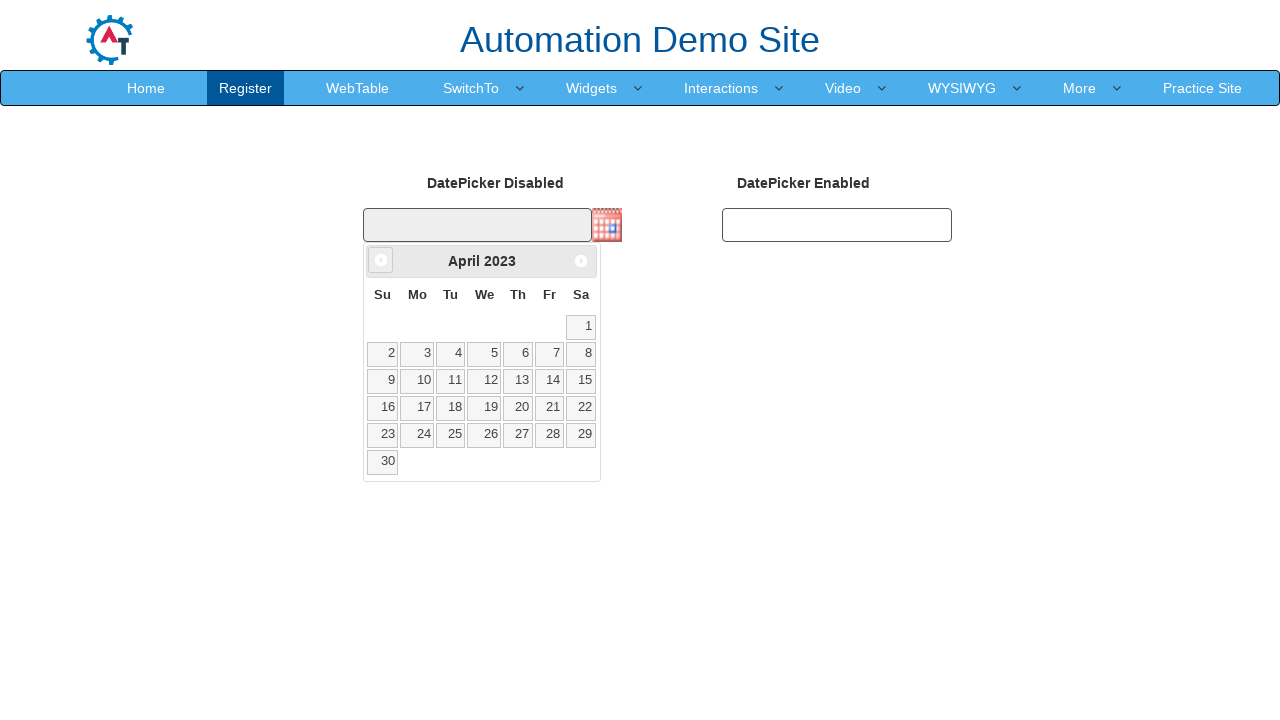

Retrieved current month from calendar
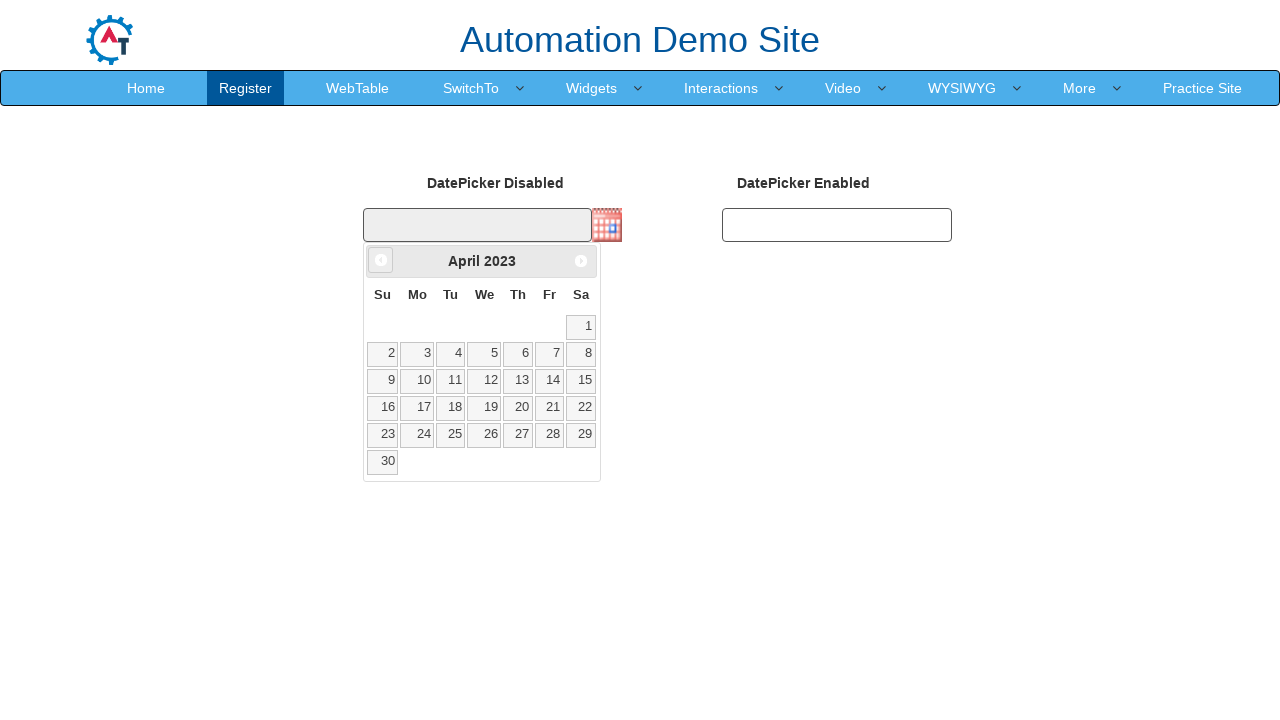

Clicked previous month navigation button at (381, 260) on .ui-icon-circle-triangle-w
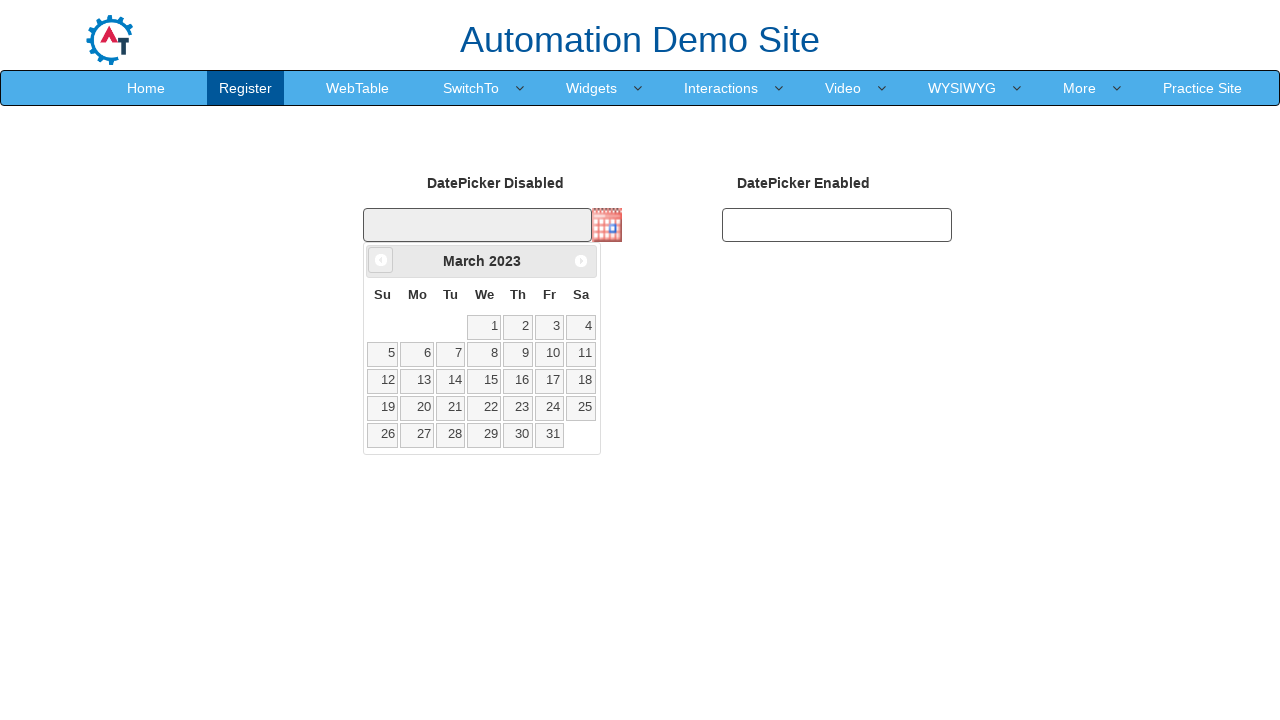

Waited for calendar animation to complete
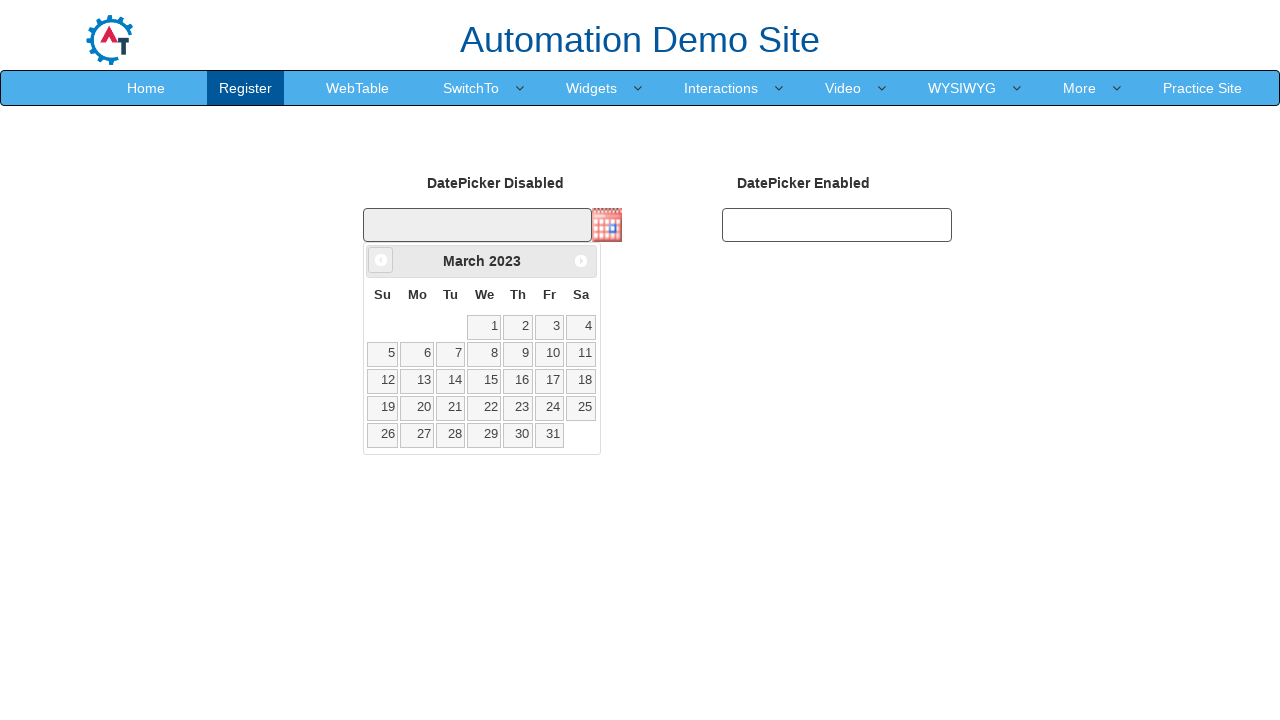

Retrieved current year from calendar
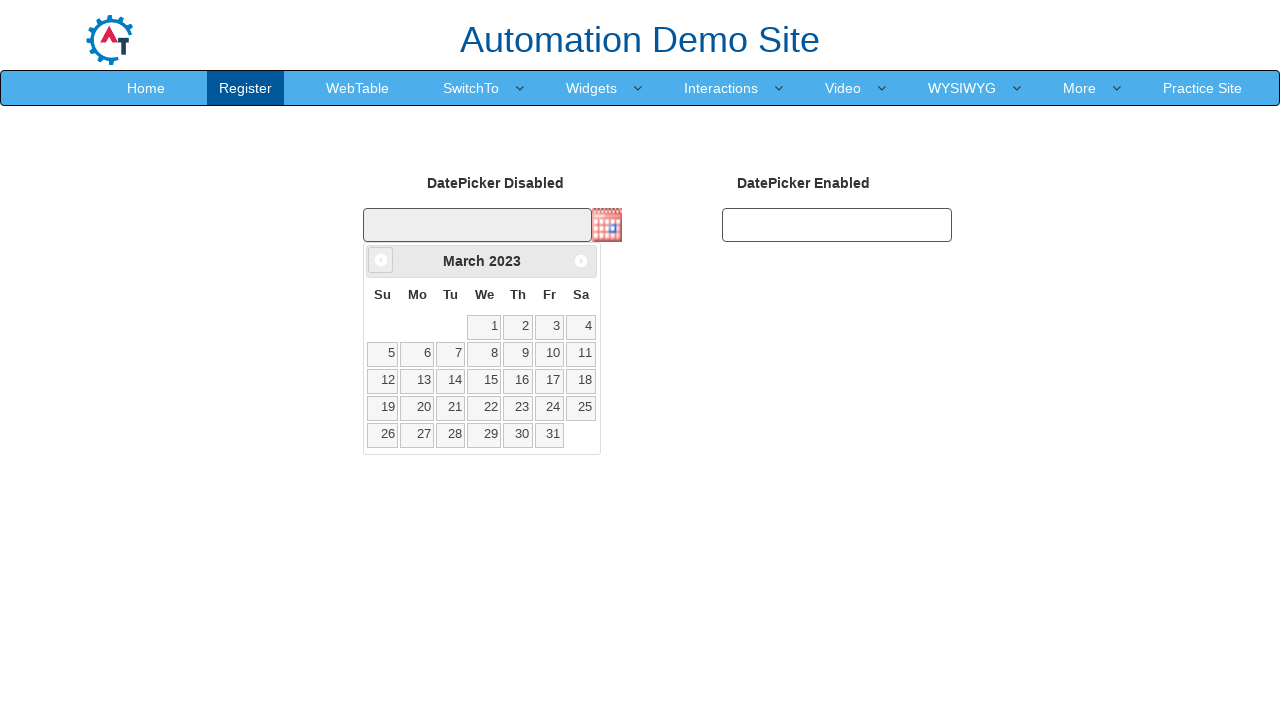

Retrieved current month from calendar
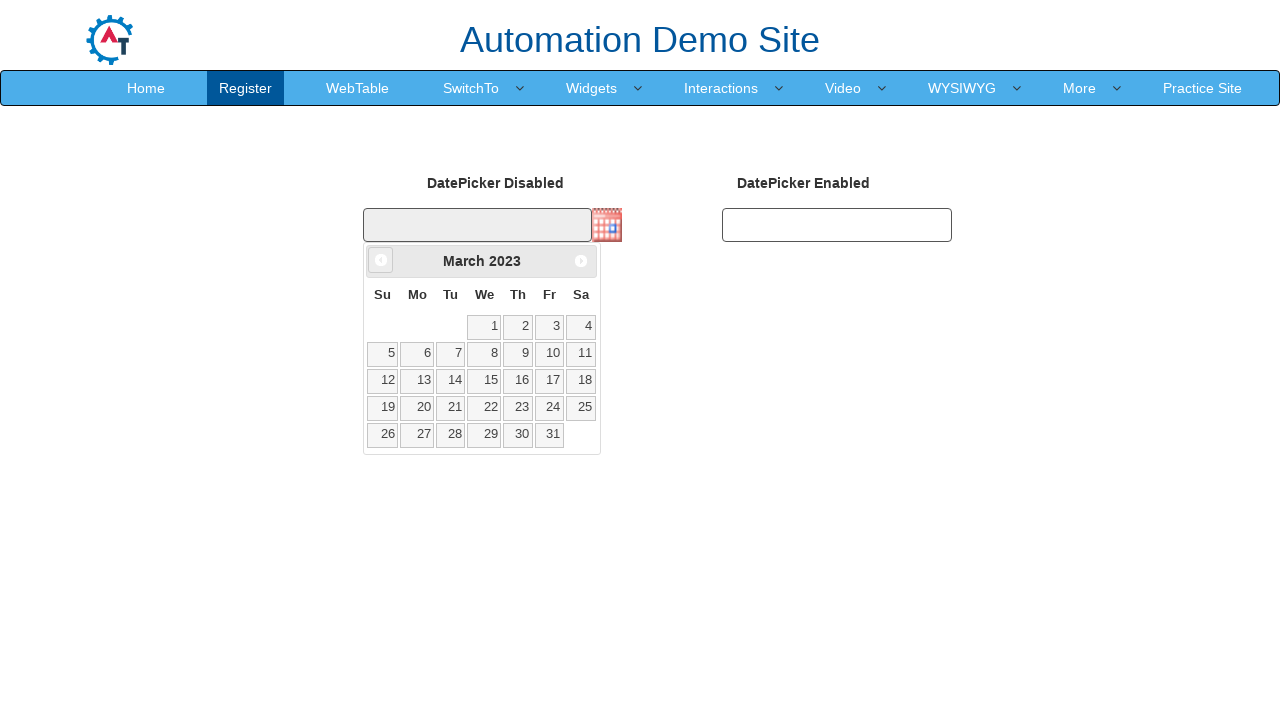

Clicked previous month navigation button at (381, 260) on .ui-icon-circle-triangle-w
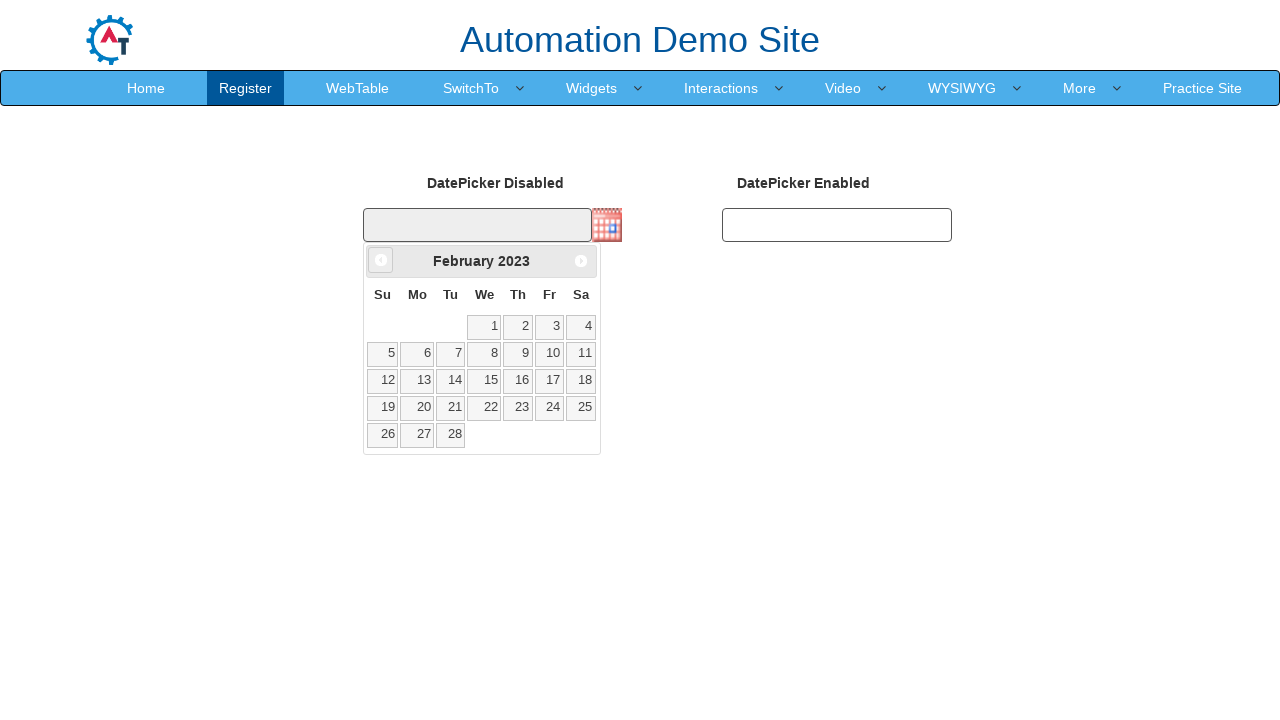

Waited for calendar animation to complete
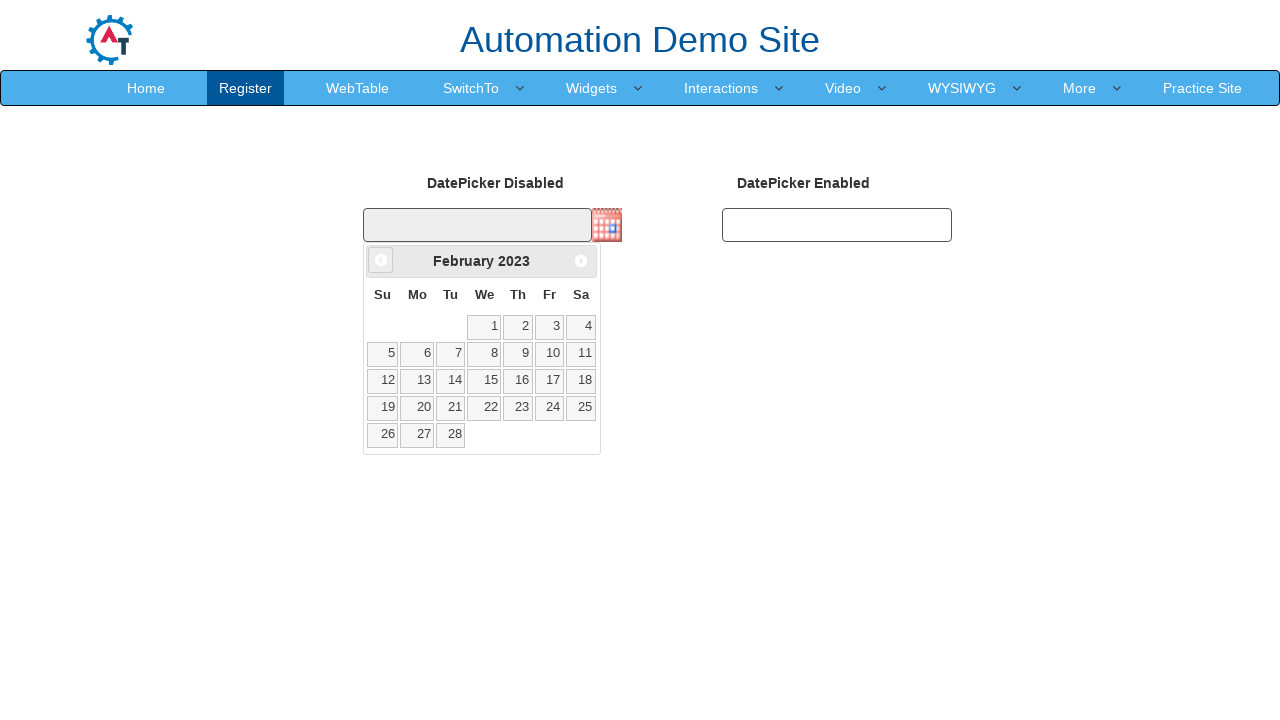

Retrieved current year from calendar
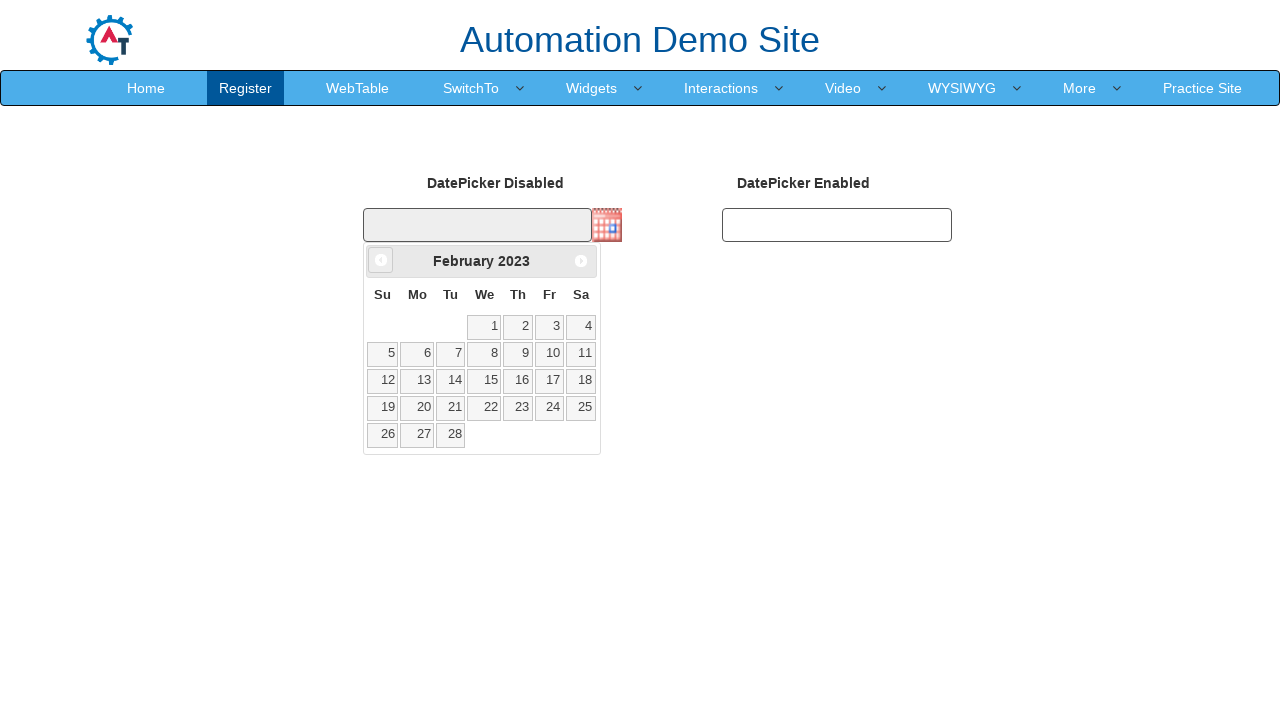

Retrieved current month from calendar
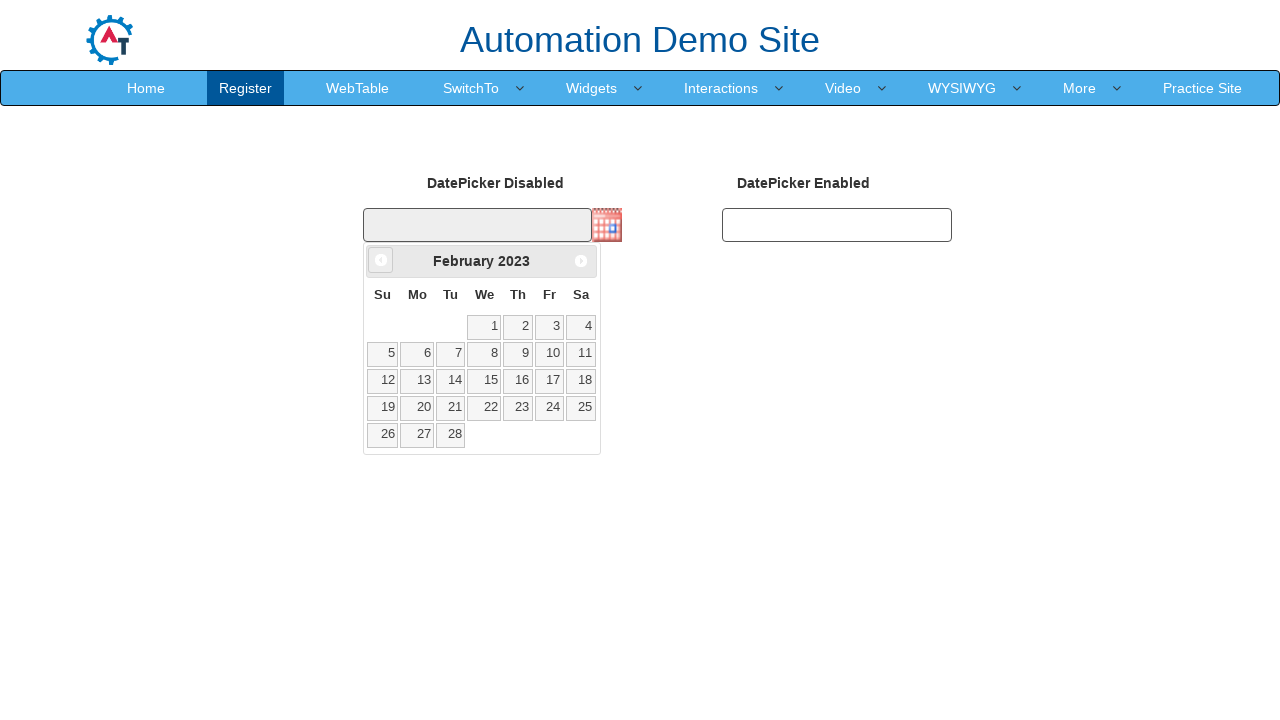

Clicked previous month navigation button at (381, 260) on .ui-icon-circle-triangle-w
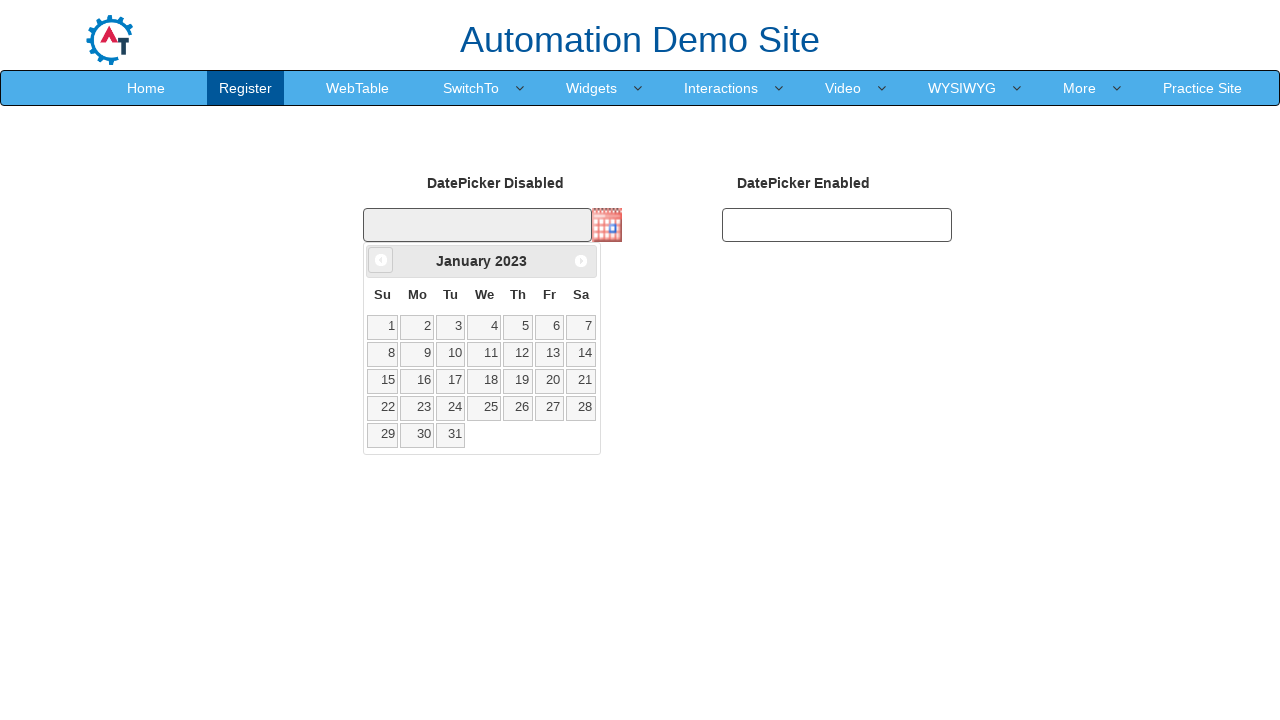

Waited for calendar animation to complete
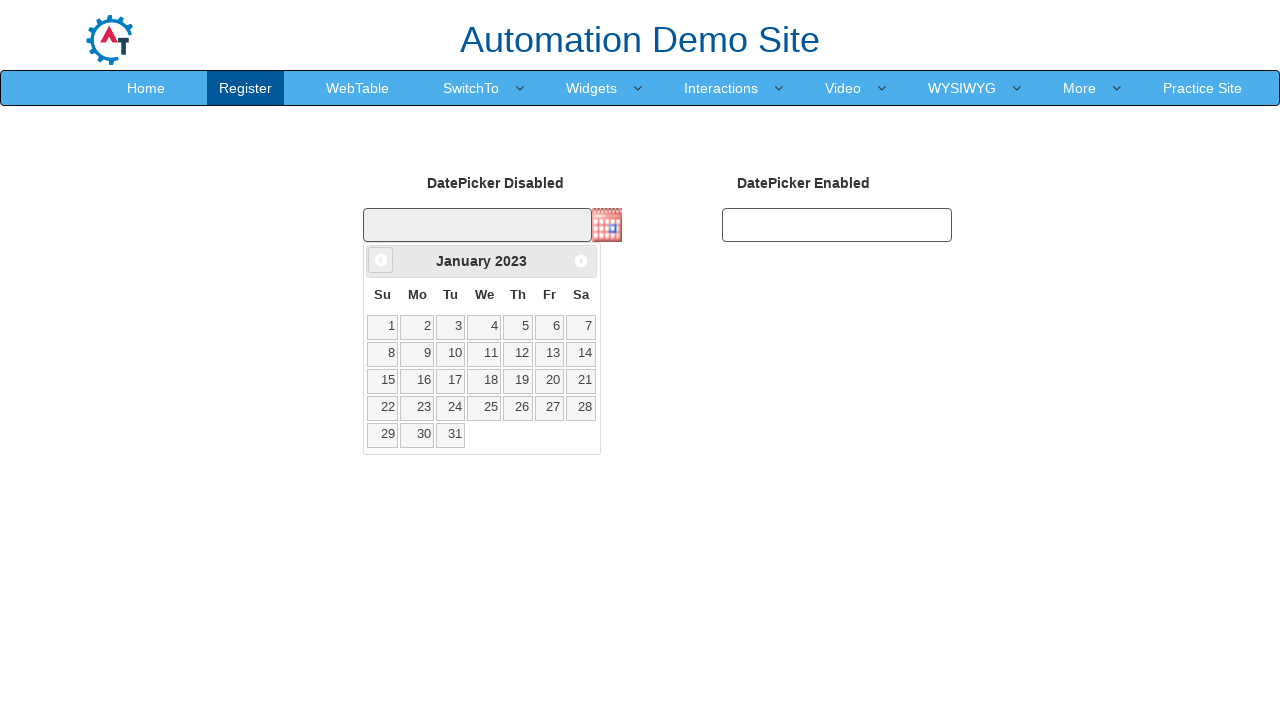

Retrieved current year from calendar
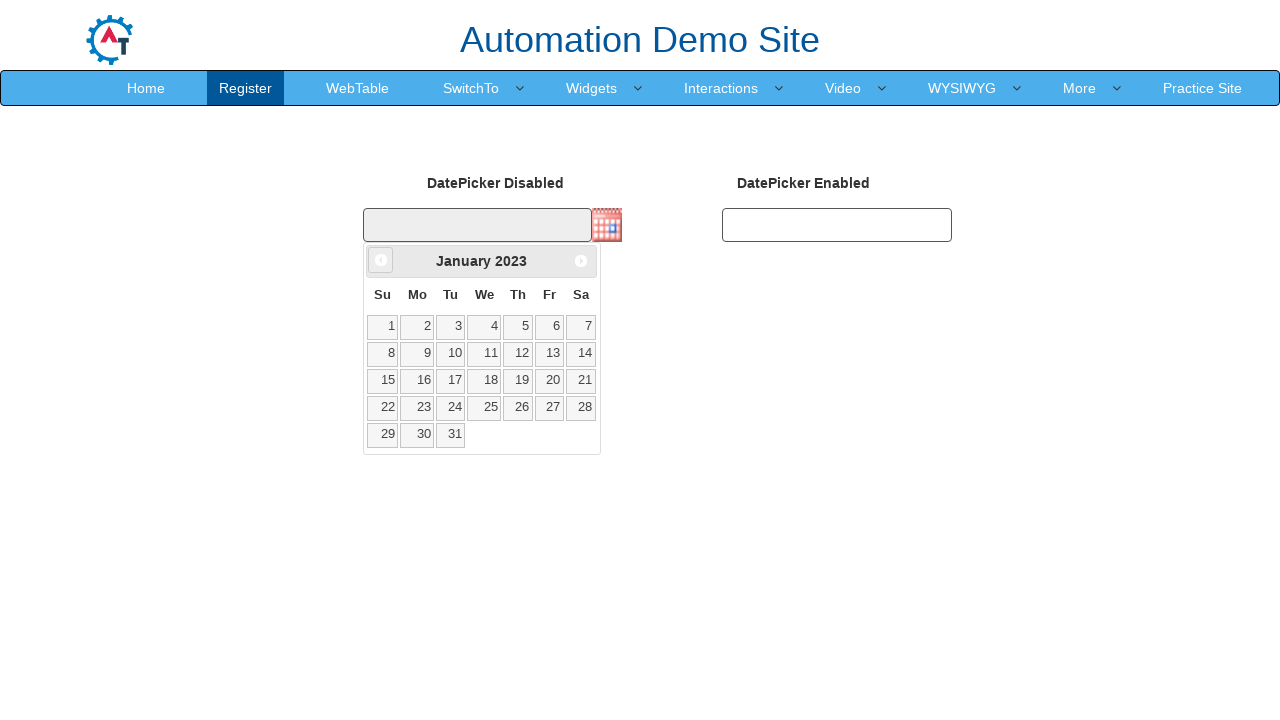

Retrieved current month from calendar
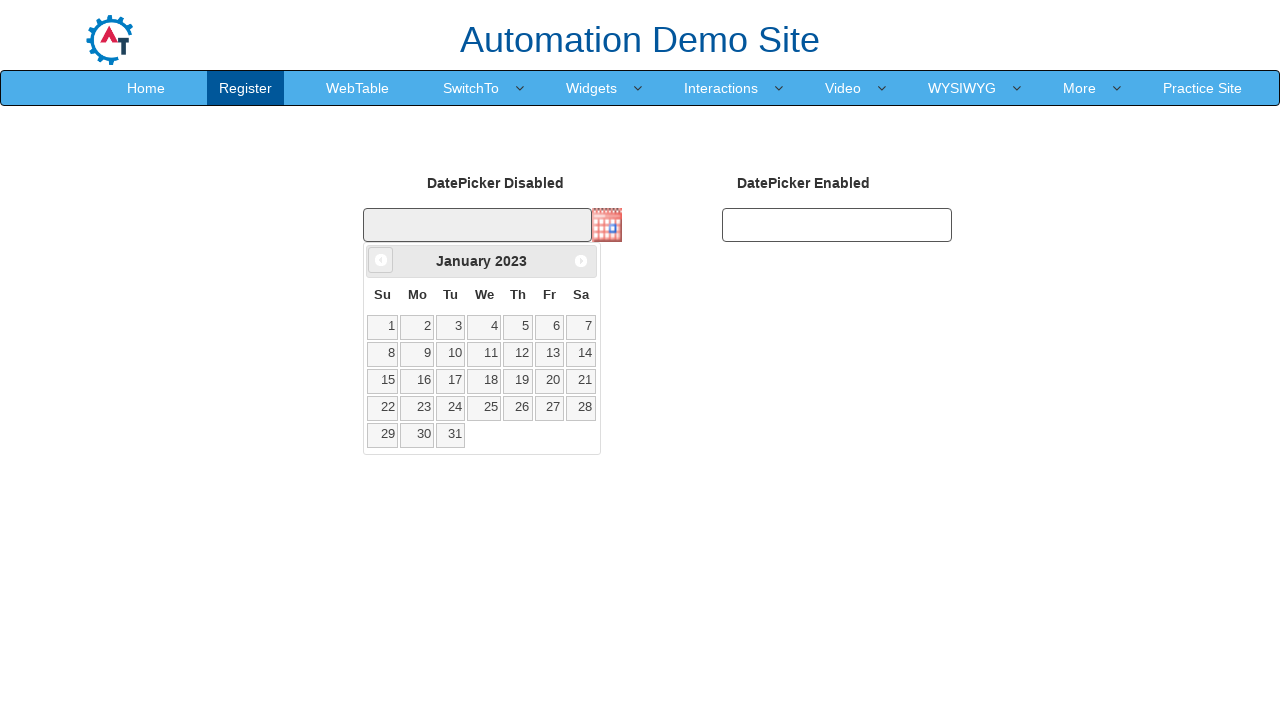

Clicked previous month navigation button at (381, 260) on .ui-icon-circle-triangle-w
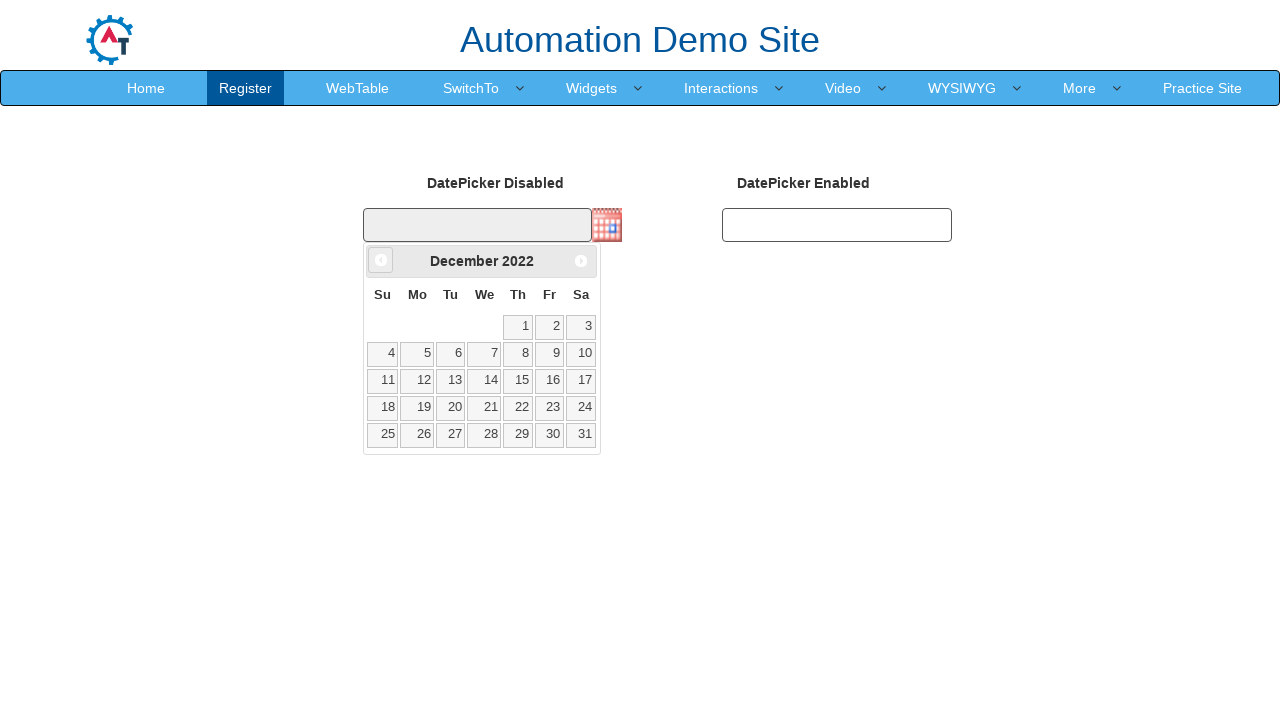

Waited for calendar animation to complete
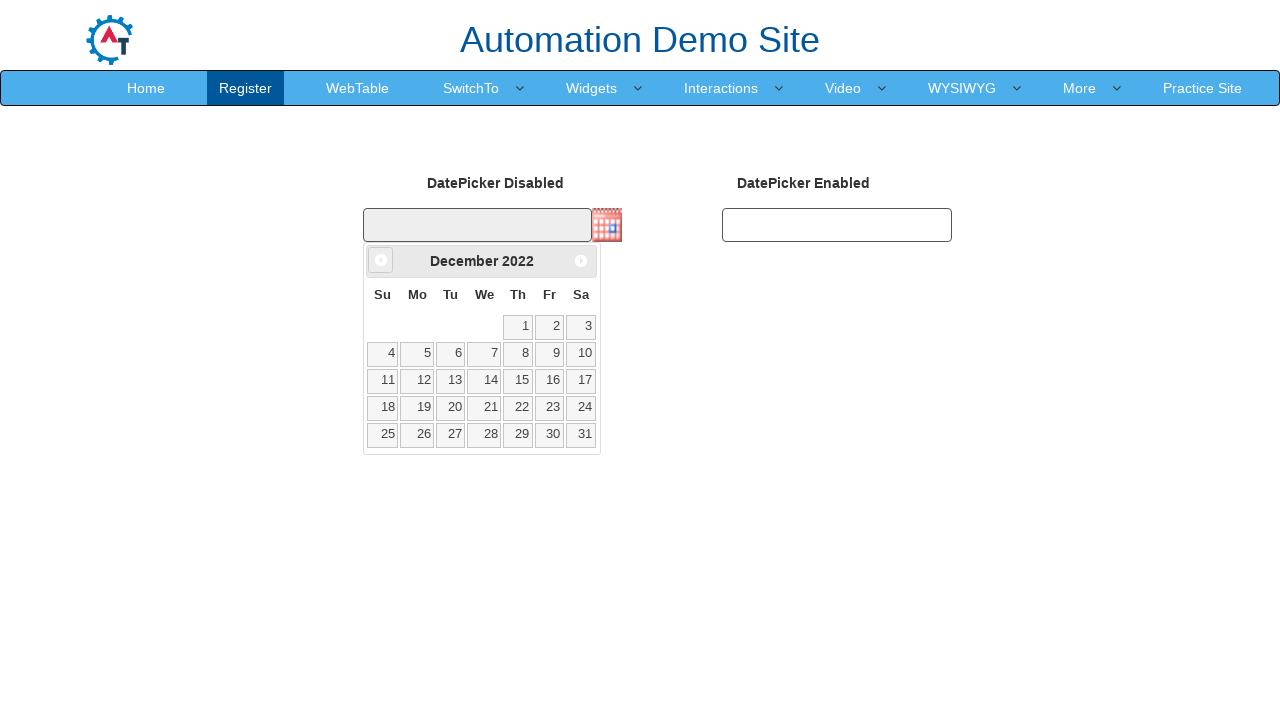

Retrieved current year from calendar
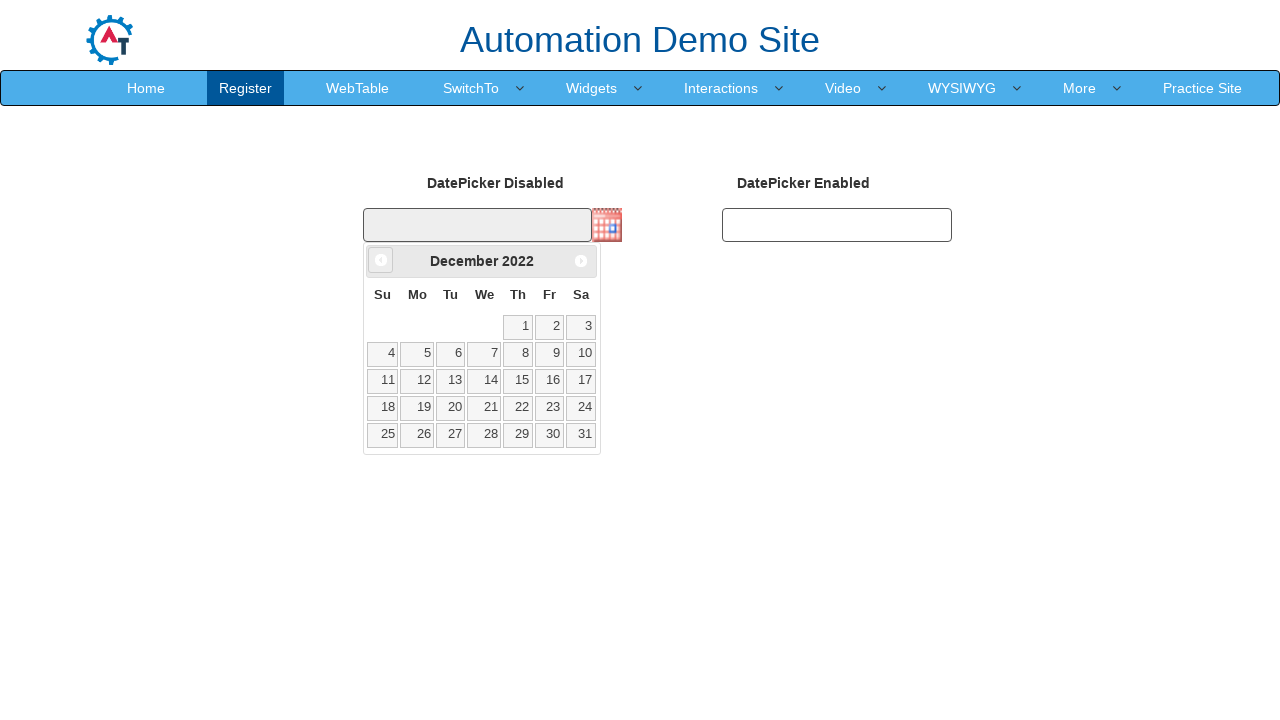

Retrieved current month from calendar
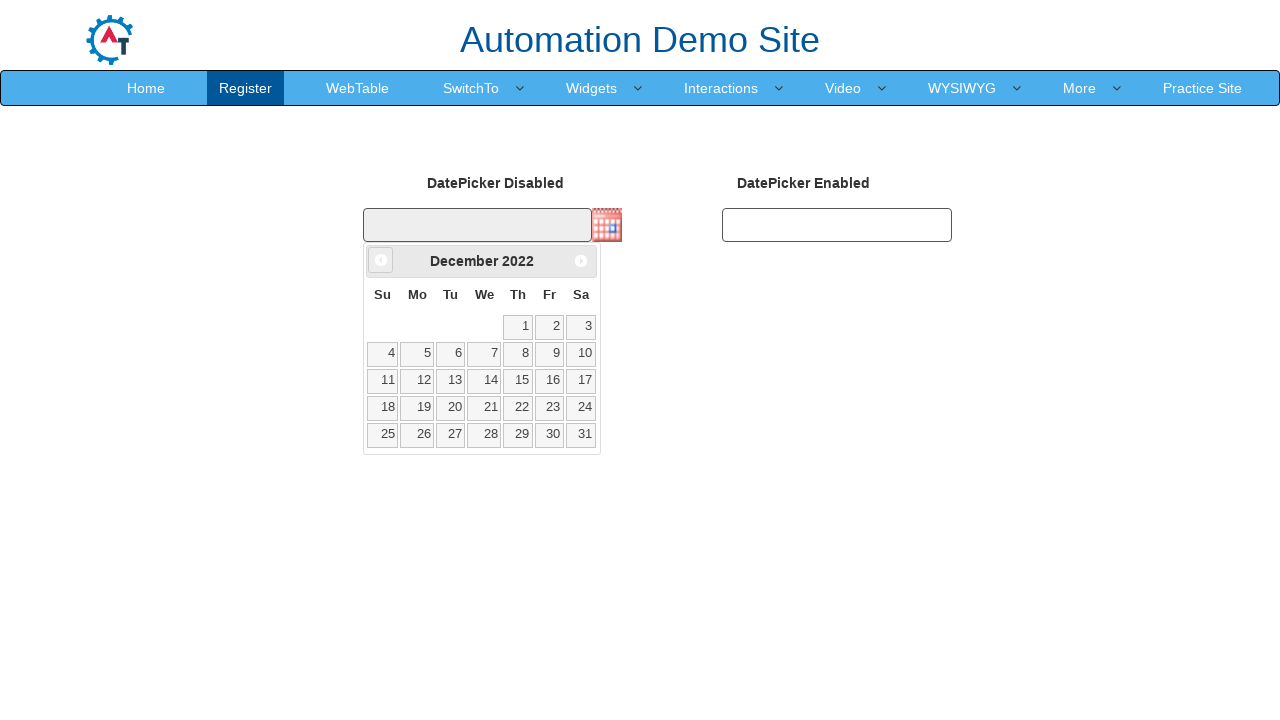

Clicked previous month navigation button at (381, 260) on .ui-icon-circle-triangle-w
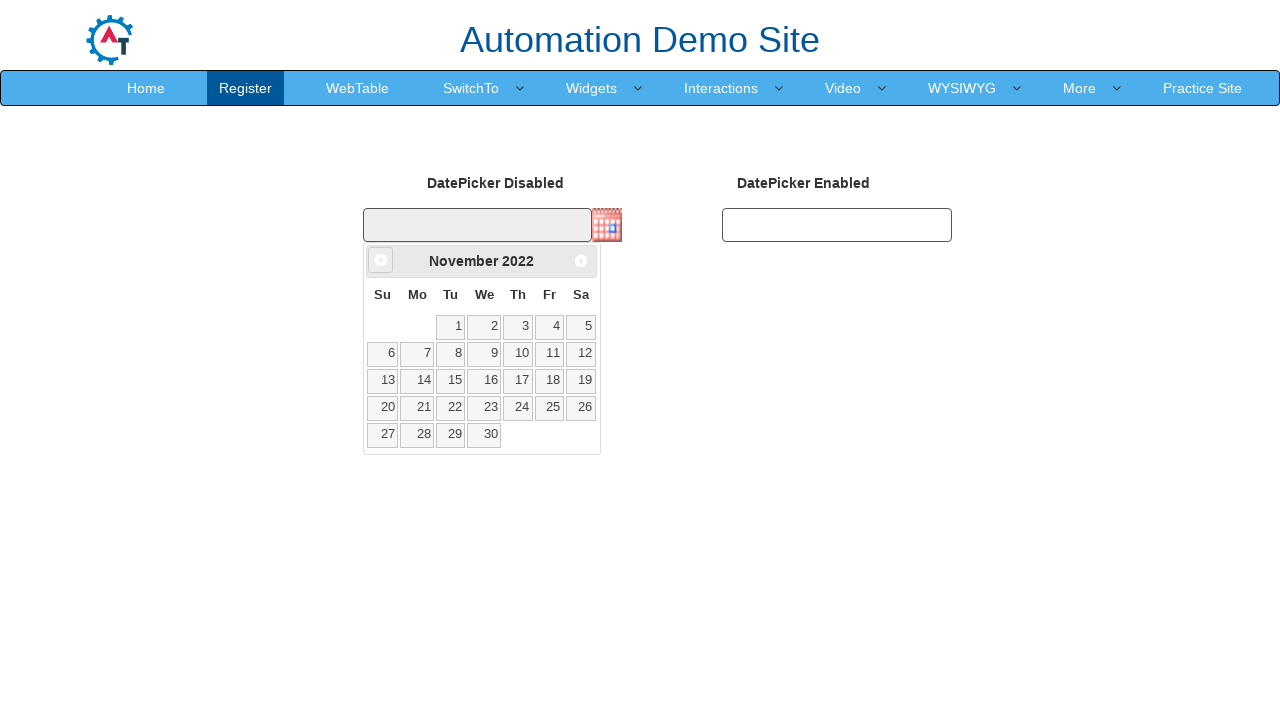

Waited for calendar animation to complete
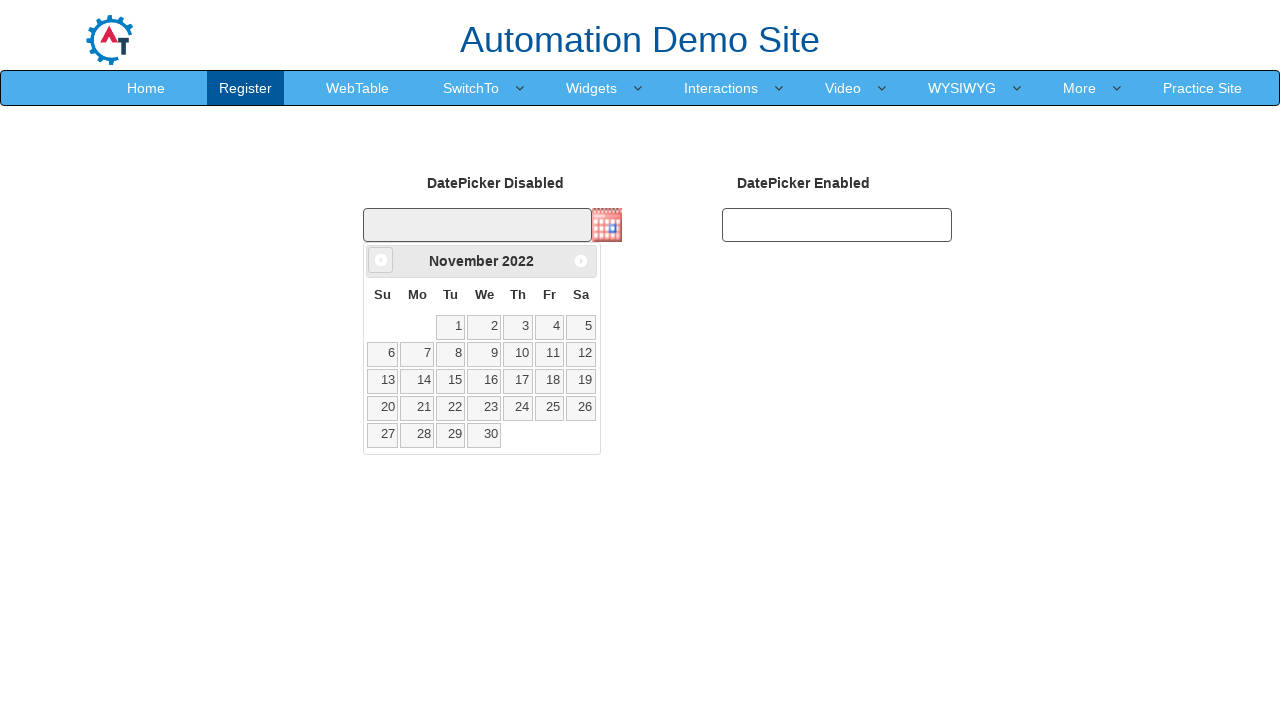

Retrieved current year from calendar
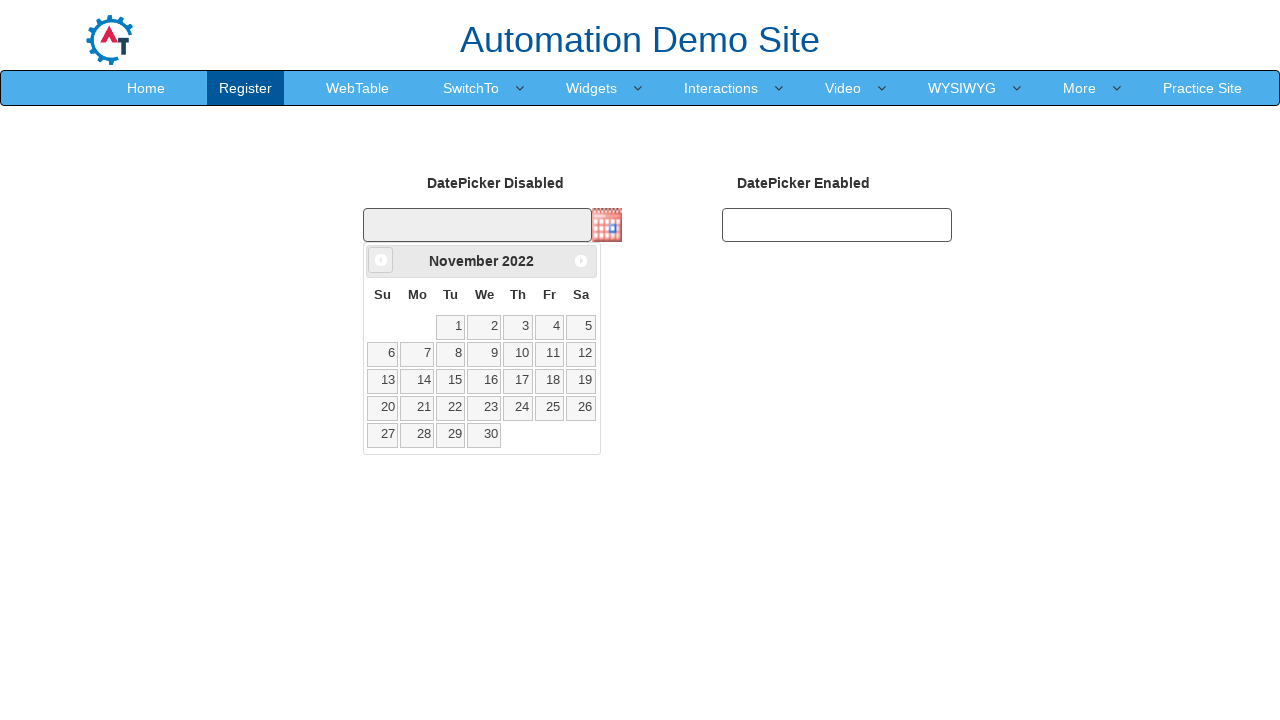

Retrieved current month from calendar
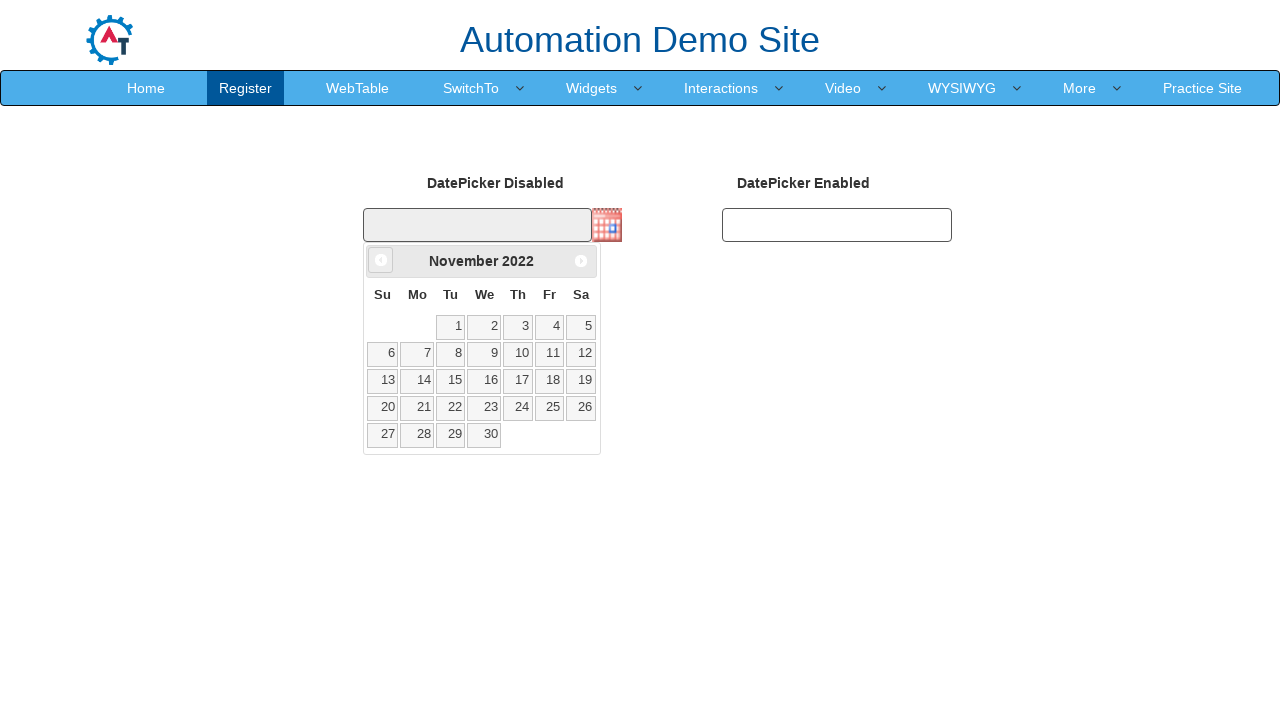

Clicked previous month navigation button at (381, 260) on .ui-icon-circle-triangle-w
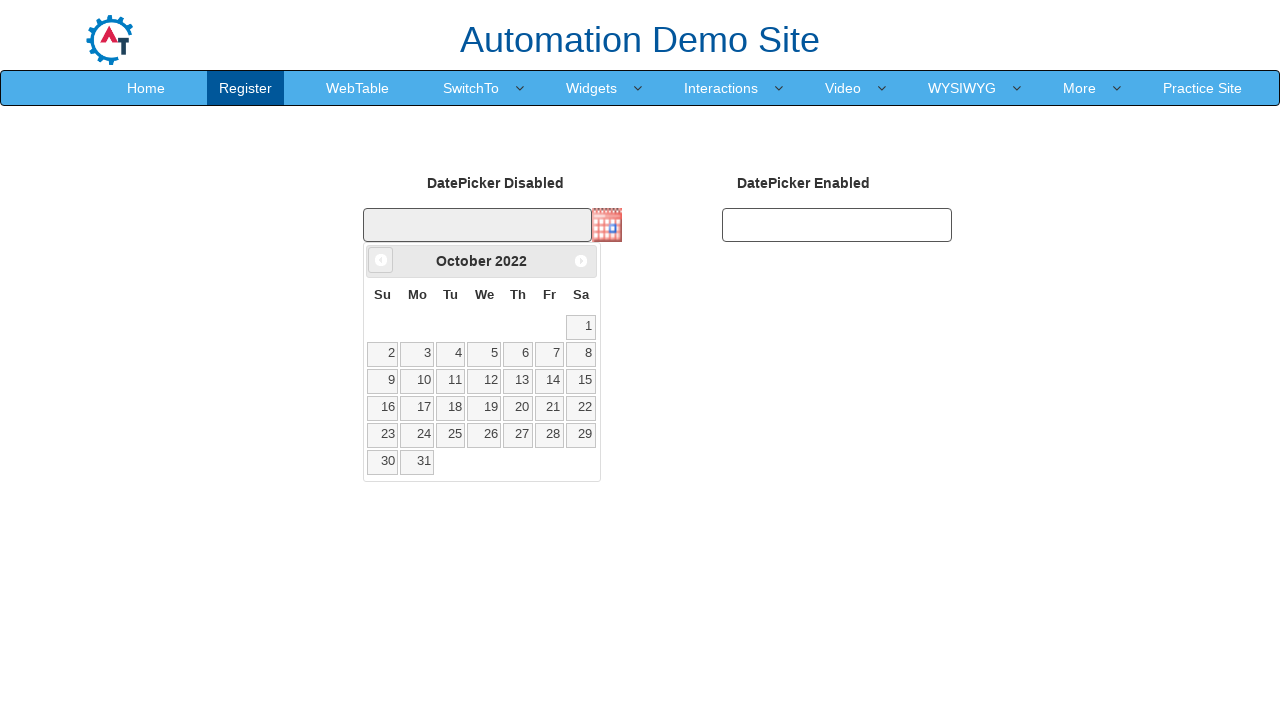

Waited for calendar animation to complete
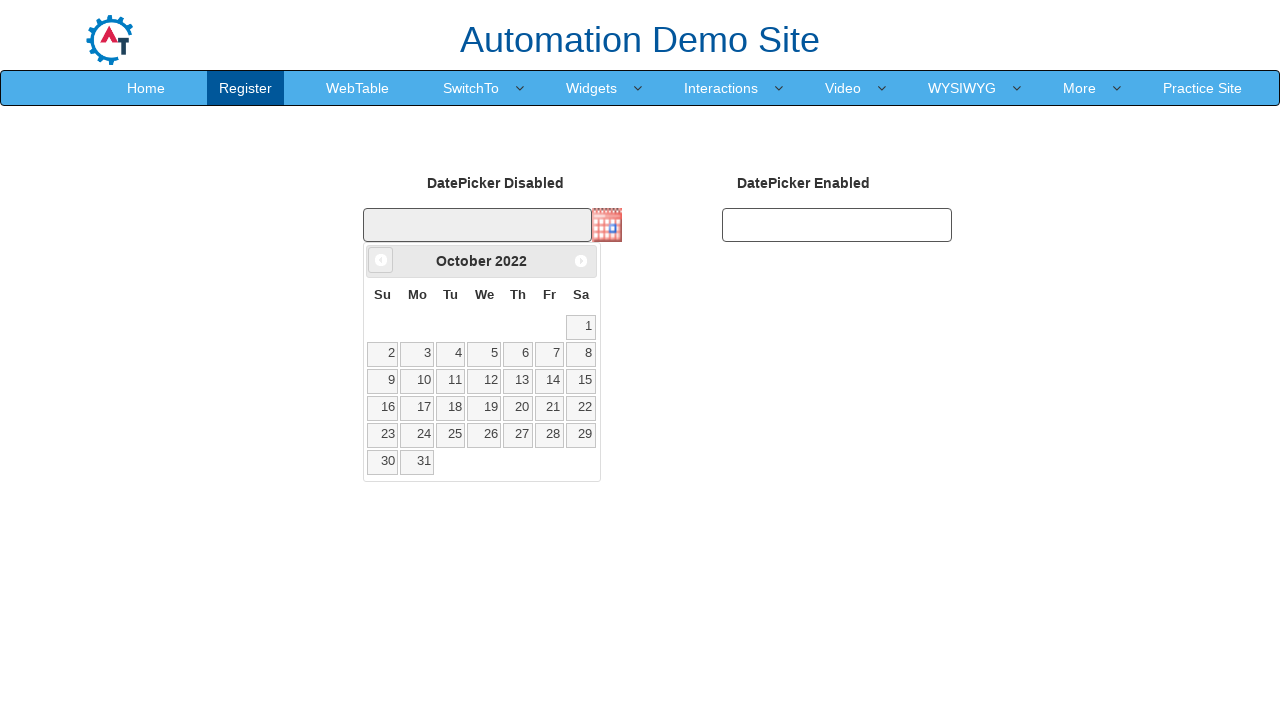

Retrieved current year from calendar
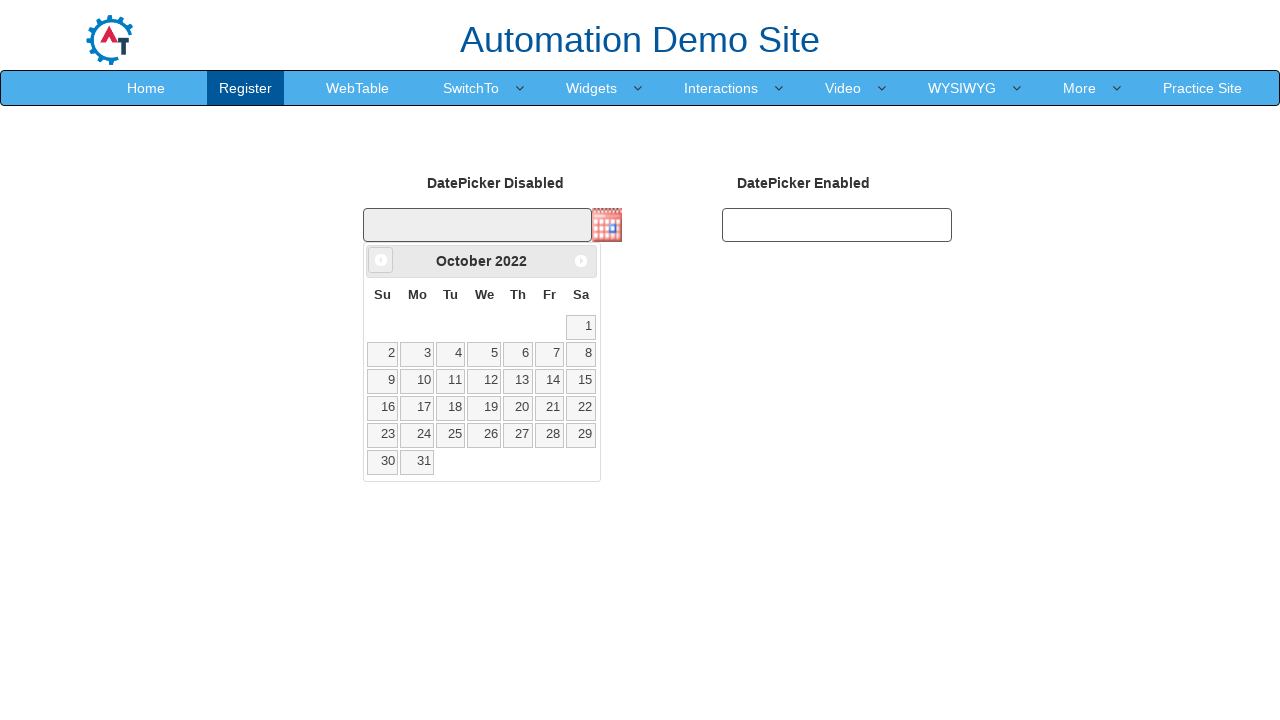

Retrieved current month from calendar
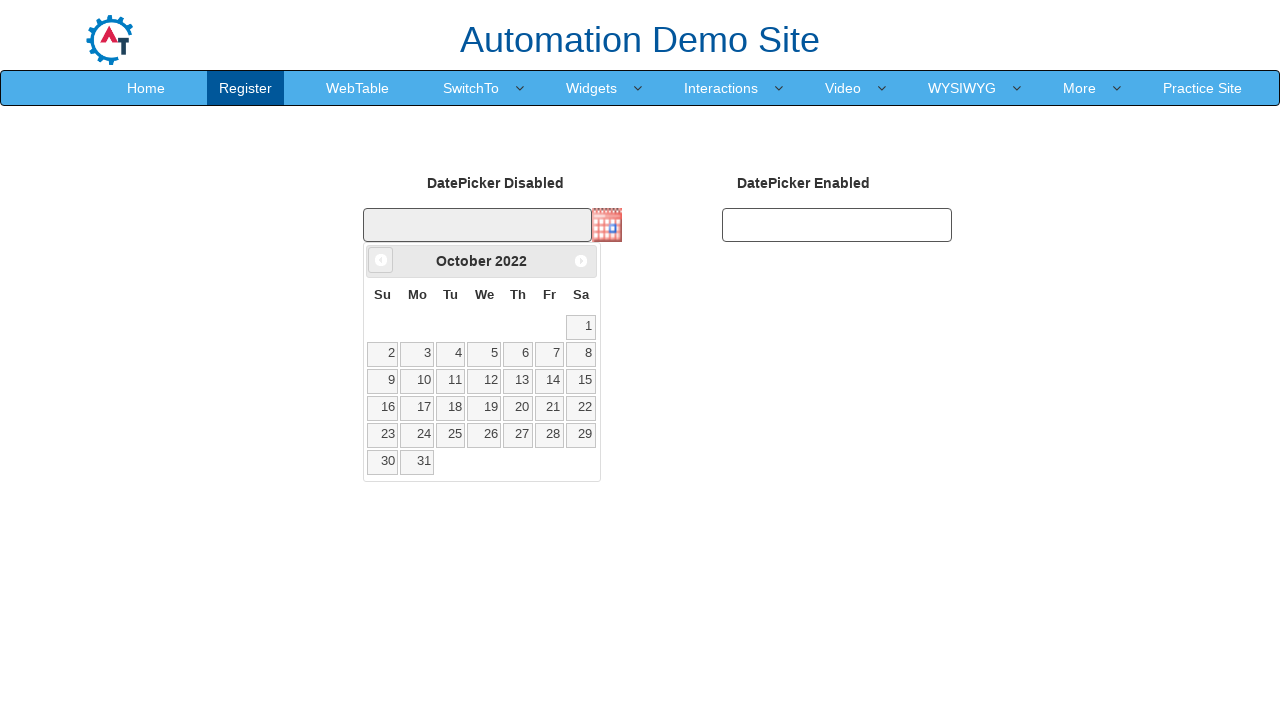

Clicked previous month navigation button at (381, 260) on .ui-icon-circle-triangle-w
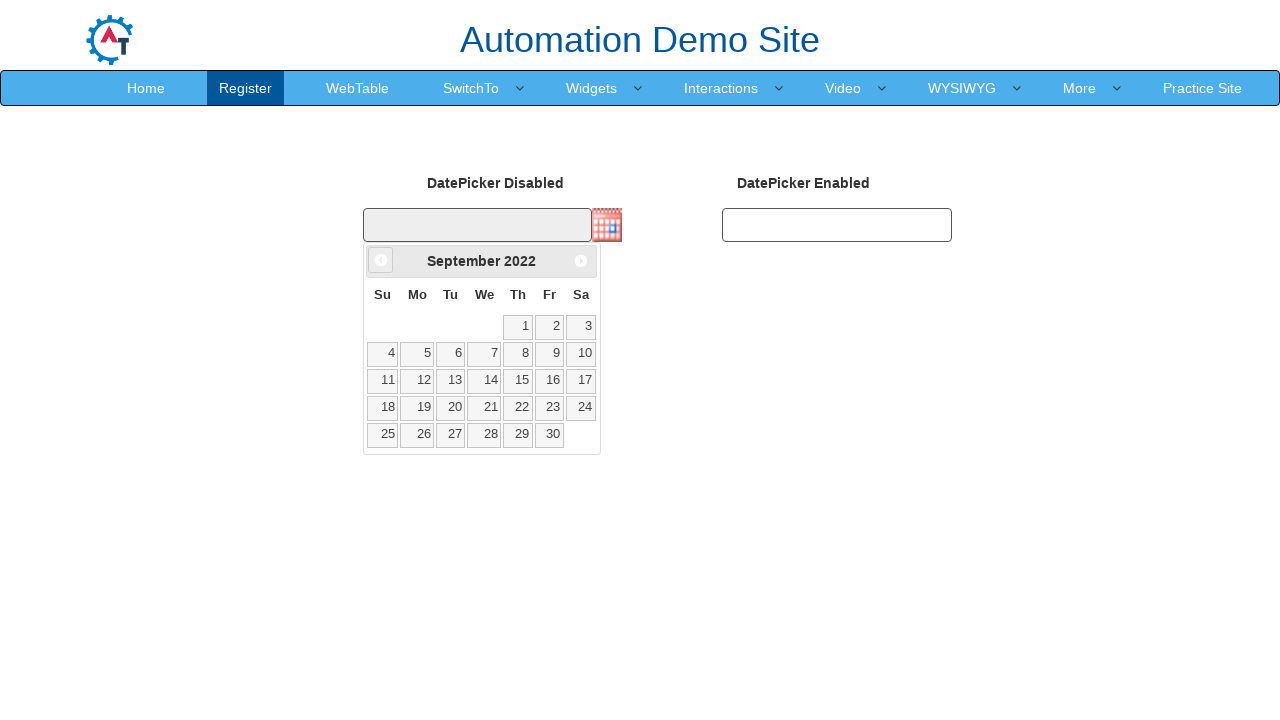

Waited for calendar animation to complete
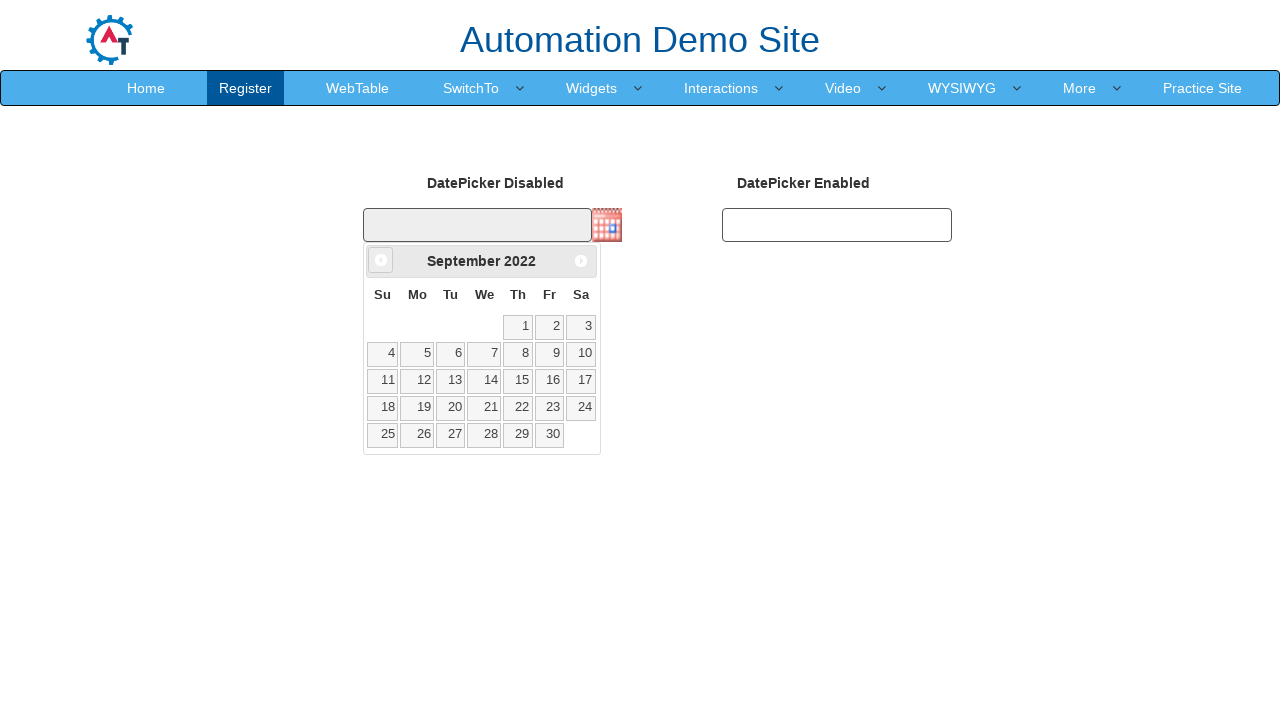

Retrieved current year from calendar
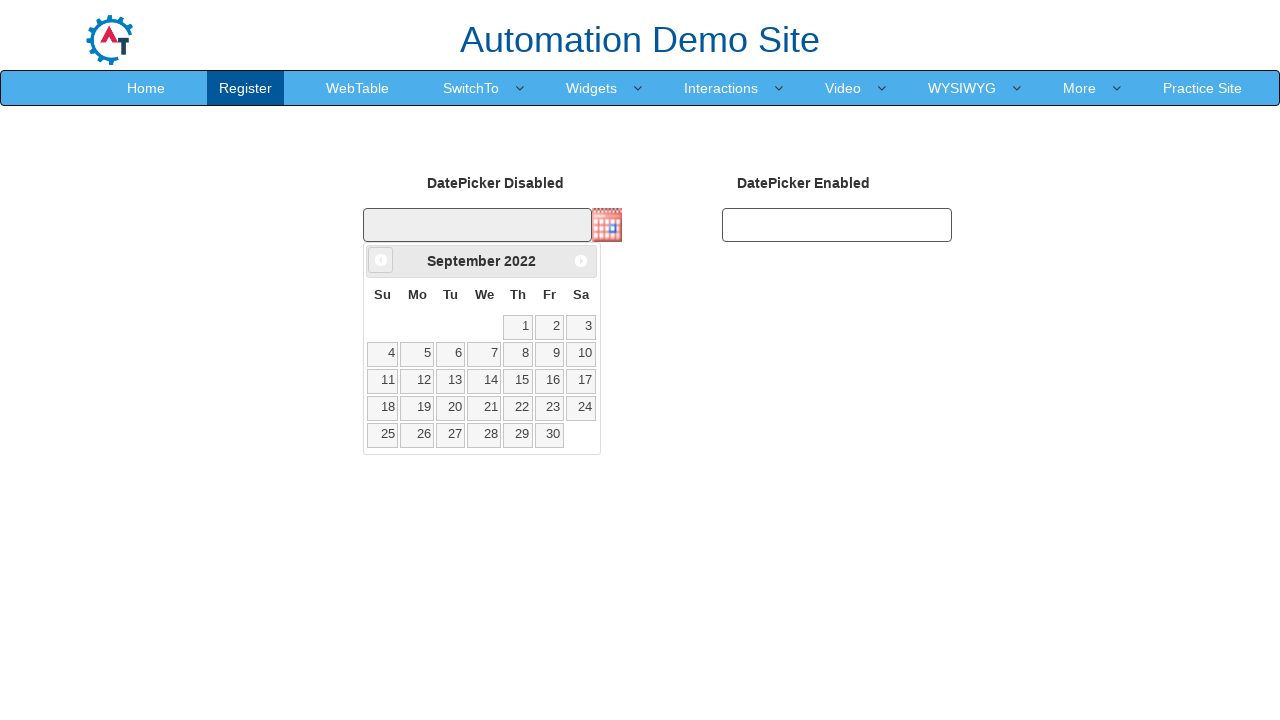

Retrieved current month from calendar
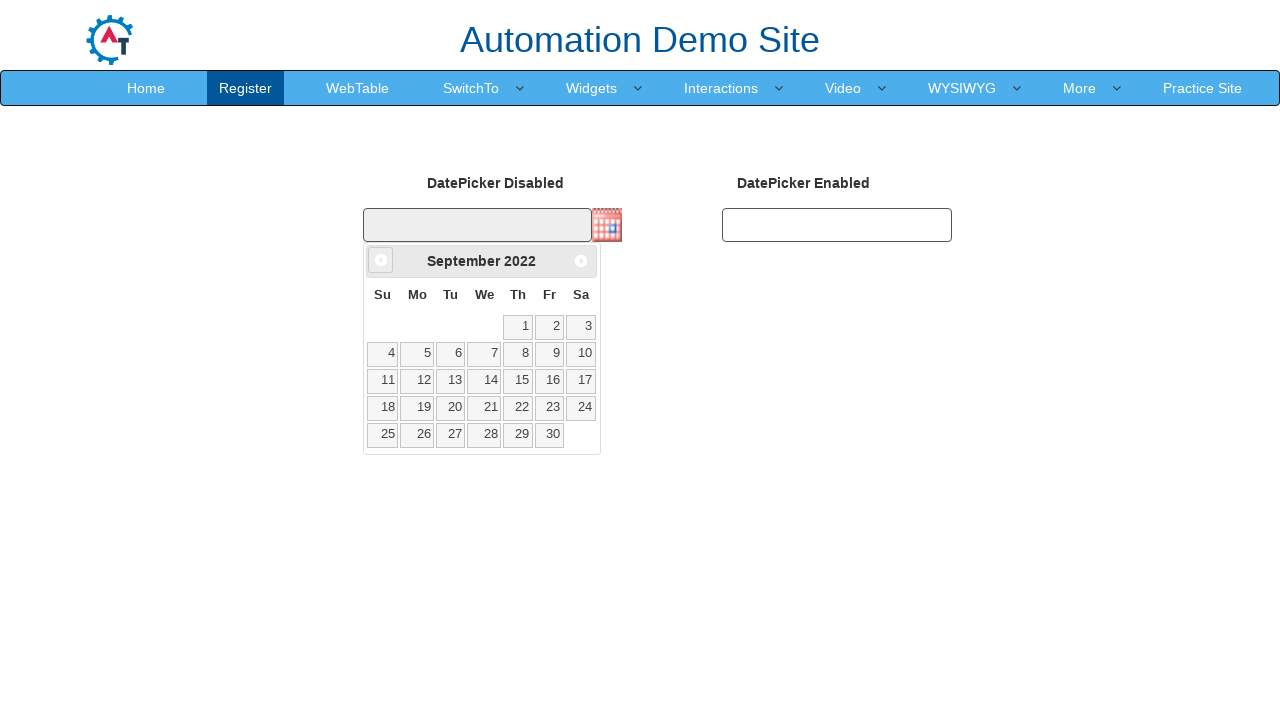

Clicked previous month navigation button at (381, 260) on .ui-icon-circle-triangle-w
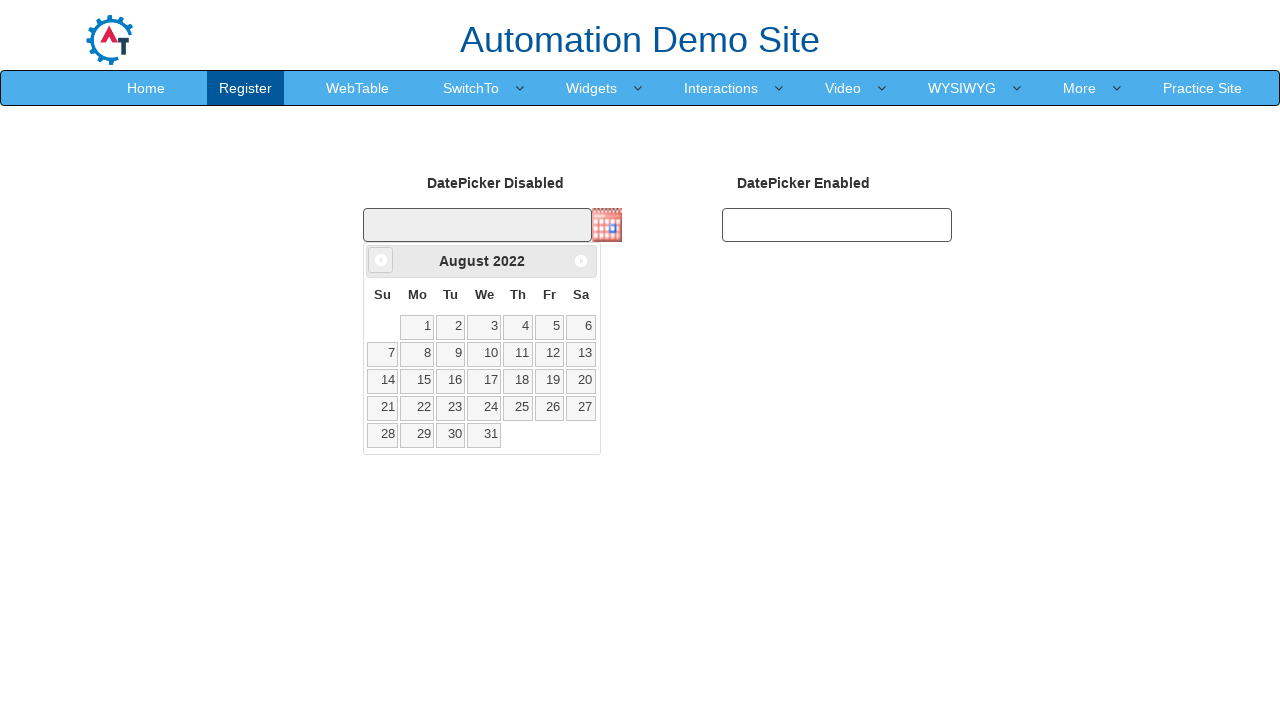

Waited for calendar animation to complete
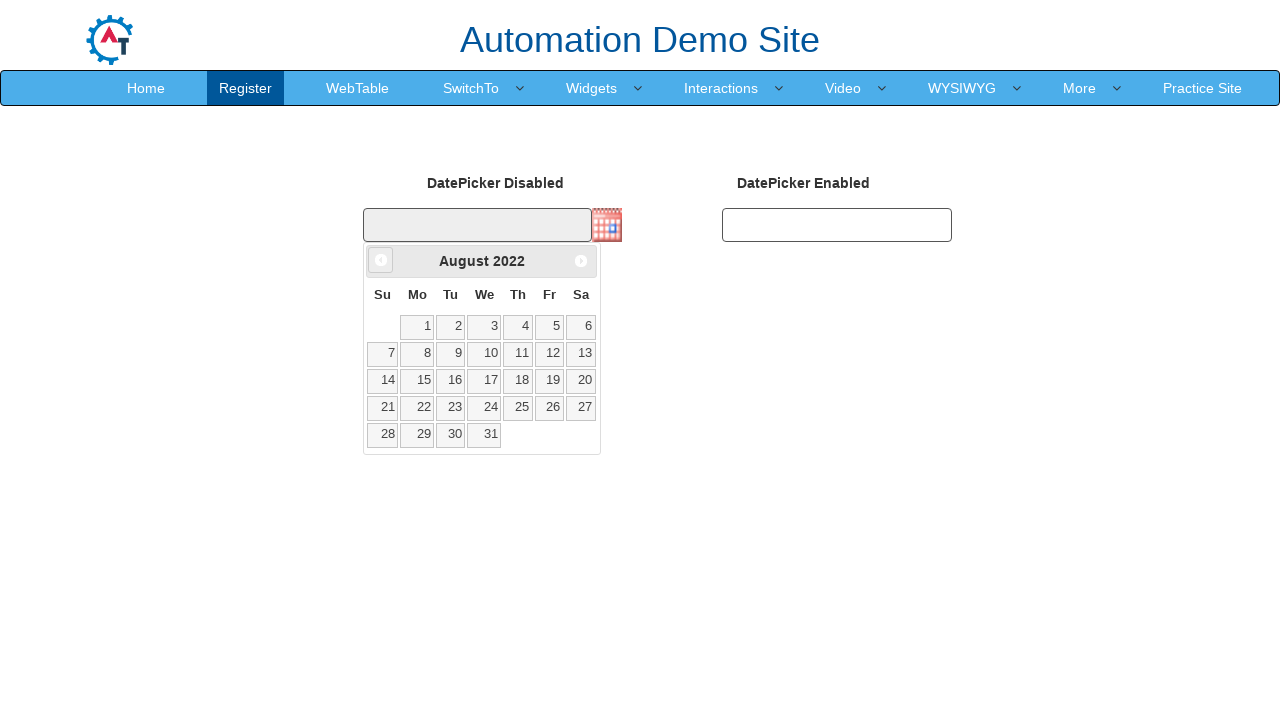

Retrieved current year from calendar
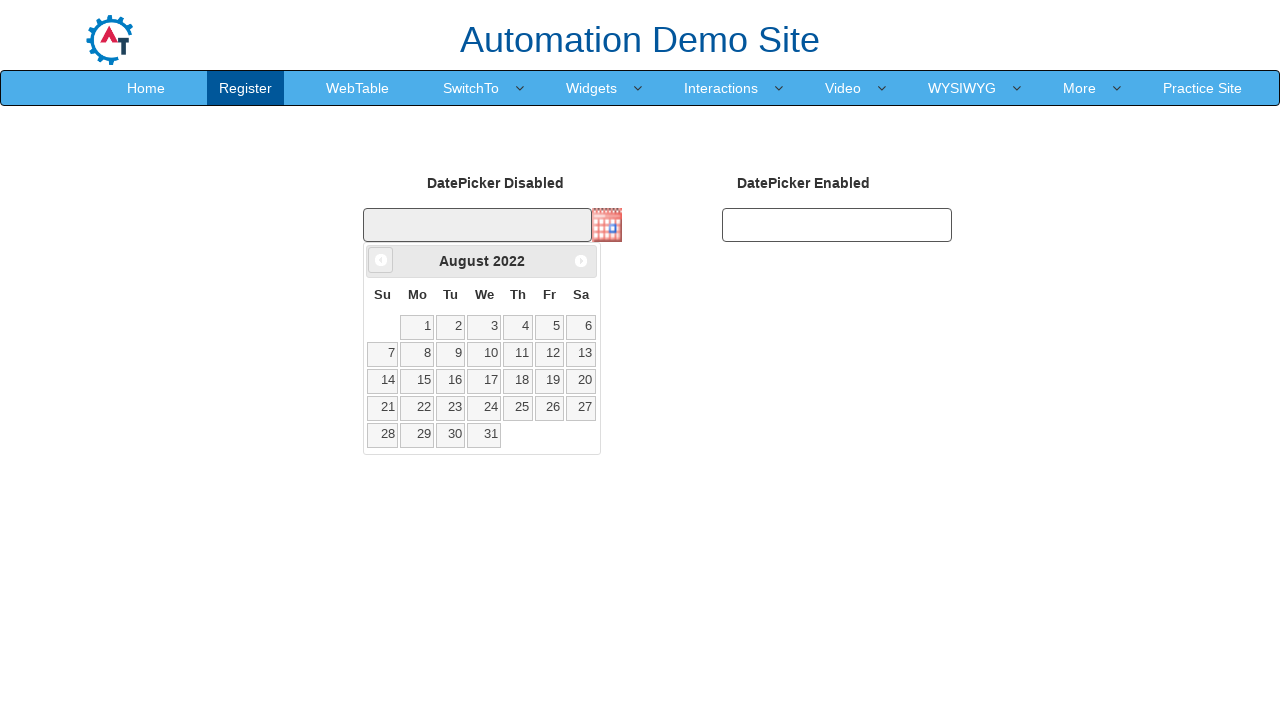

Retrieved current month from calendar
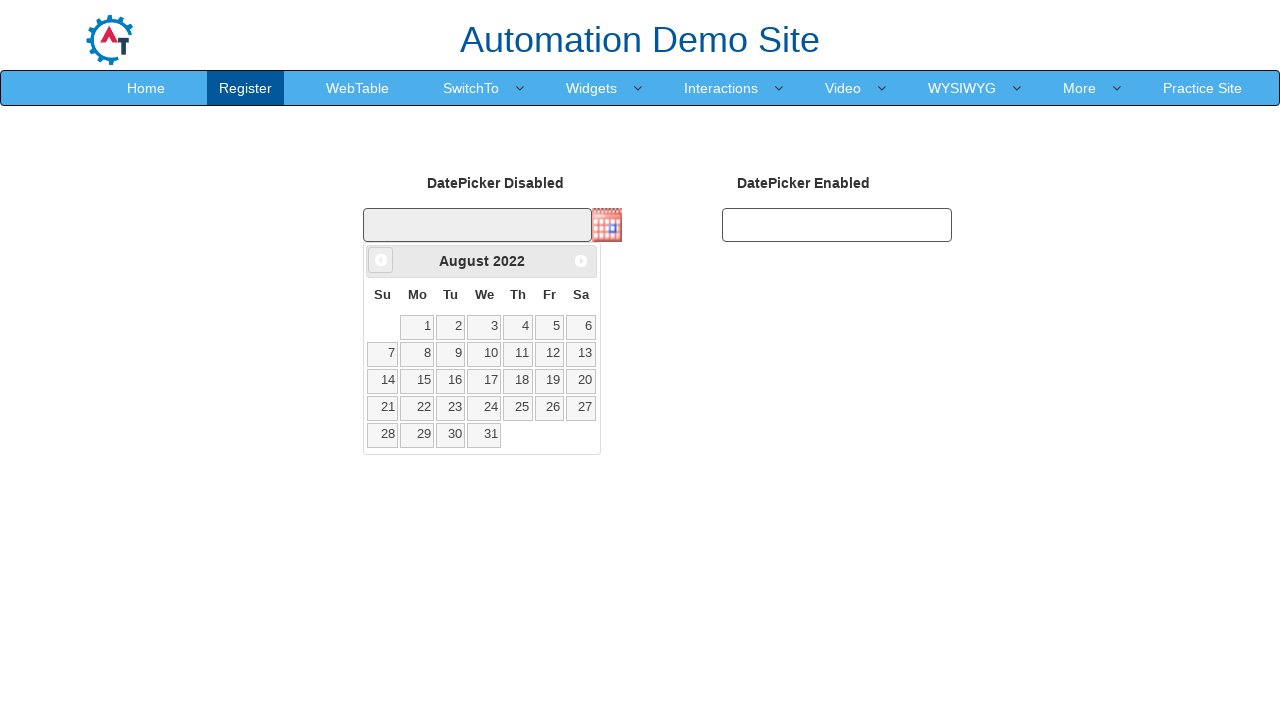

Clicked previous month navigation button at (381, 260) on .ui-icon-circle-triangle-w
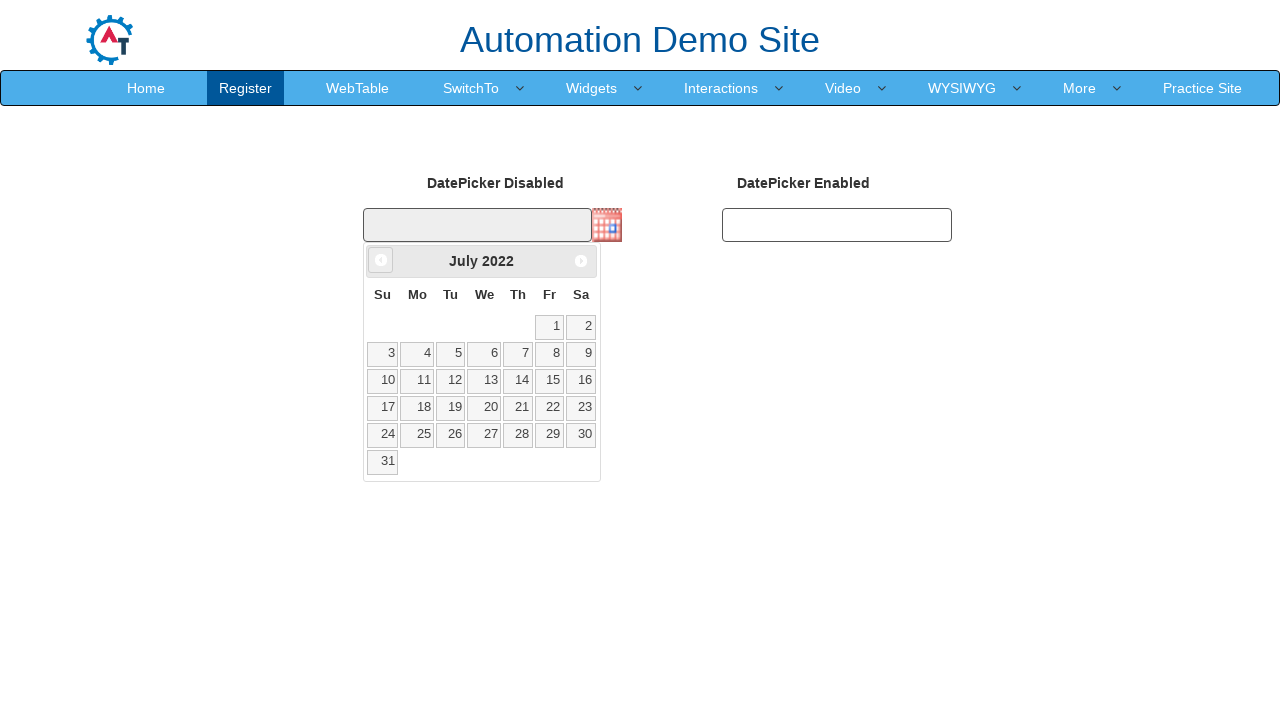

Waited for calendar animation to complete
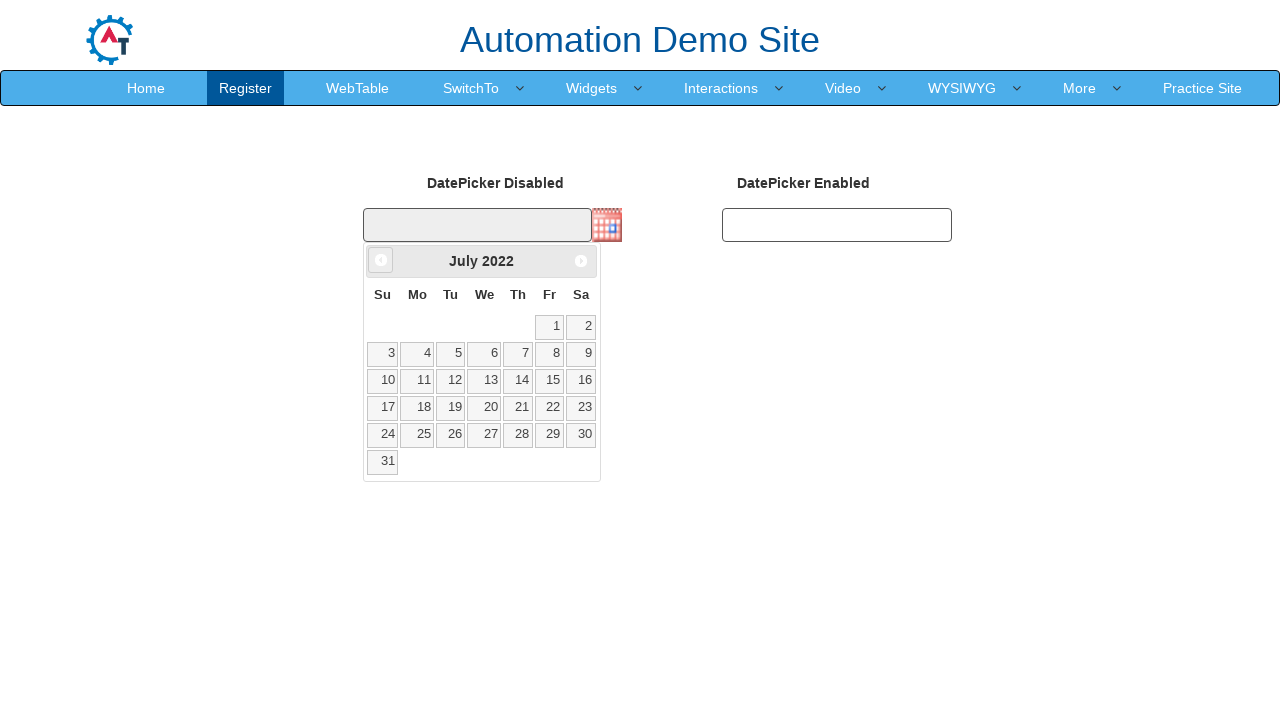

Retrieved current year from calendar
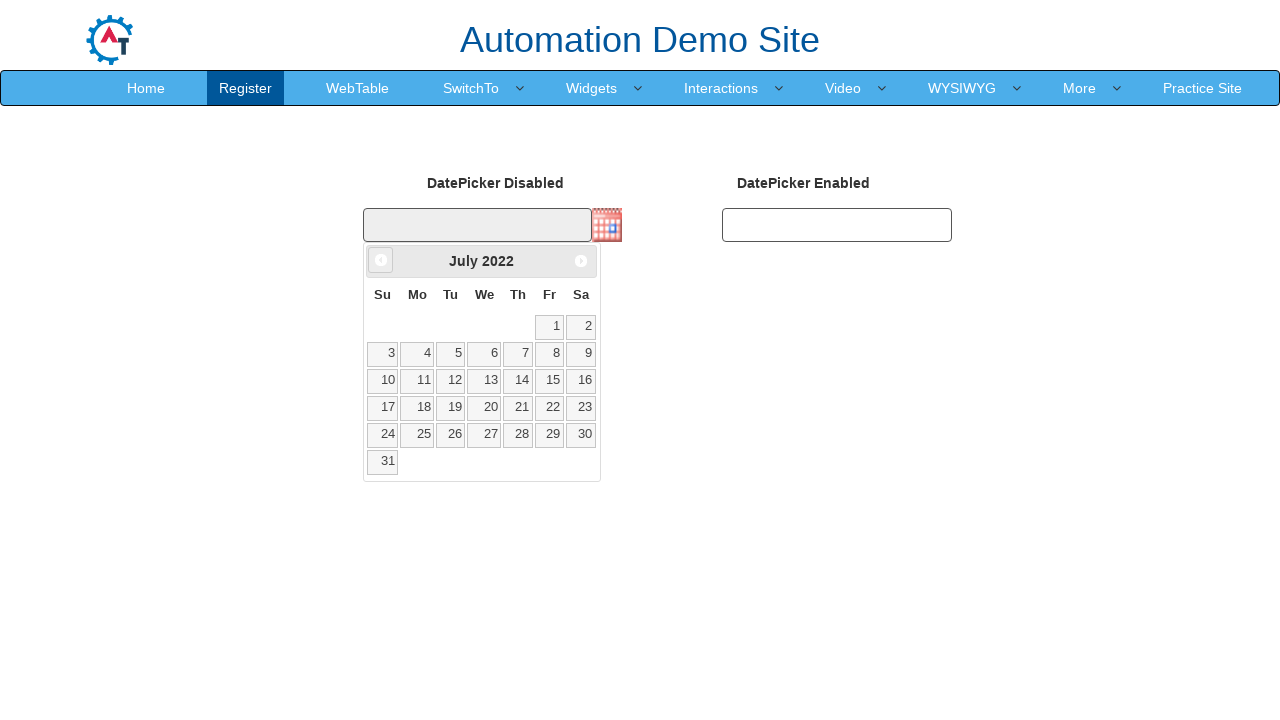

Retrieved current month from calendar
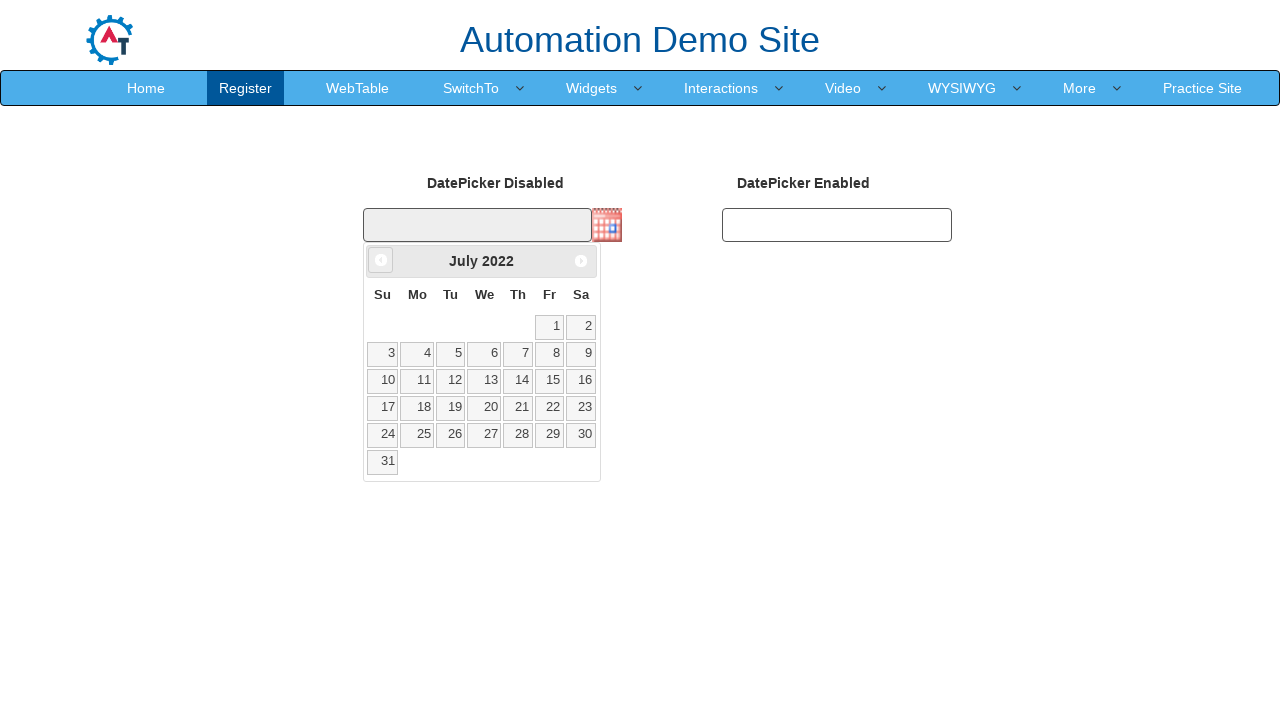

Clicked previous month navigation button at (381, 260) on .ui-icon-circle-triangle-w
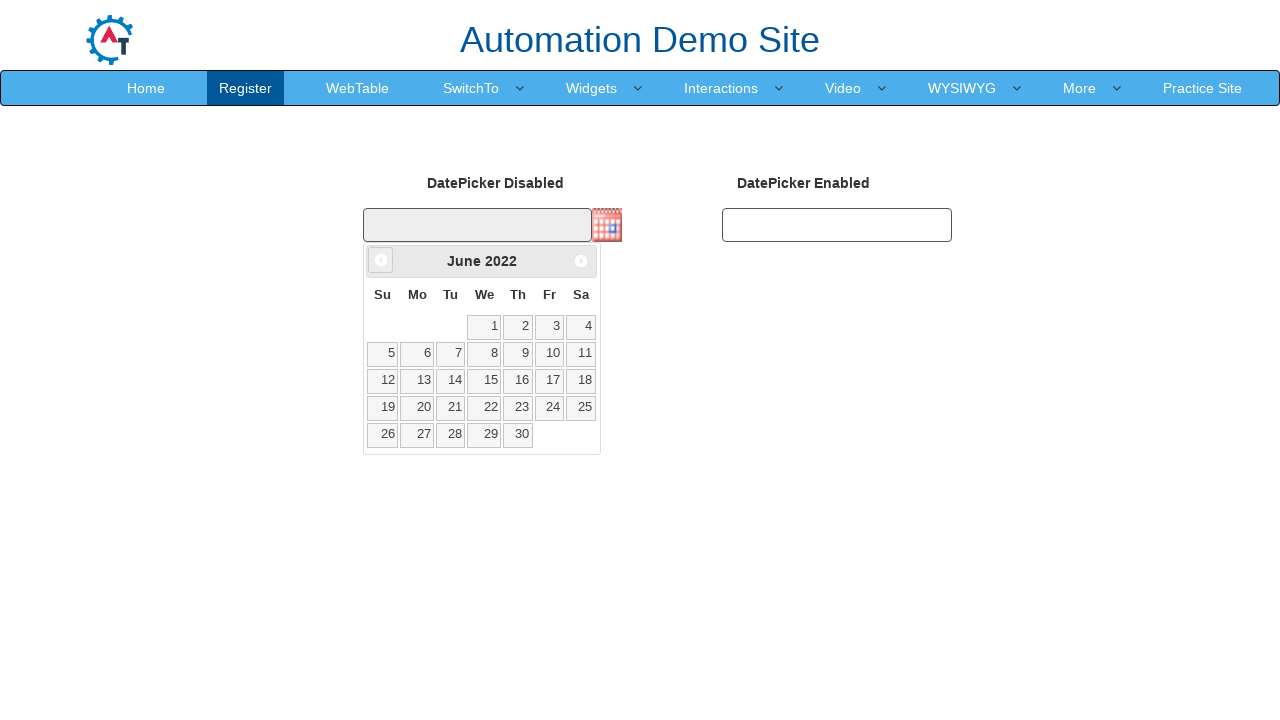

Waited for calendar animation to complete
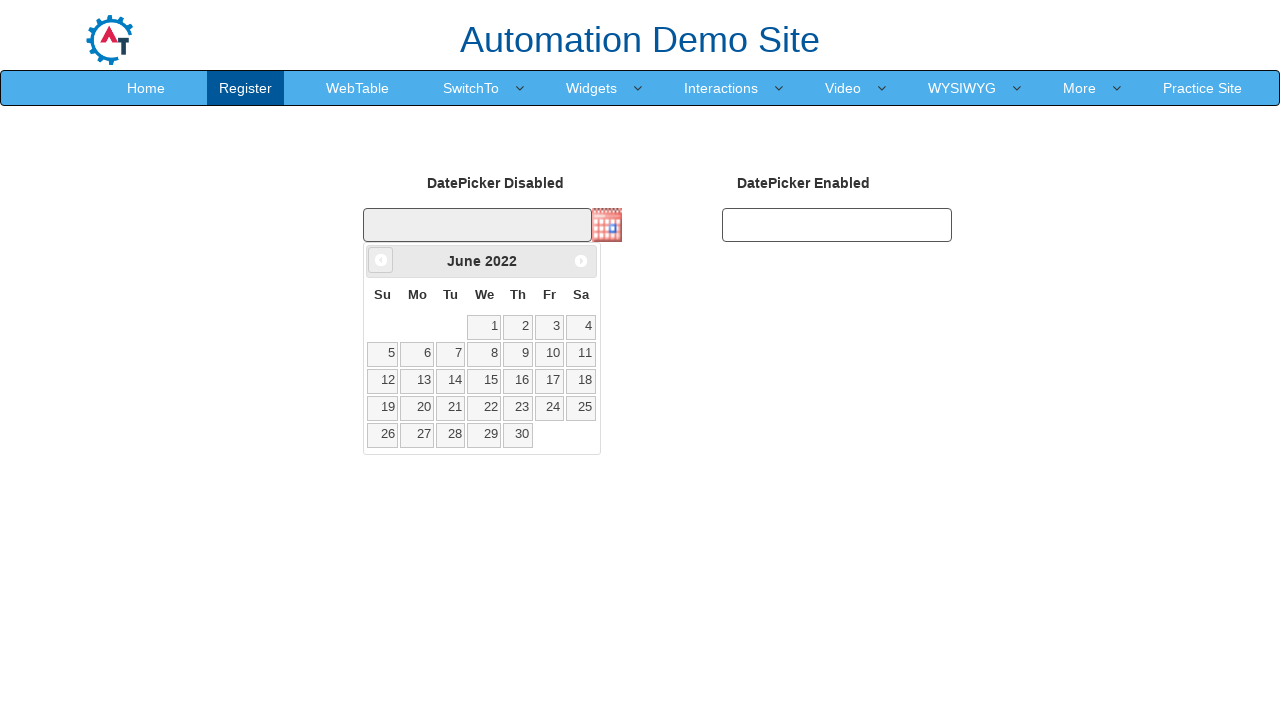

Retrieved current year from calendar
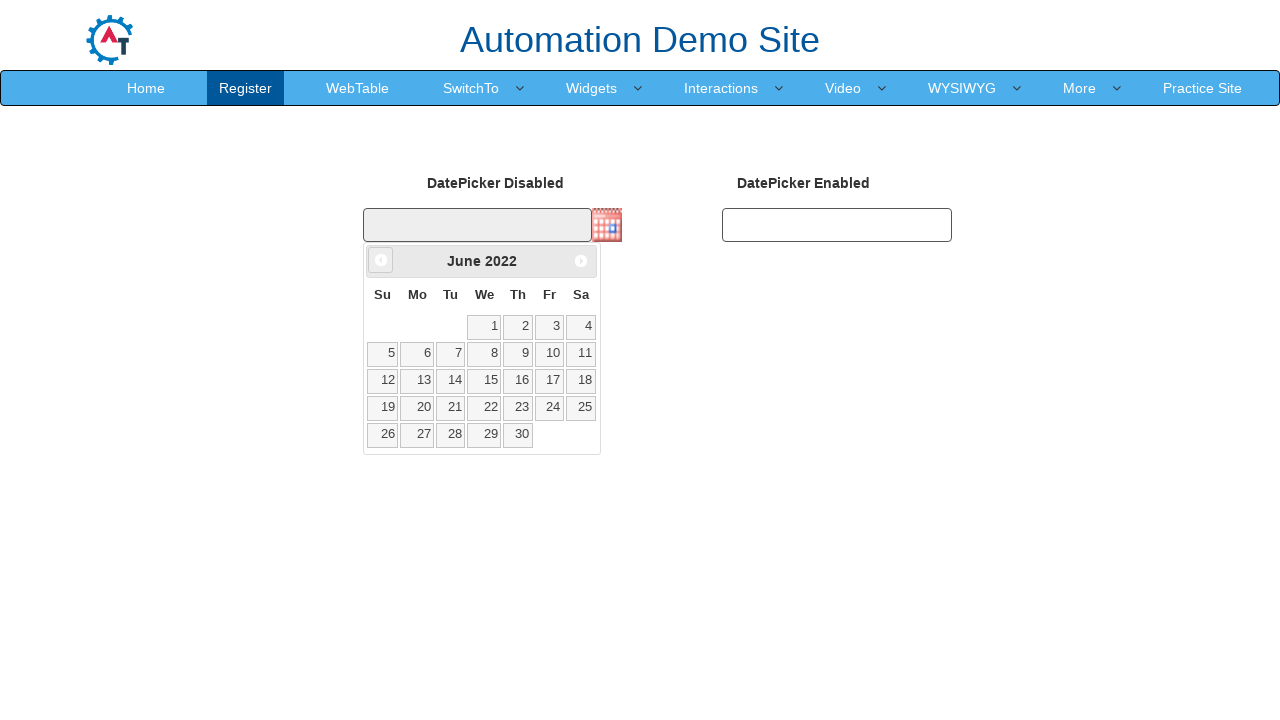

Retrieved current month from calendar
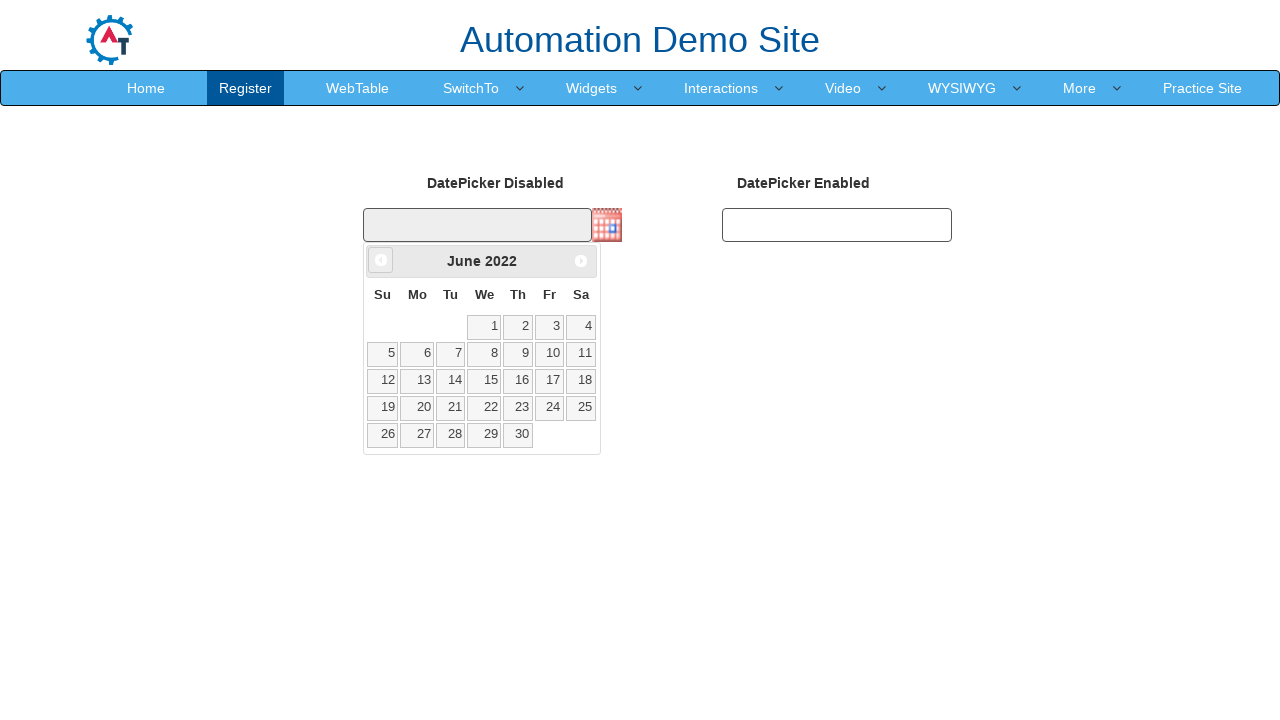

Clicked previous month navigation button at (381, 260) on .ui-icon-circle-triangle-w
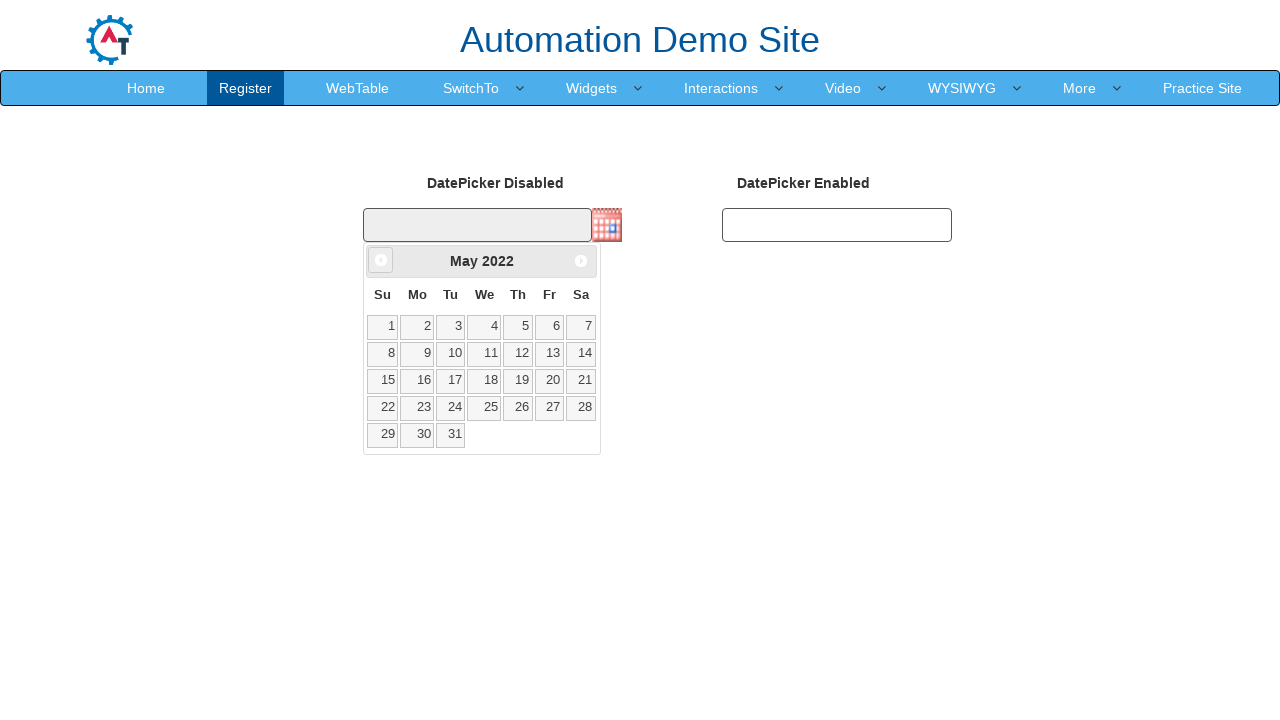

Waited for calendar animation to complete
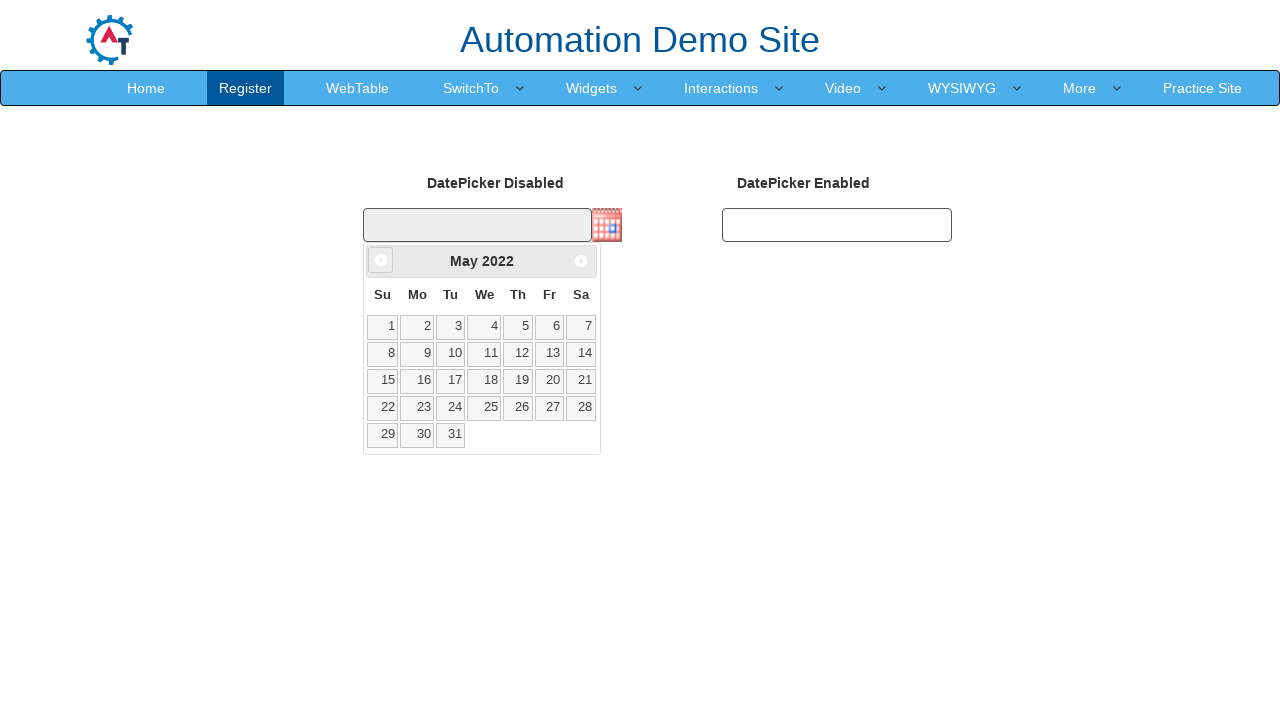

Retrieved current year from calendar
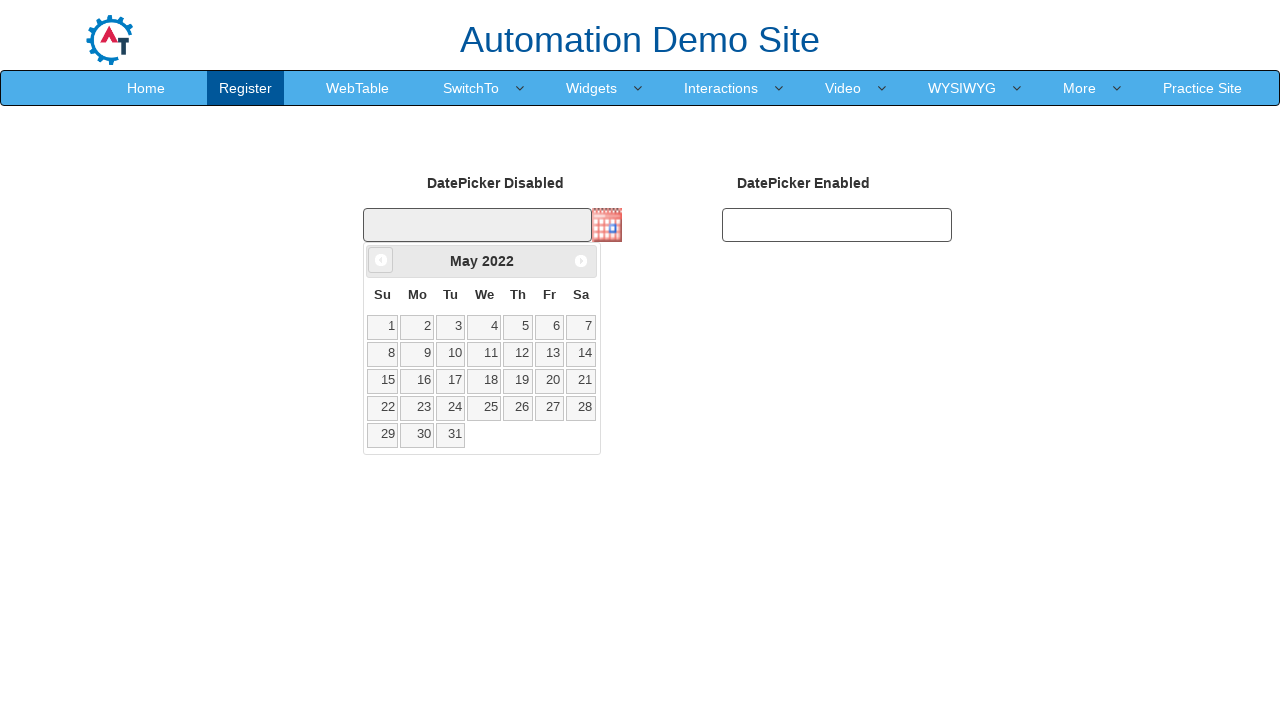

Retrieved current month from calendar
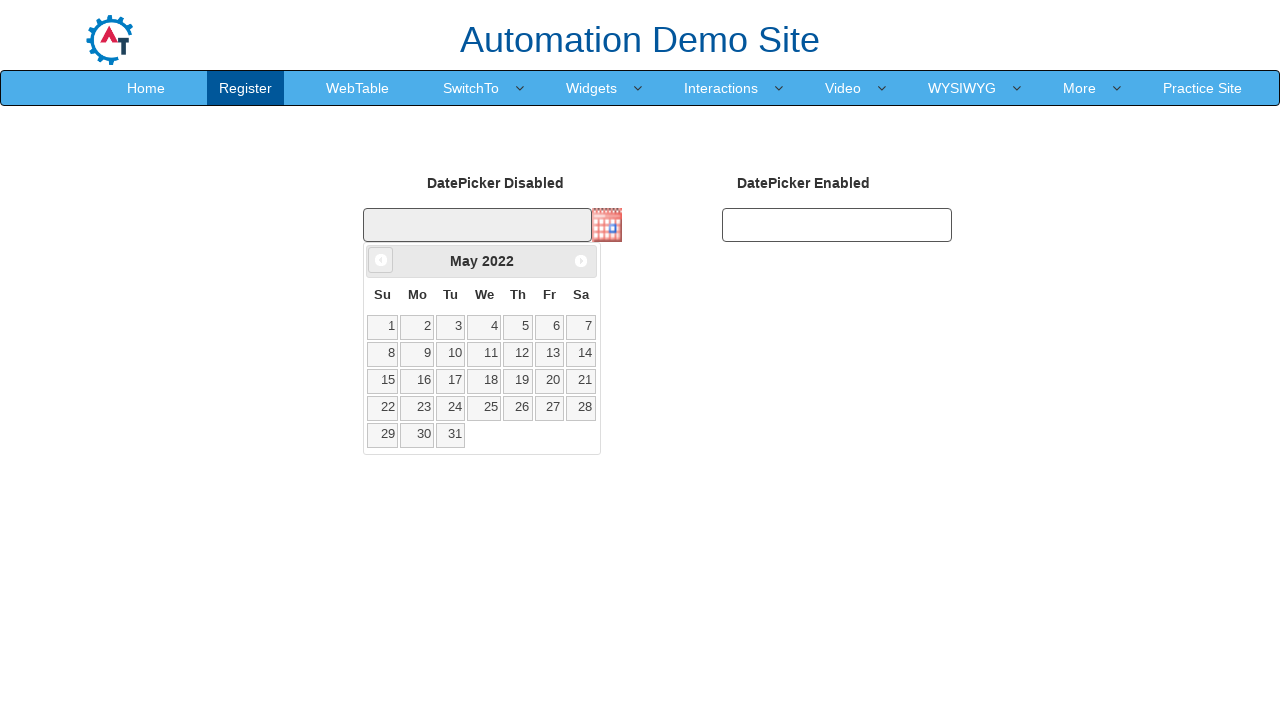

Clicked previous month navigation button at (381, 260) on .ui-icon-circle-triangle-w
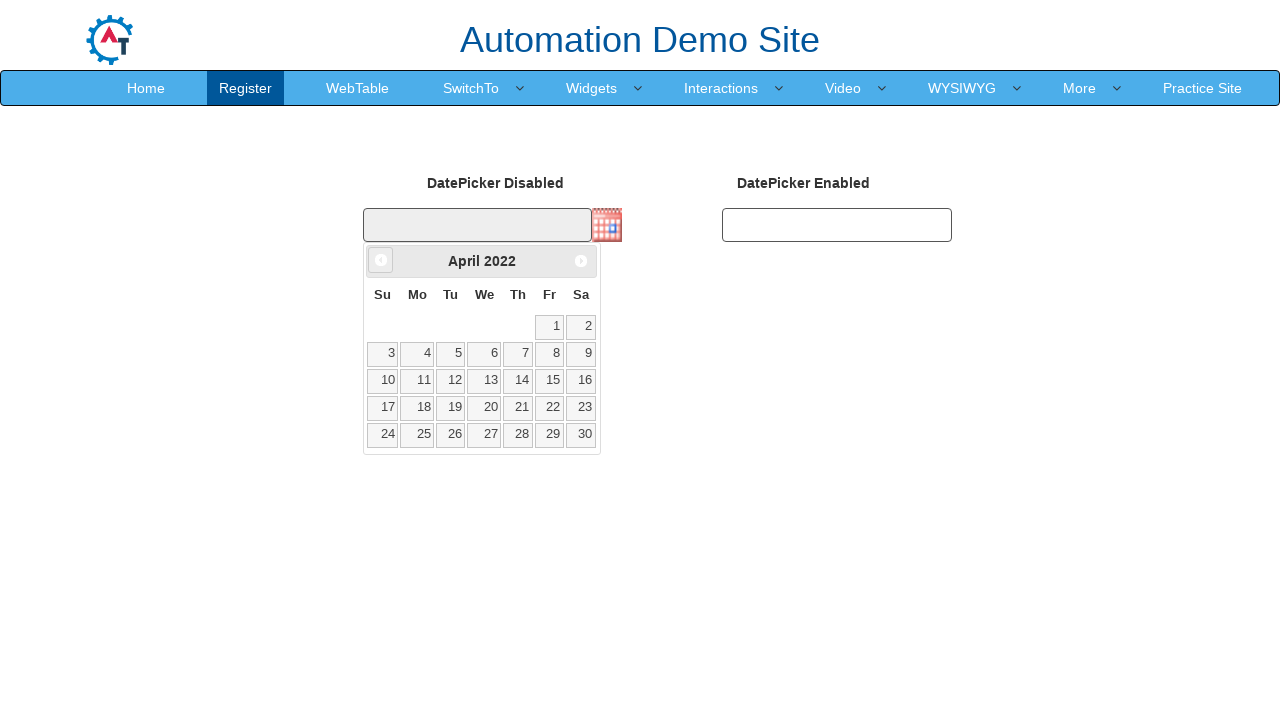

Waited for calendar animation to complete
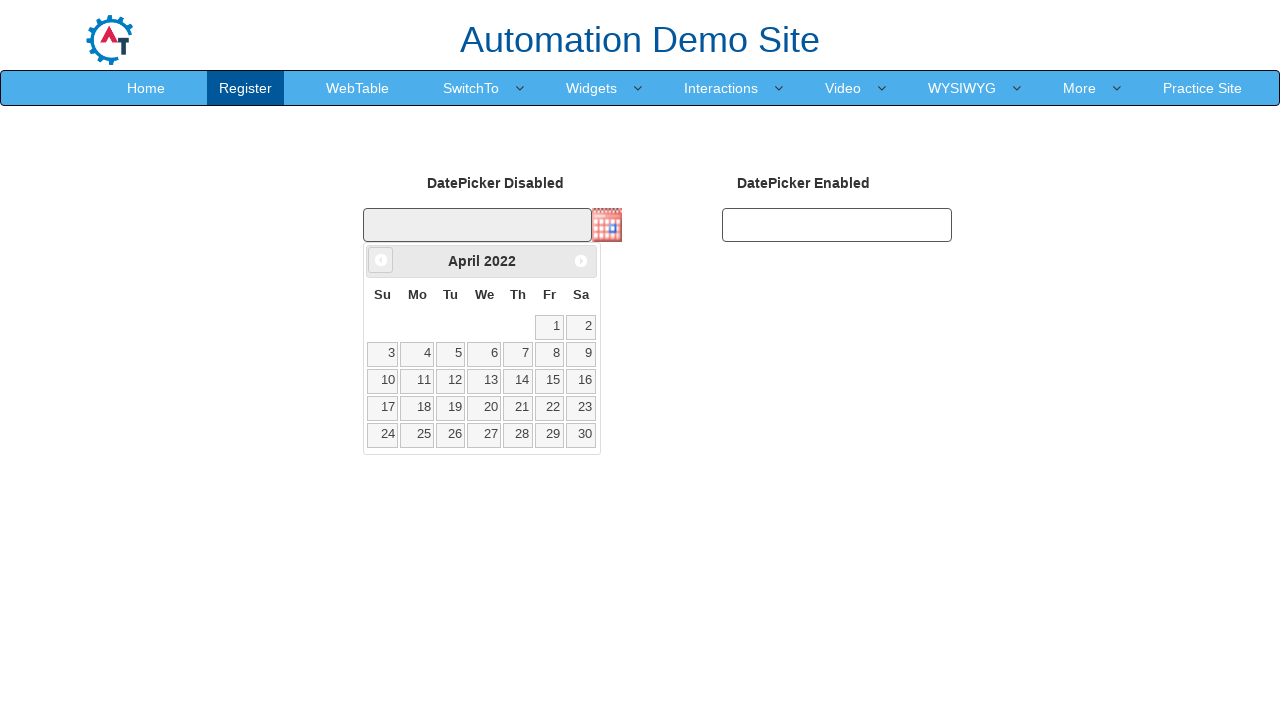

Retrieved current year from calendar
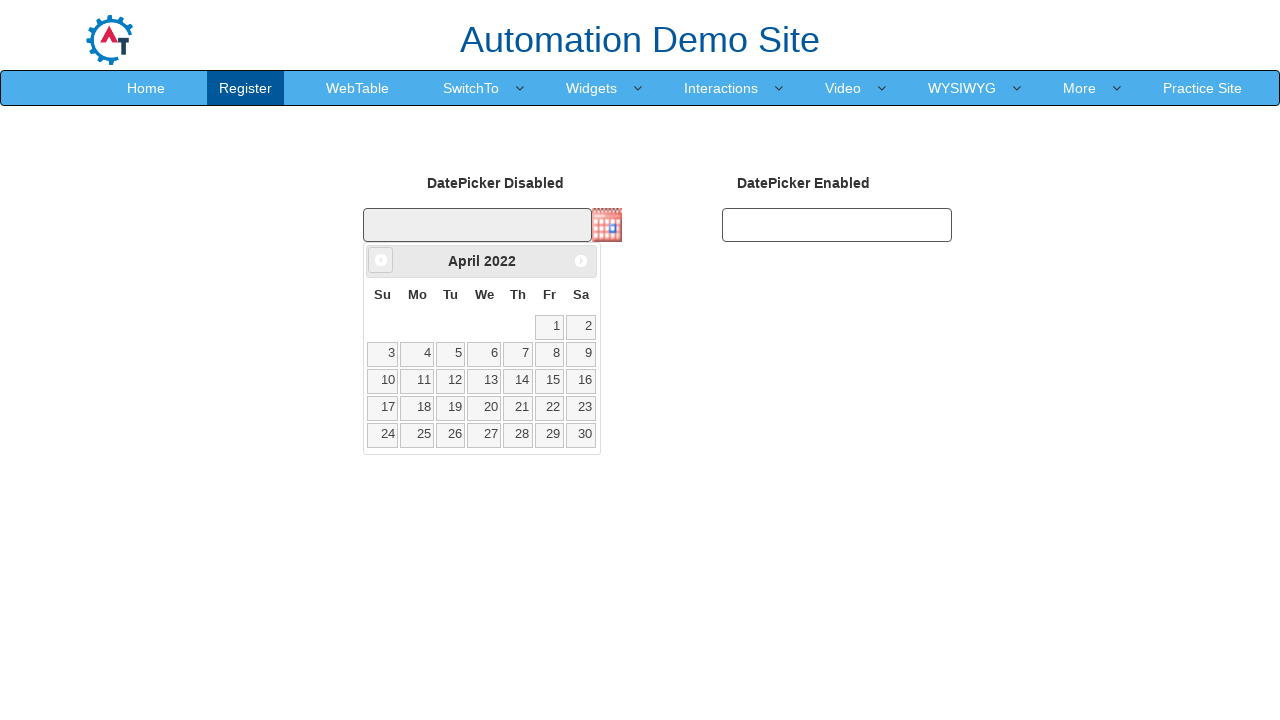

Retrieved current month from calendar
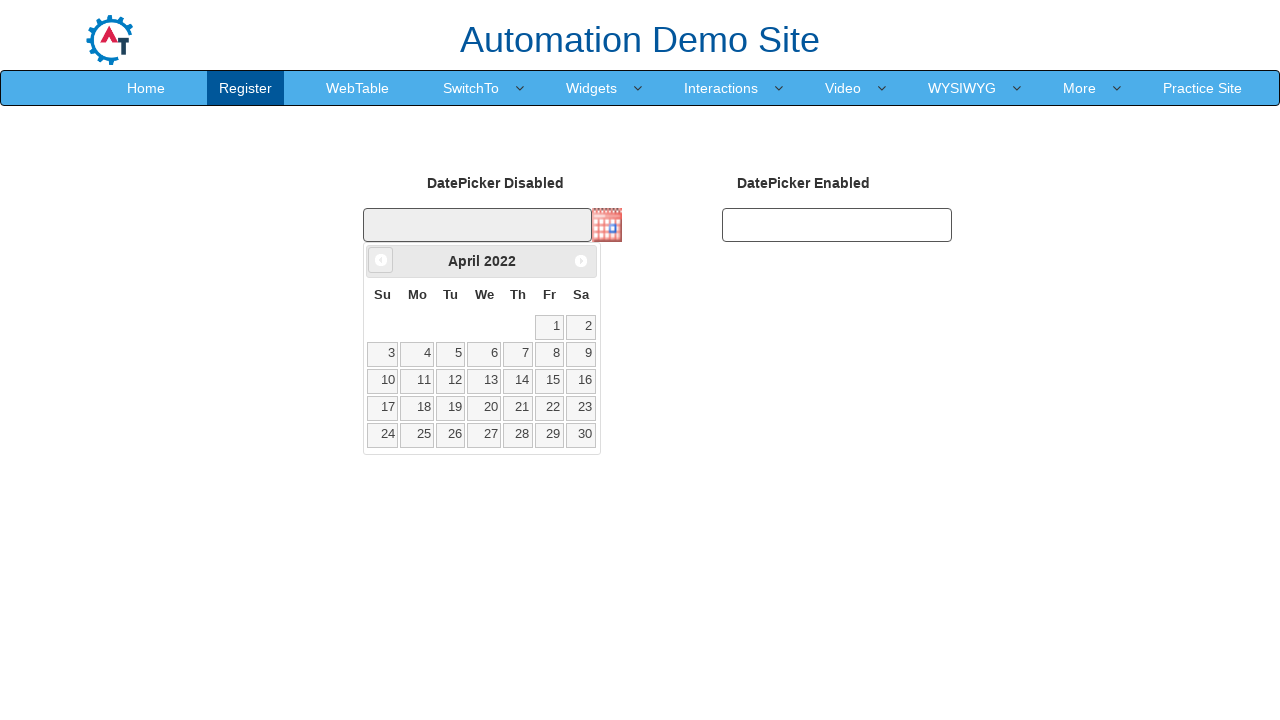

Clicked previous month navigation button at (381, 260) on .ui-icon-circle-triangle-w
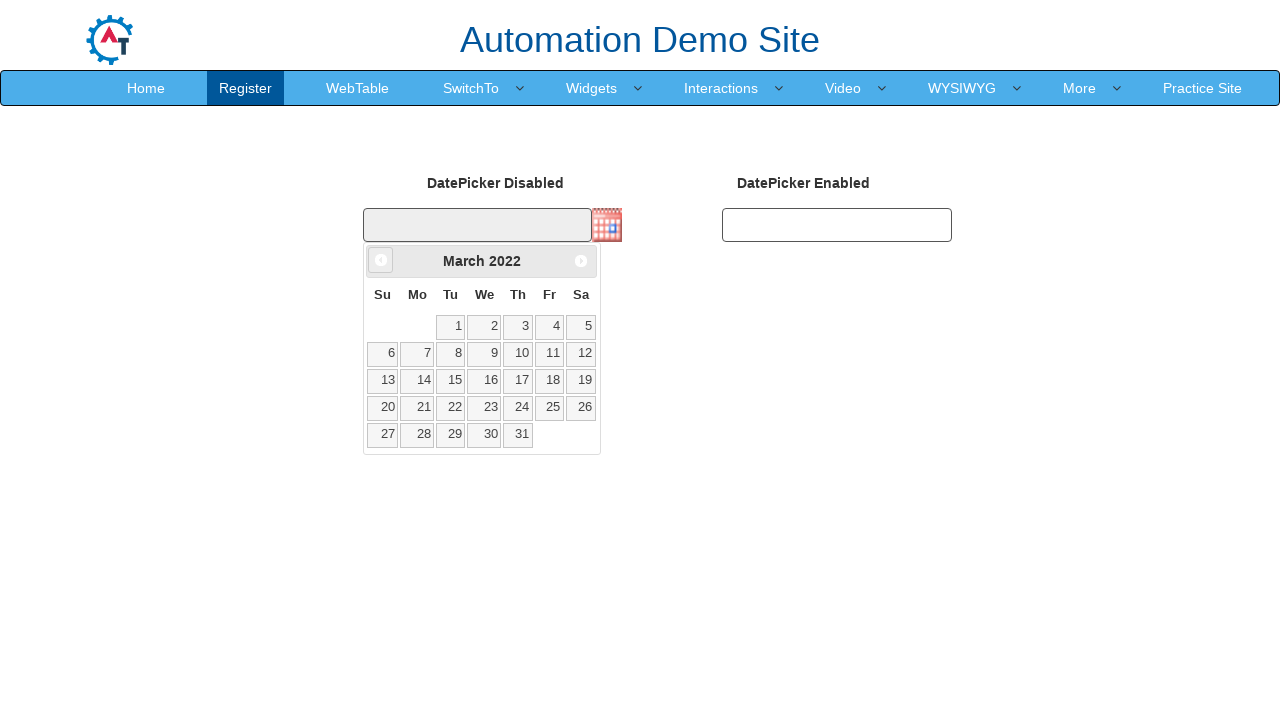

Waited for calendar animation to complete
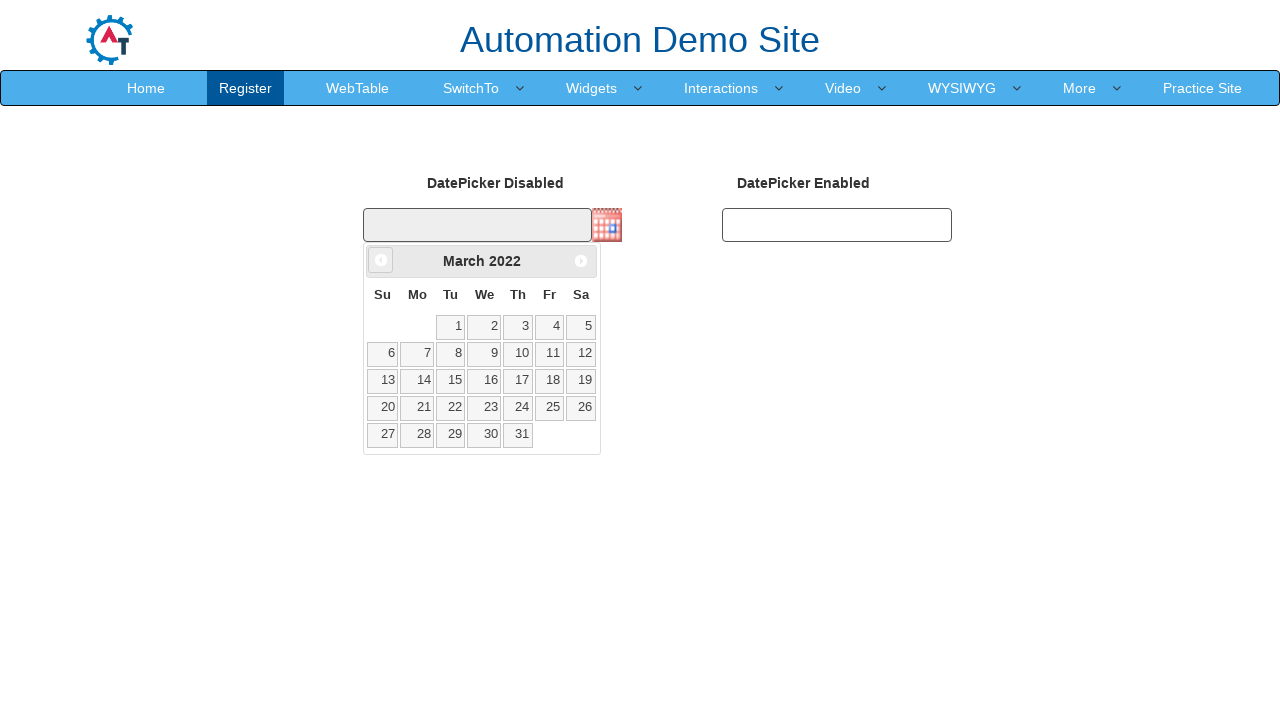

Retrieved current year from calendar
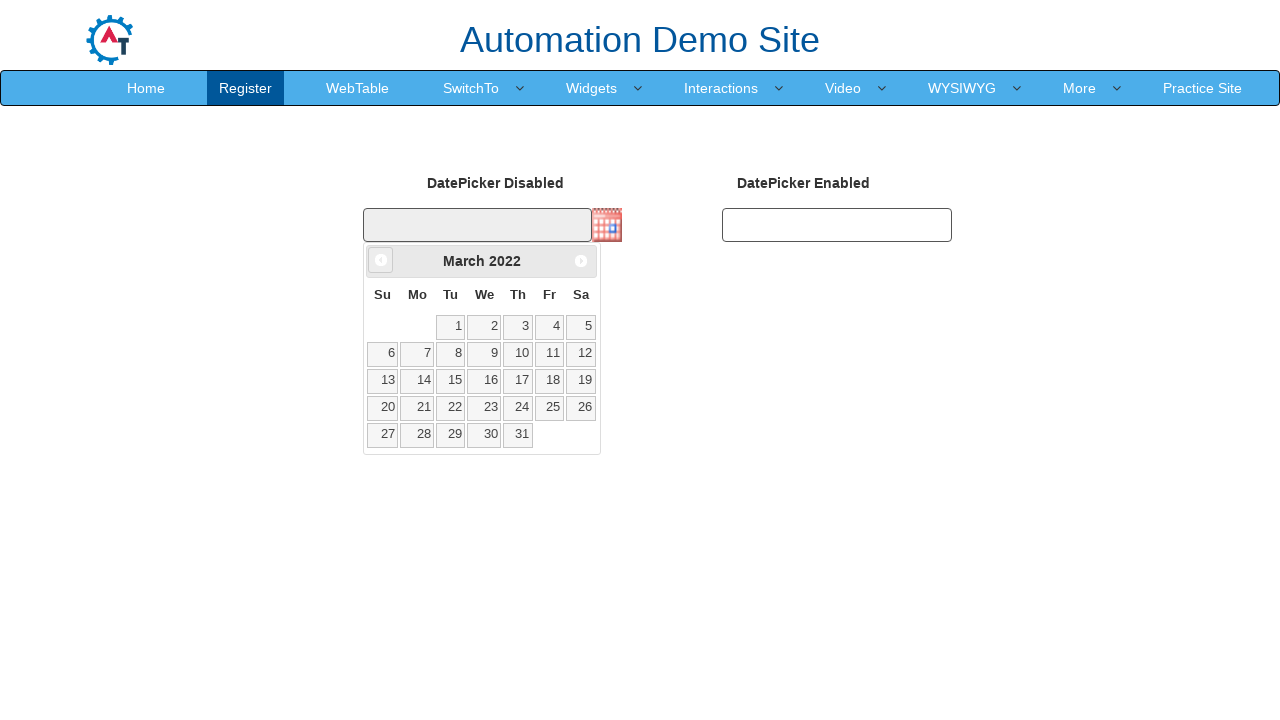

Retrieved current month from calendar
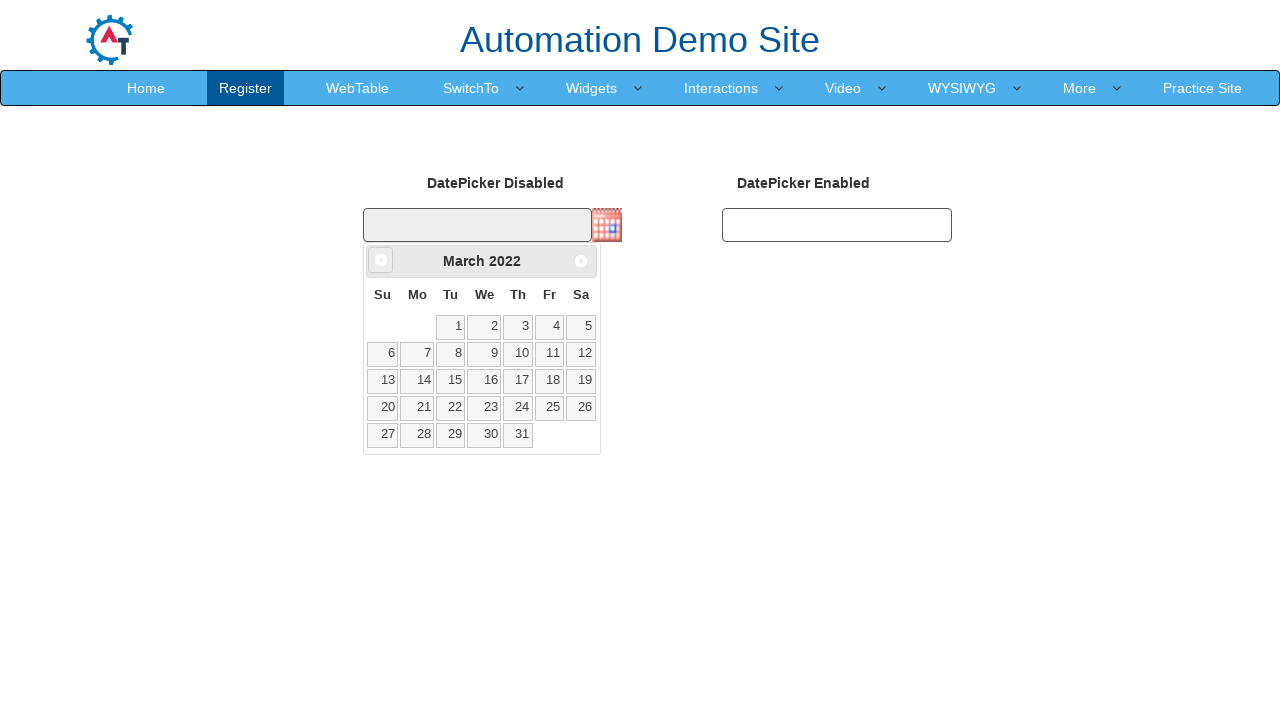

Clicked previous month navigation button at (381, 260) on .ui-icon-circle-triangle-w
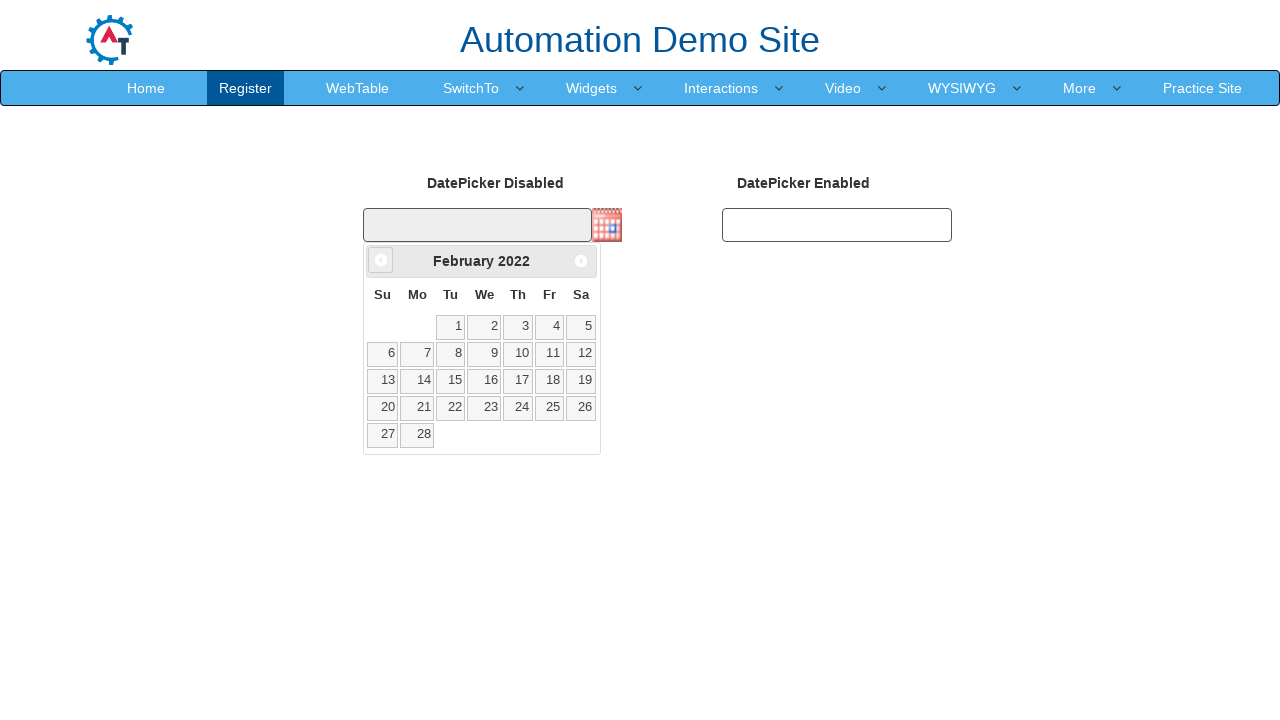

Waited for calendar animation to complete
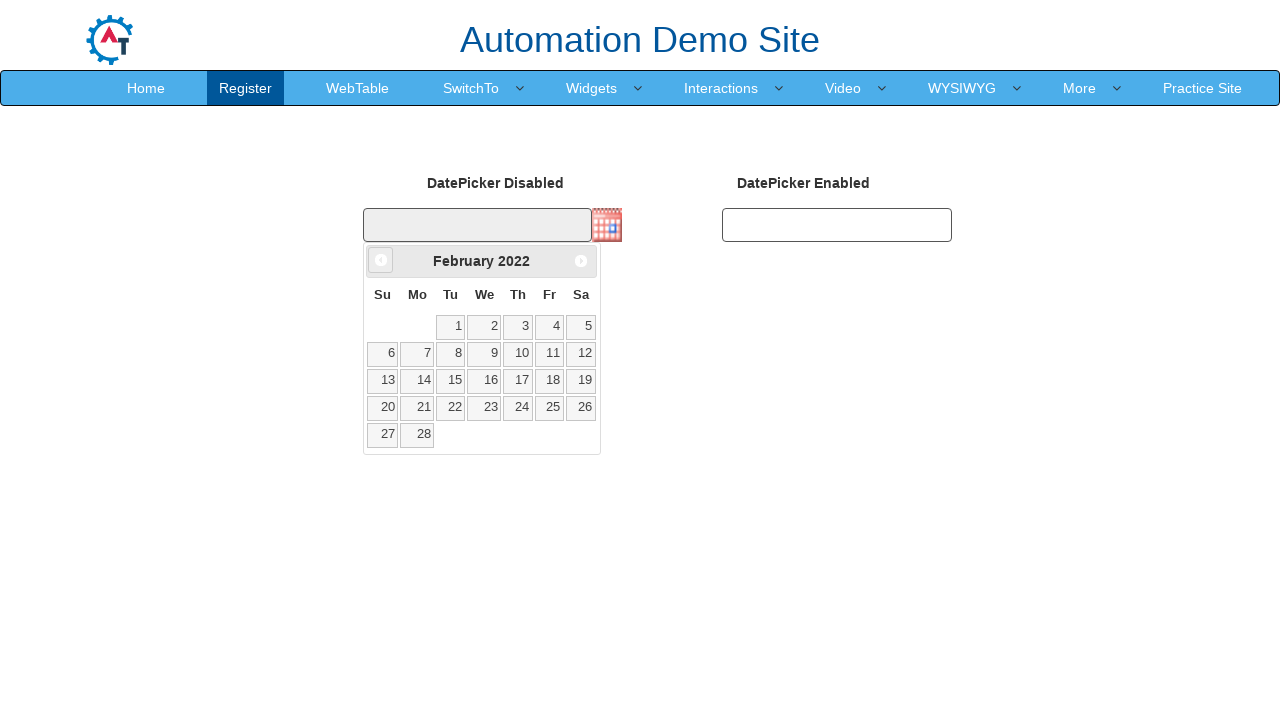

Retrieved current year from calendar
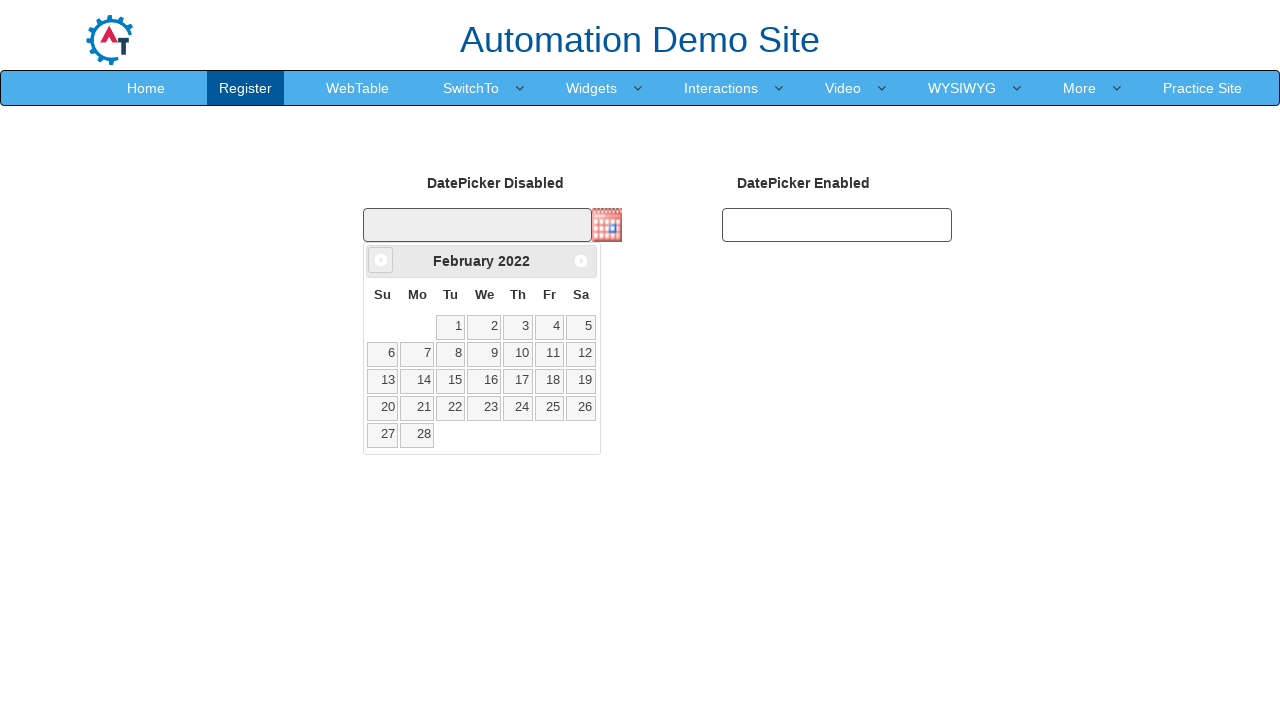

Retrieved current month from calendar
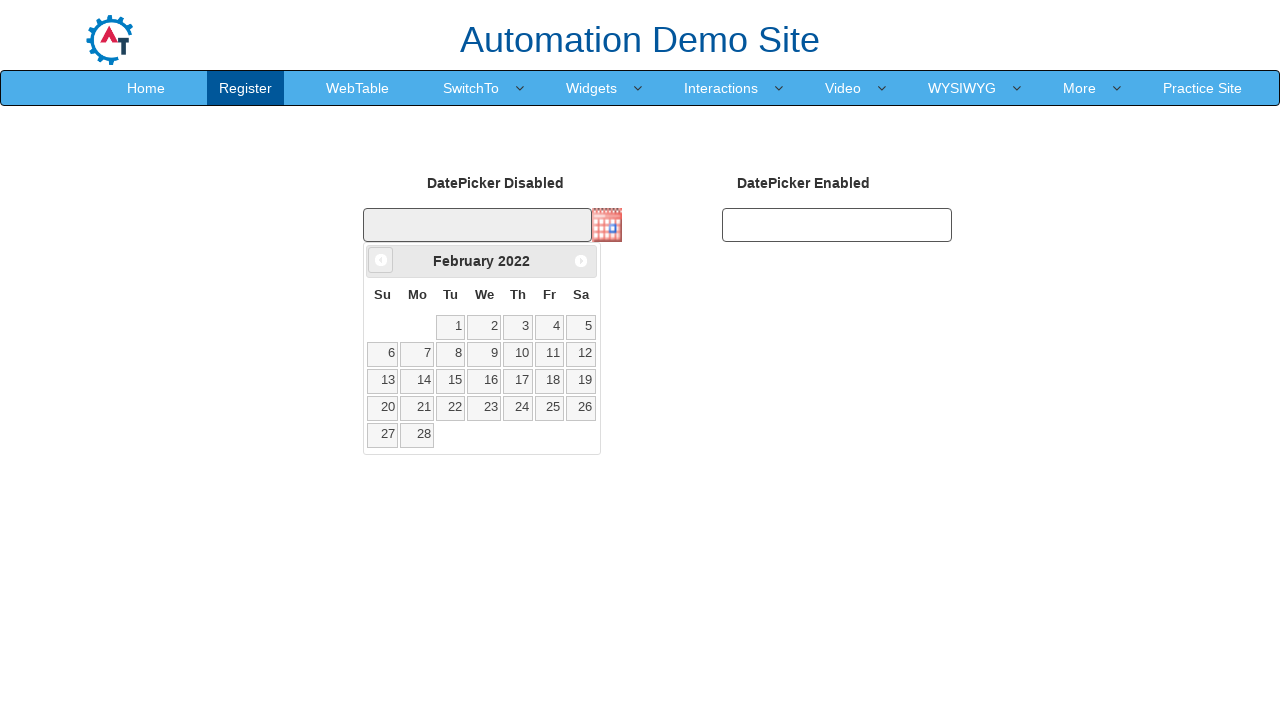

Reached target date February 2022
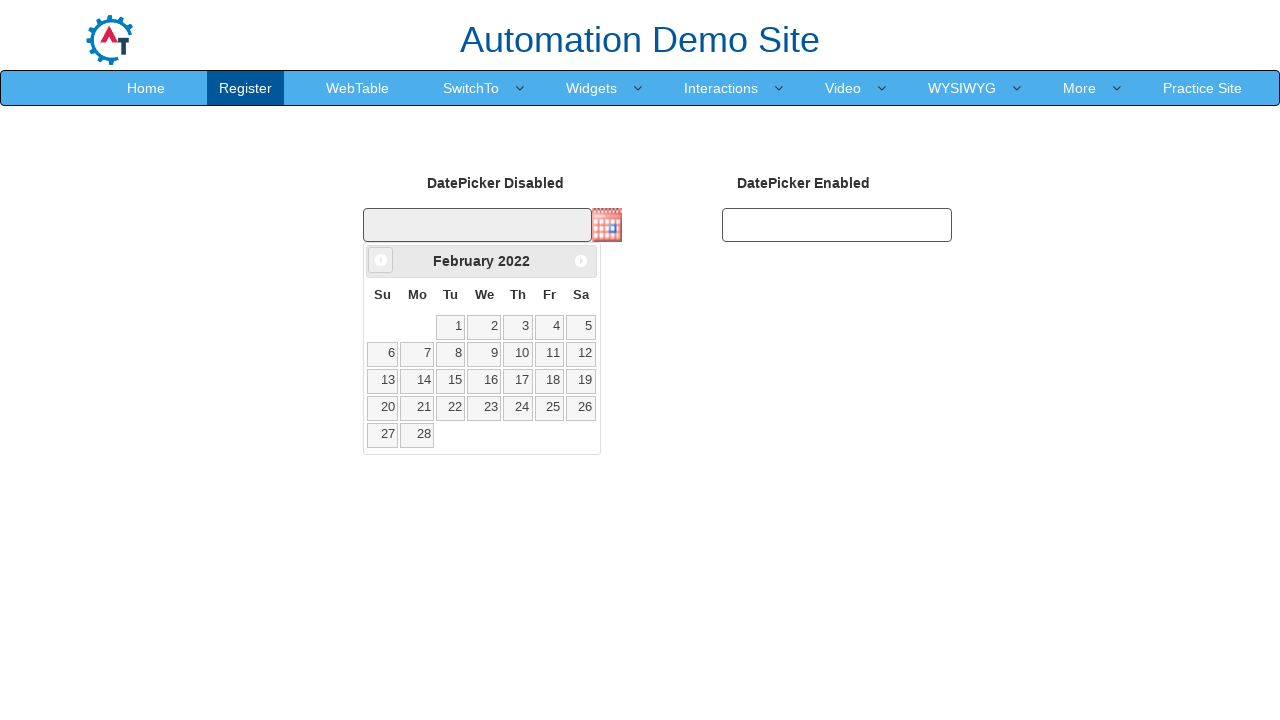

Located all available day elements in the calendar
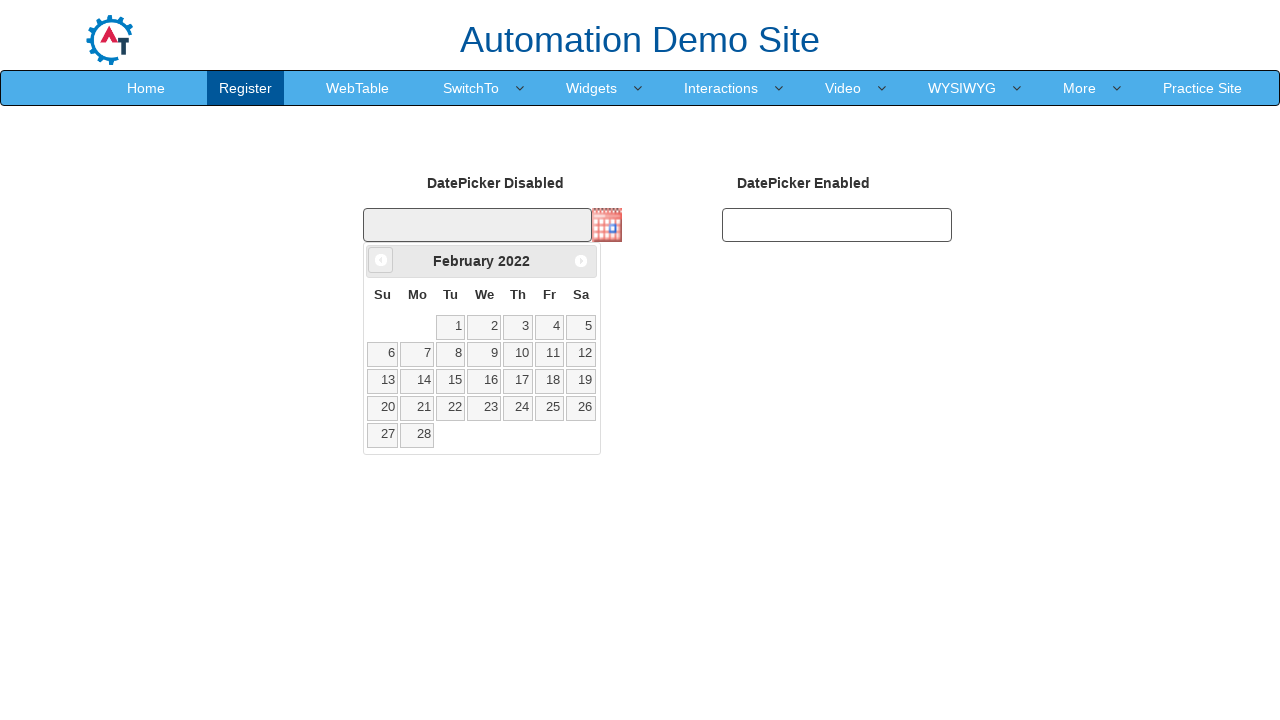

Clicked on the 25th day of the month at (549, 408) on .ui-state-default >> nth=24
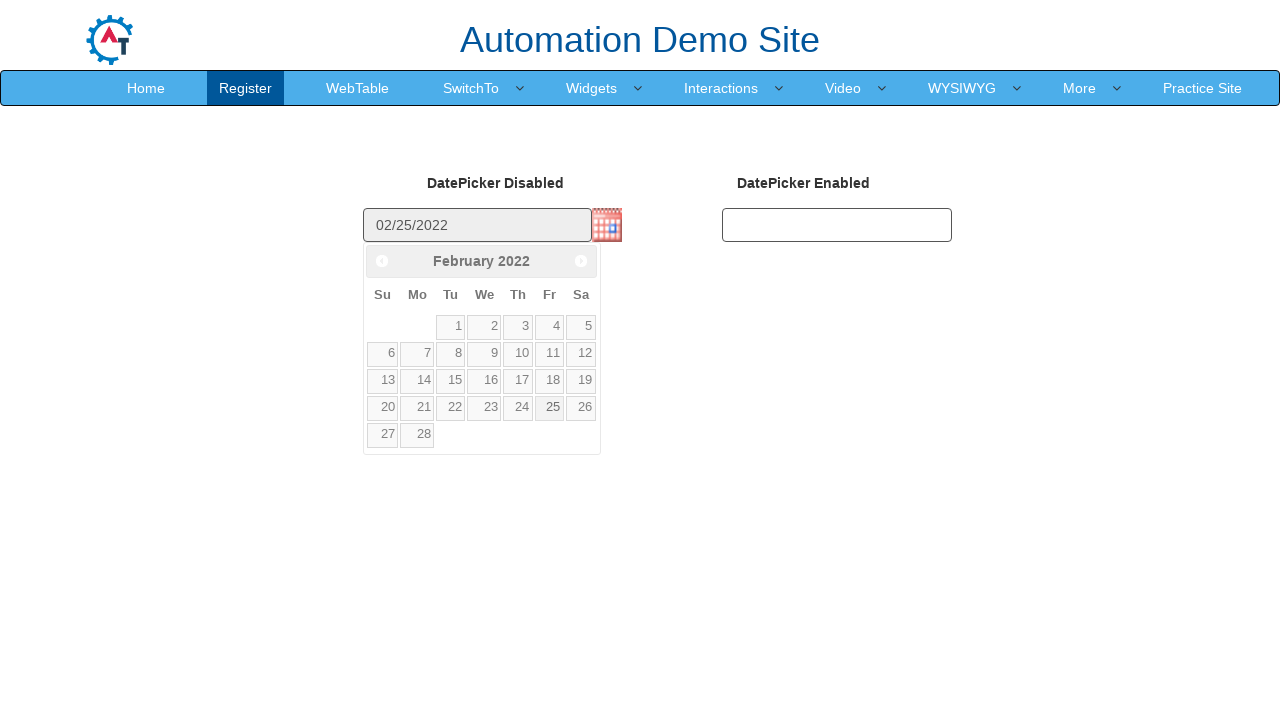

Verified that selected date is 02/25/2022
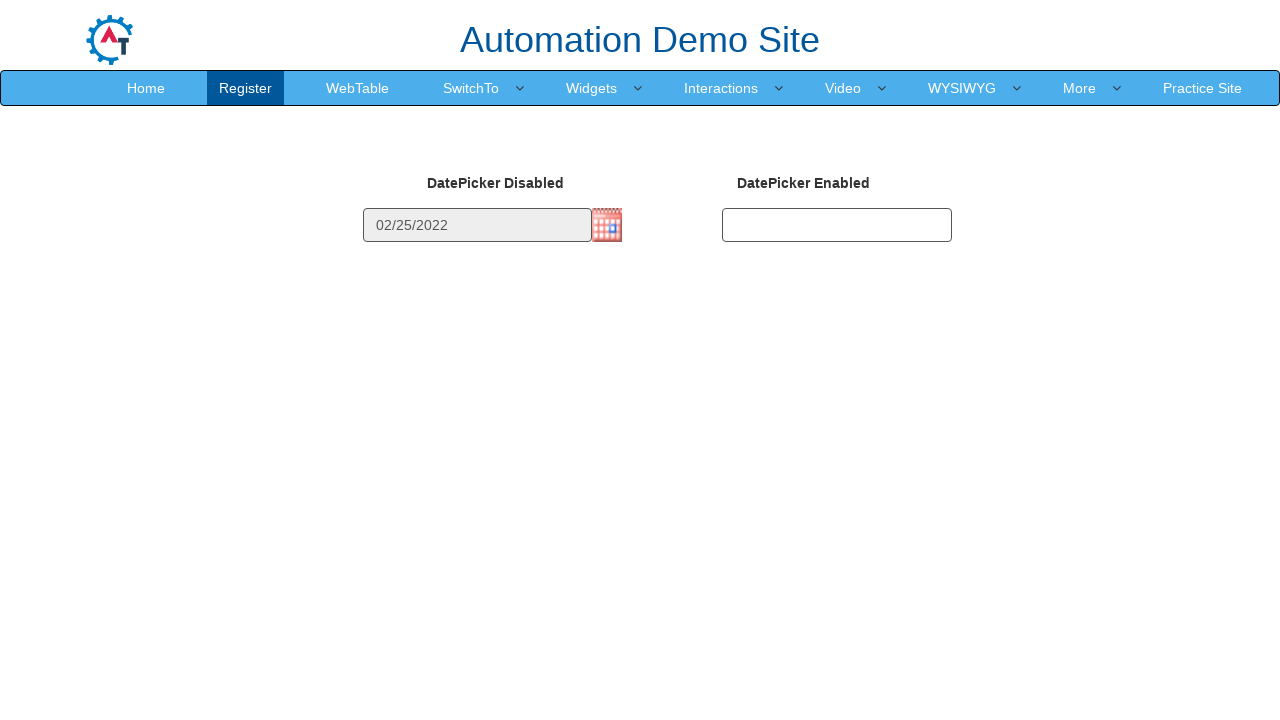

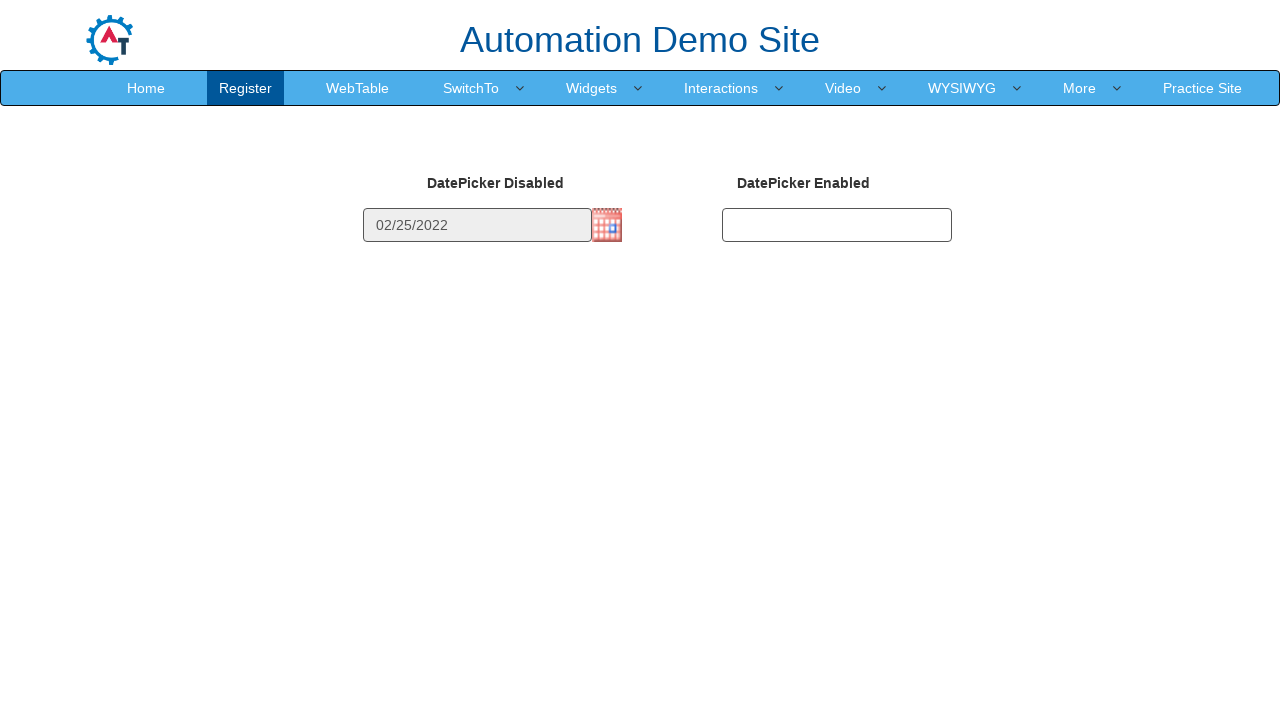